Navigates to OrangeHRM trial page and interacts with the country dropdown to verify all options are accessible

Starting URL: https://www.orangehrm.com/orangehrm-30-day-trial/

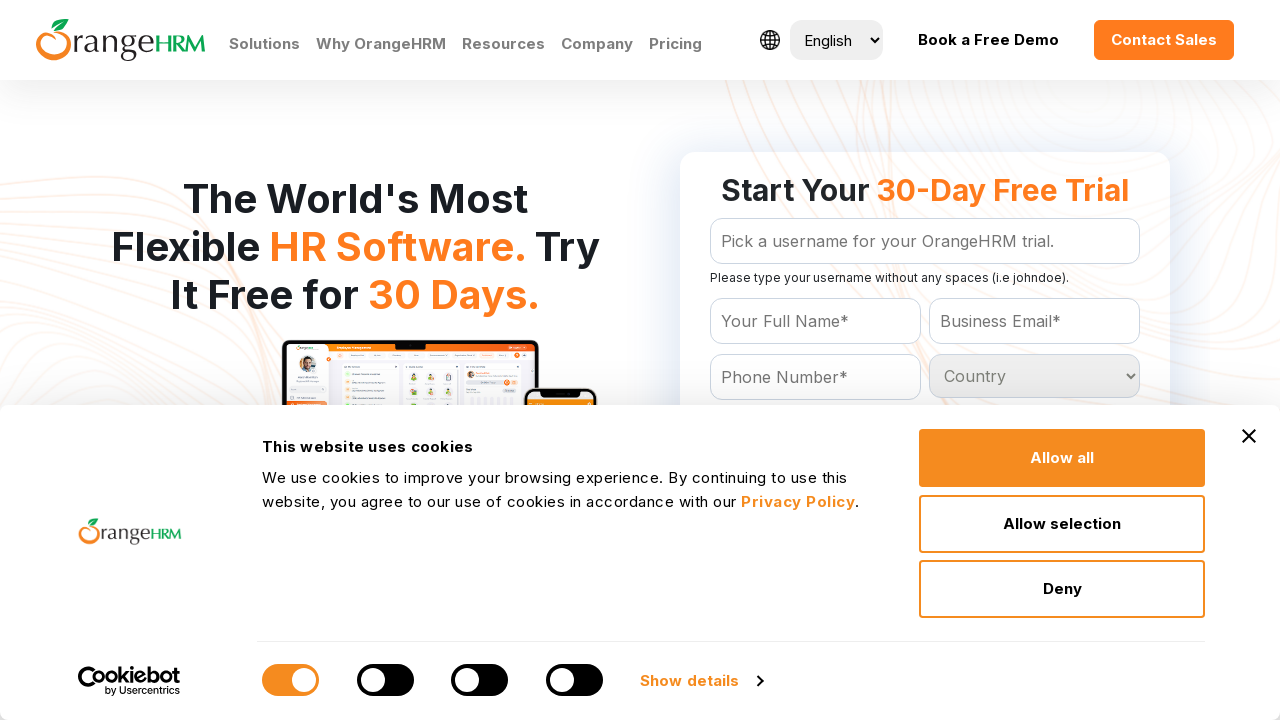

Waited for country dropdown to be present
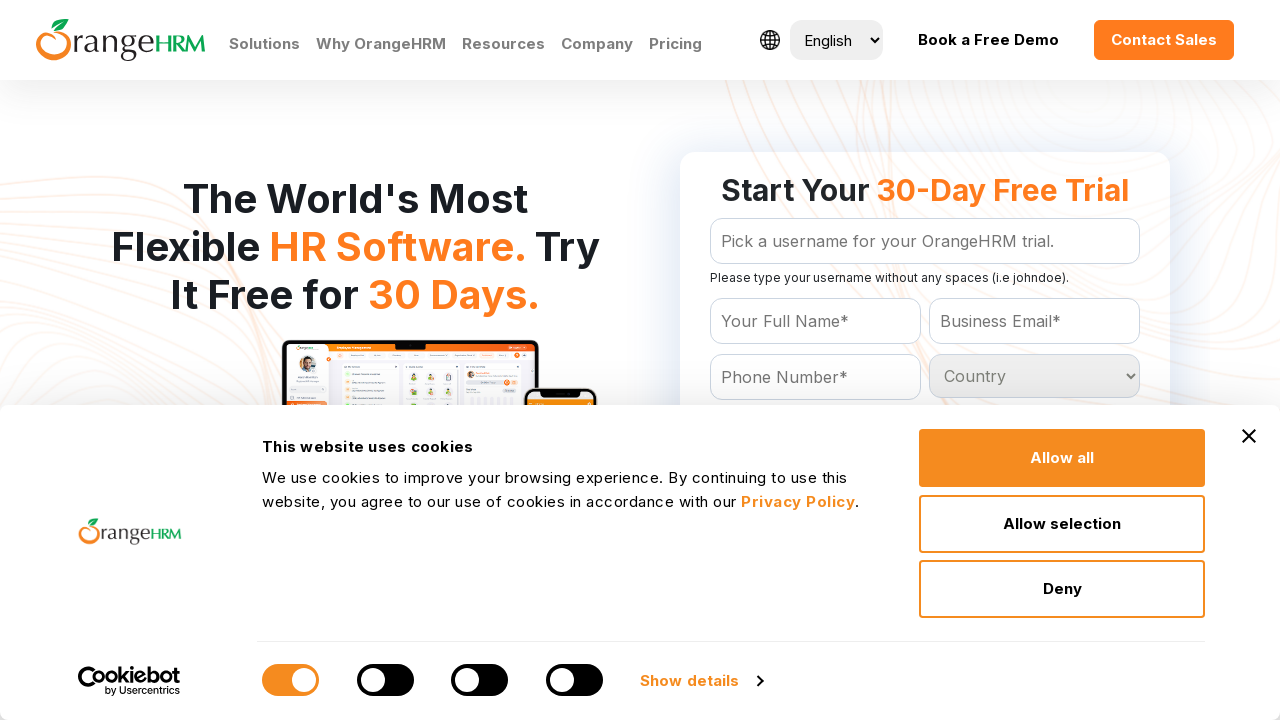

Retrieved all country dropdown options
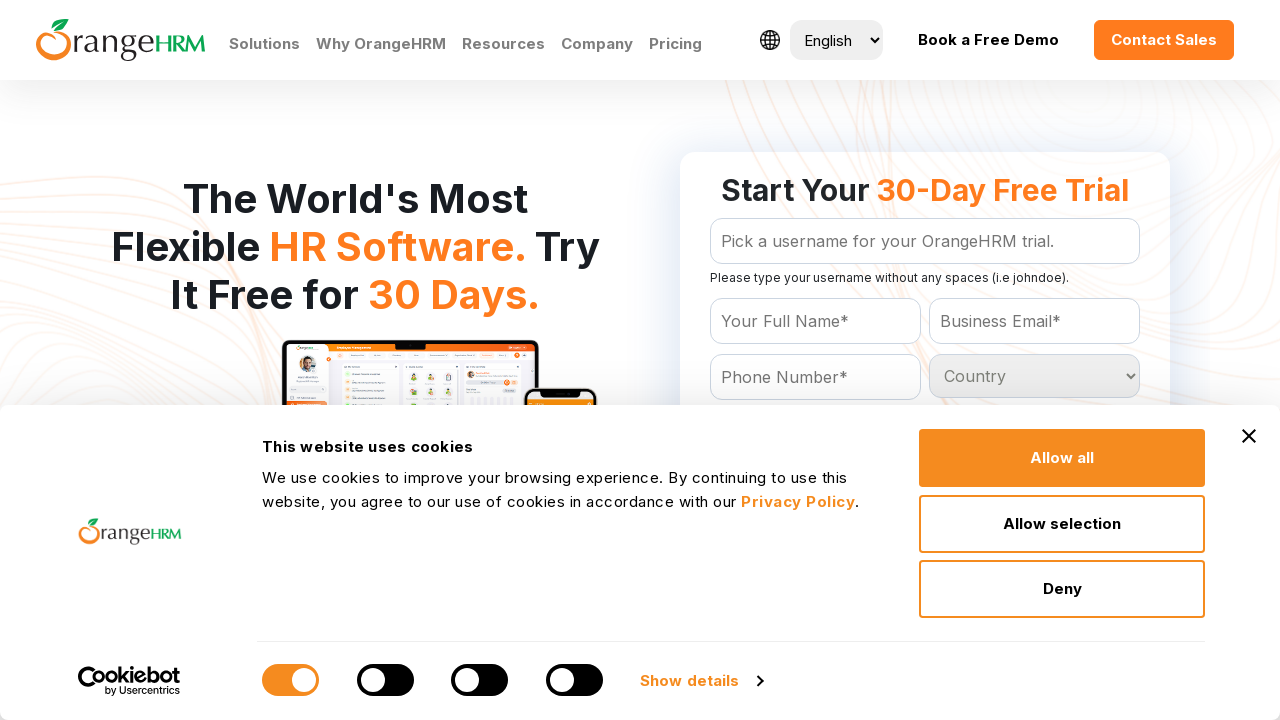

Accessed country option: Country
	
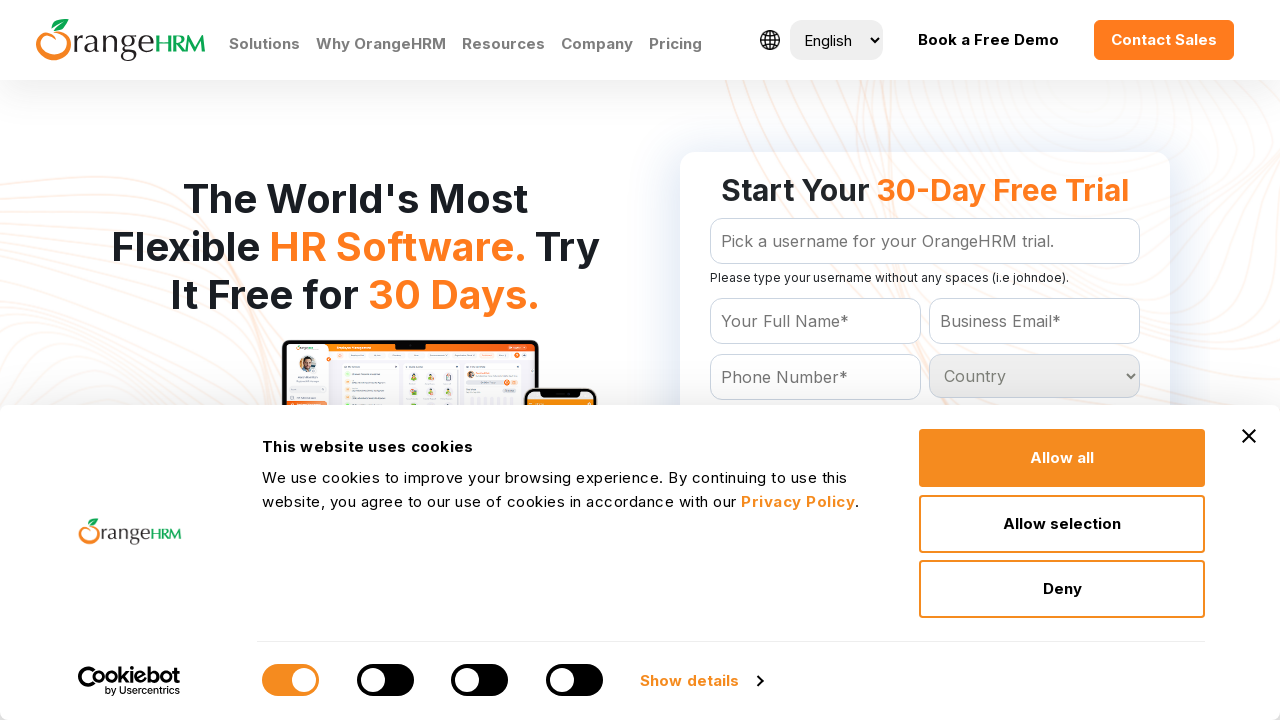

Accessed country option: Afghanistan
	
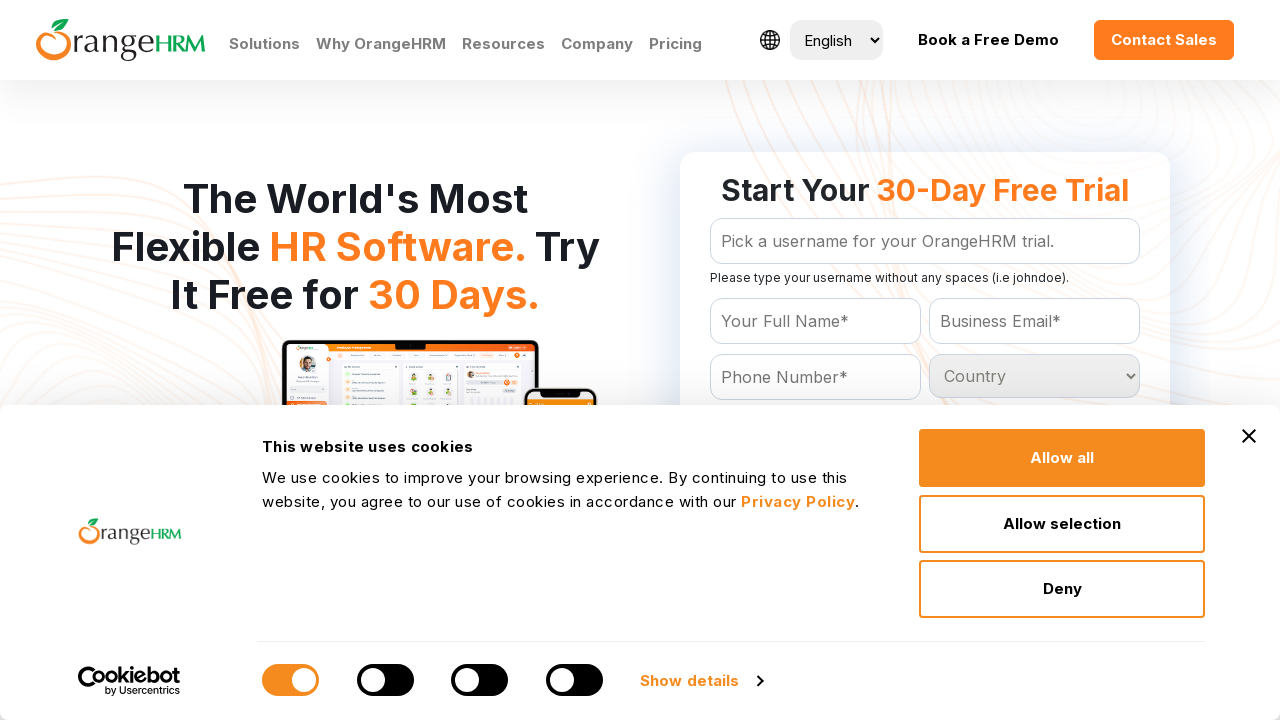

Accessed country option: Albania
	
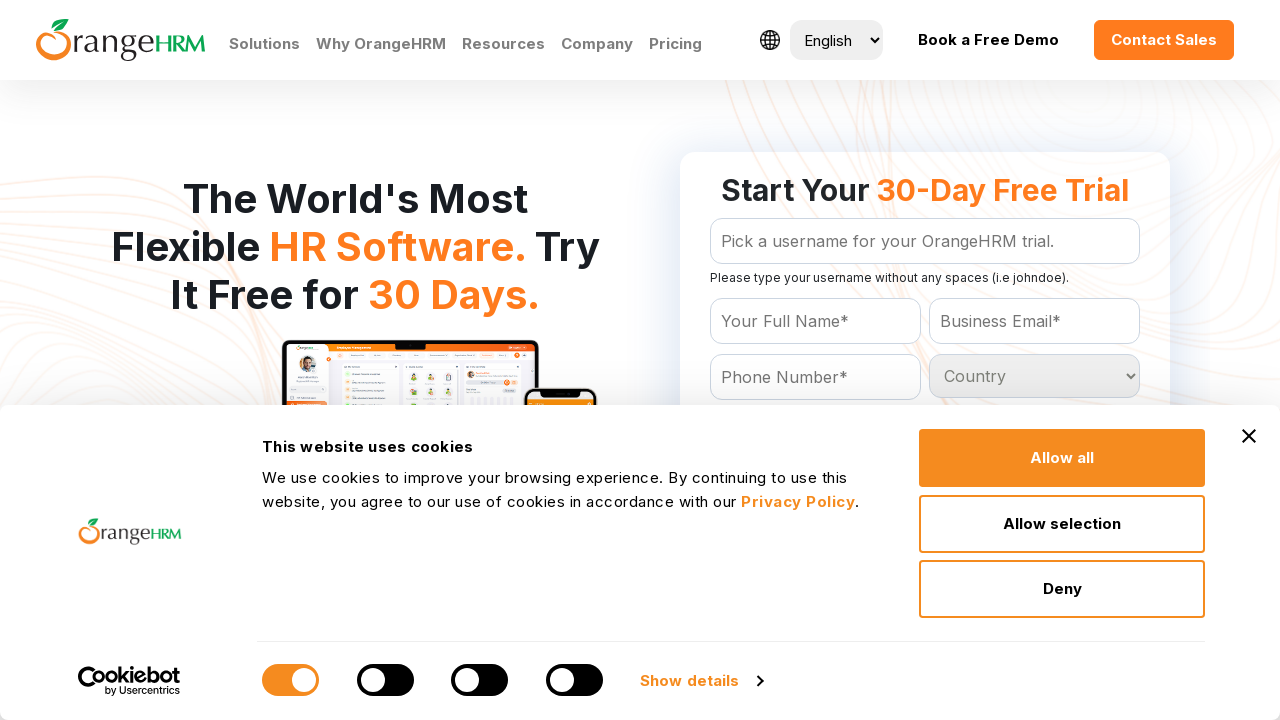

Accessed country option: Algeria
	
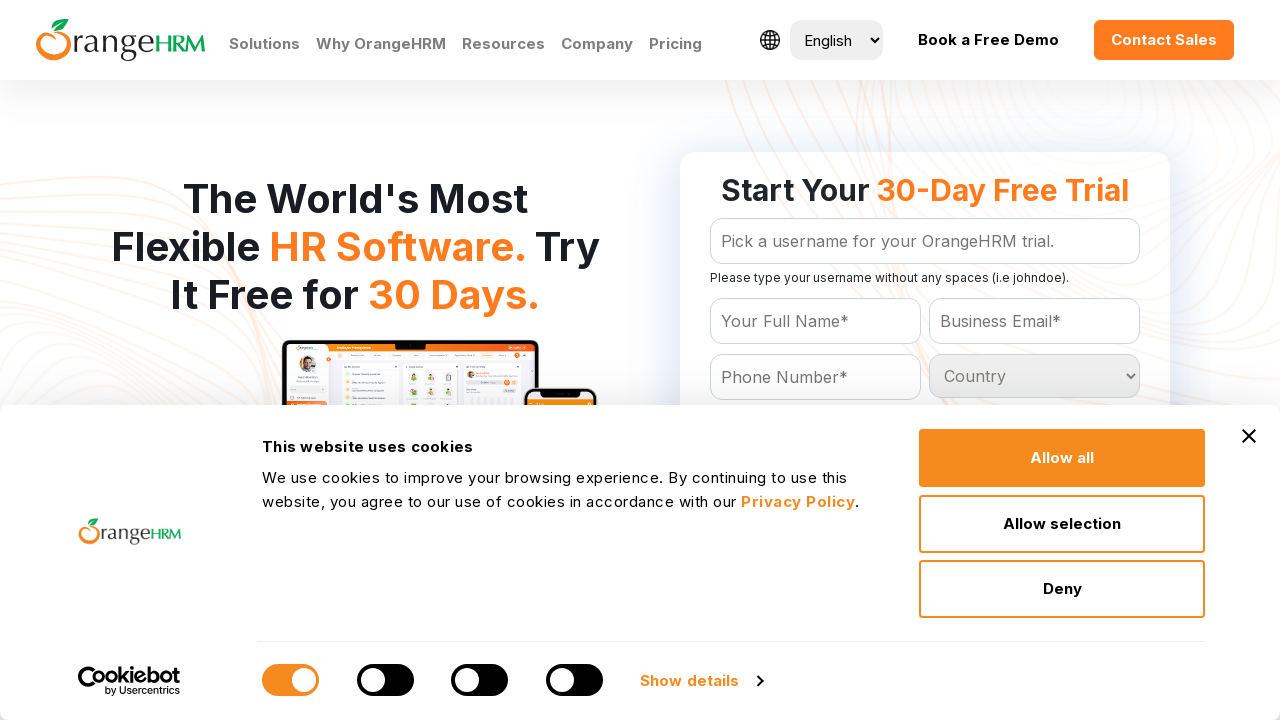

Accessed country option: American Samoa
	
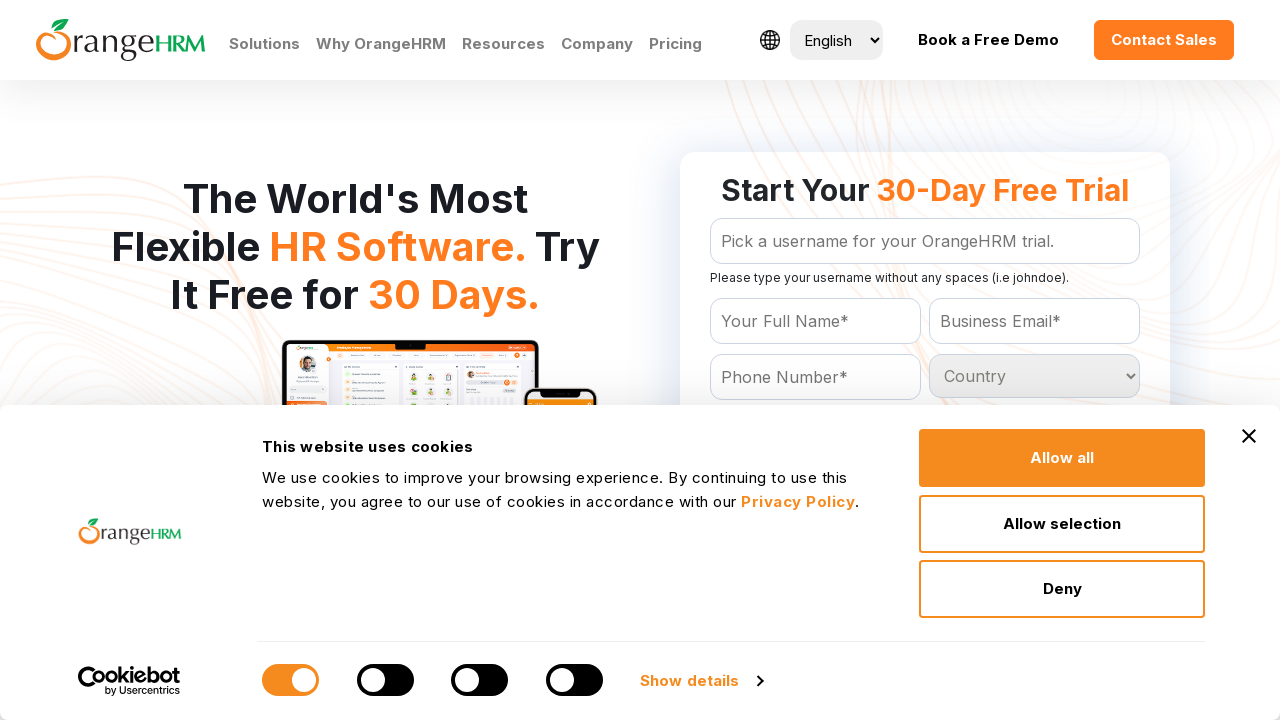

Accessed country option: Andorra
	
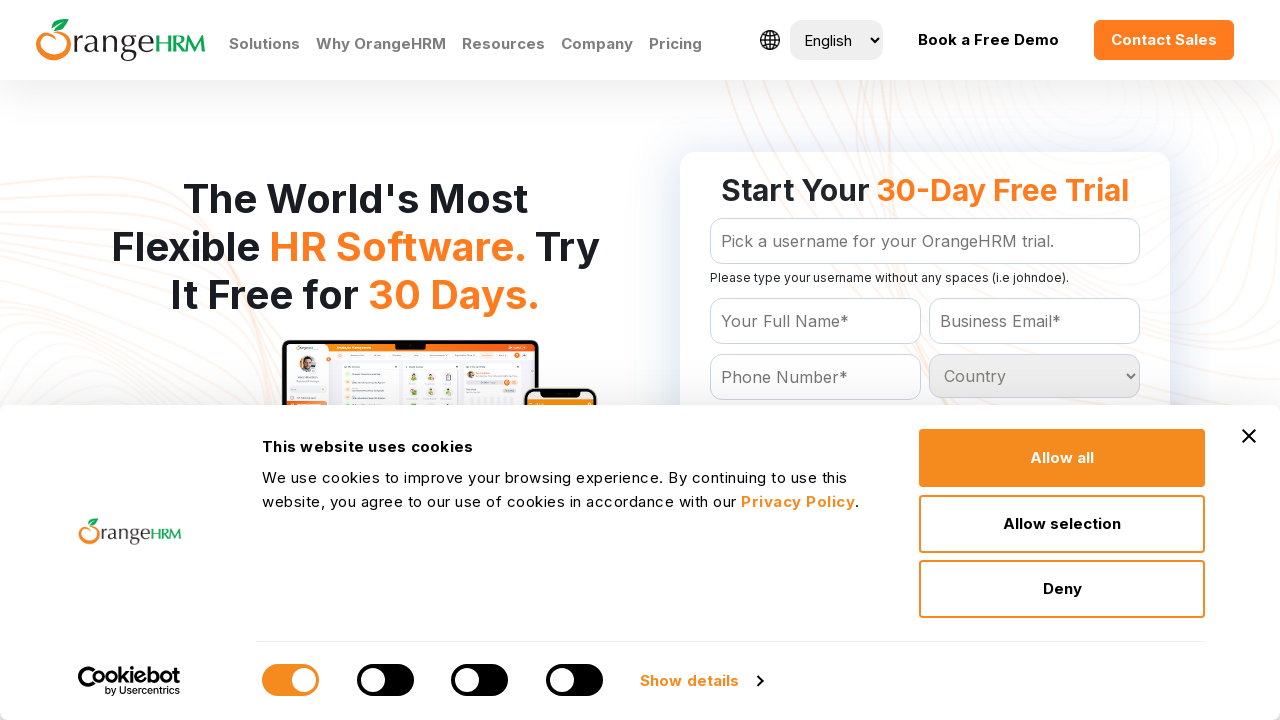

Accessed country option: Angola
	
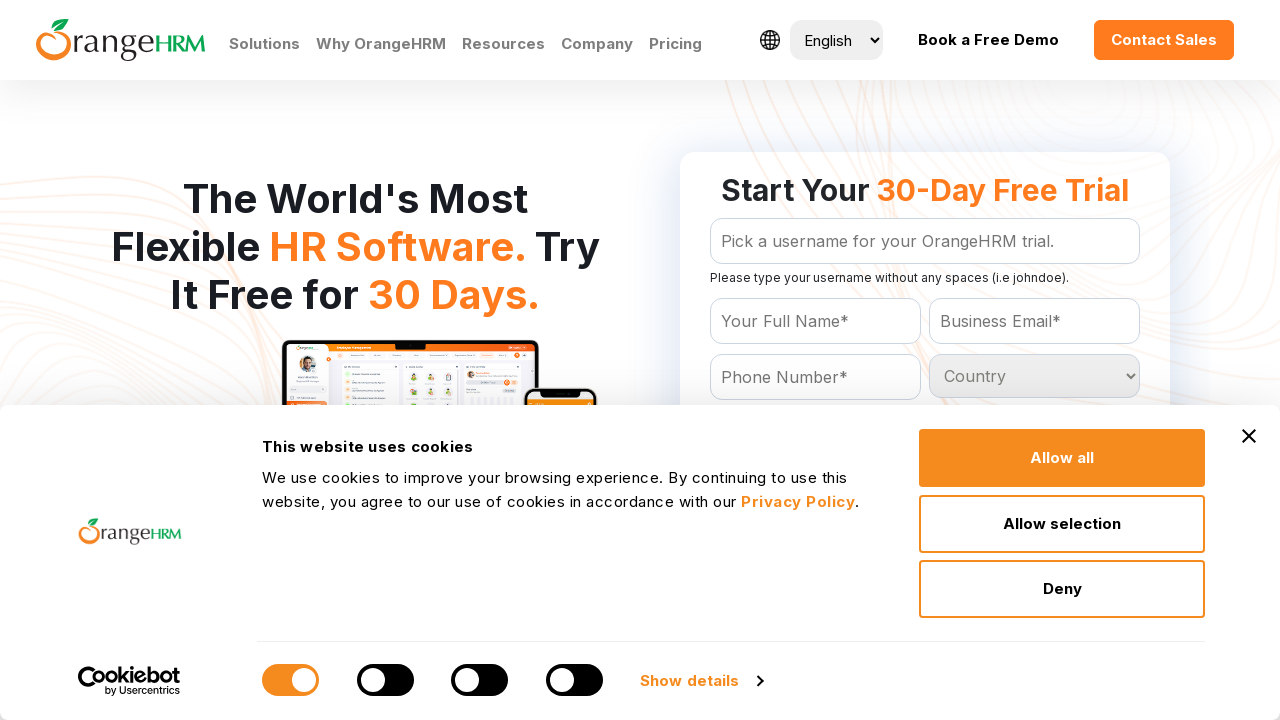

Accessed country option: Anguilla
	
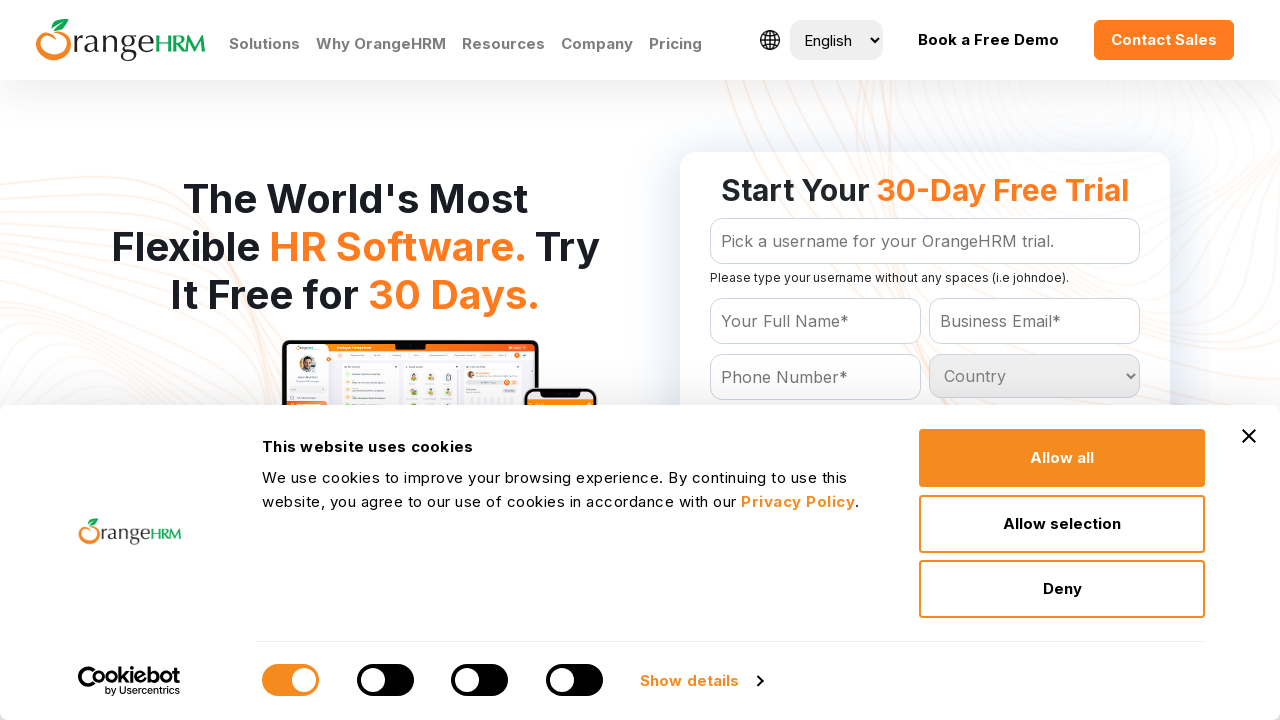

Accessed country option: Antigua and Barbuda
	
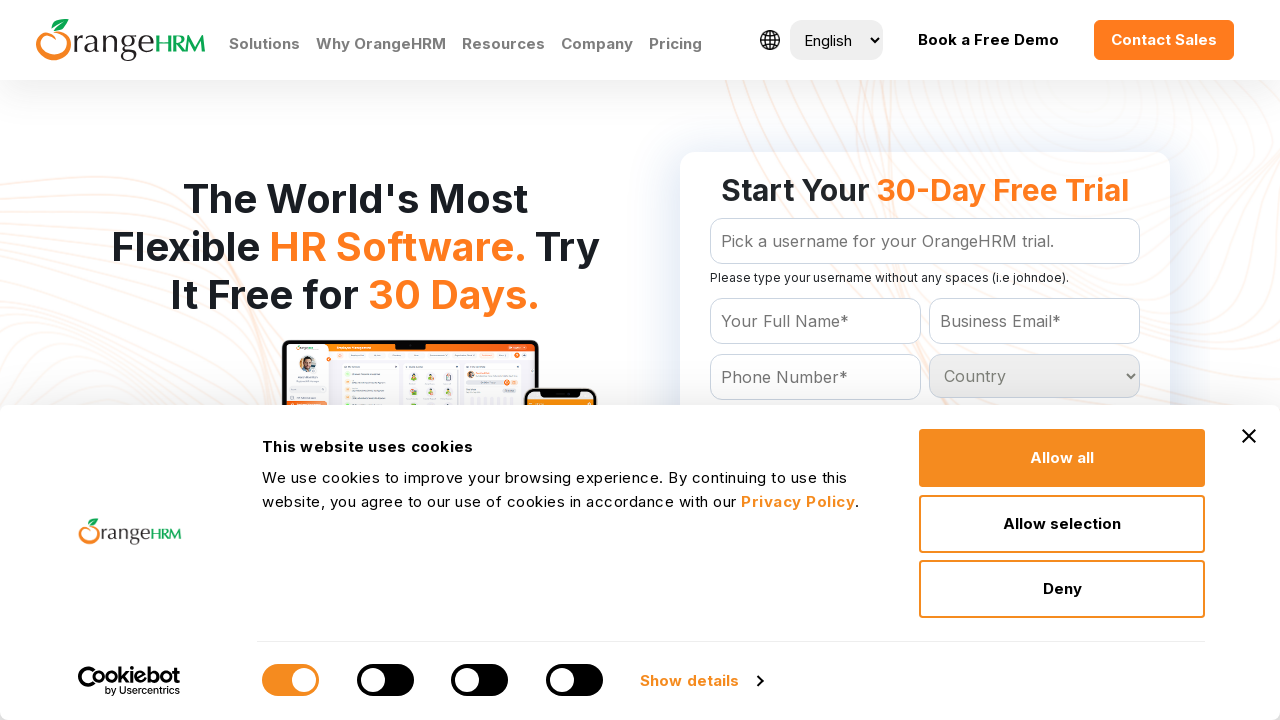

Accessed country option: Argentina
	
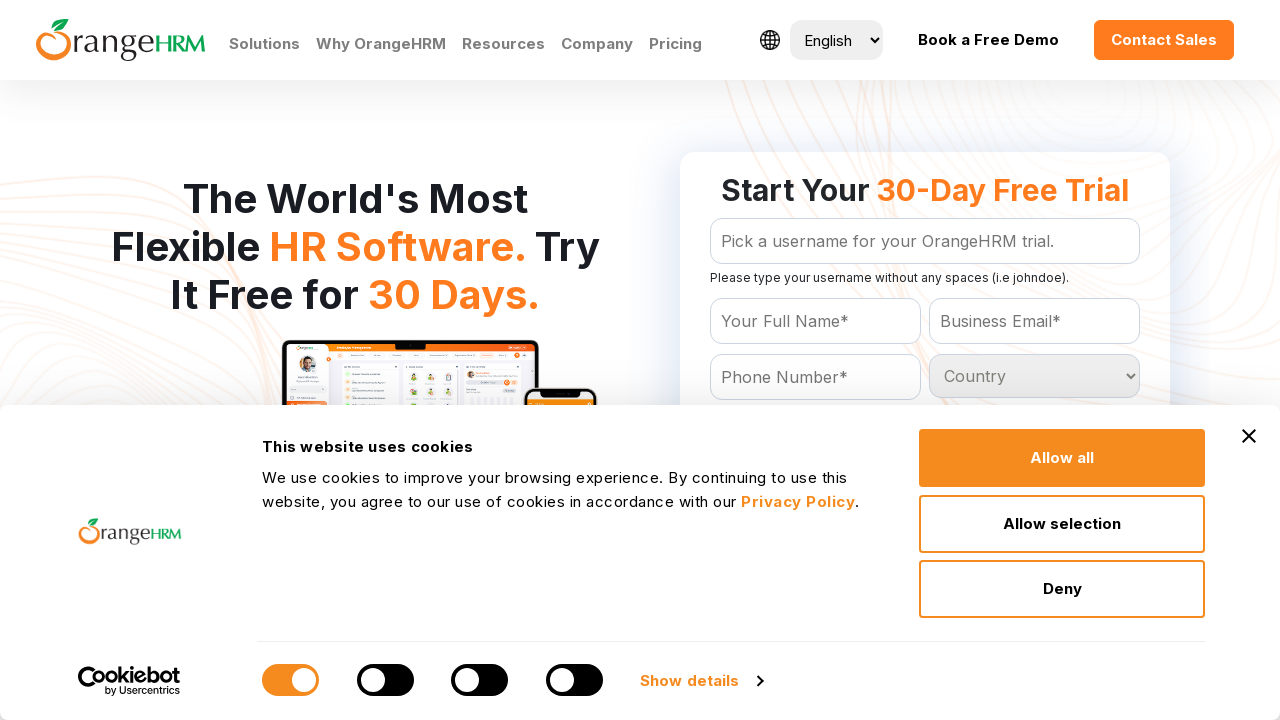

Accessed country option: Armenia
	
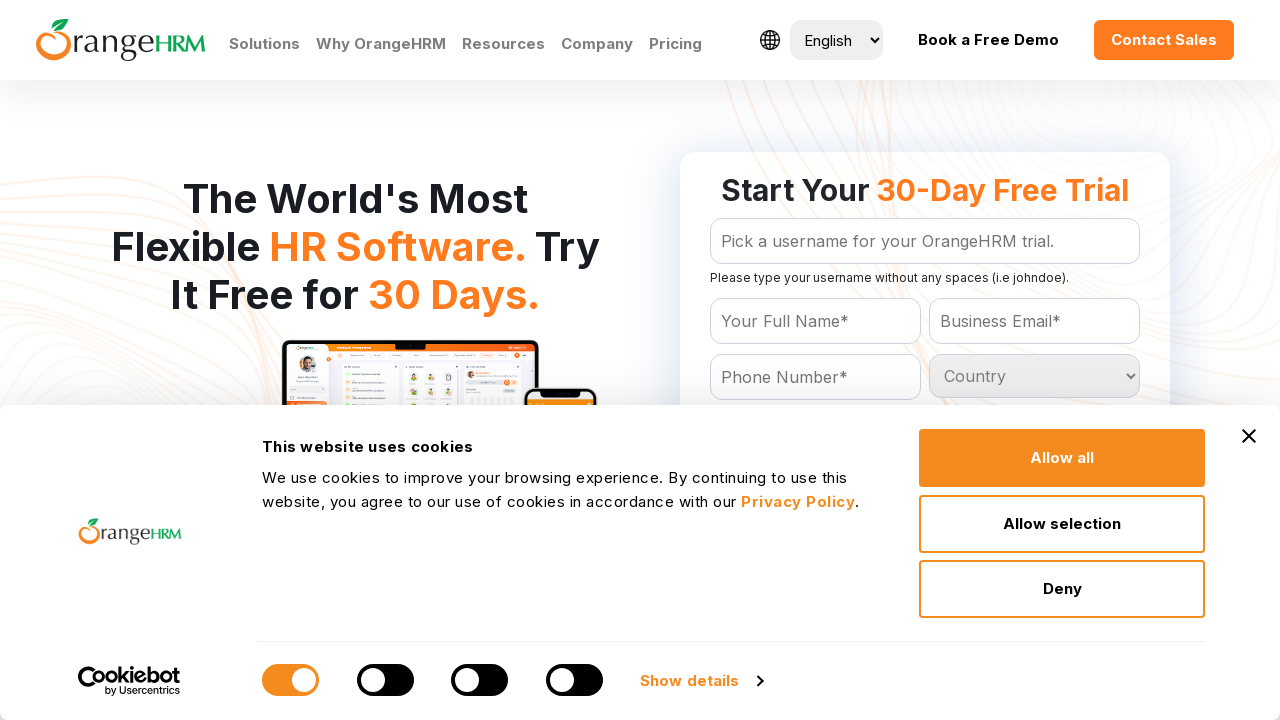

Accessed country option: Aruba
	
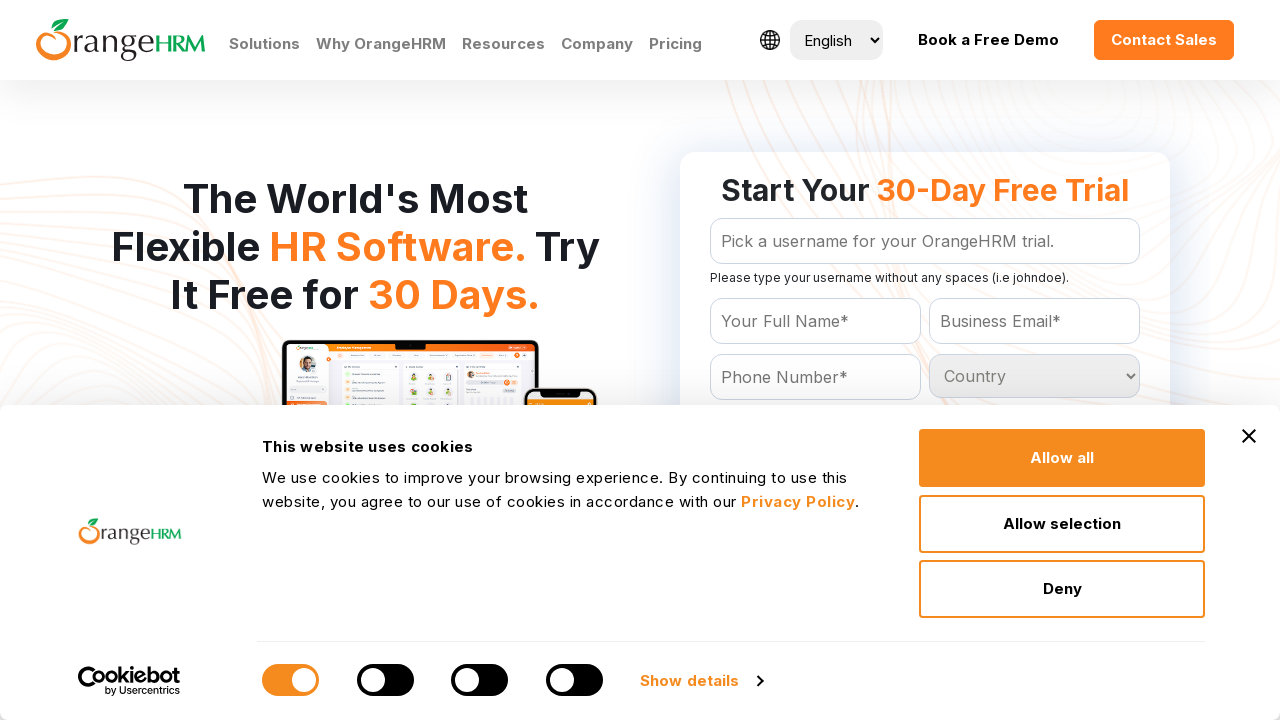

Accessed country option: Australia
	
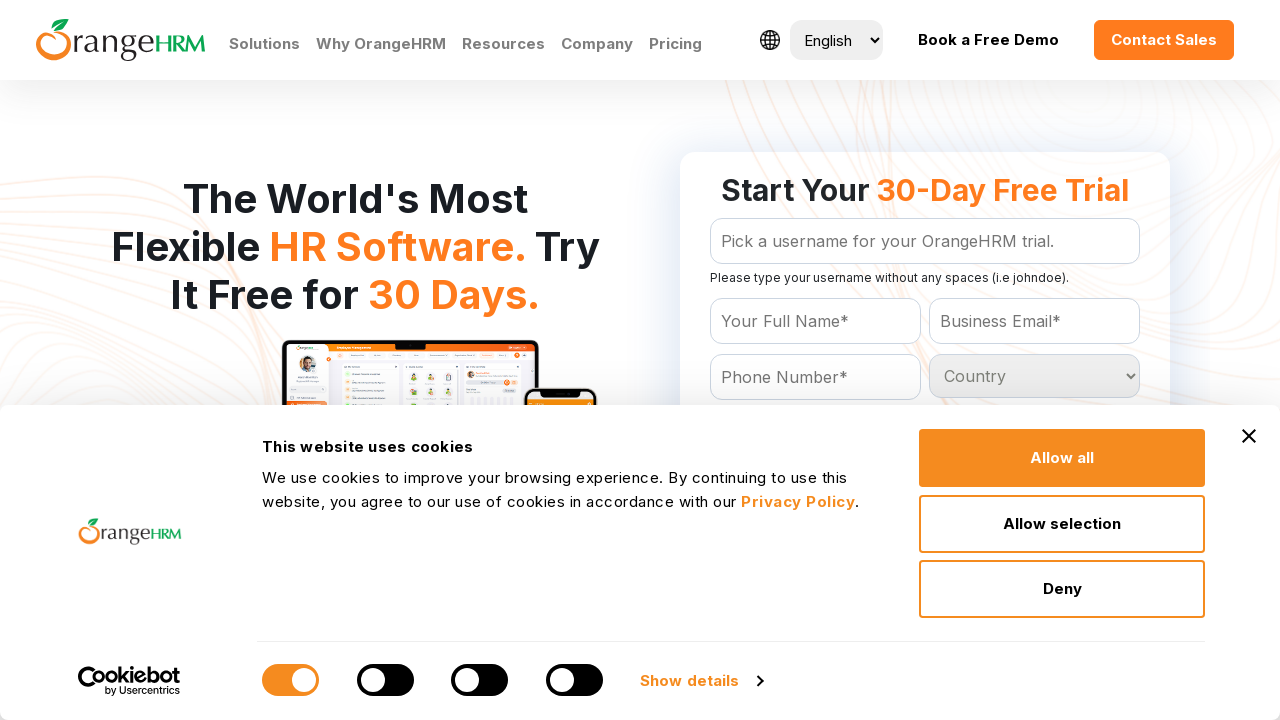

Accessed country option: Austria
	
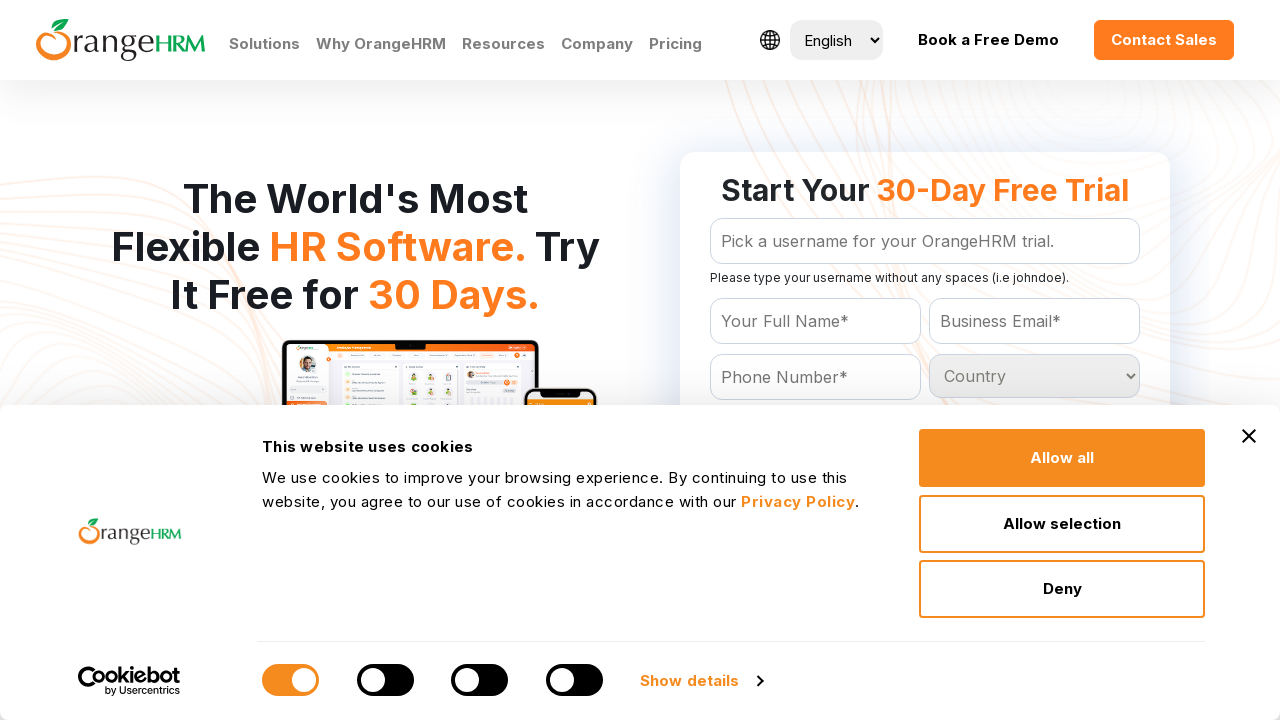

Accessed country option: Azerbaijan
	
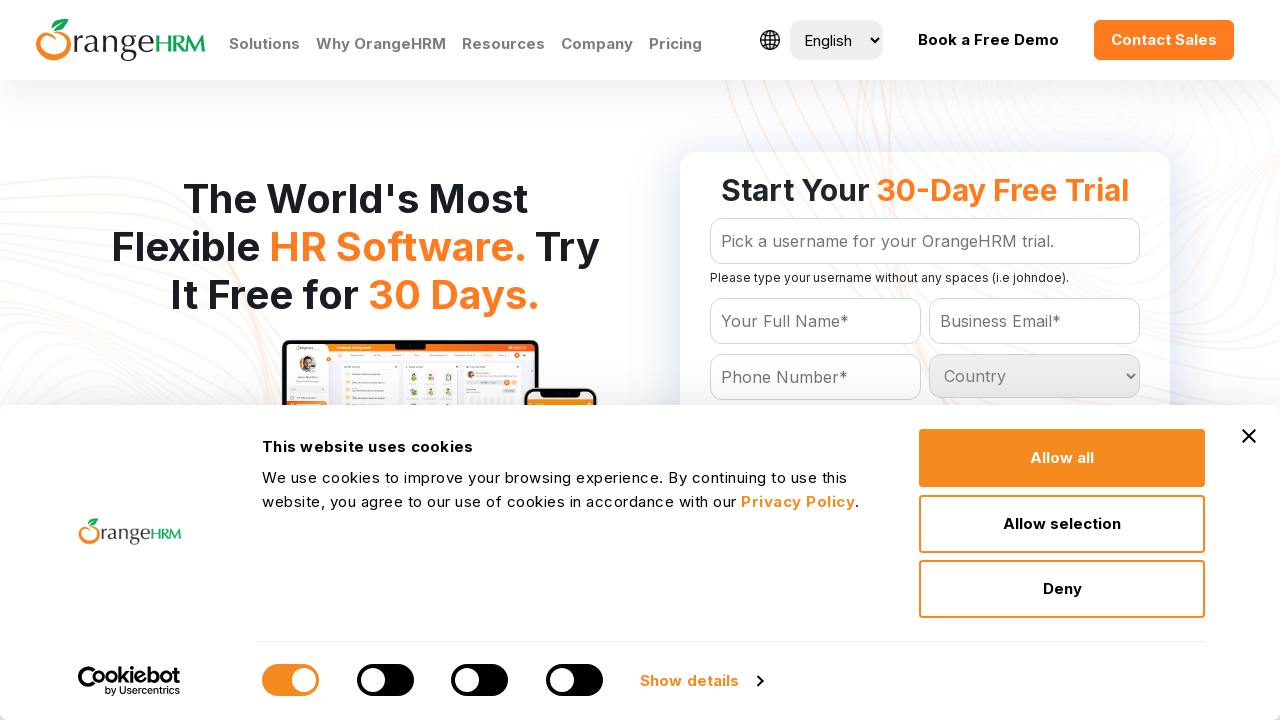

Accessed country option: Bahamas
	
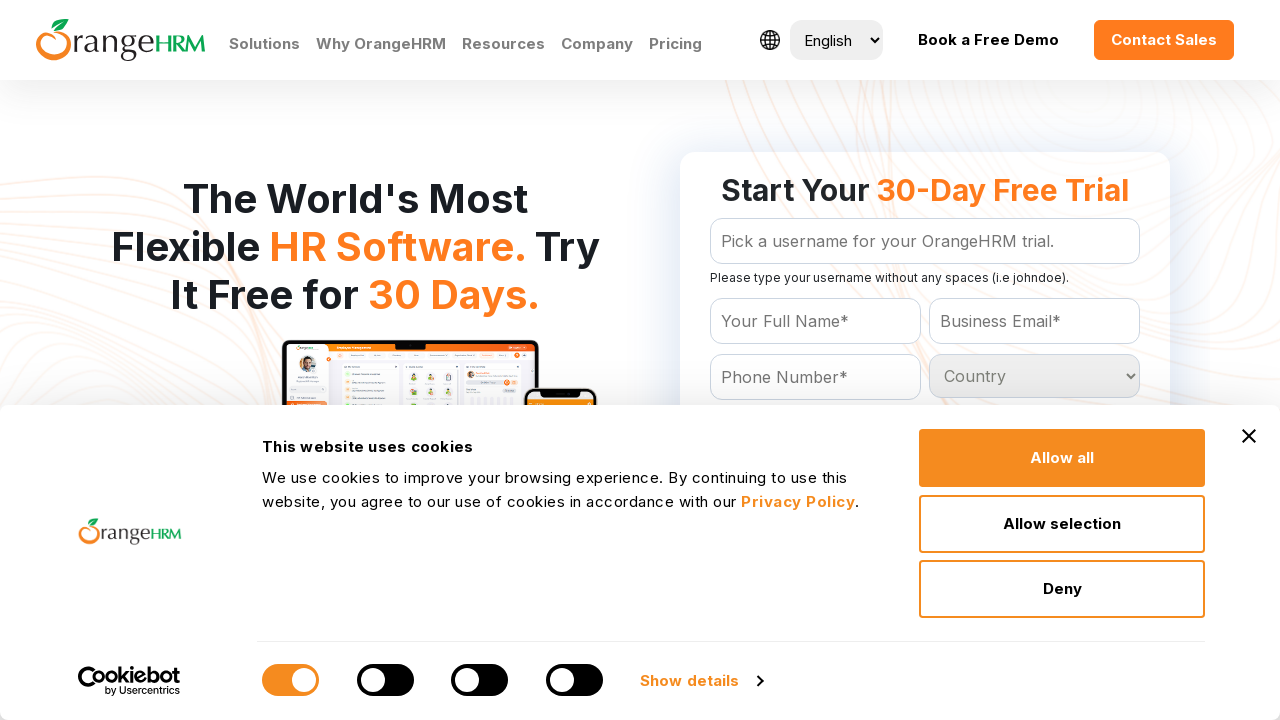

Accessed country option: Bahrain
	
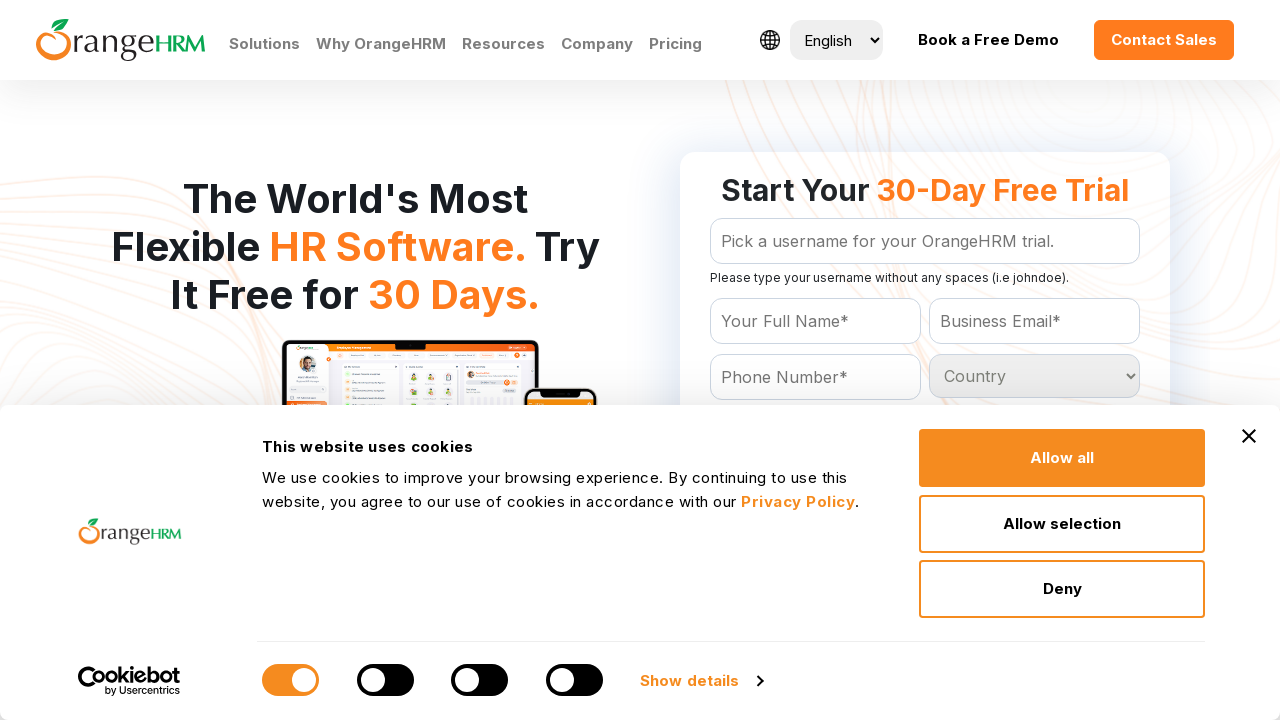

Accessed country option: Bangladesh
	
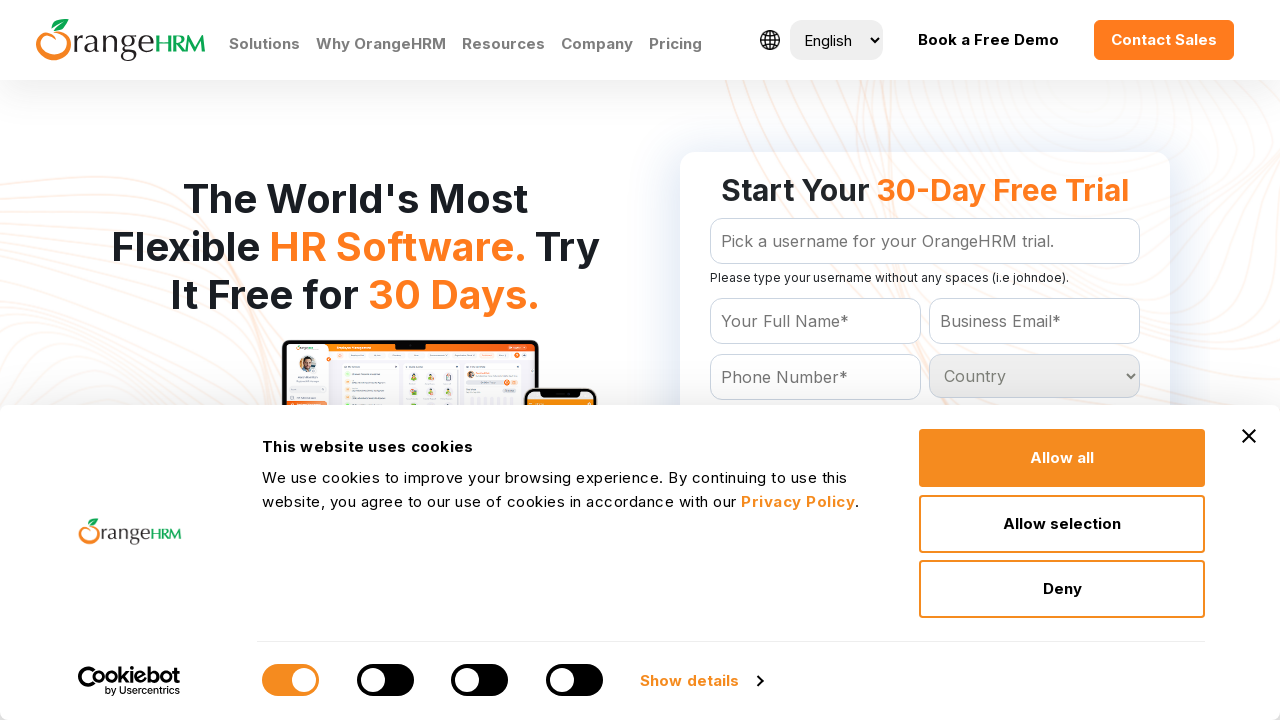

Accessed country option: Barbados
	
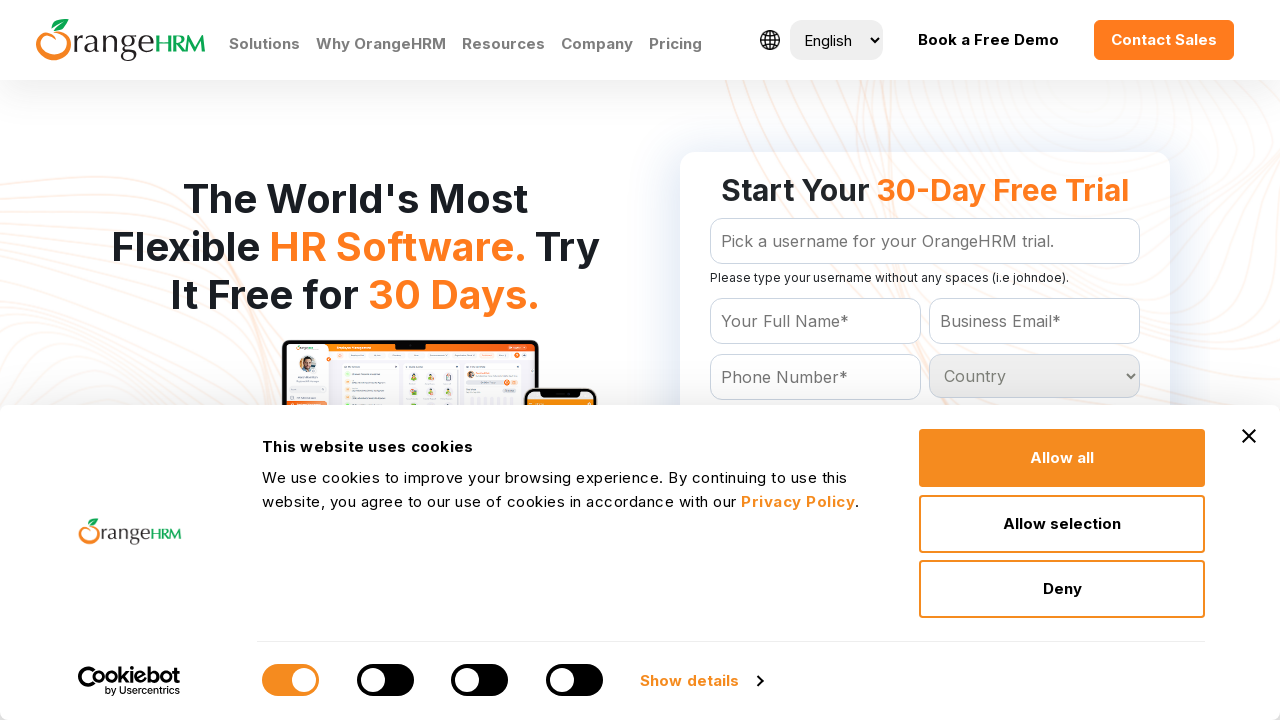

Accessed country option: Belarus
	
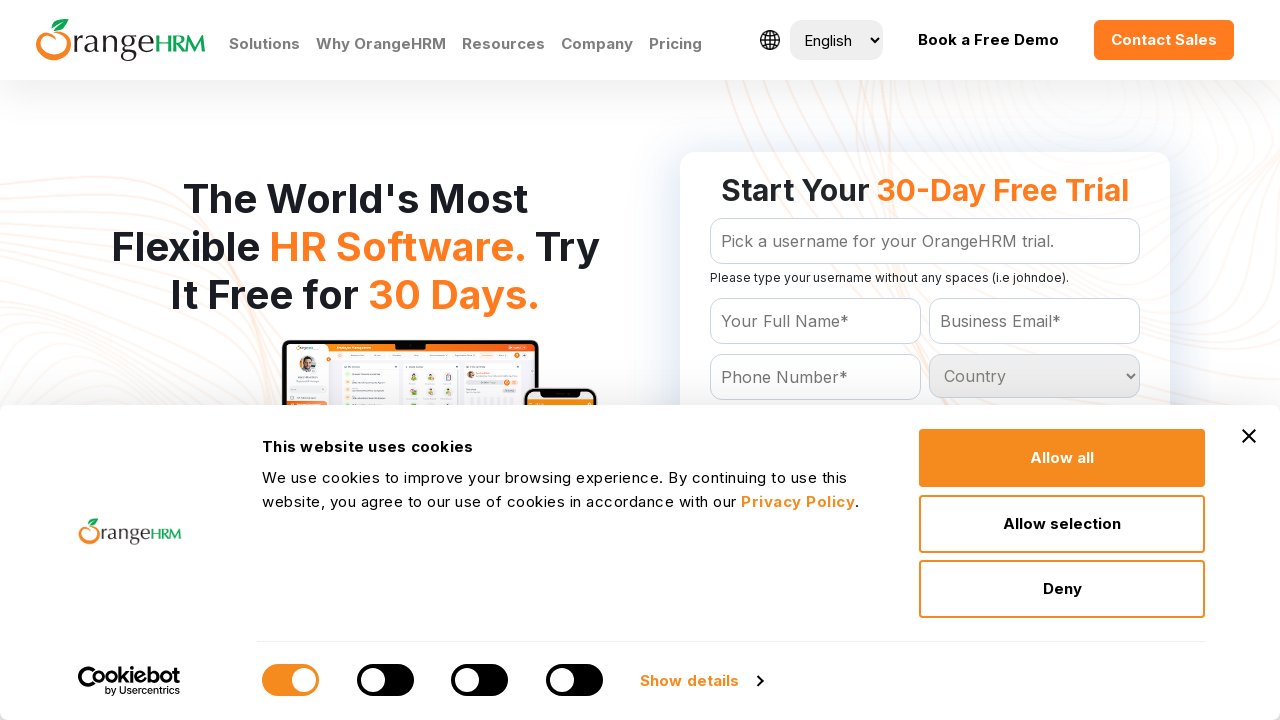

Accessed country option: Belgium
	
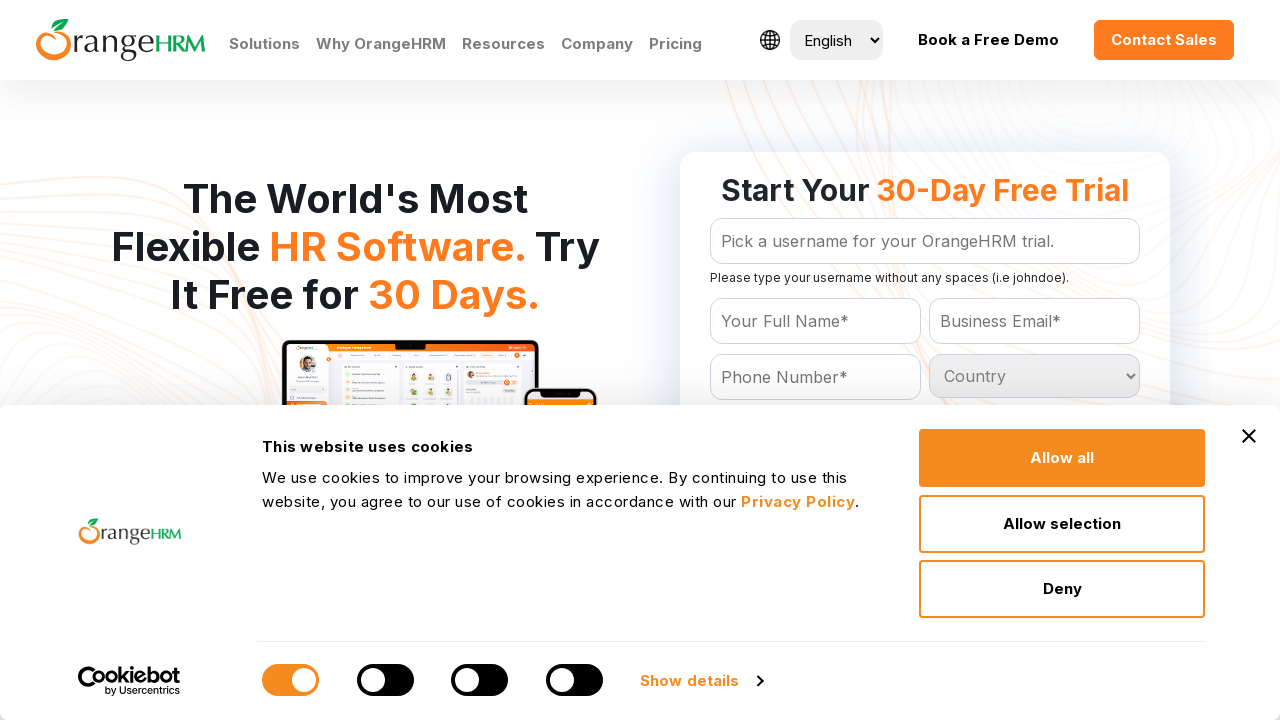

Accessed country option: Belize
	
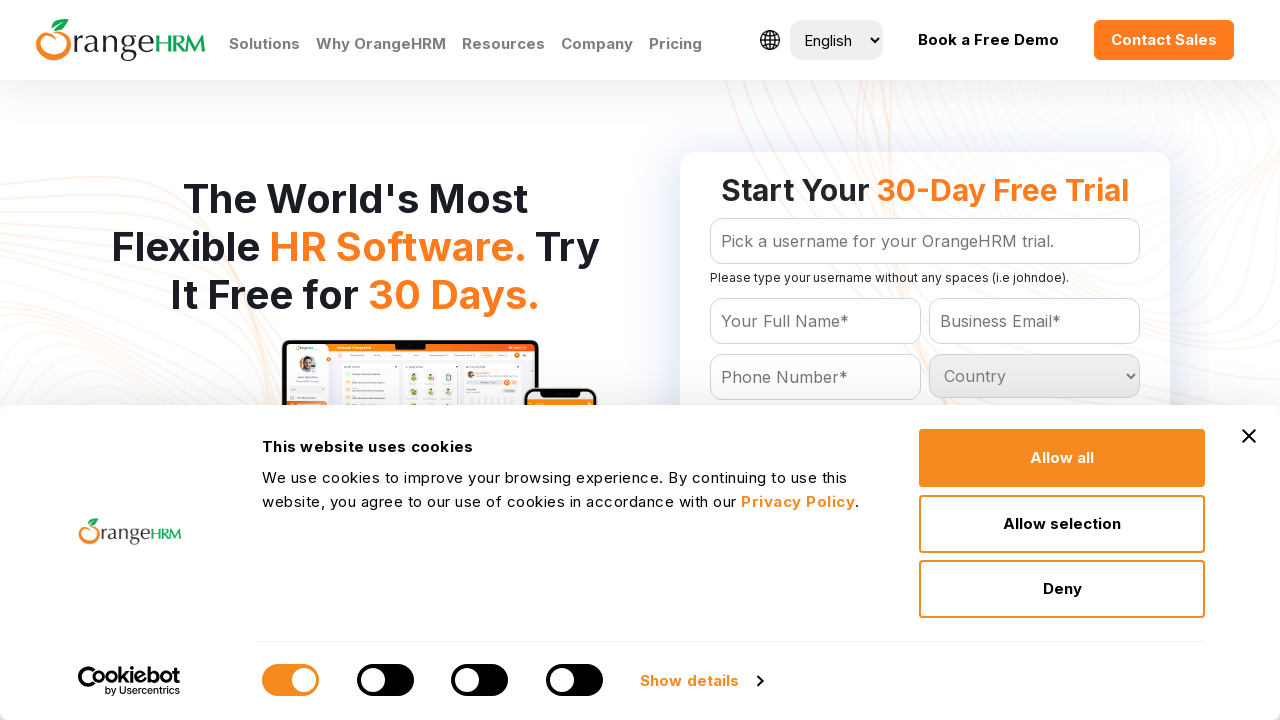

Accessed country option: Benin
	
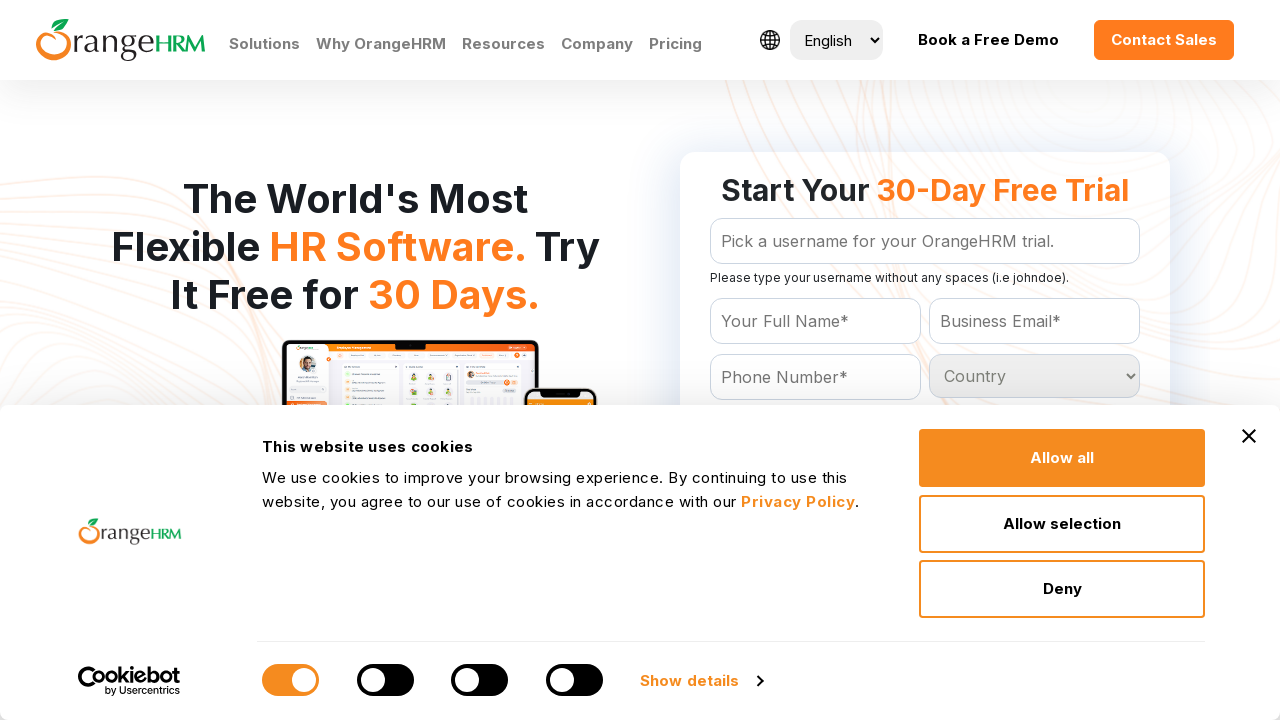

Accessed country option: Bermuda
	
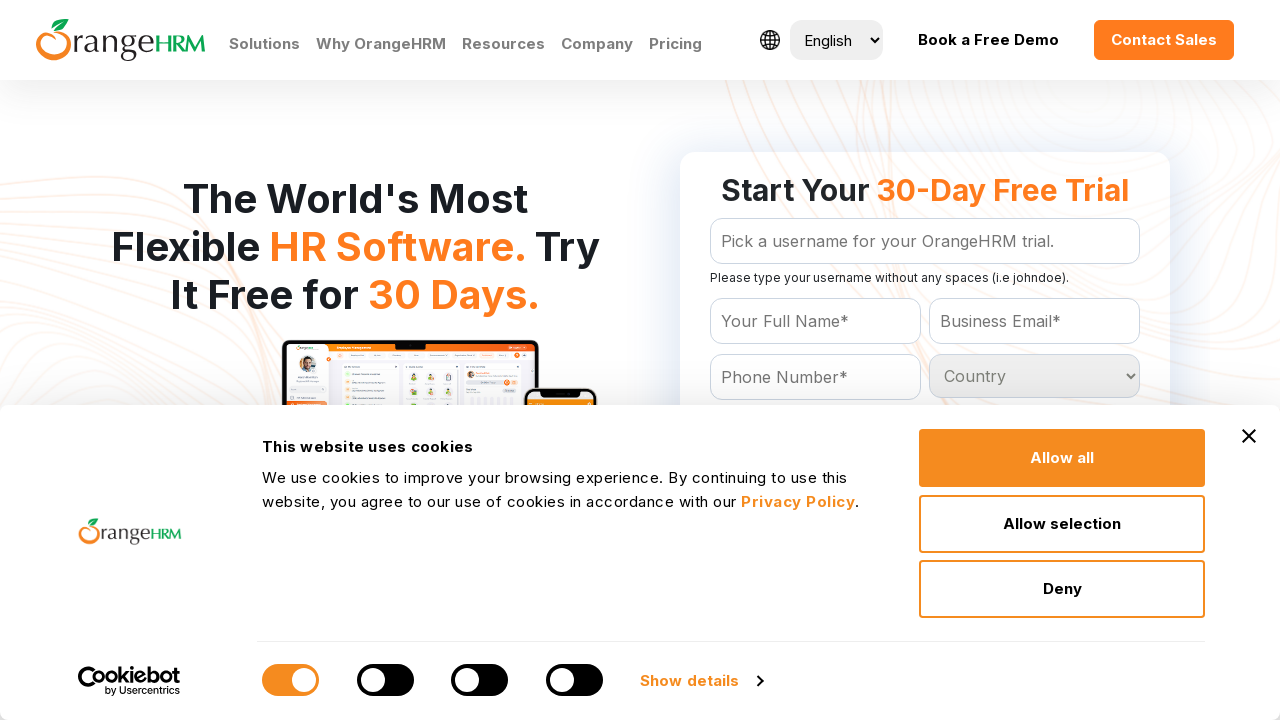

Accessed country option: Bhutan
	
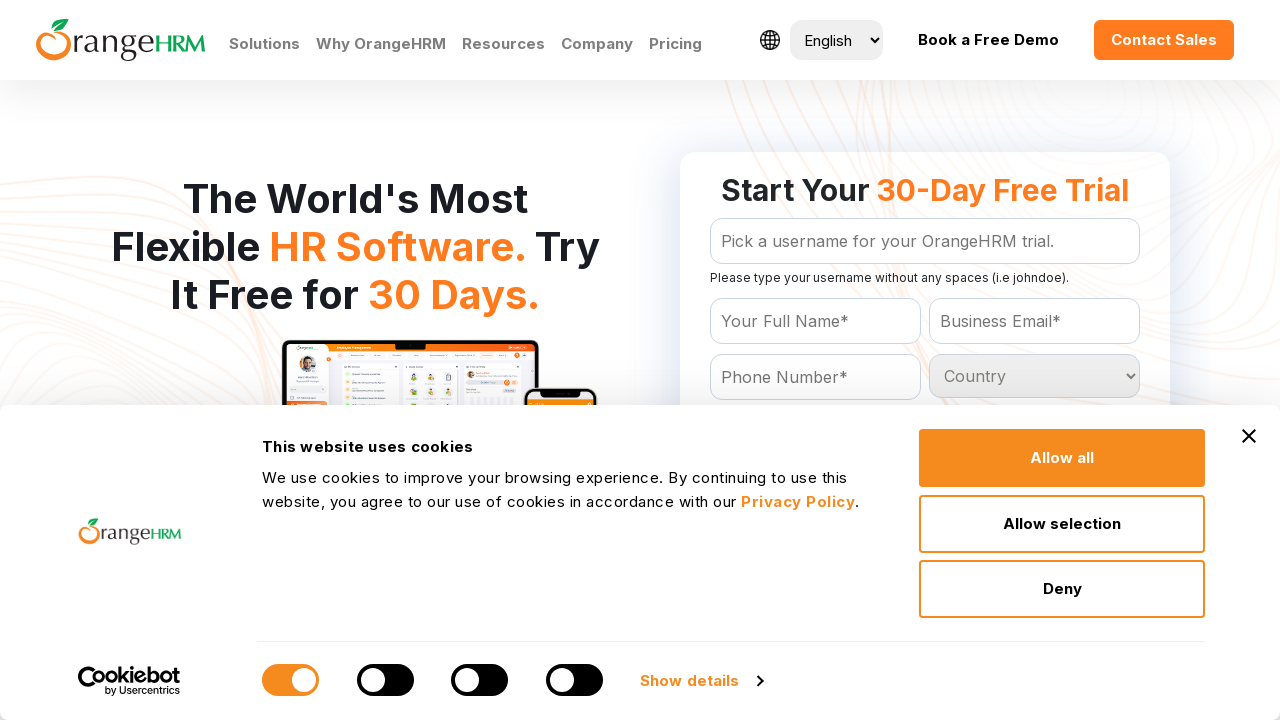

Accessed country option: Bolivia
	
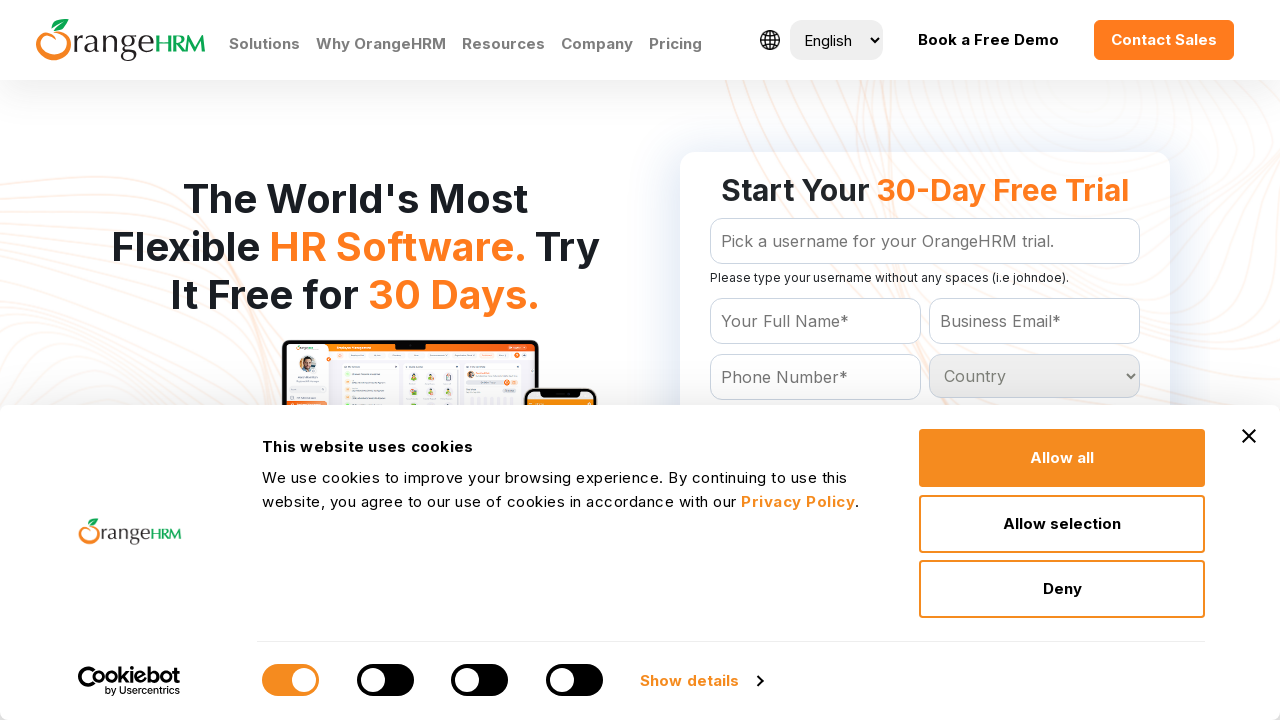

Accessed country option: Bosnia and Herzegowina
	
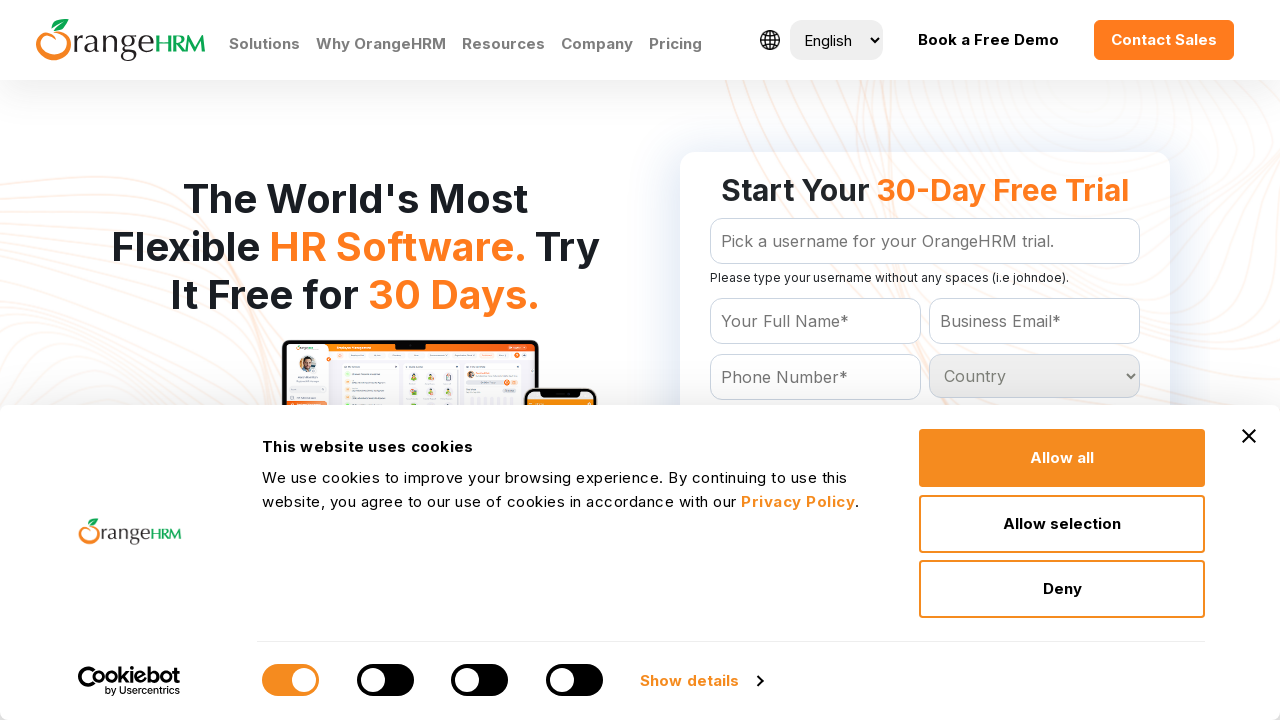

Accessed country option: Botswana
	
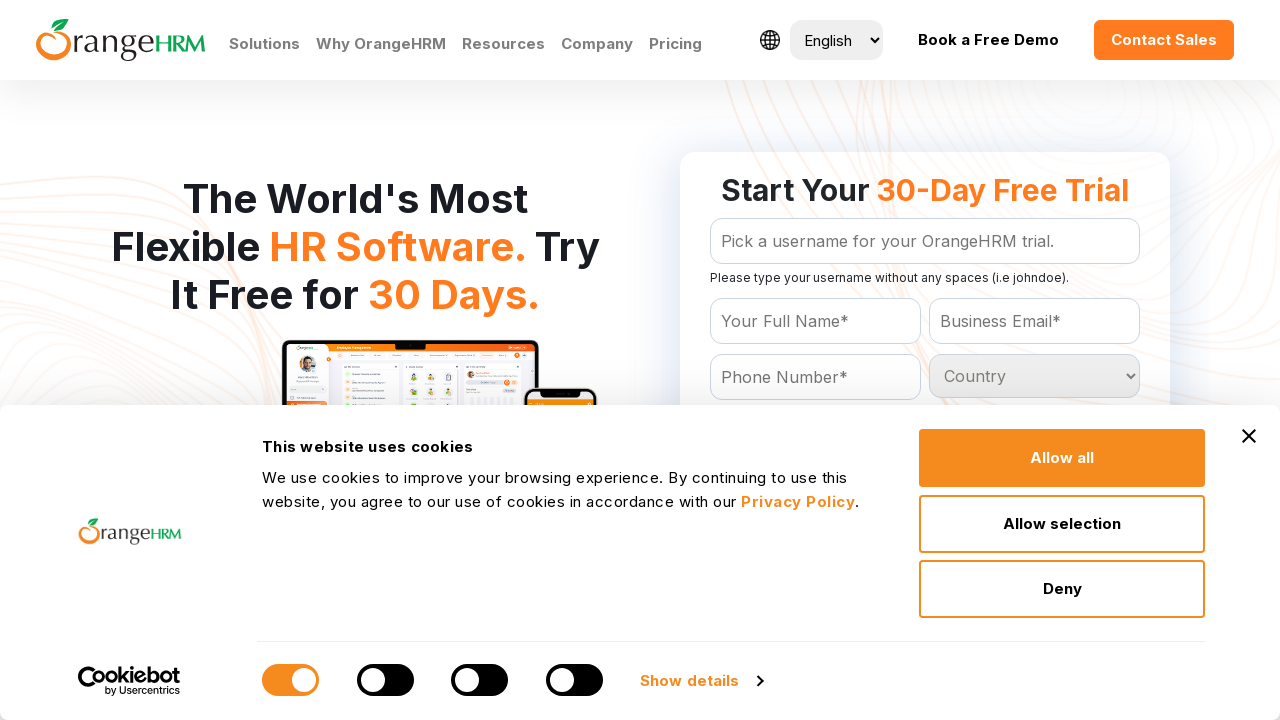

Accessed country option: Bouvet Island
	
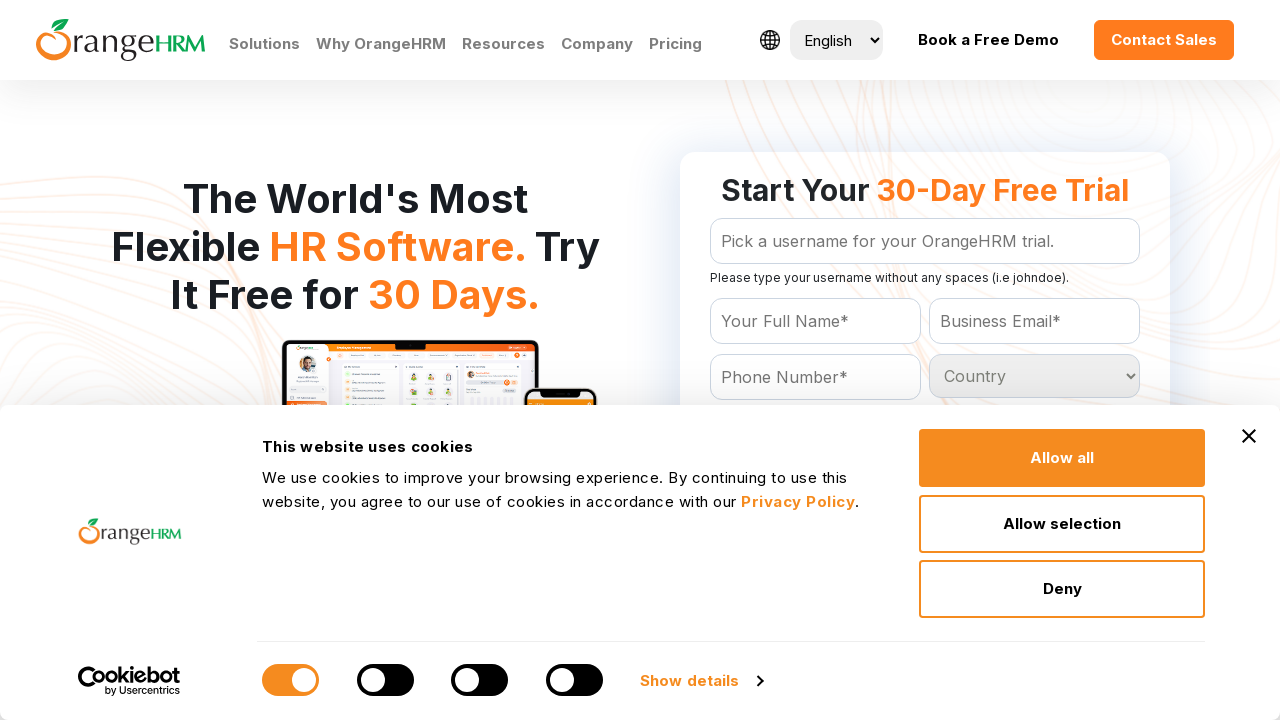

Accessed country option: Brazil
	
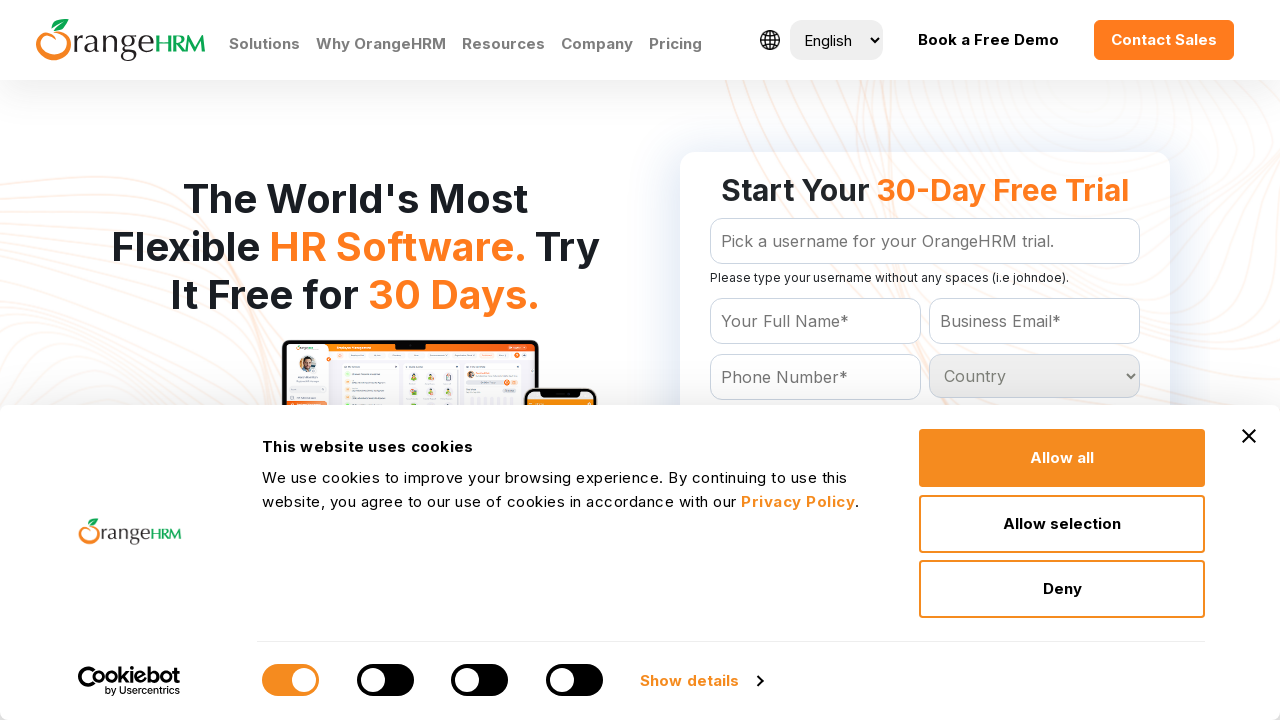

Accessed country option: Brunei Darussalam
	
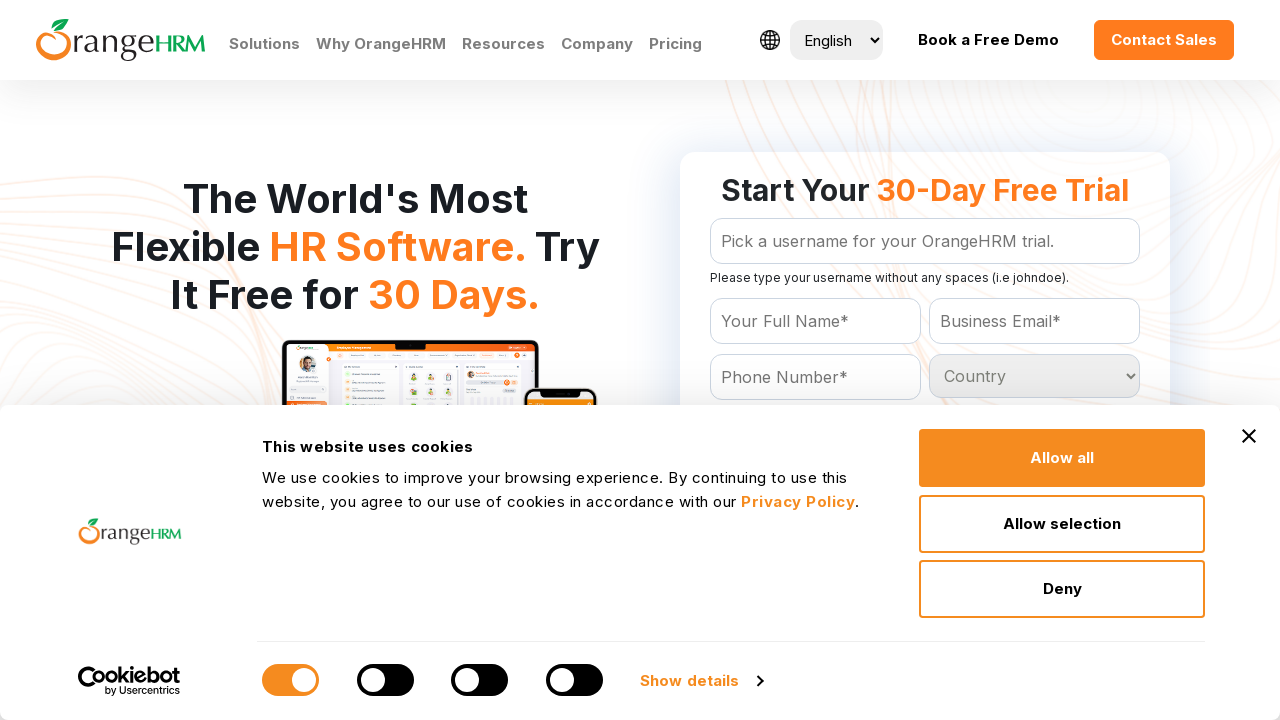

Accessed country option: Bulgaria
	
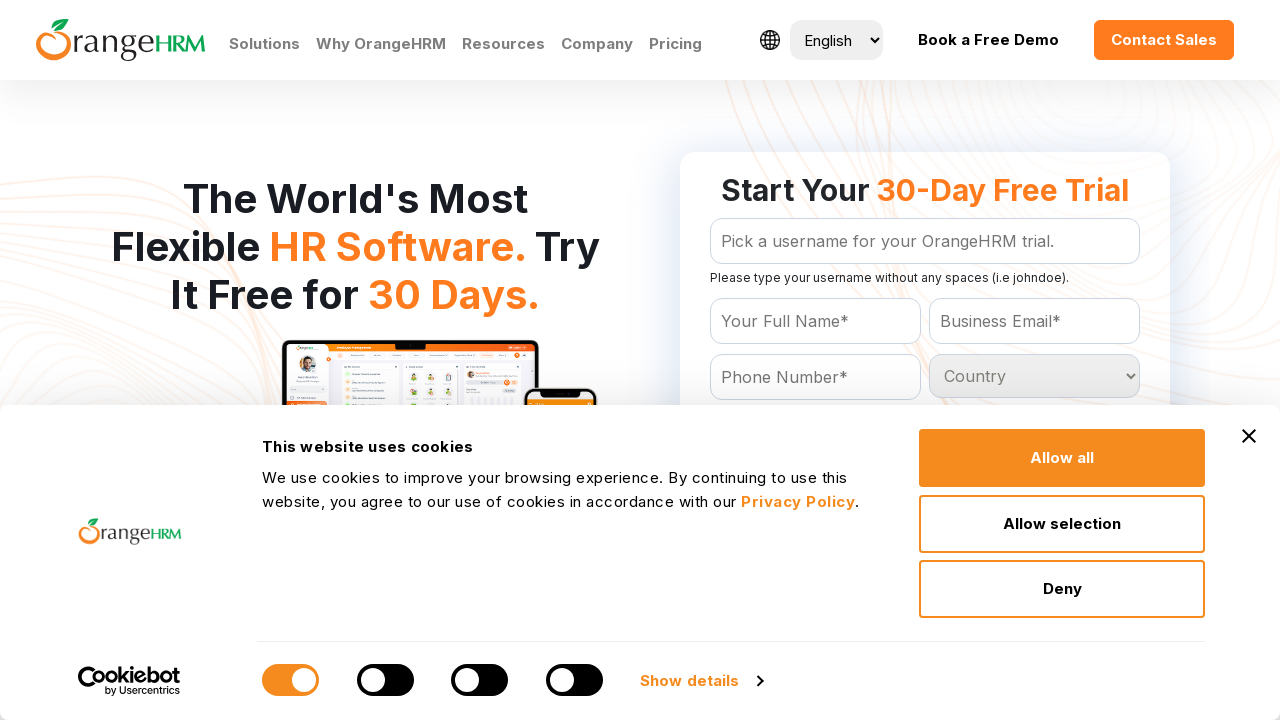

Accessed country option: Burkina Faso
	
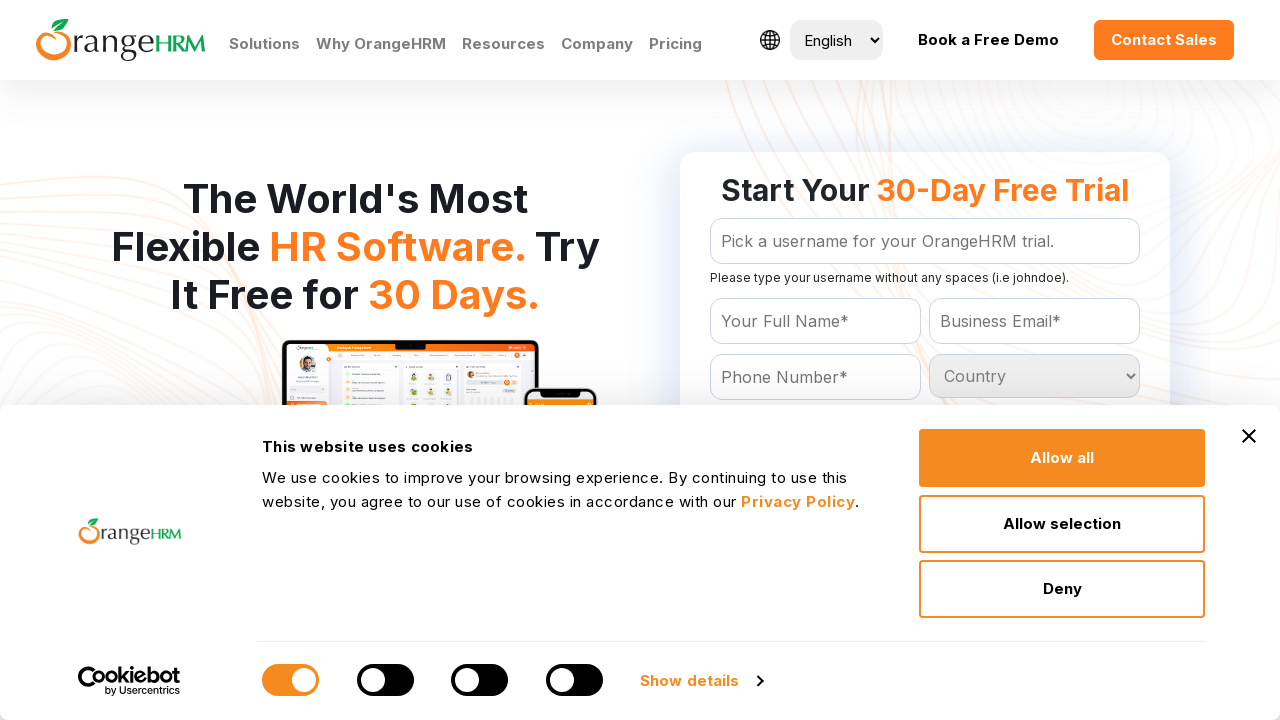

Accessed country option: Burundi
	
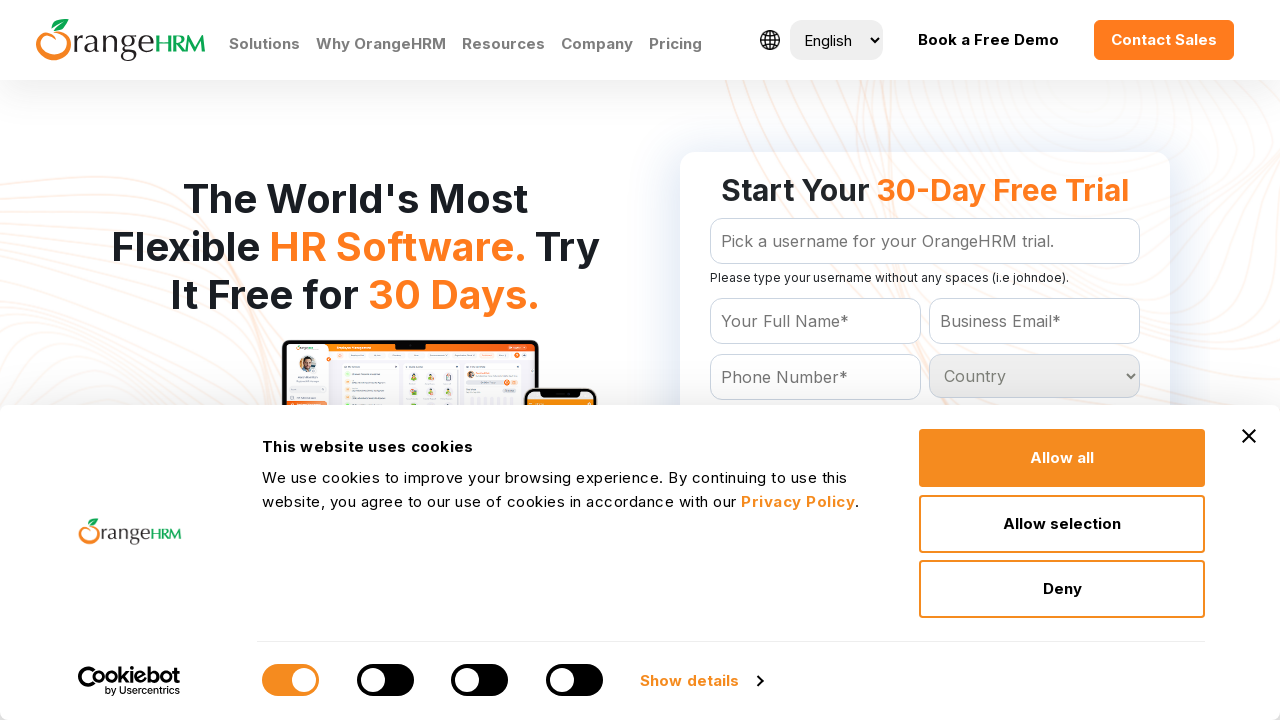

Accessed country option: Cambodia
	
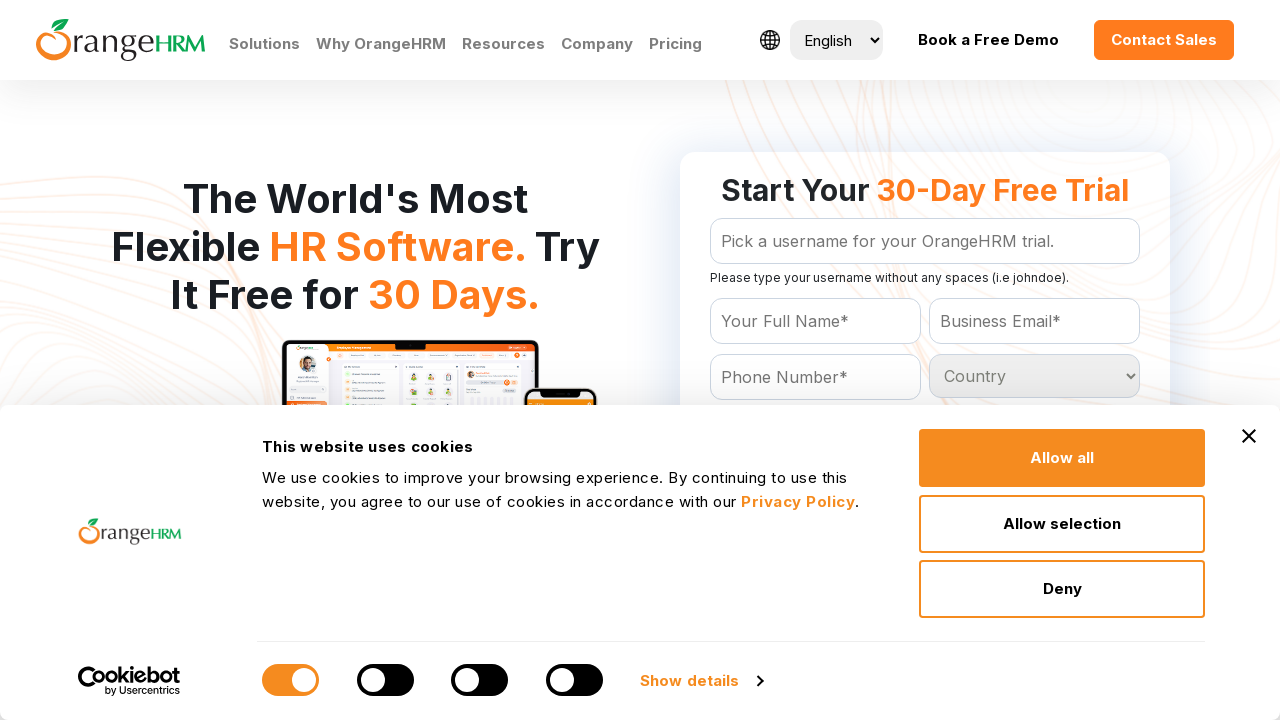

Accessed country option: Cameroon
	
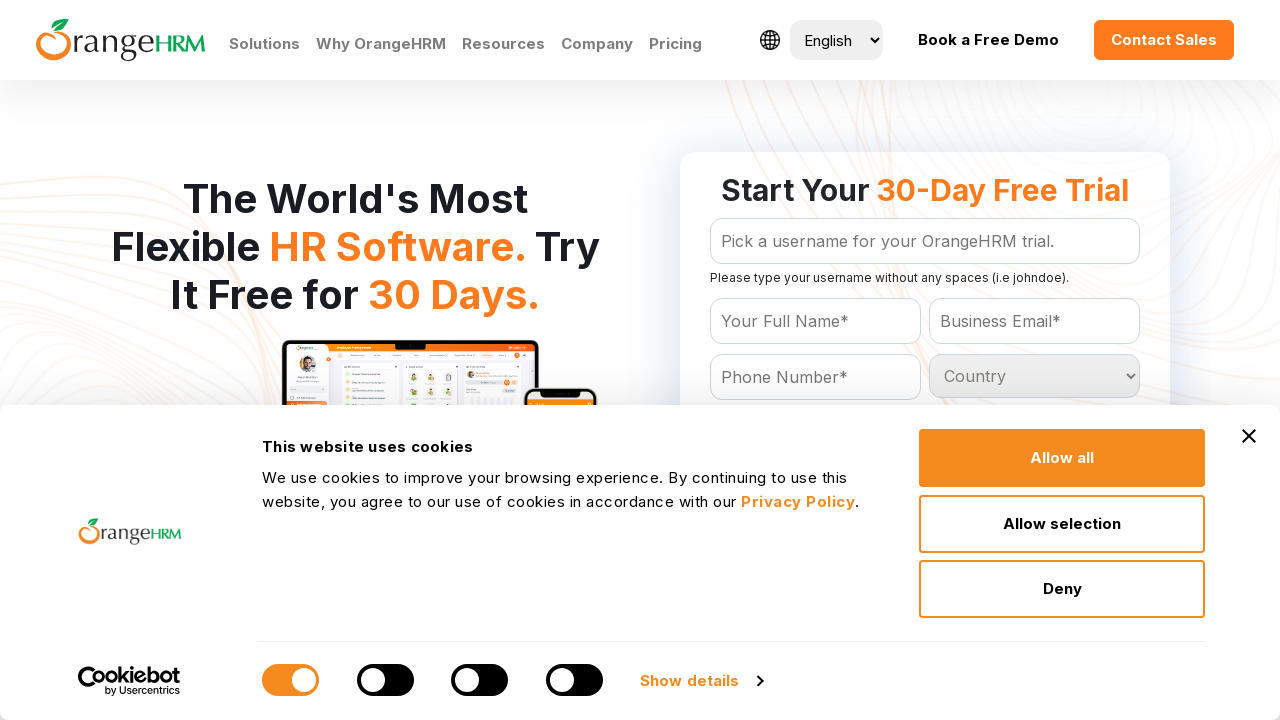

Accessed country option: Canada
	
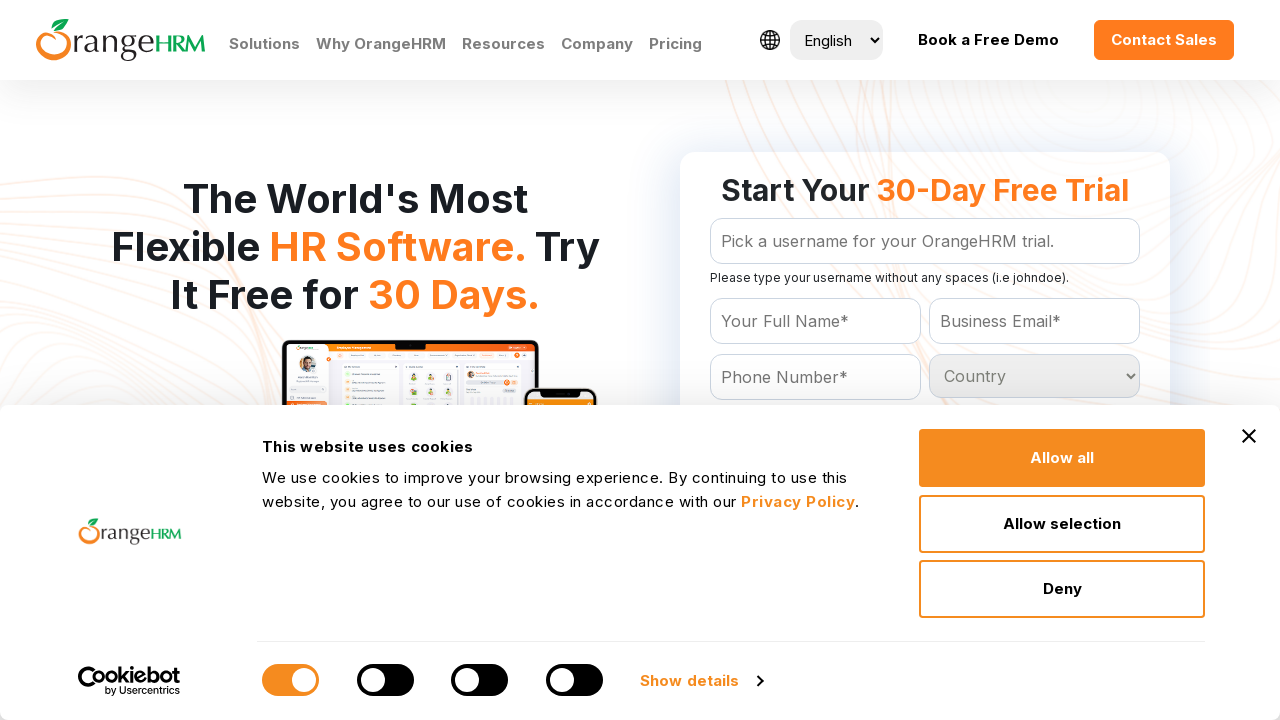

Accessed country option: Cape Verde
	
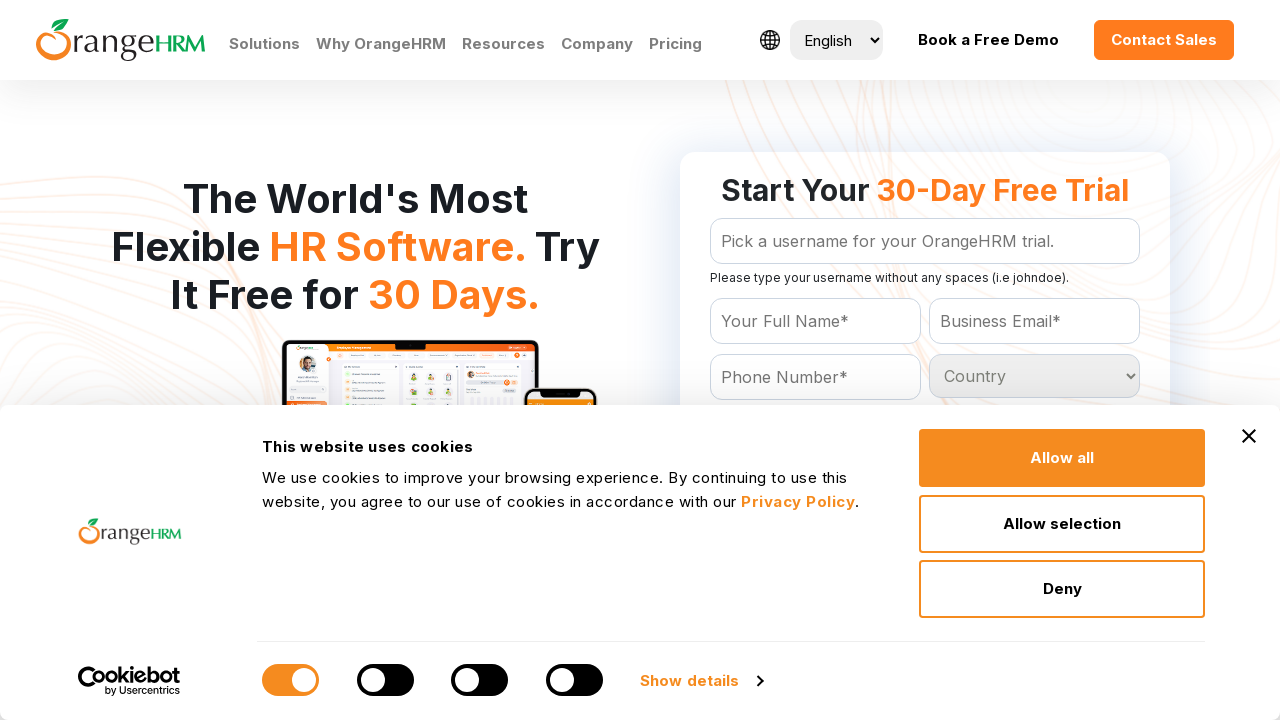

Accessed country option: Cayman Islands
	
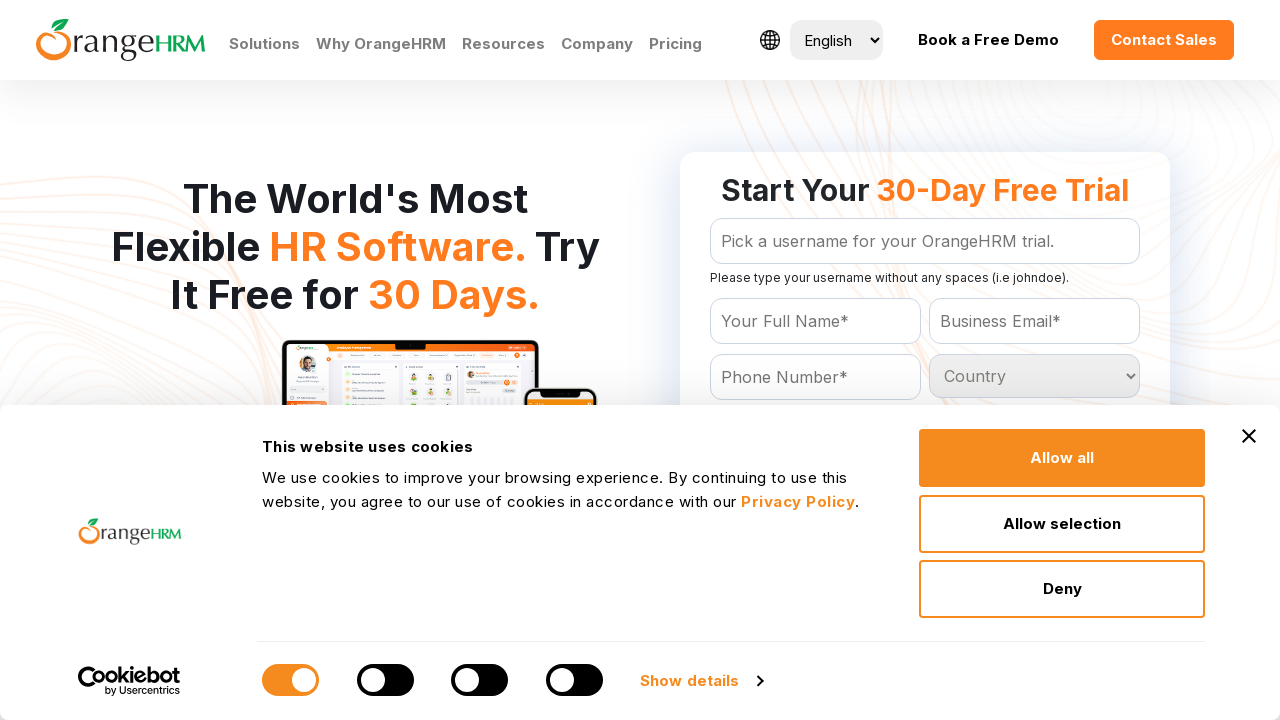

Accessed country option: Central African Republic
	
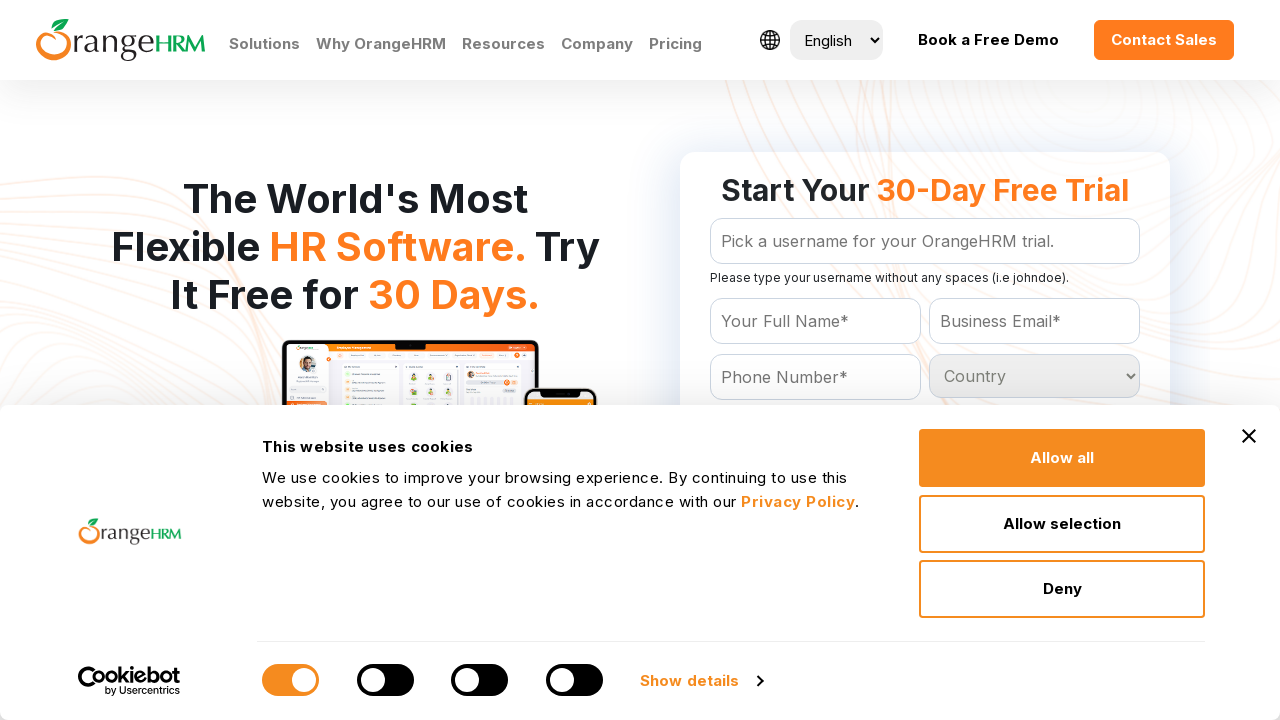

Accessed country option: Chad
	
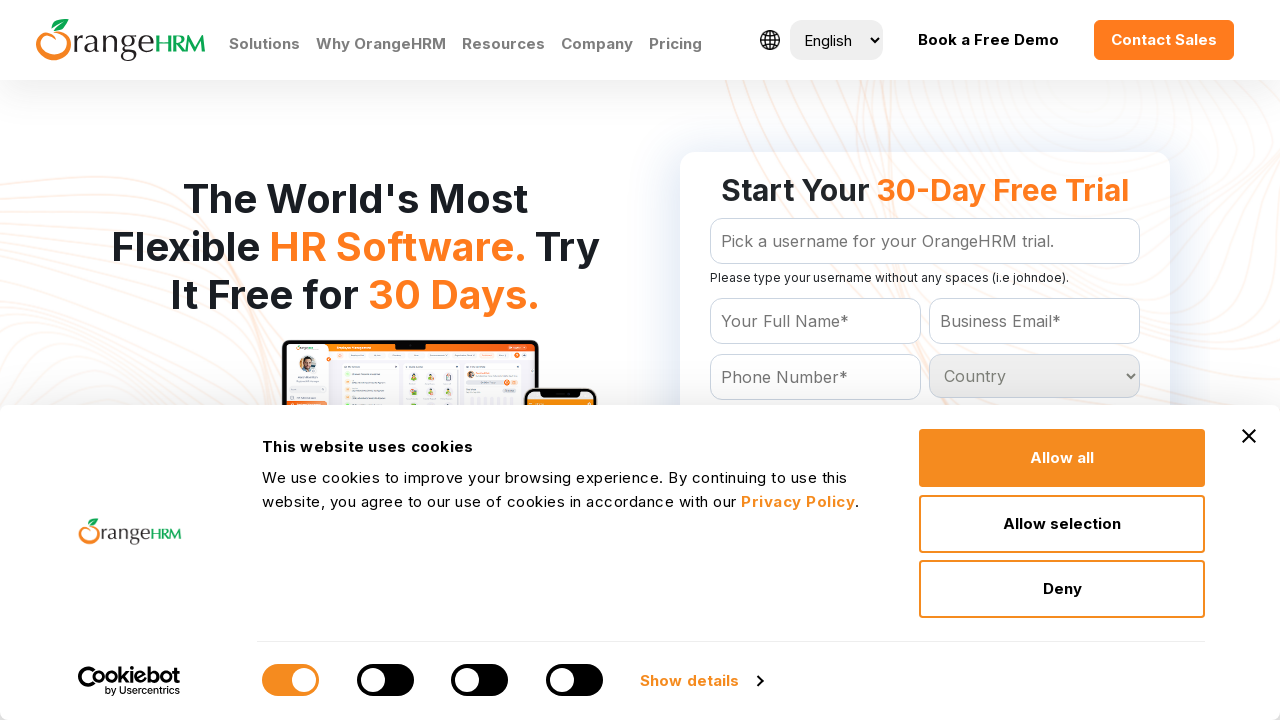

Accessed country option: Chile
	
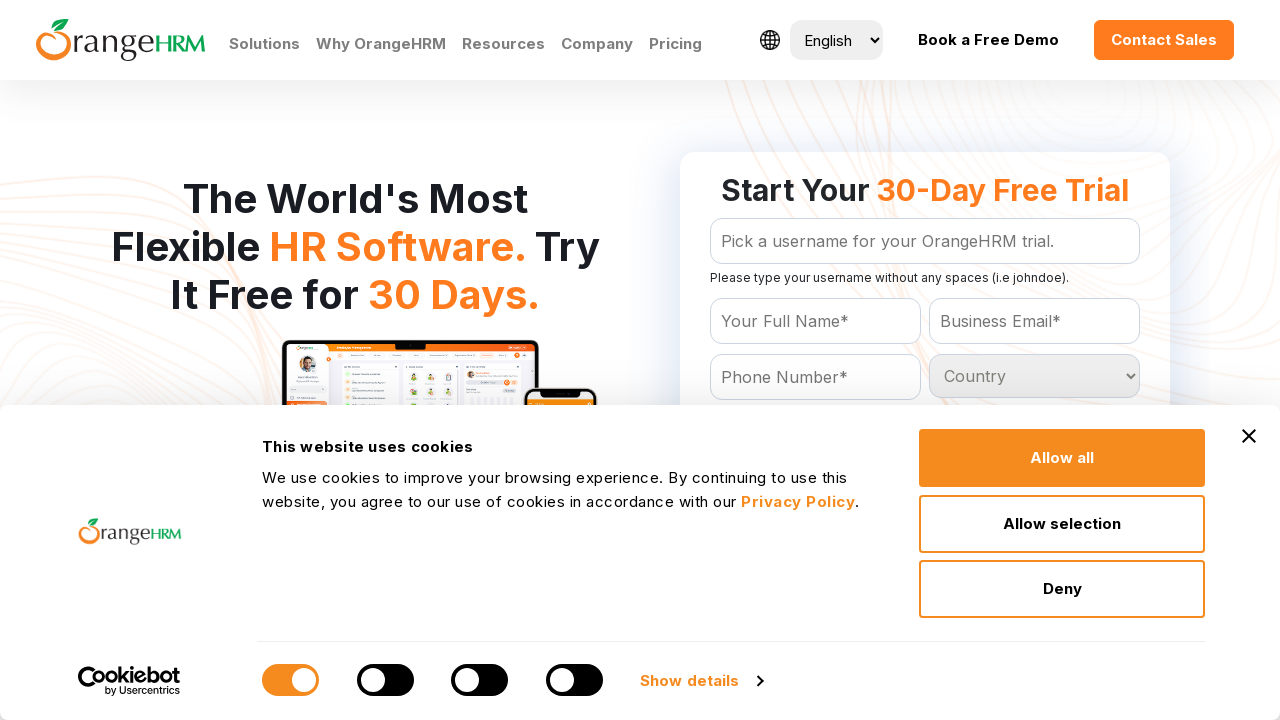

Accessed country option: China
	
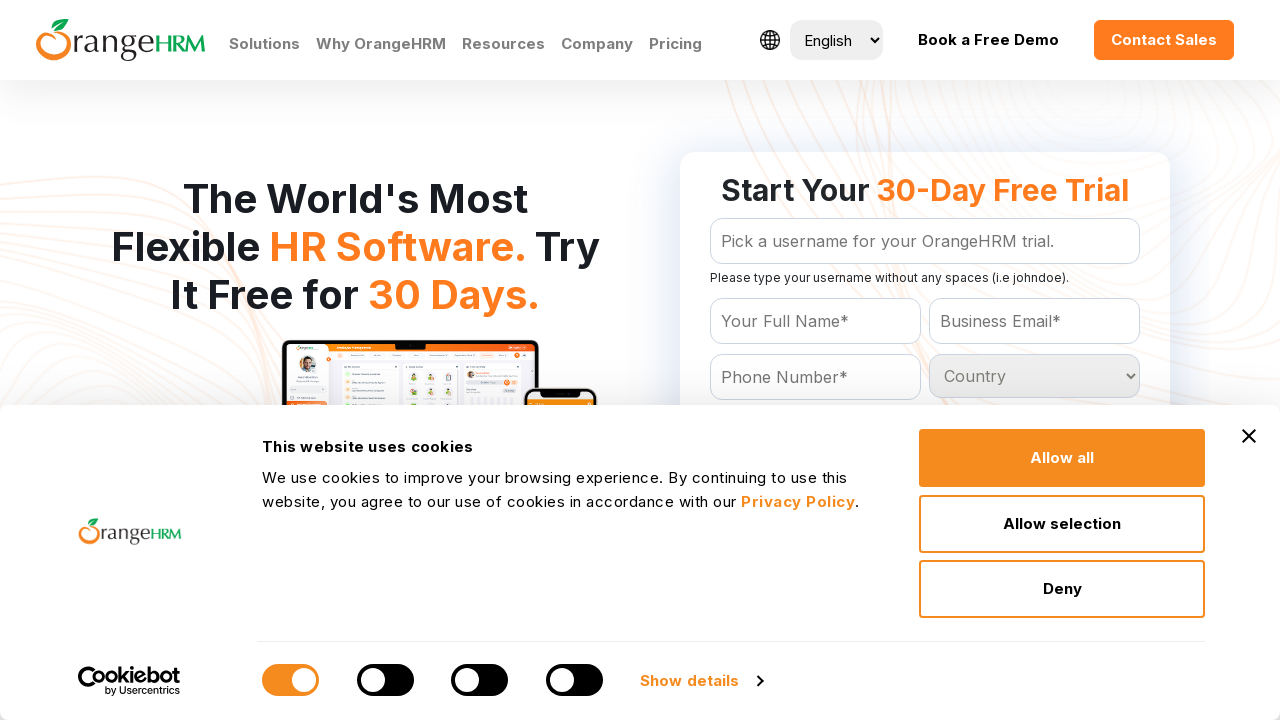

Accessed country option: Christmas Island
	
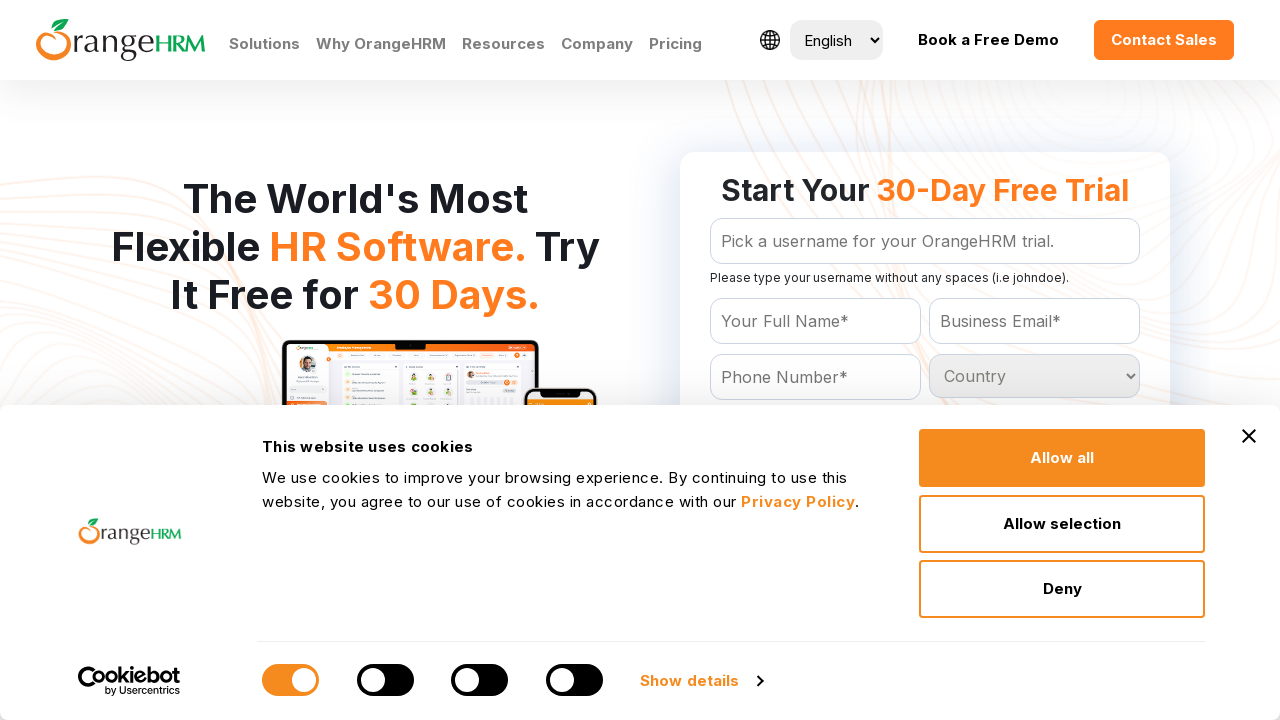

Accessed country option: Cocos (Keeling) Islands
	
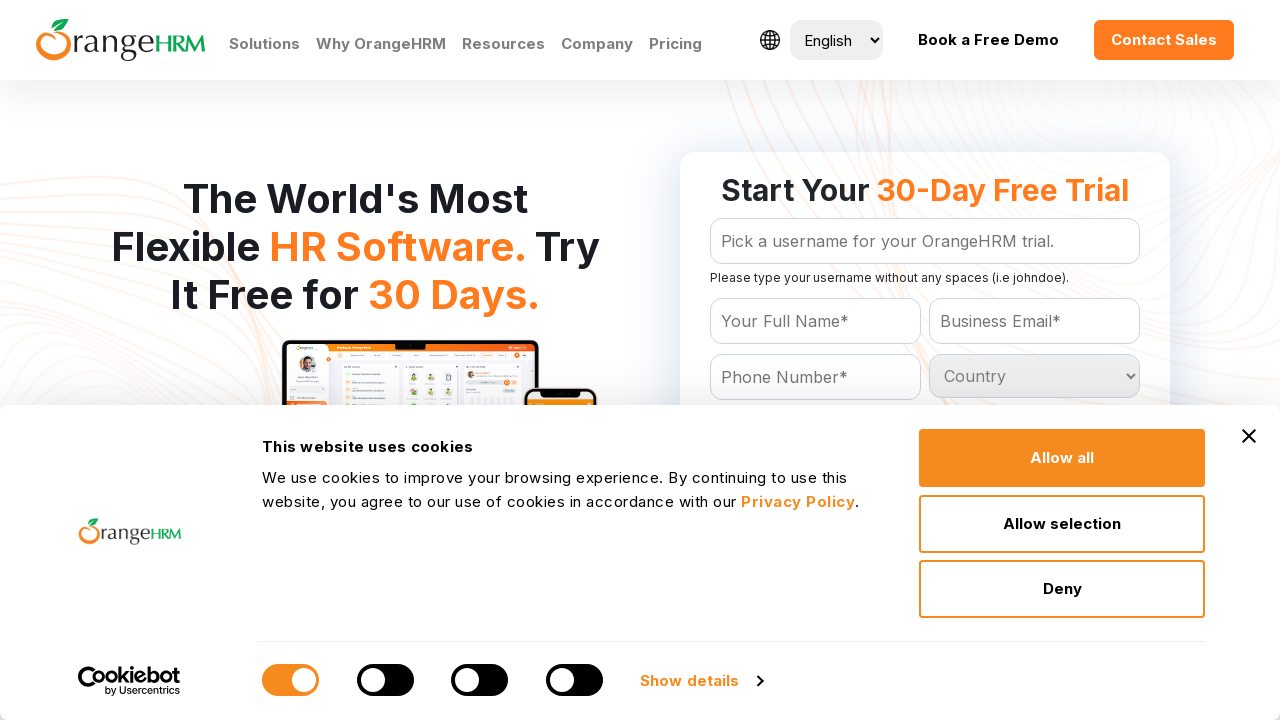

Accessed country option: Colombia
	
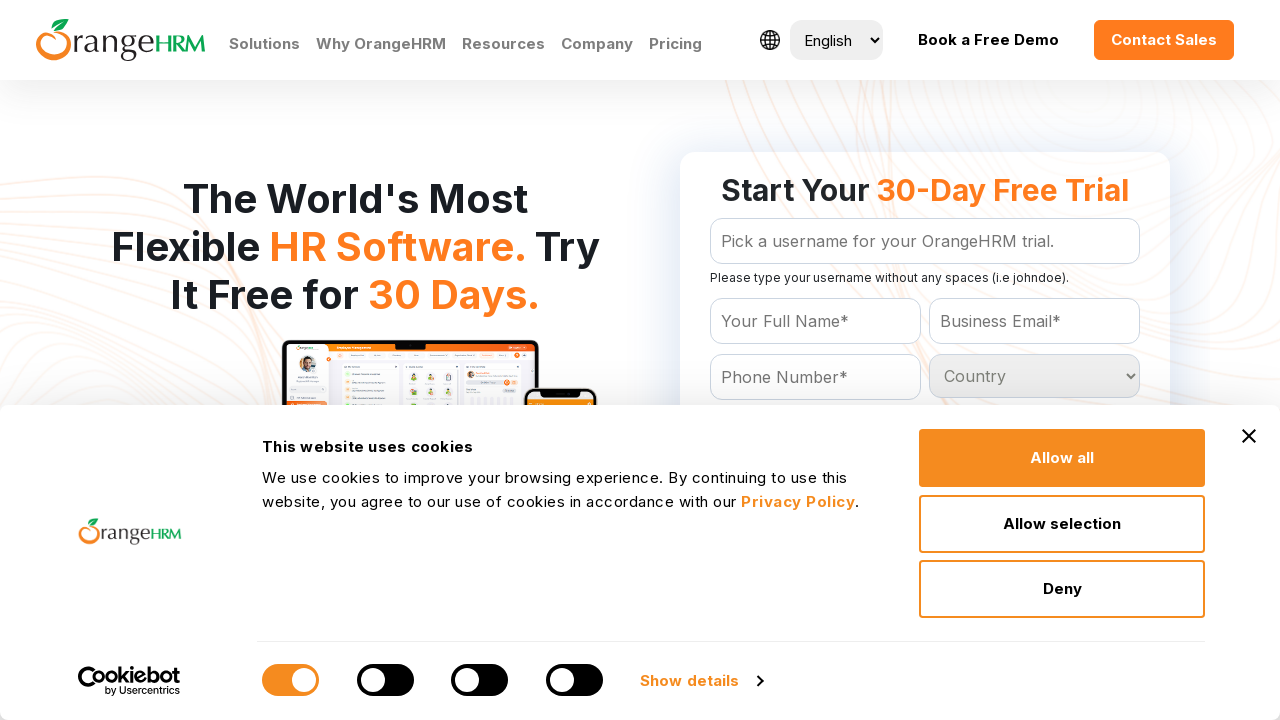

Accessed country option: Comoros
	
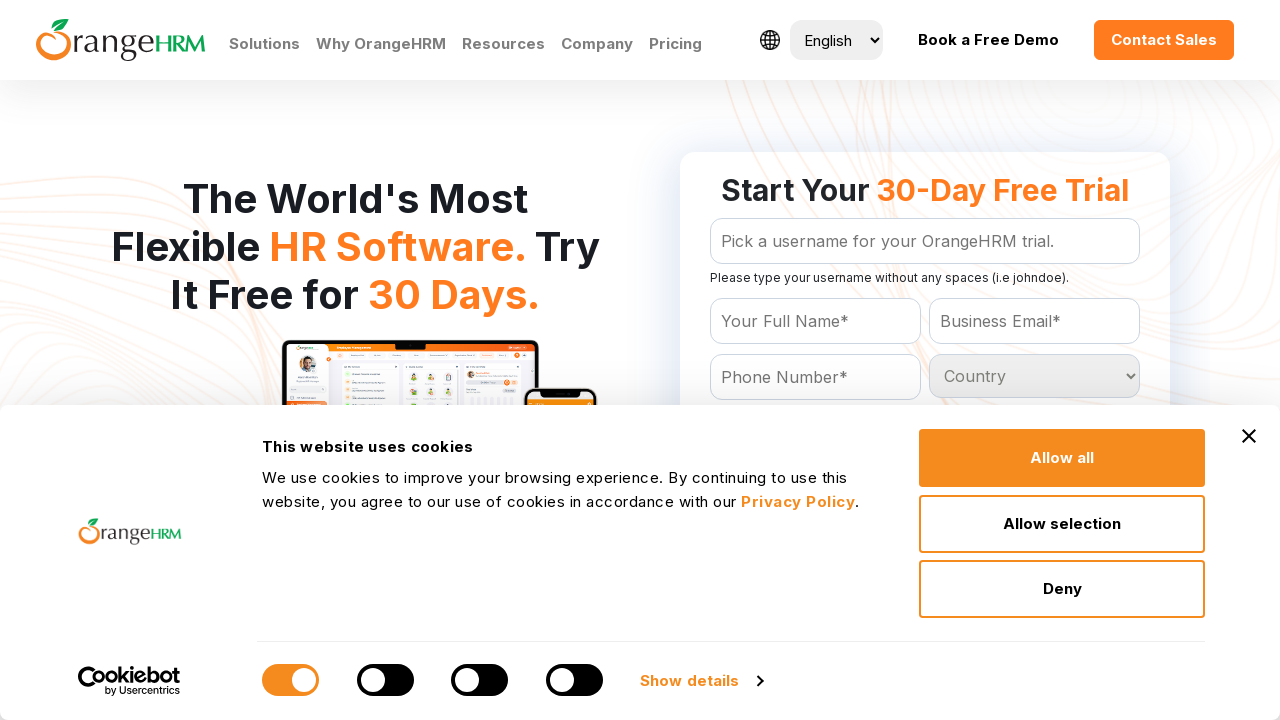

Accessed country option: Congo
	
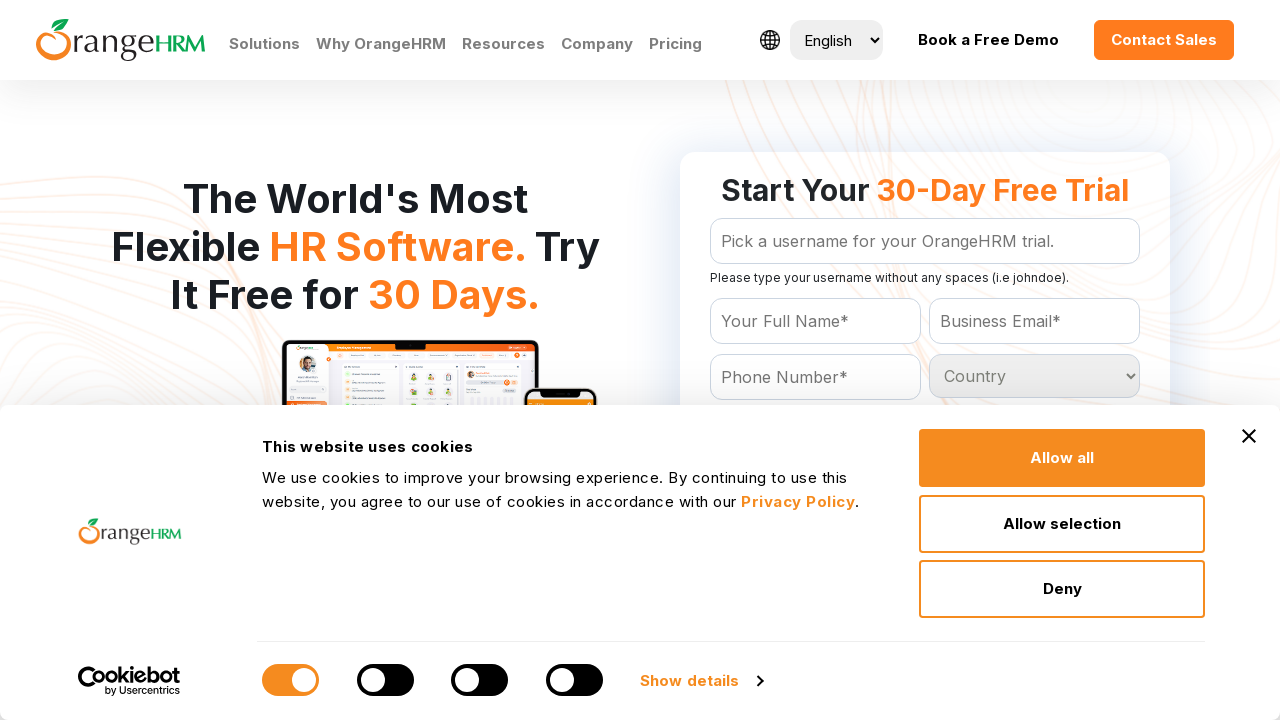

Accessed country option: Cook Islands
	
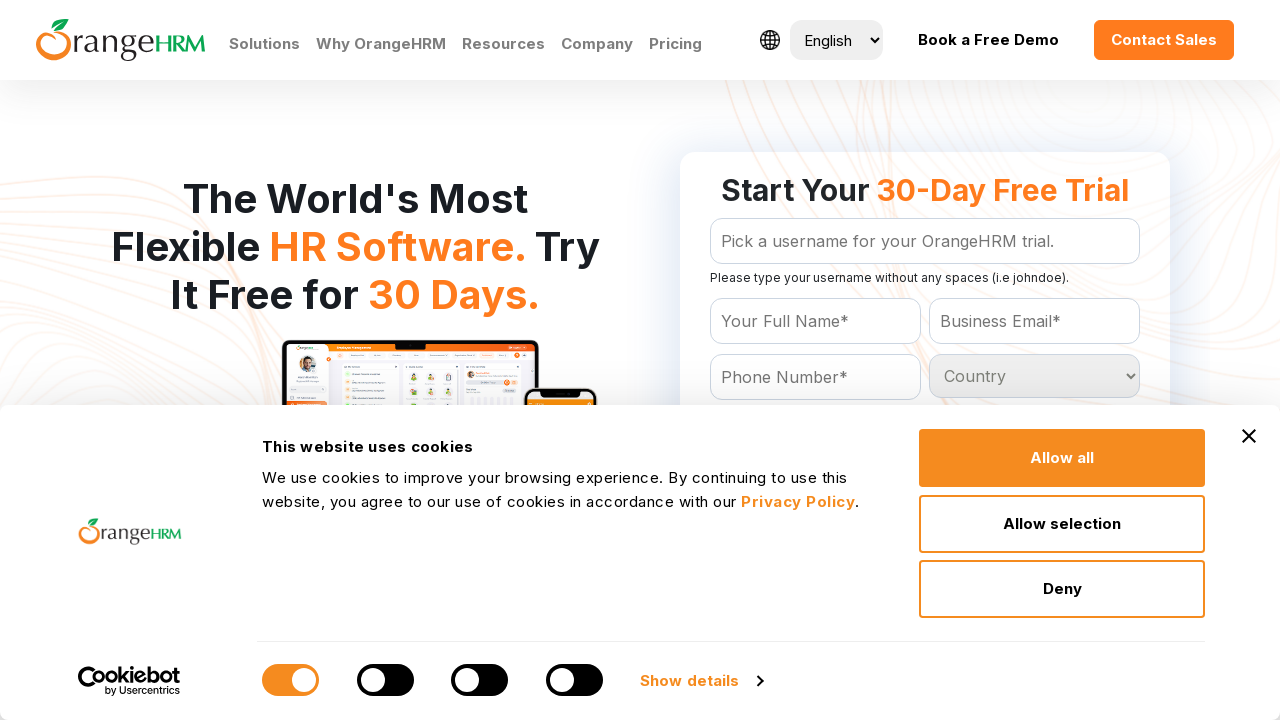

Accessed country option: Costa Rica
	
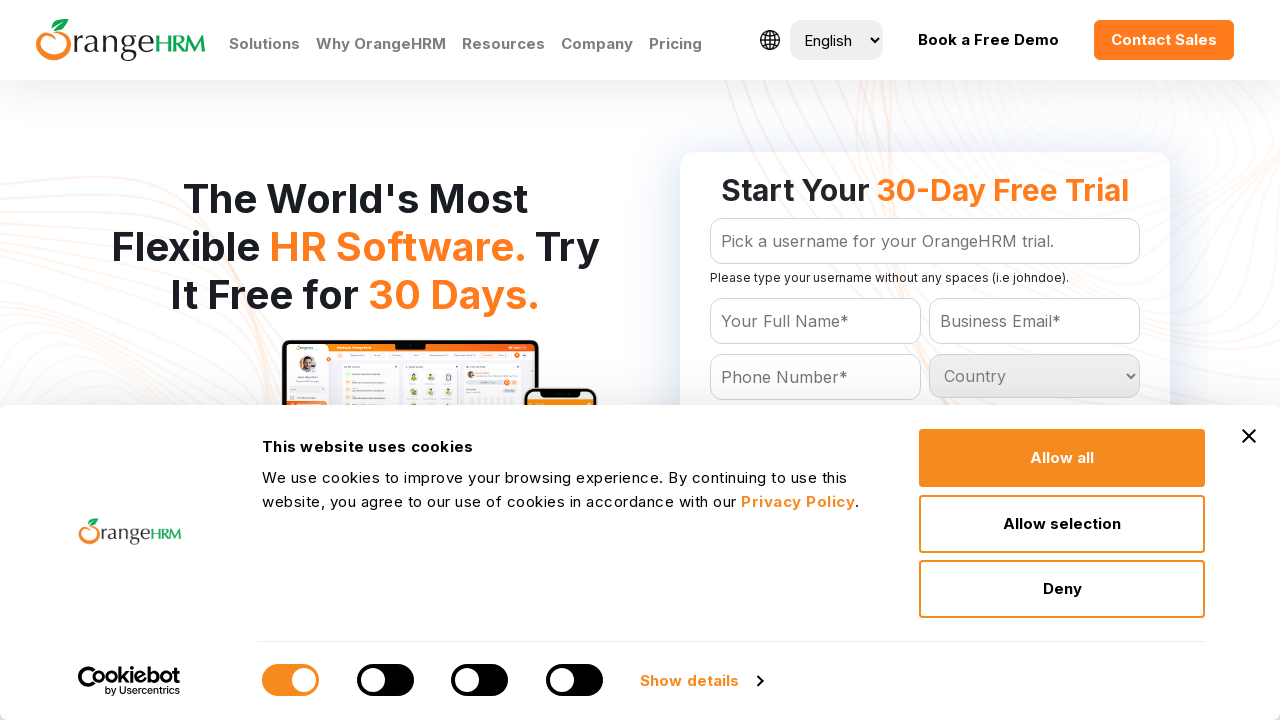

Accessed country option: Cote D'Ivoire
	
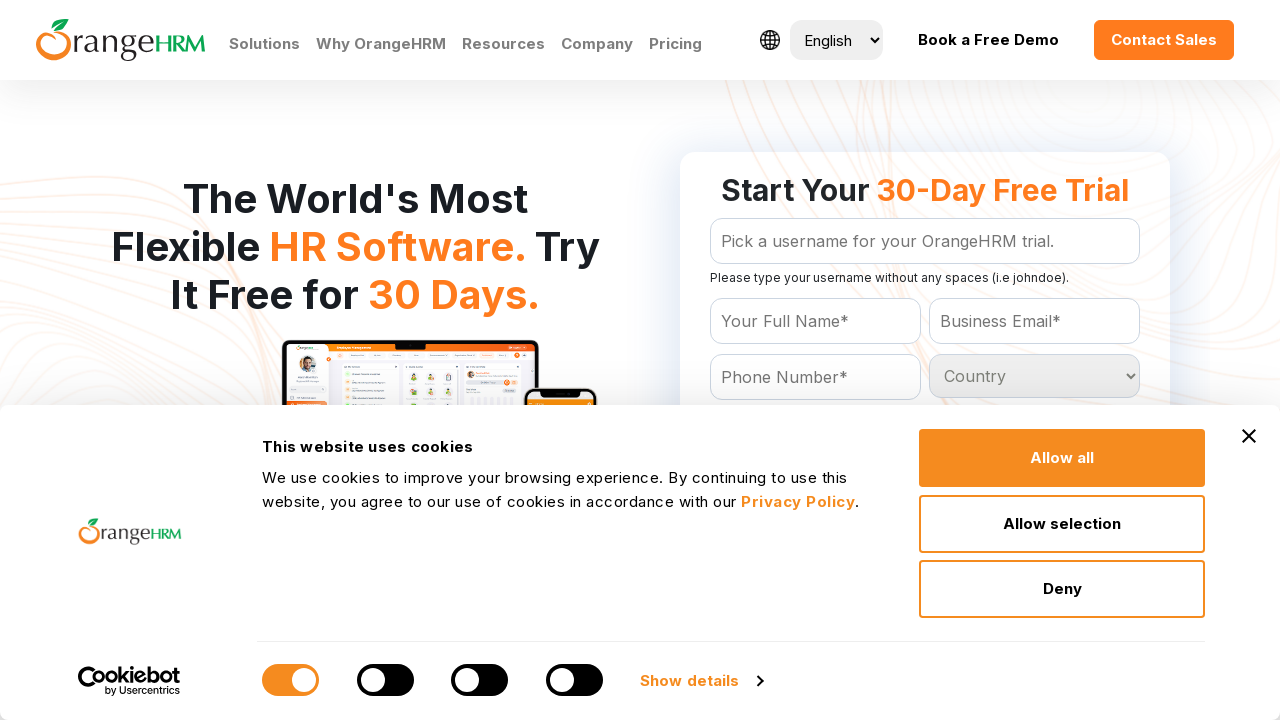

Accessed country option: Croatia
	
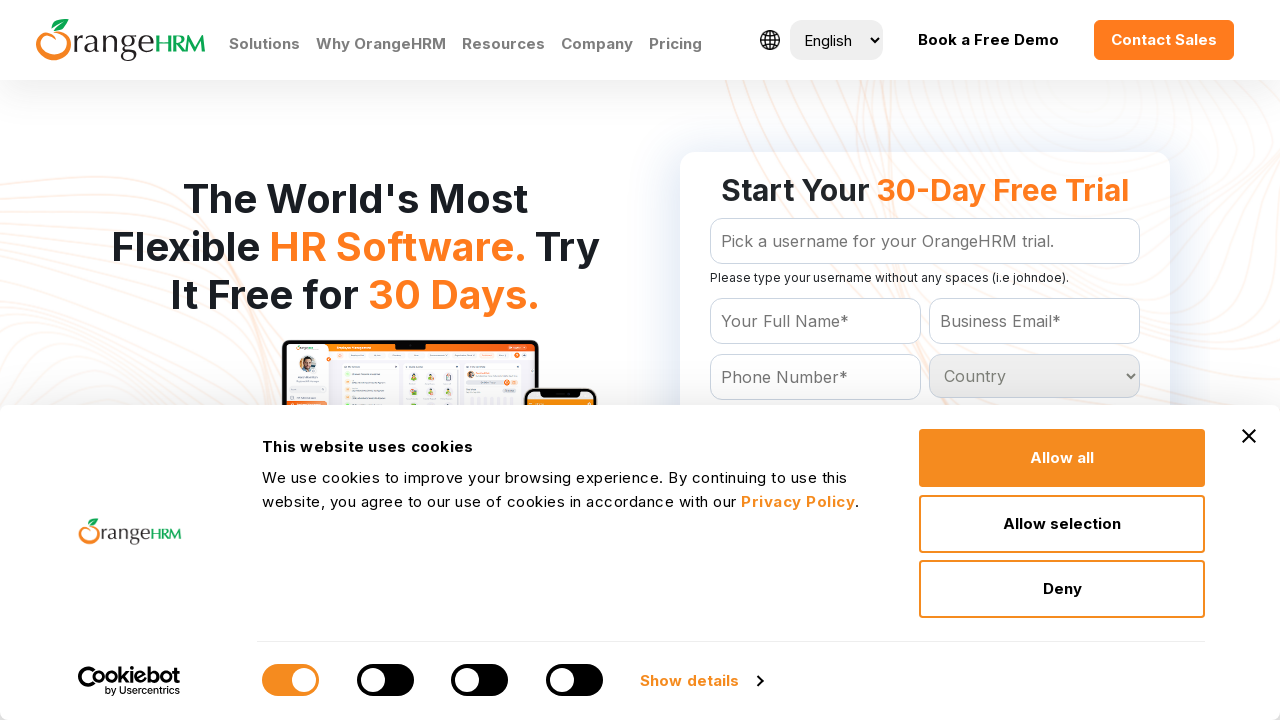

Accessed country option: Cuba
	
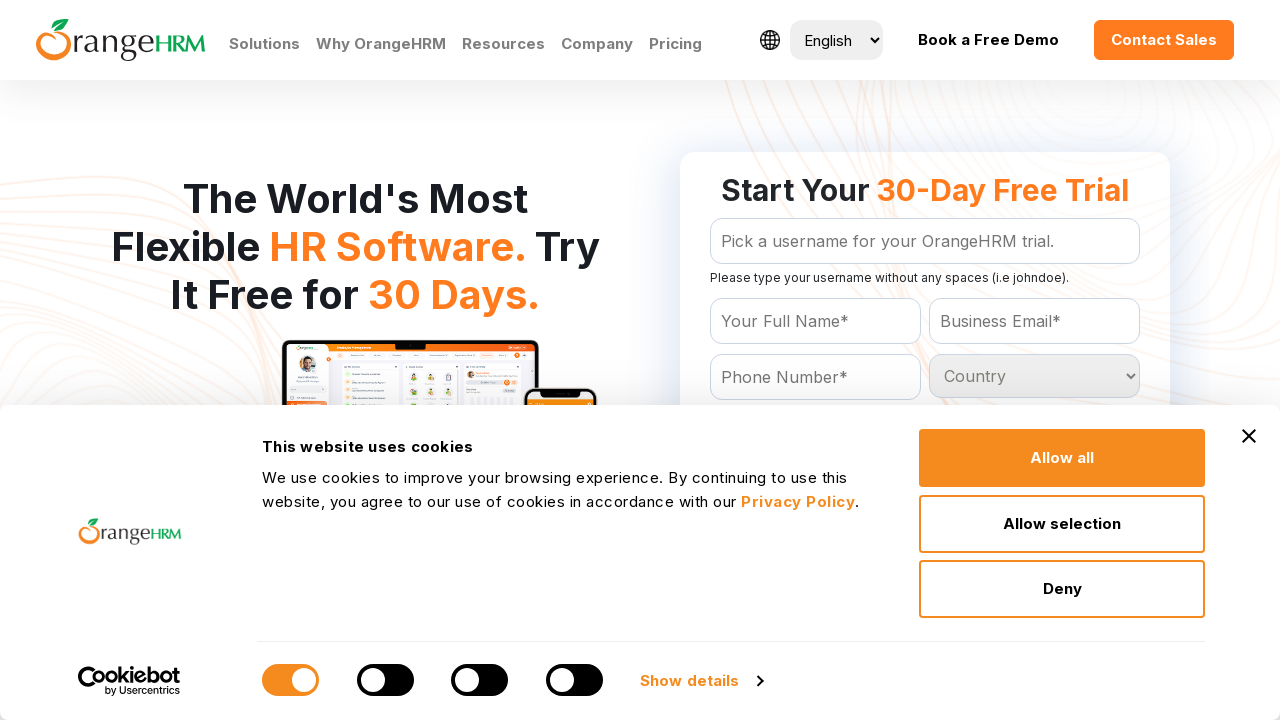

Accessed country option: Cyprus
	
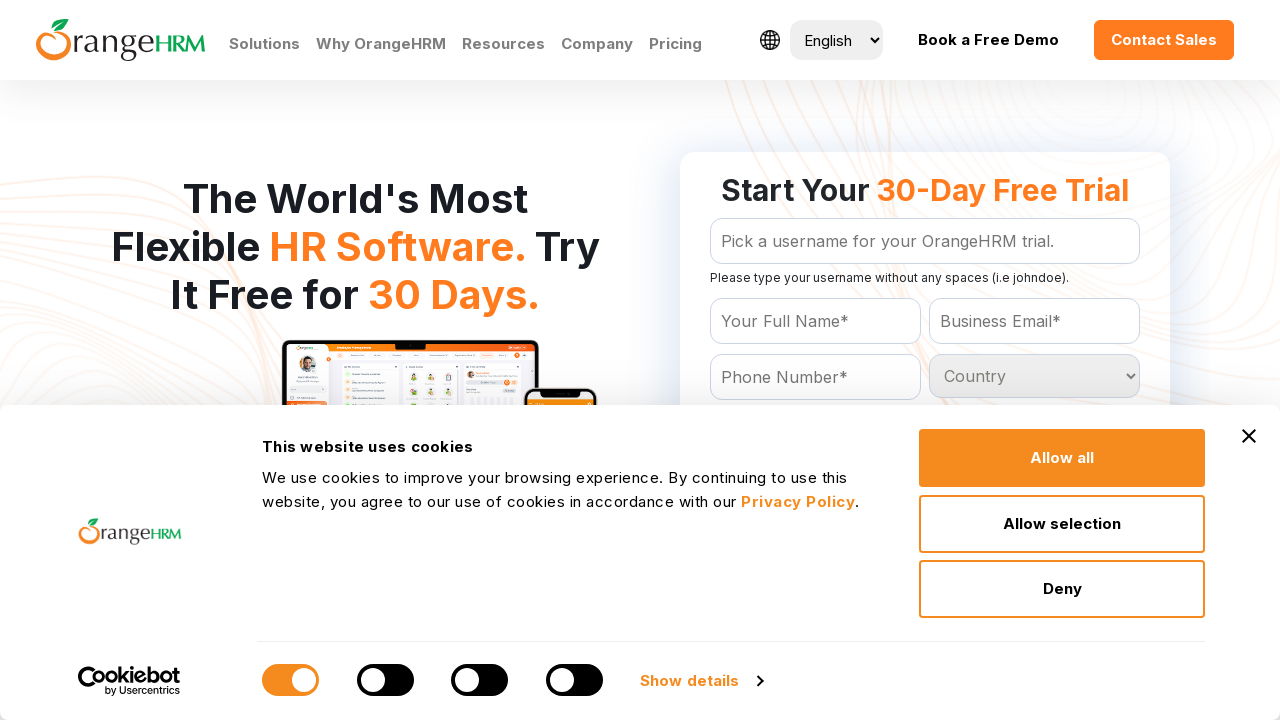

Accessed country option: Czech Republic
	
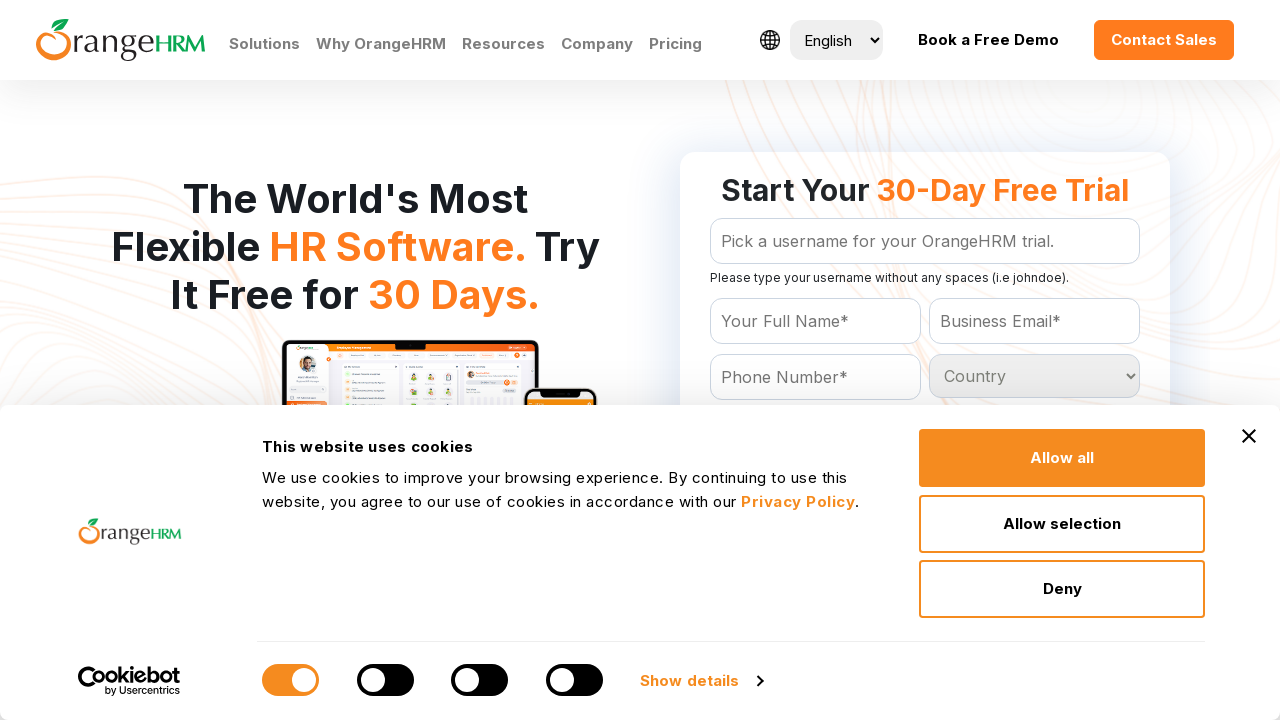

Accessed country option: Denmark
	
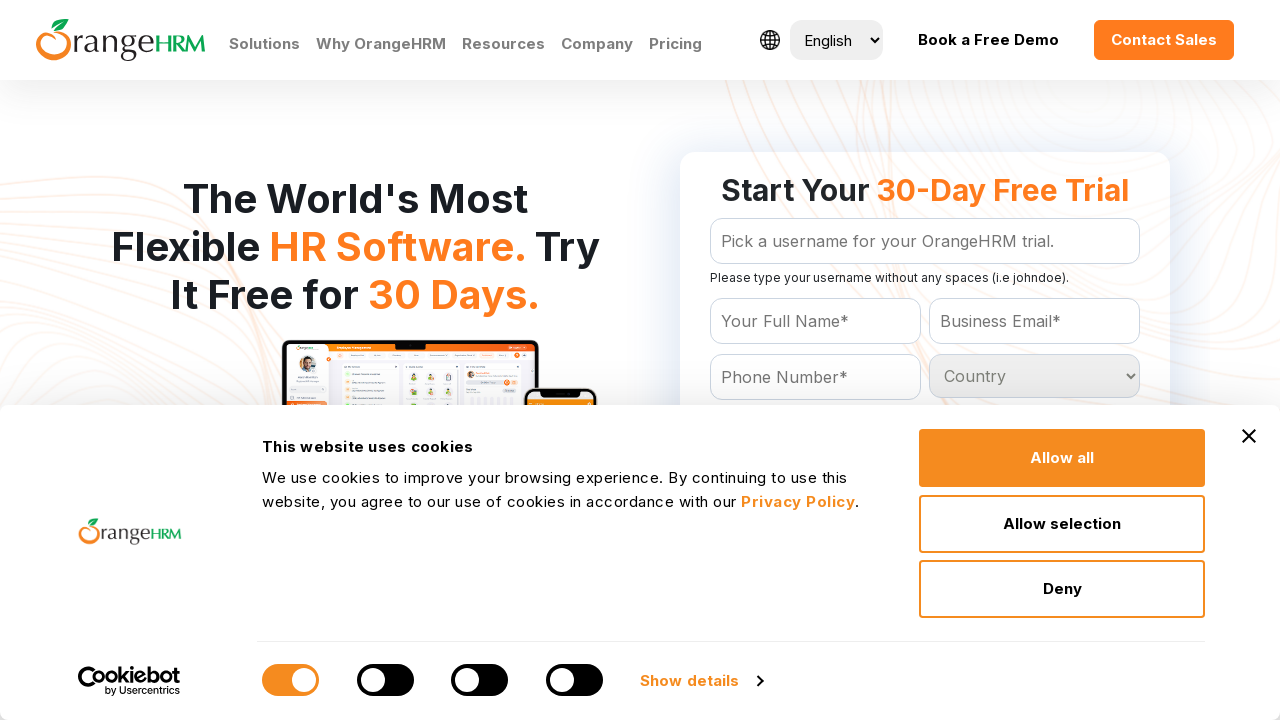

Accessed country option: Djibouti
	
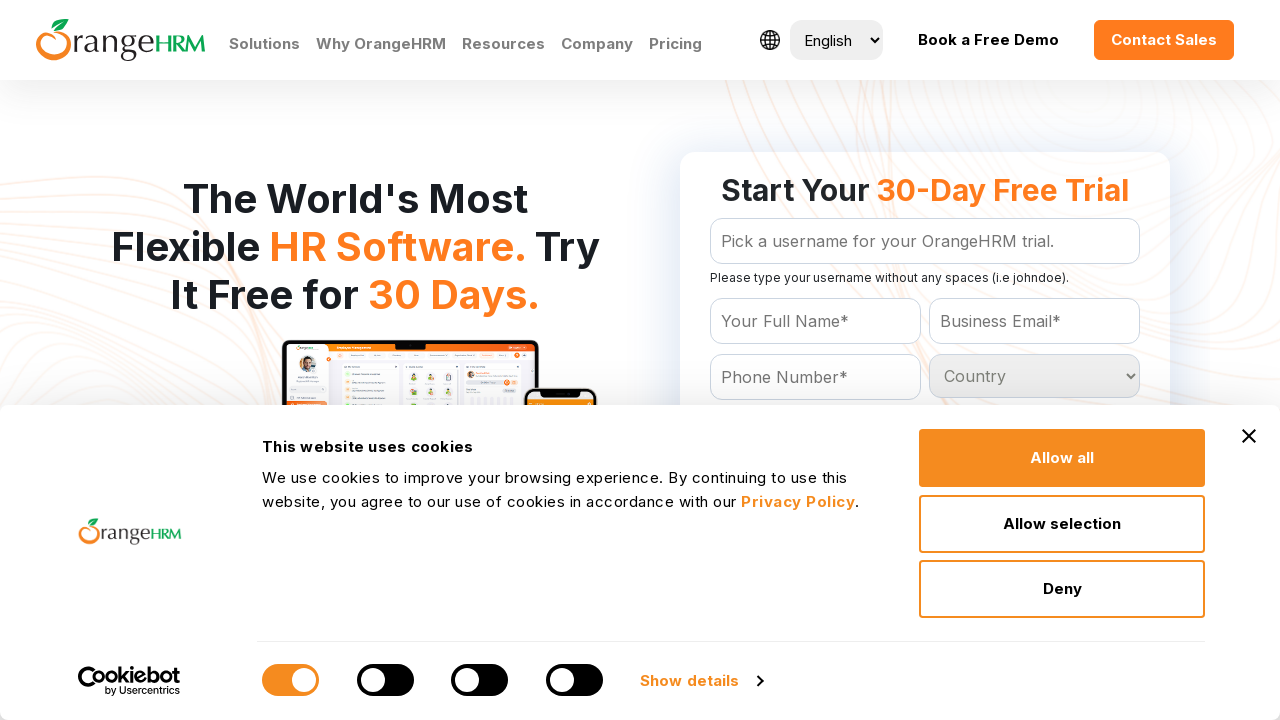

Accessed country option: Dominica
	
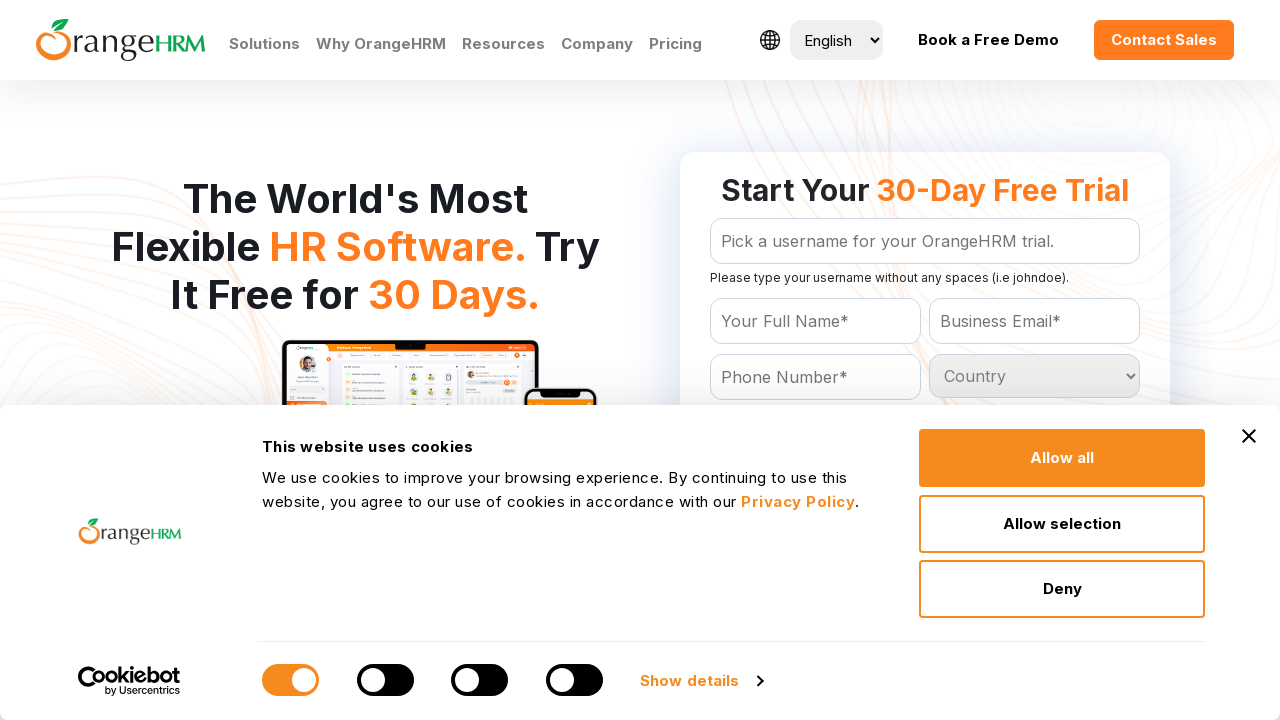

Accessed country option: Dominican Republic
	
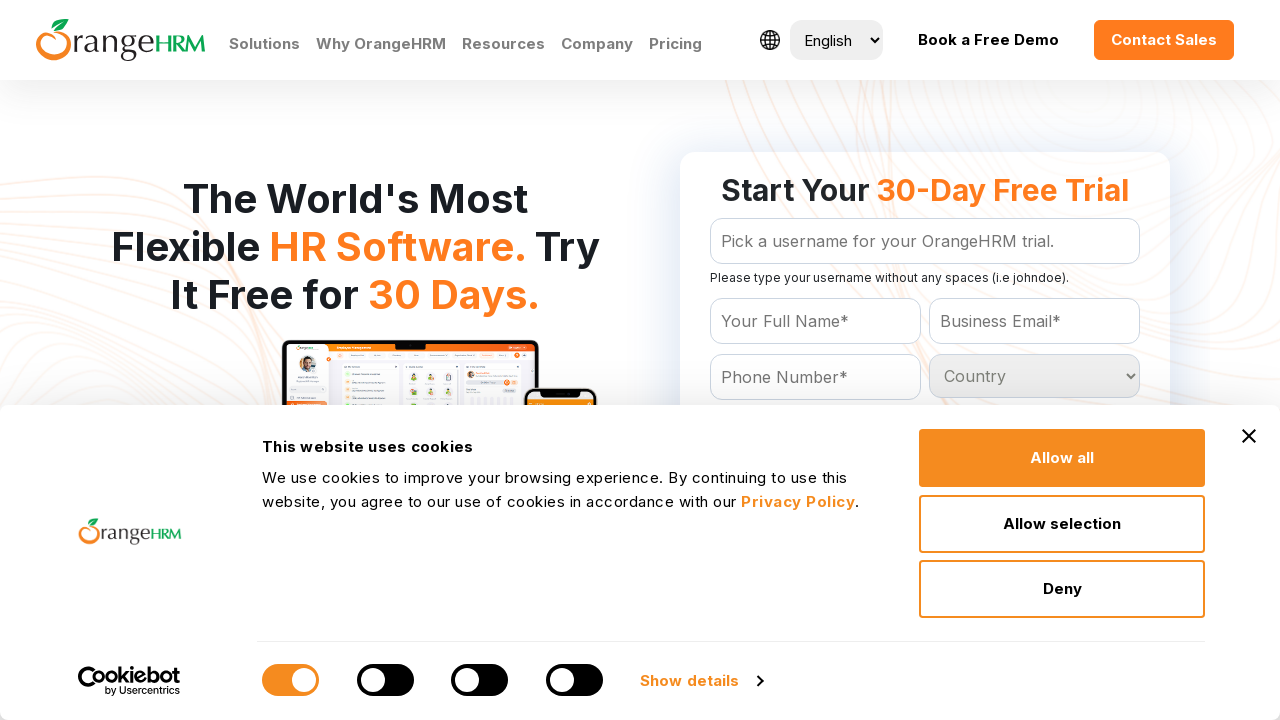

Accessed country option: East Timor
	
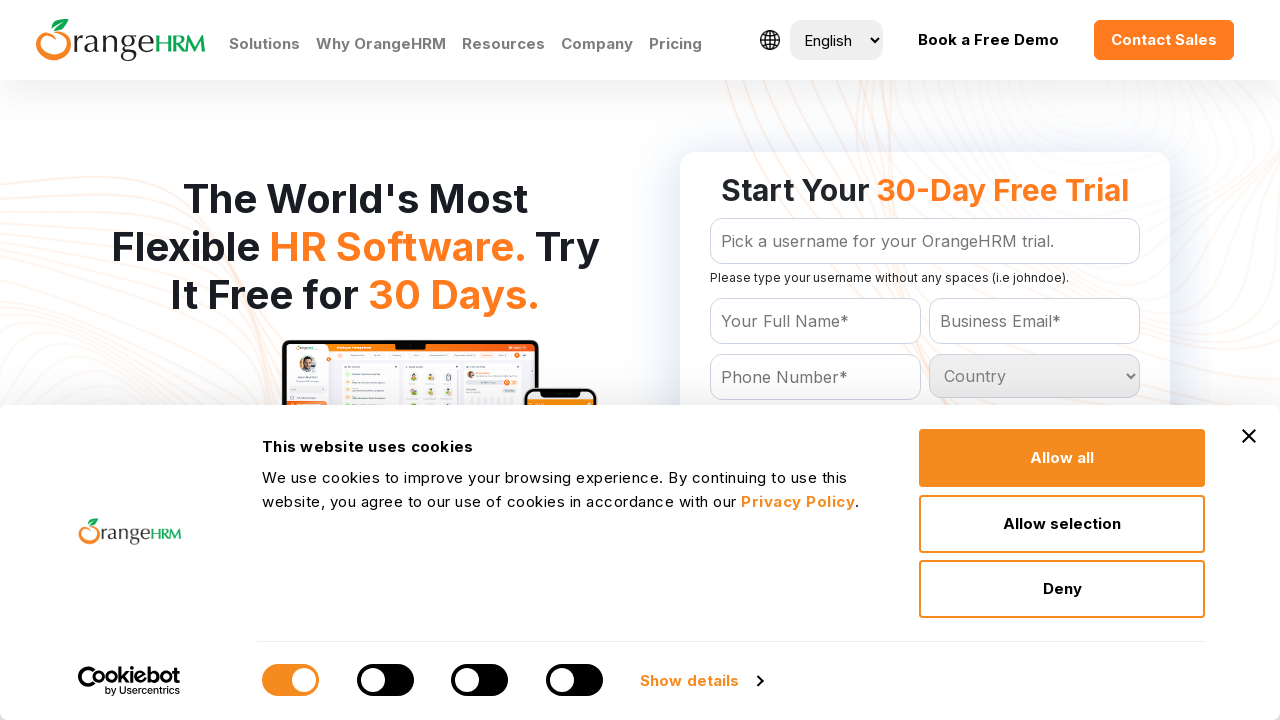

Accessed country option: Ecuador
	
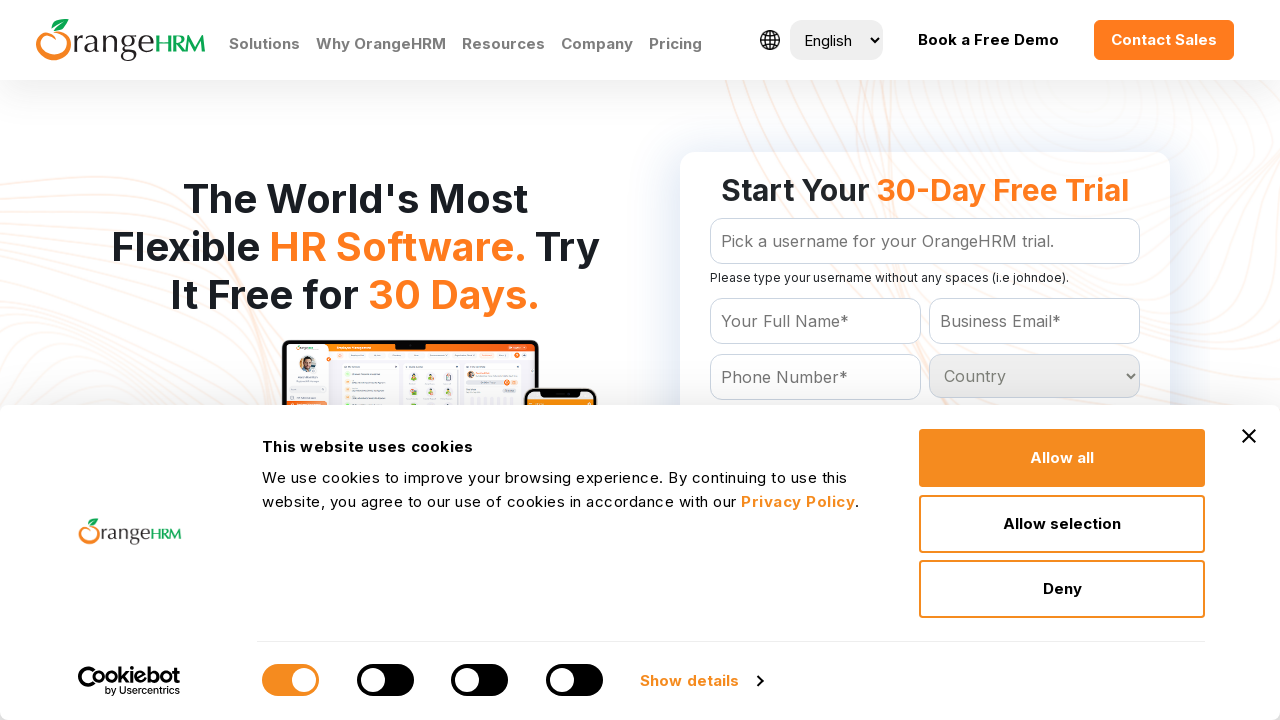

Accessed country option: Egypt
	
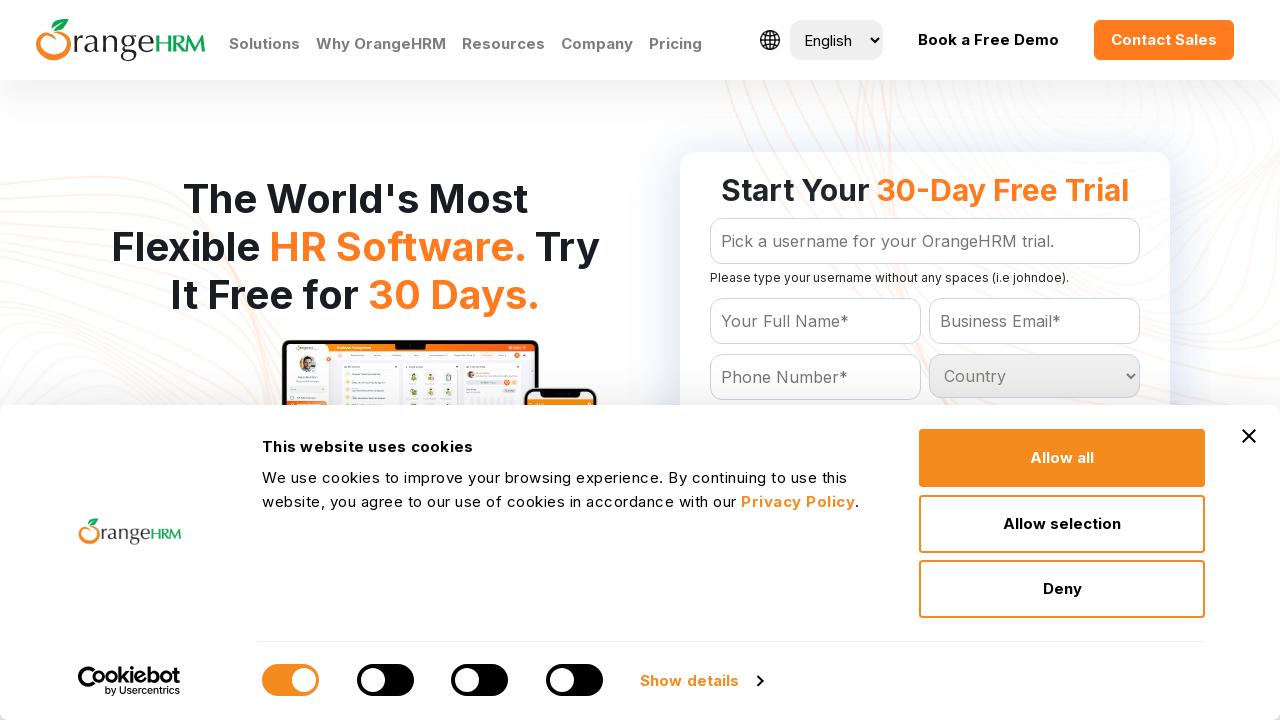

Accessed country option: El Salvador
	
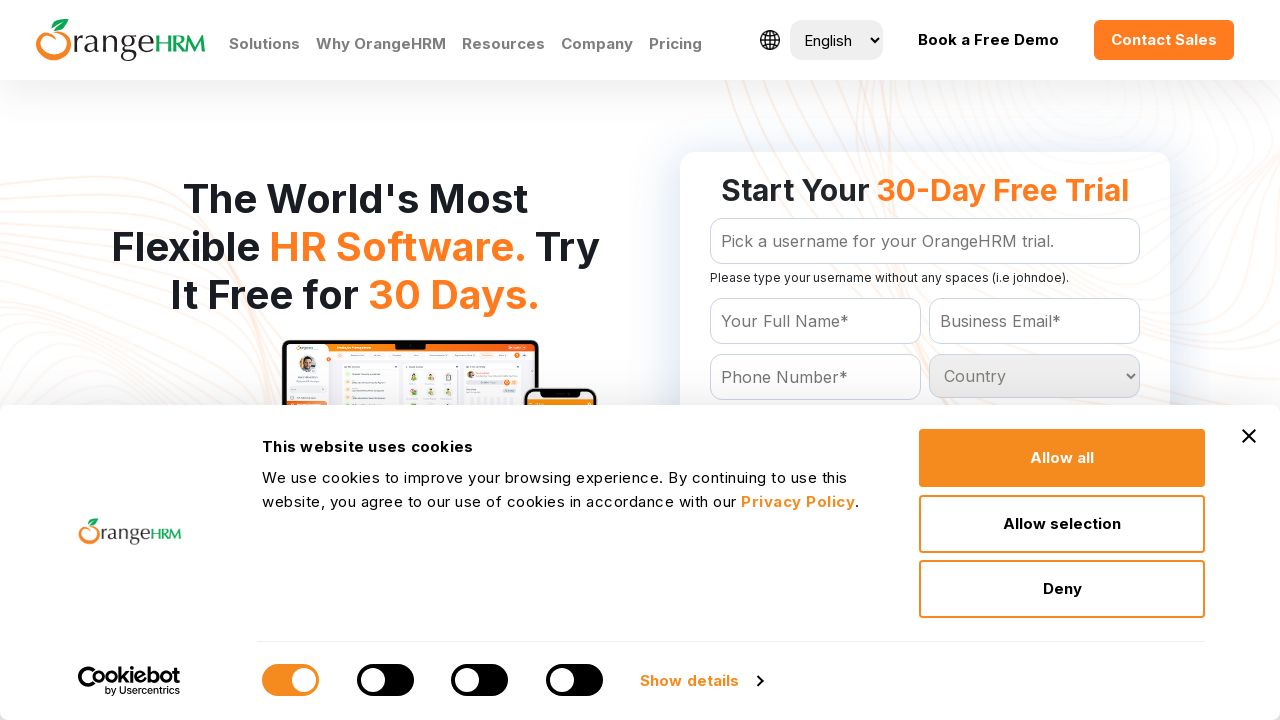

Accessed country option: Equatorial Guinea
	
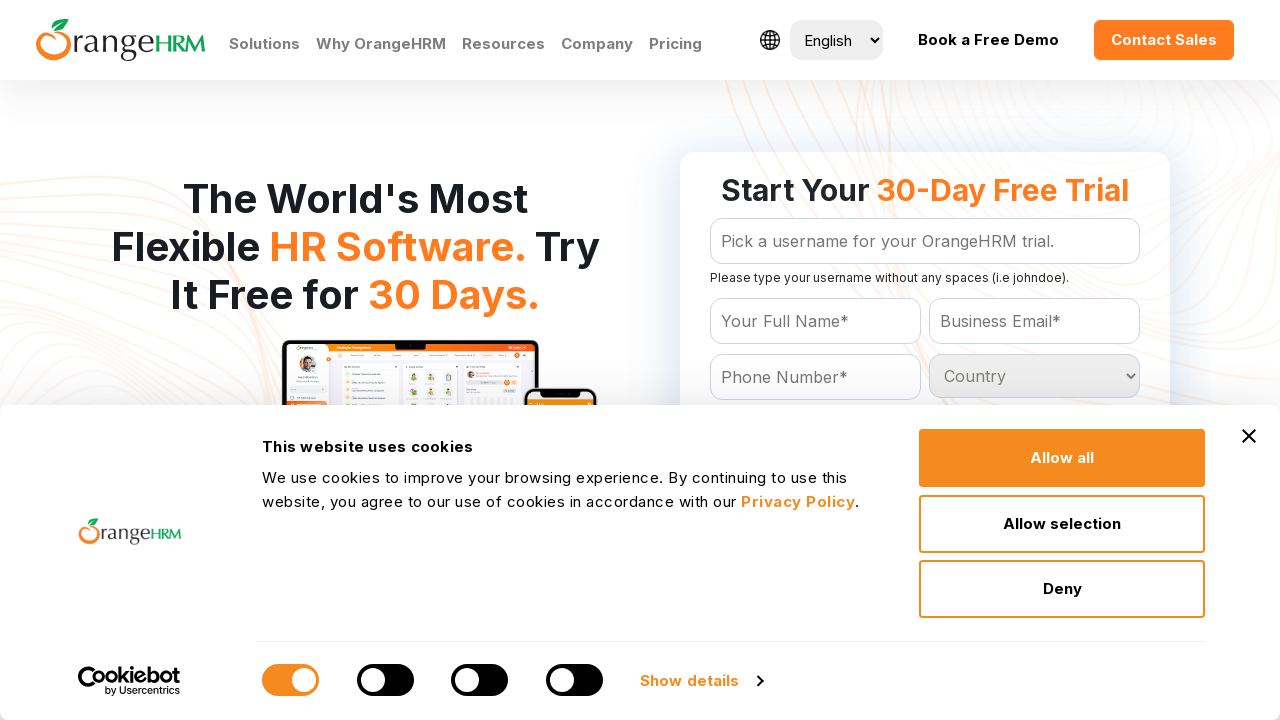

Accessed country option: Eritrea
	
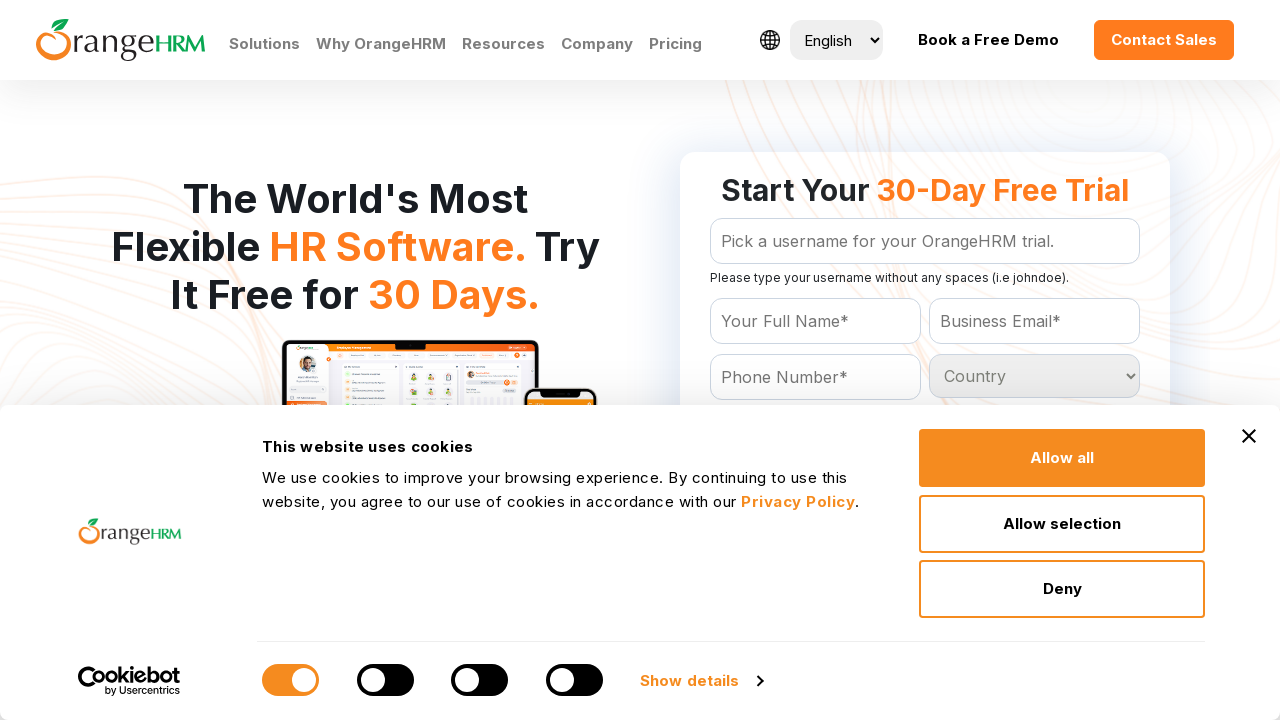

Accessed country option: Estonia
	
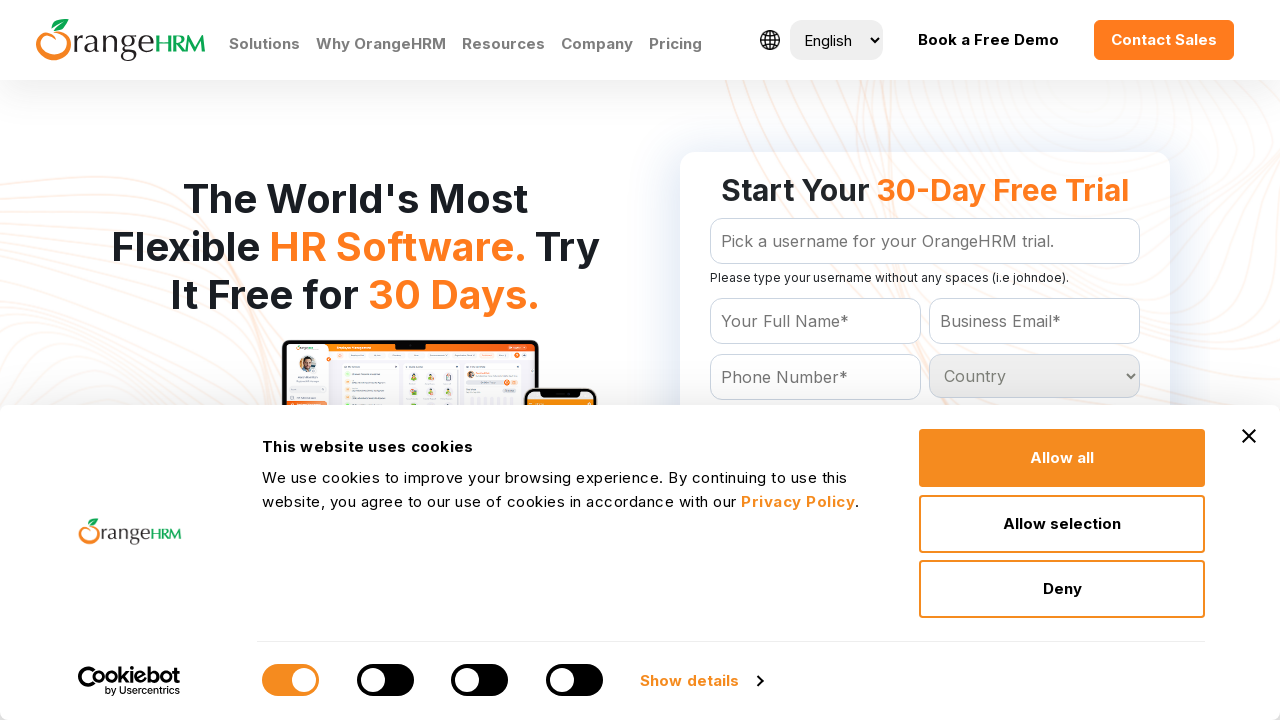

Accessed country option: Ethiopia
	
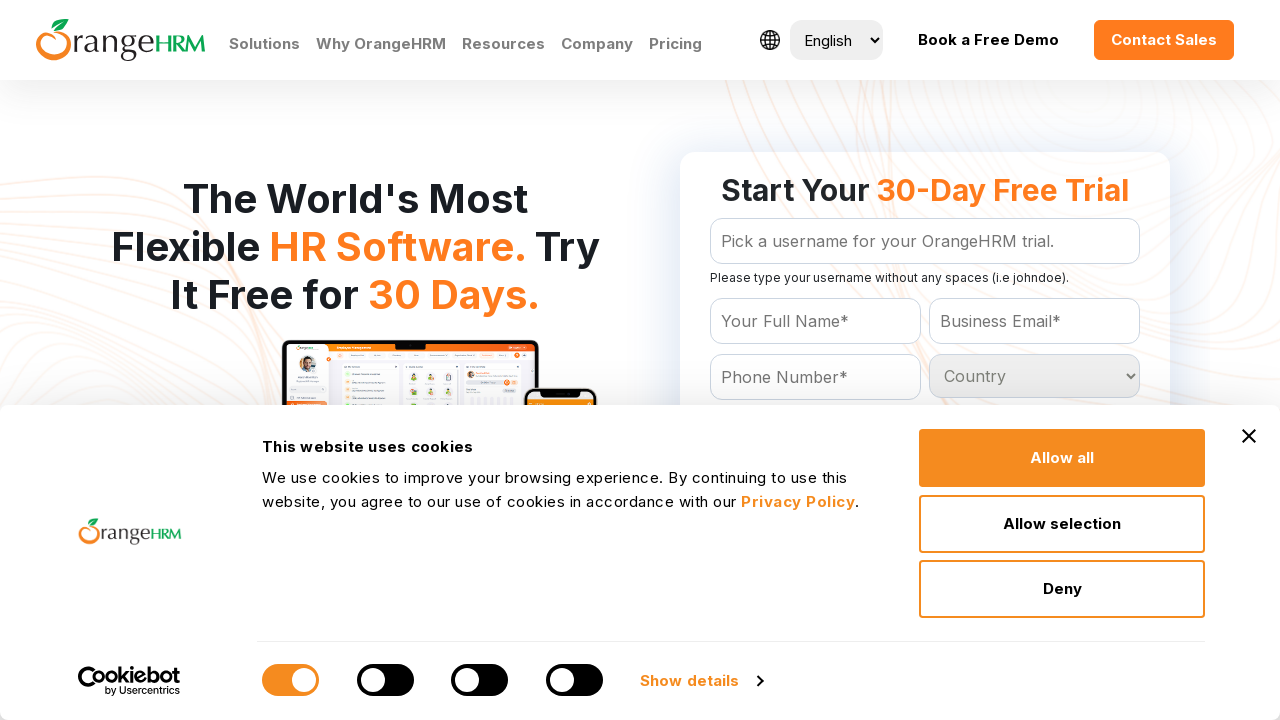

Accessed country option: Falkland Islands (Malvinas)
	
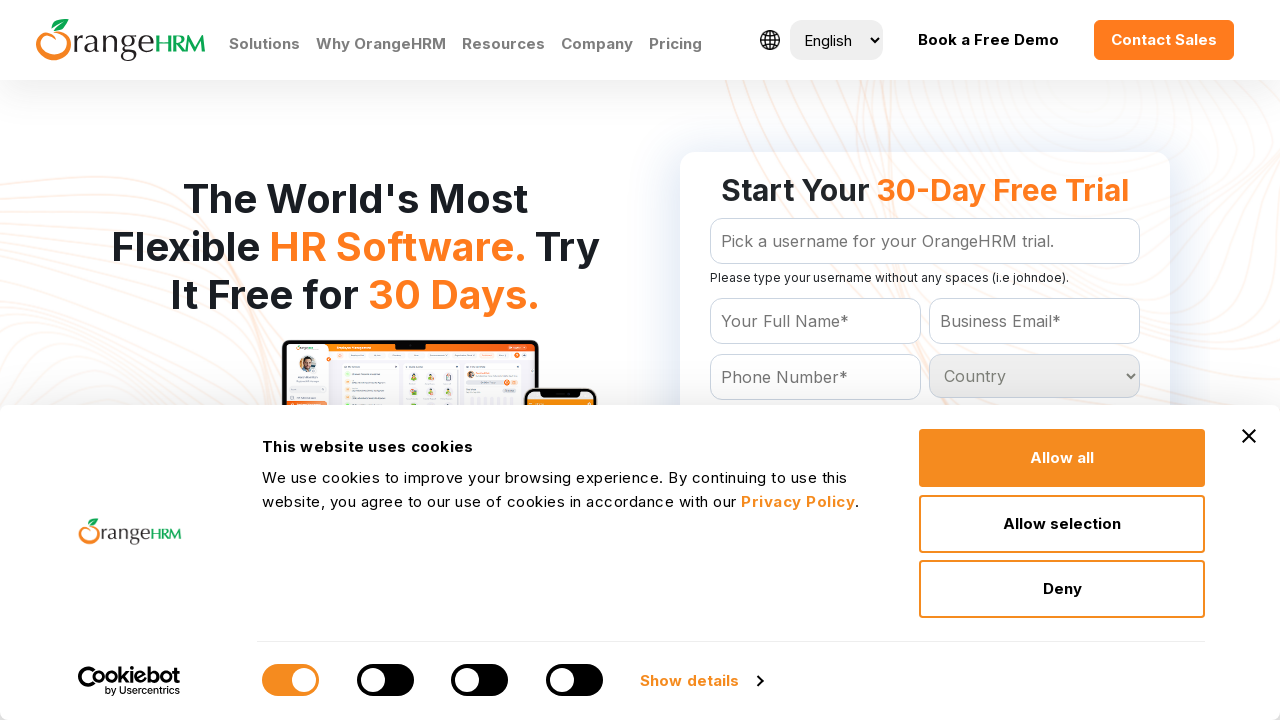

Accessed country option: Faroe Islands
	
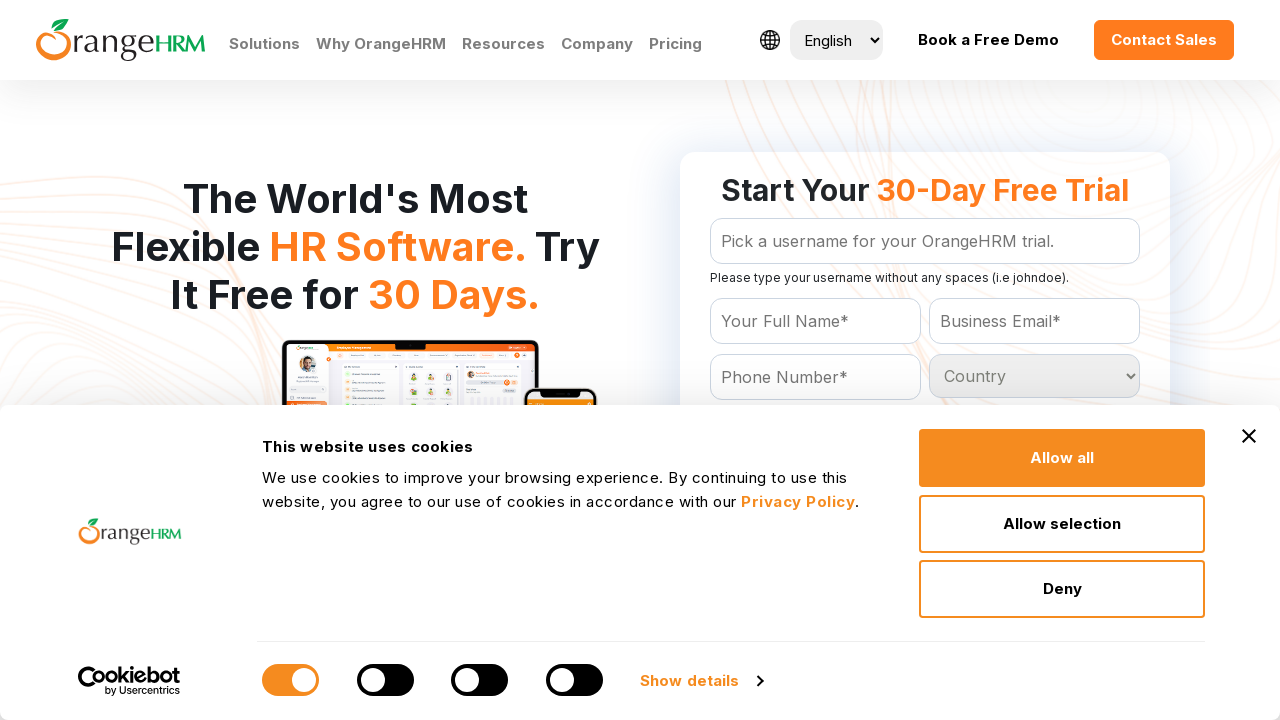

Accessed country option: Fiji
	
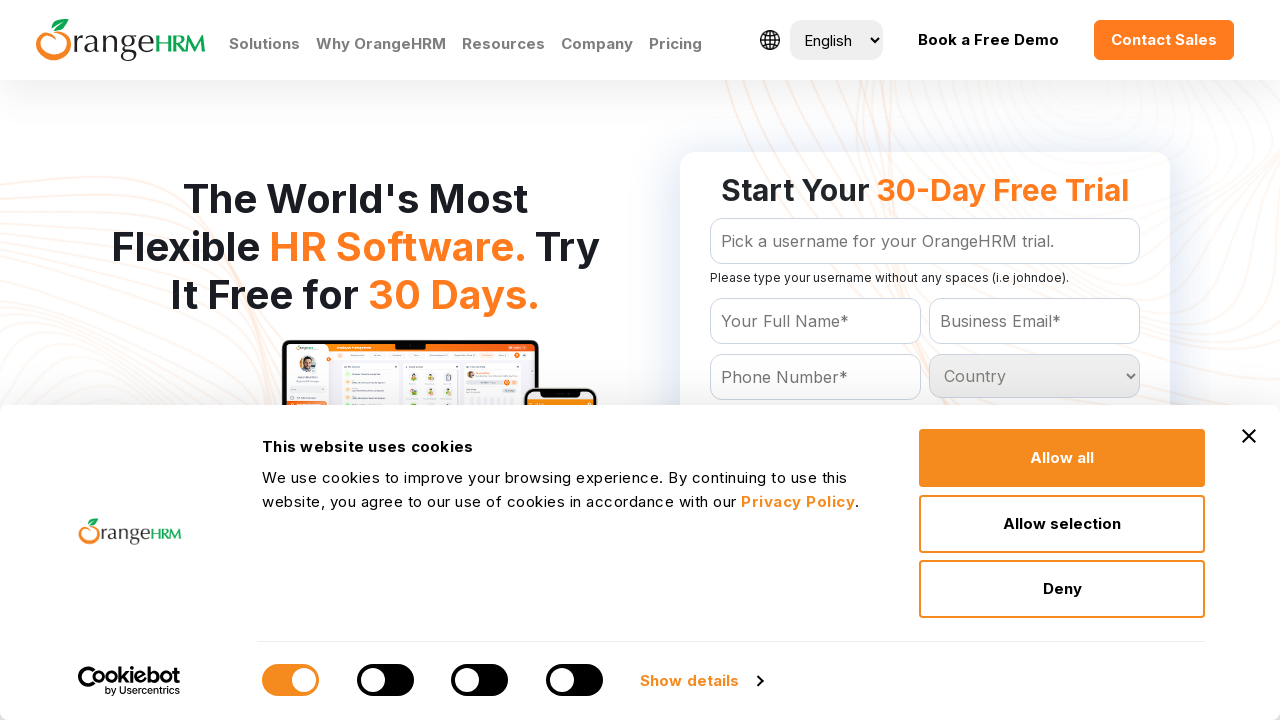

Accessed country option: Finland
	
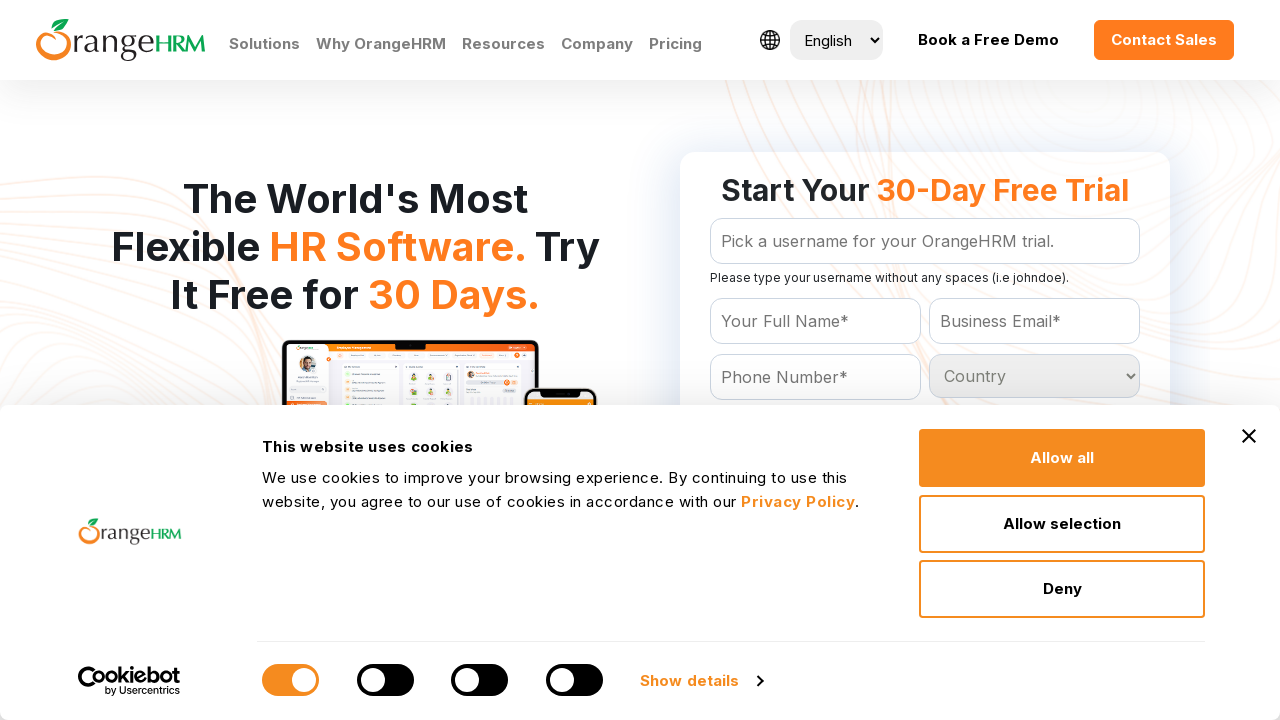

Accessed country option: France
	
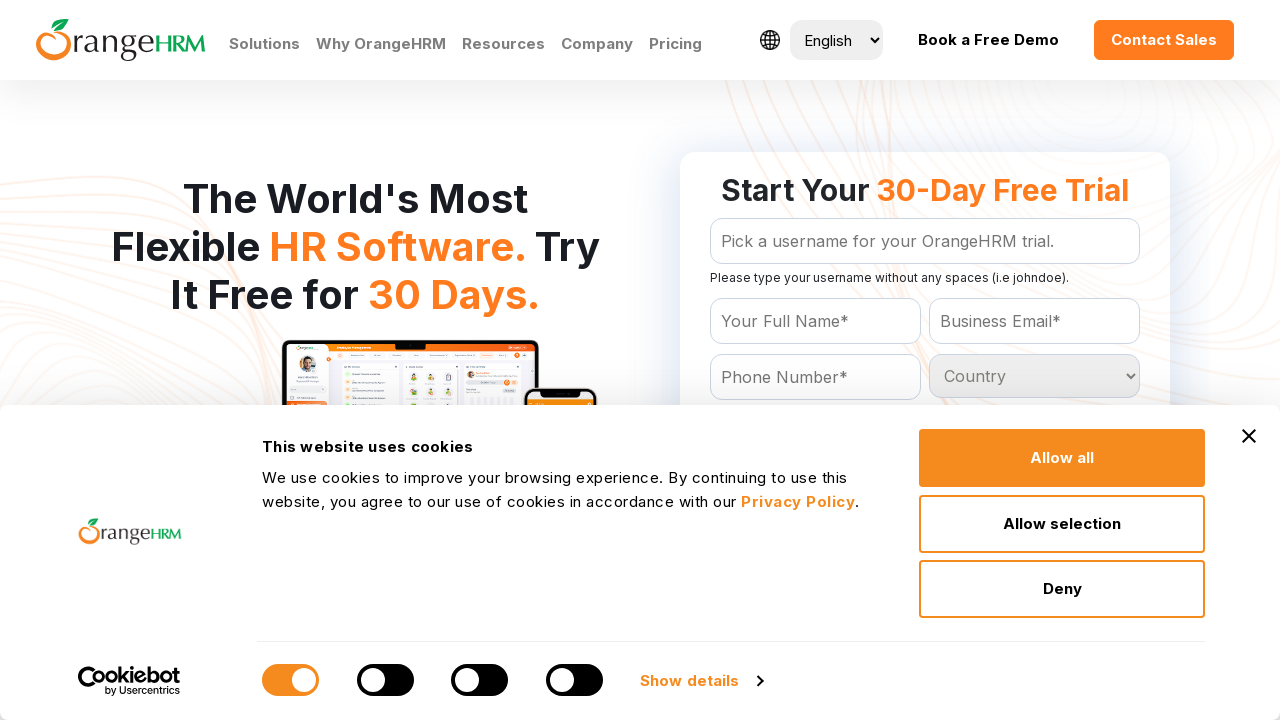

Accessed country option: French Guiana
	
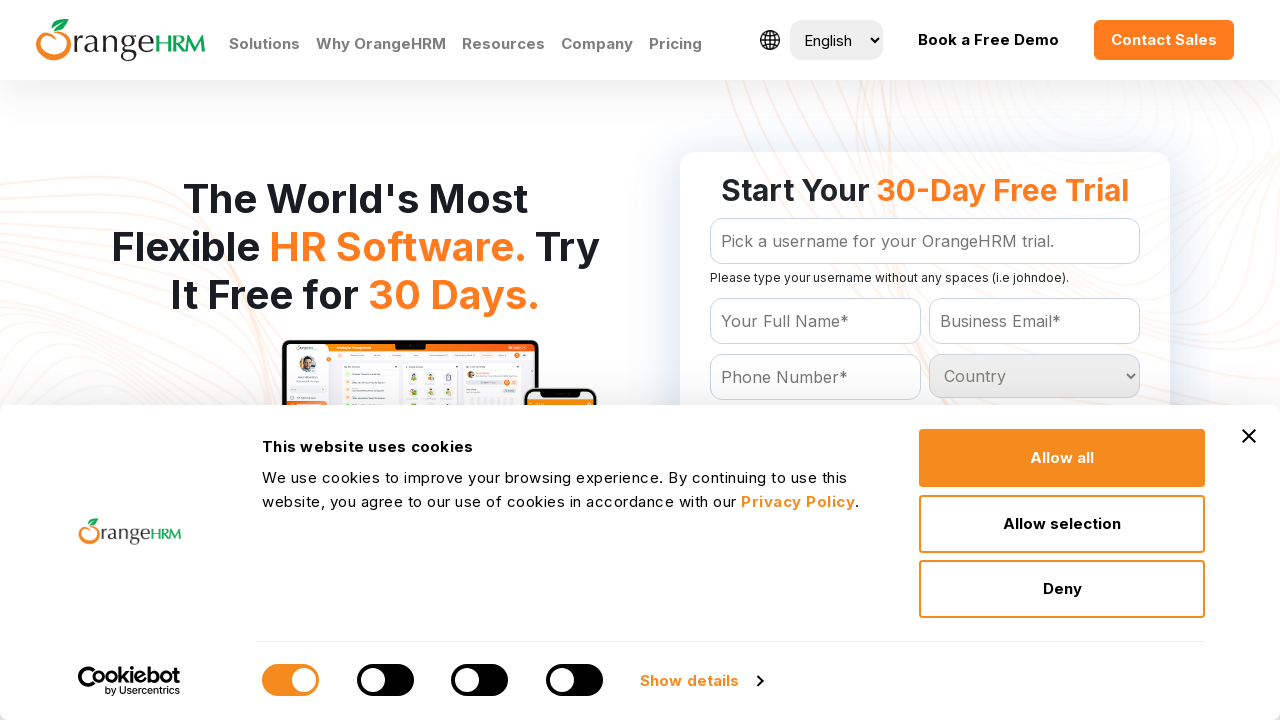

Accessed country option: French Polynesia
	
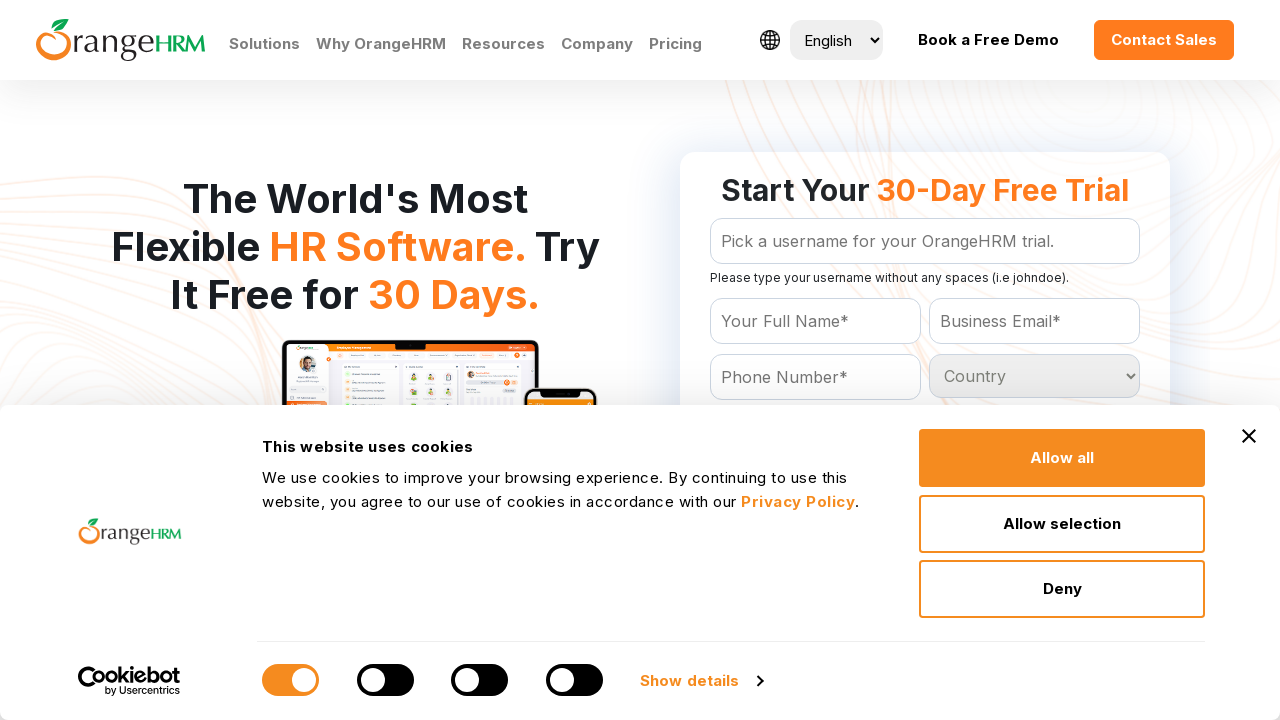

Accessed country option: French Southern Territories
	
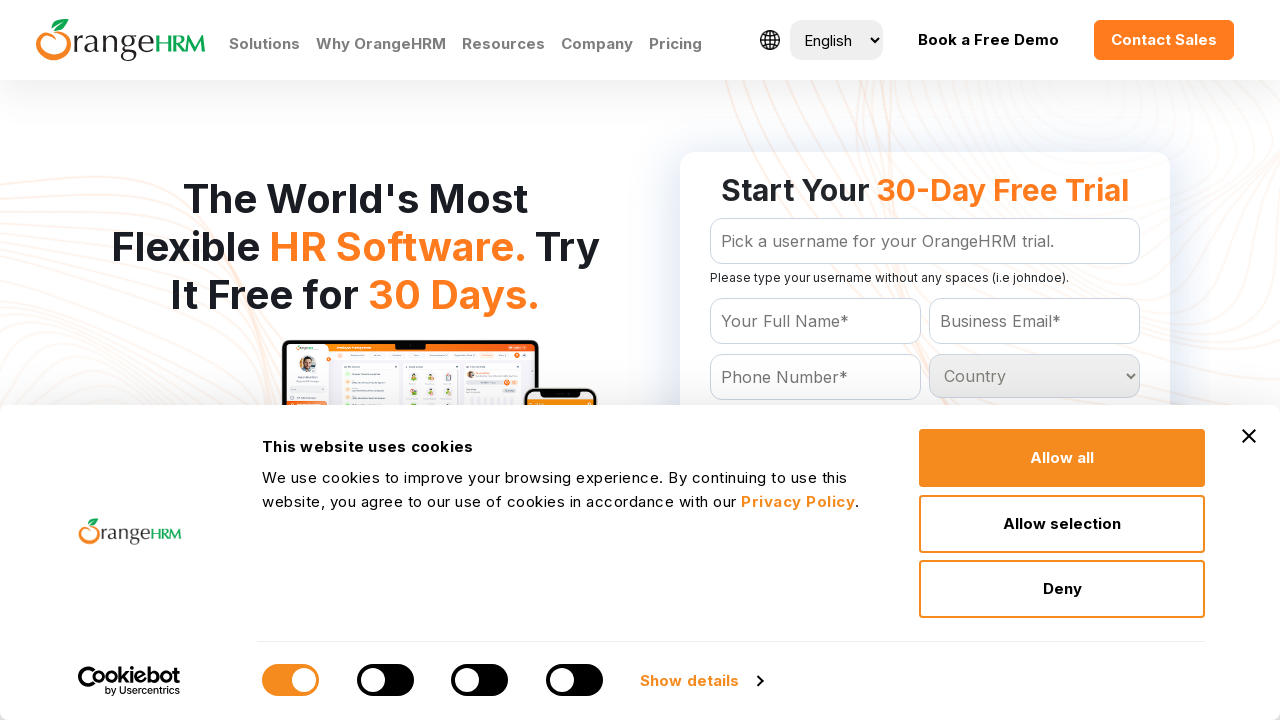

Accessed country option: Gabon
	
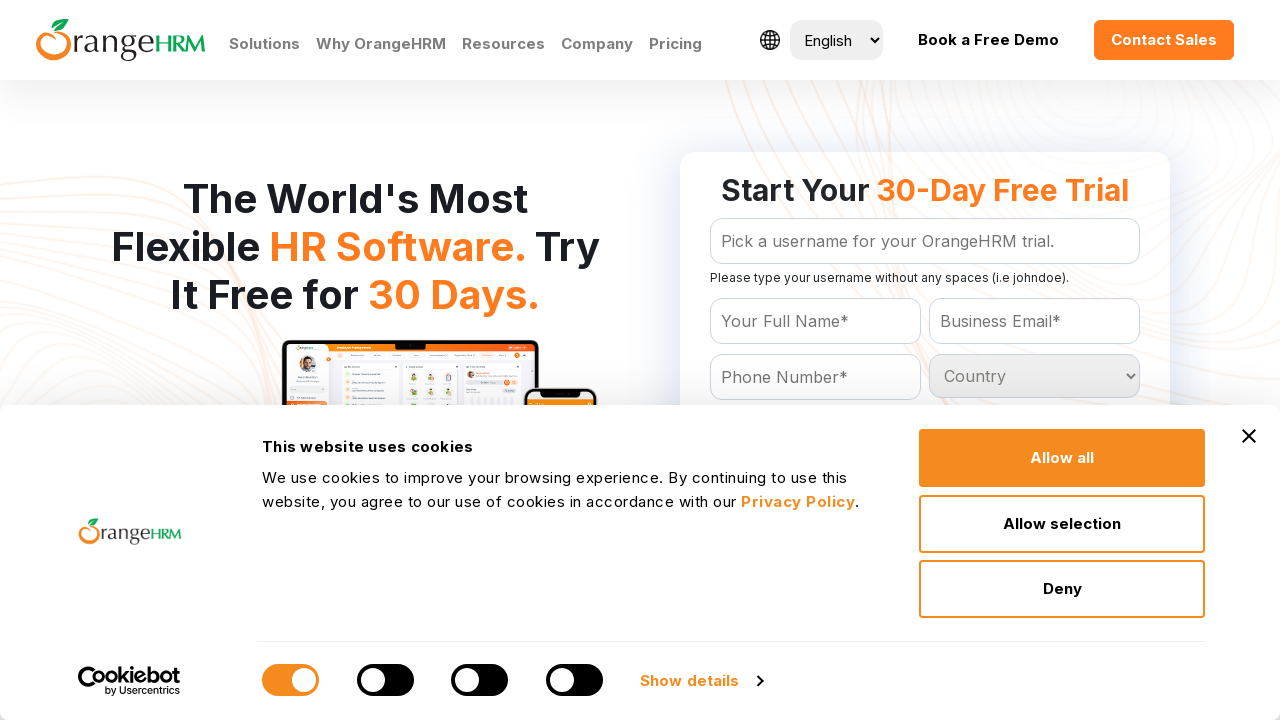

Accessed country option: Gambia
	
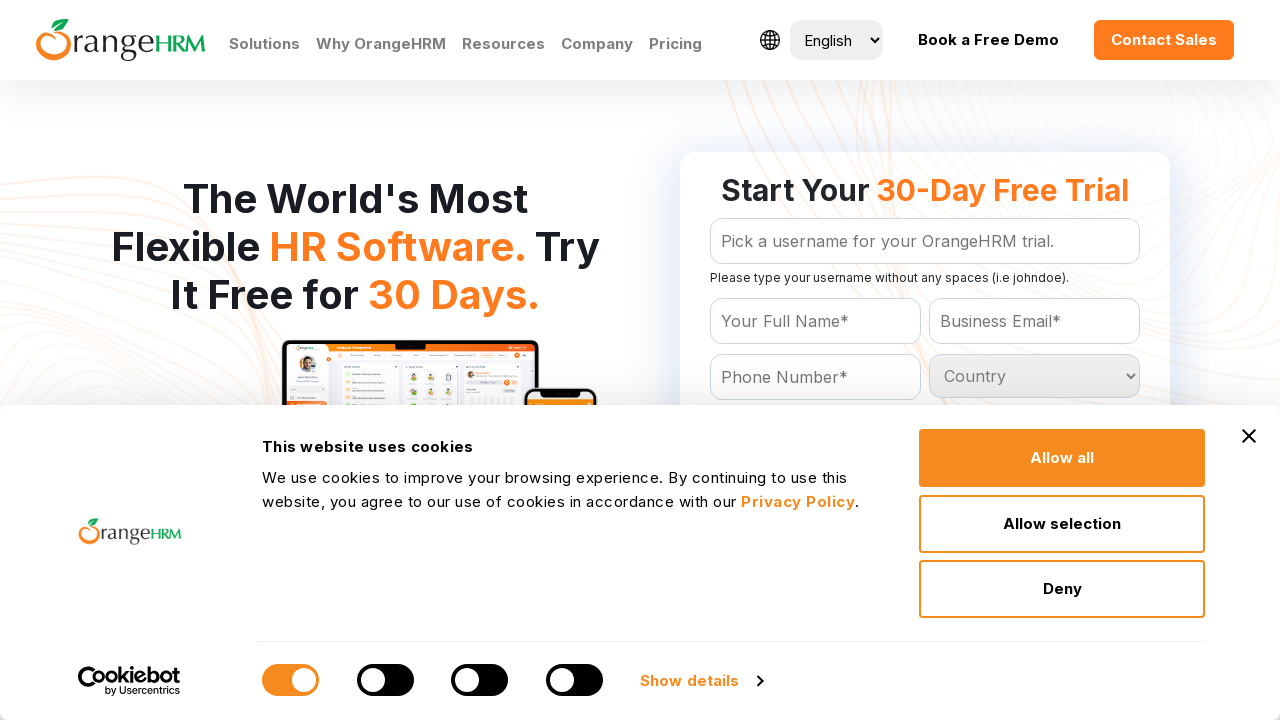

Accessed country option: Georgia
	
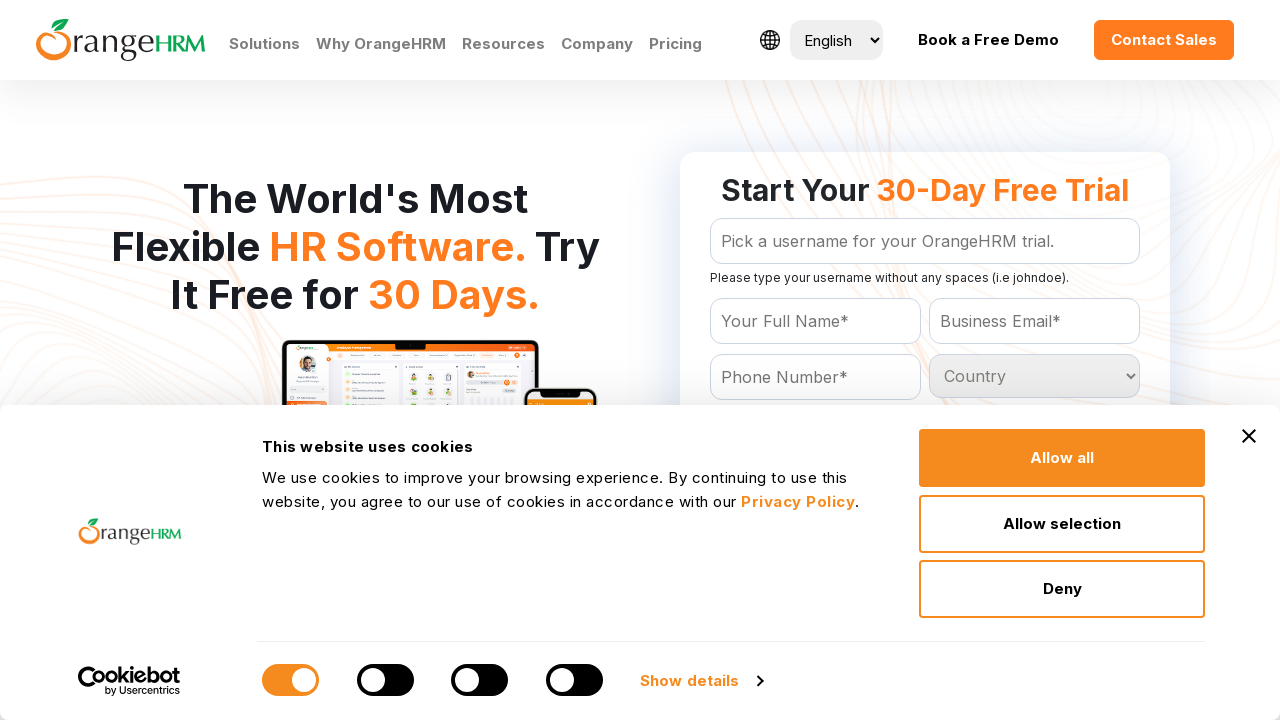

Accessed country option: Germany
	
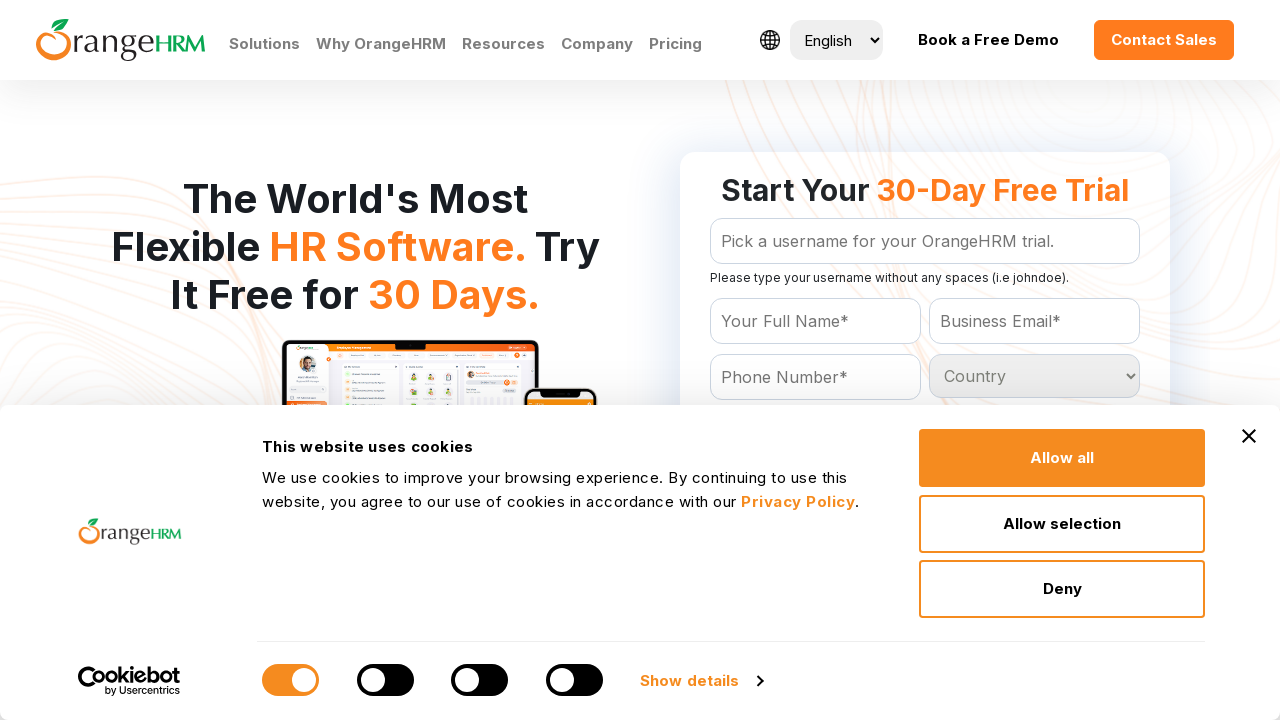

Accessed country option: Ghana
	
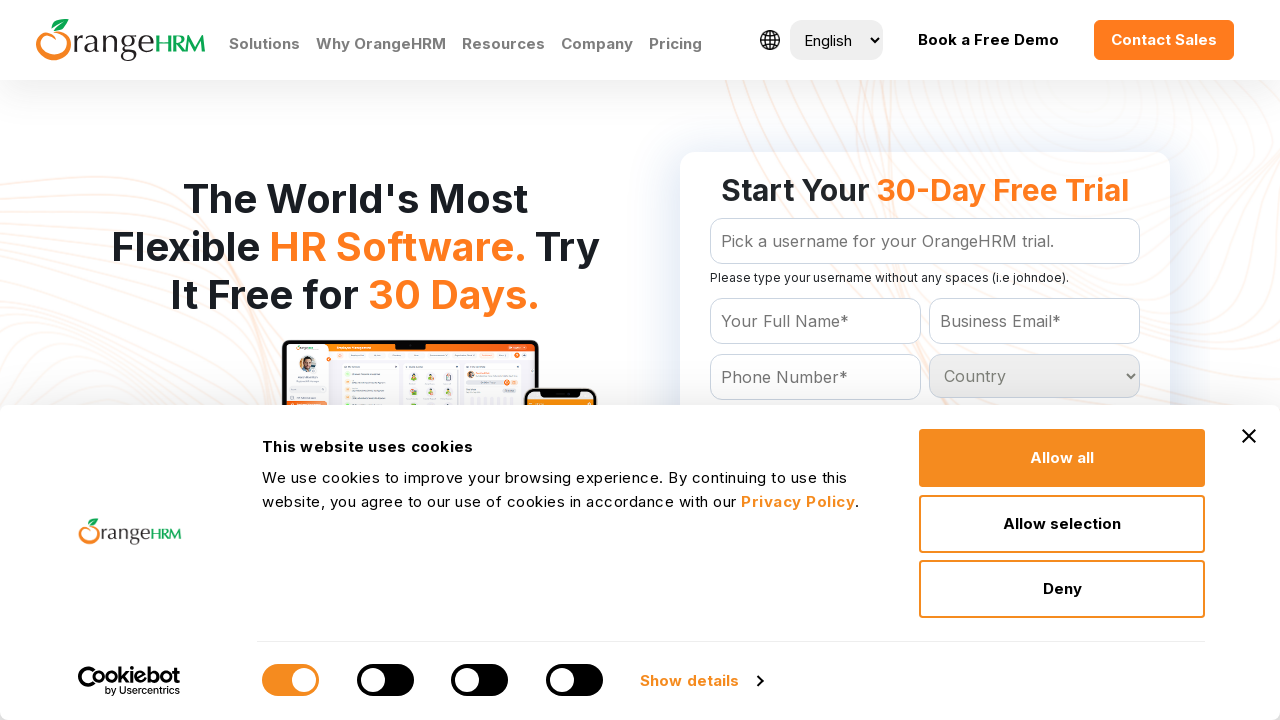

Accessed country option: Gibraltar
	
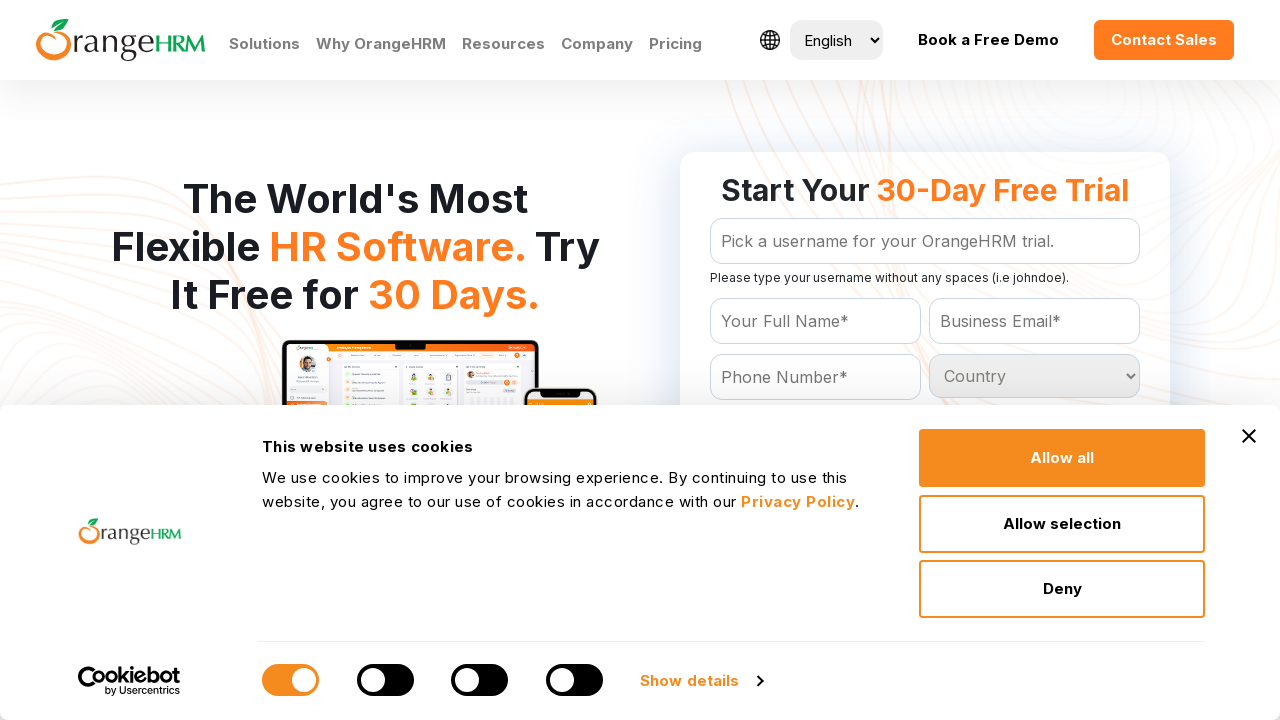

Accessed country option: Greece
	
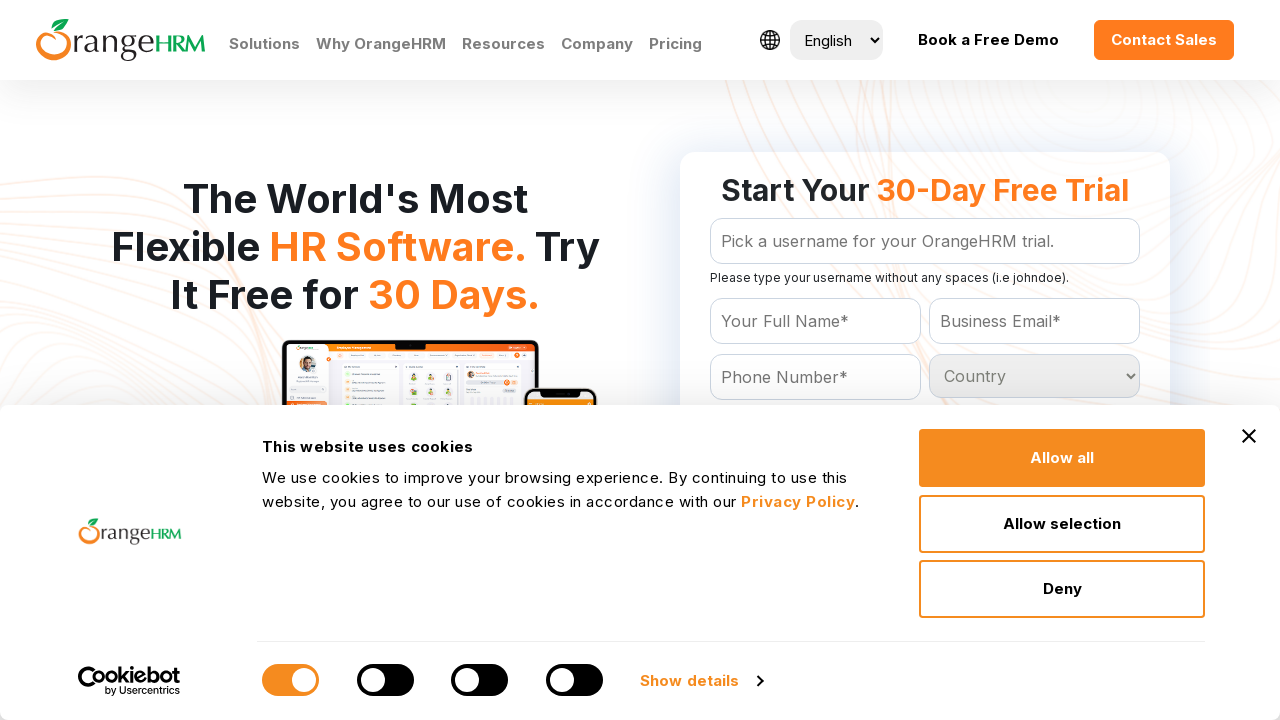

Accessed country option: Greenland
	
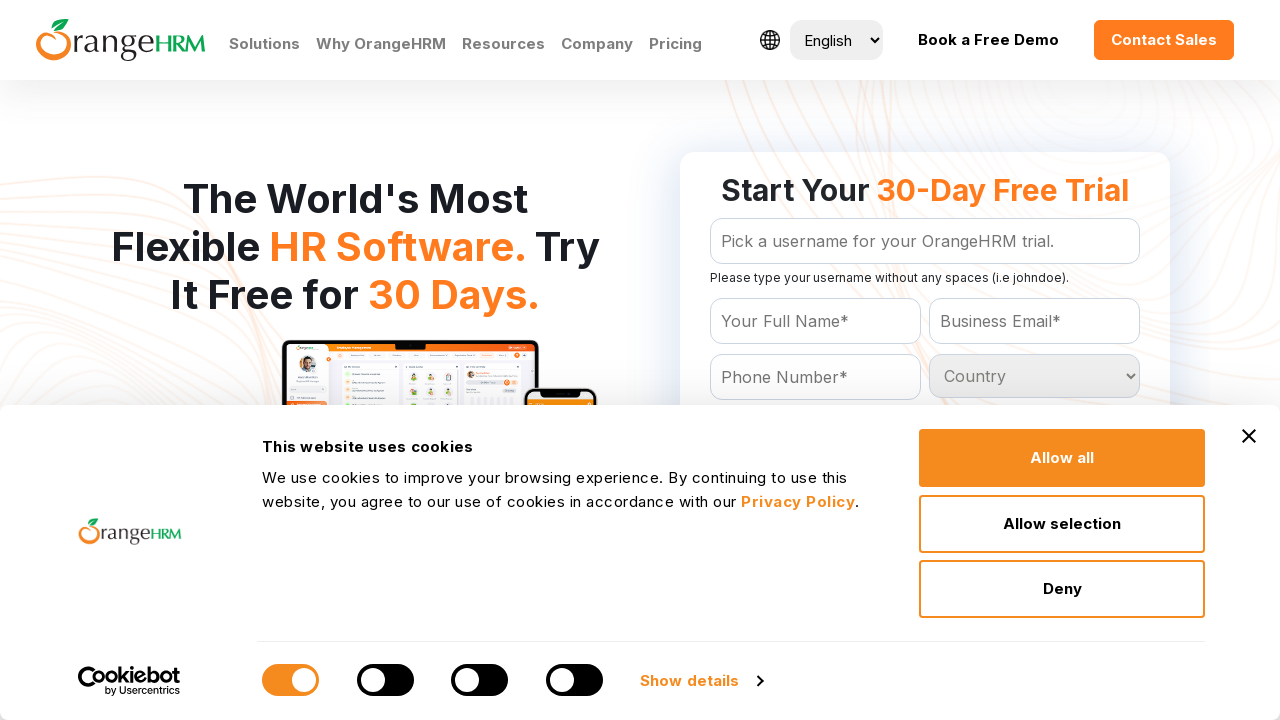

Accessed country option: Grenada
	
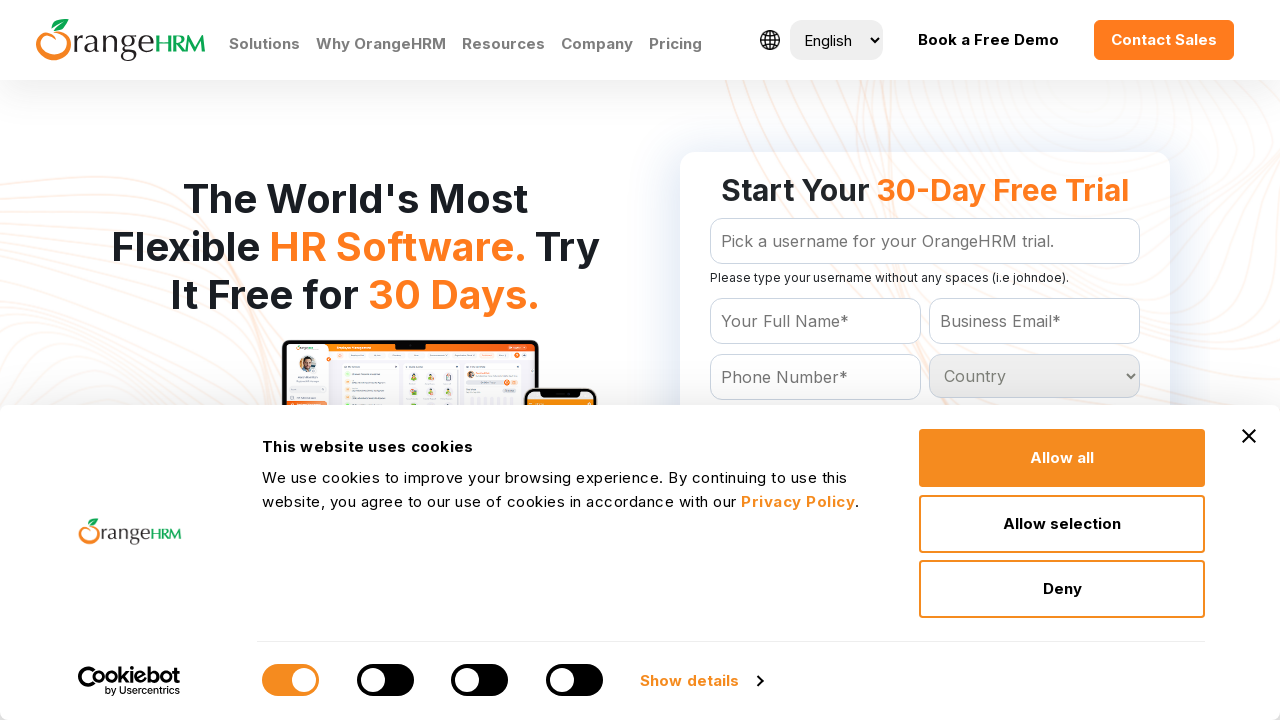

Accessed country option: Guadeloupe
	
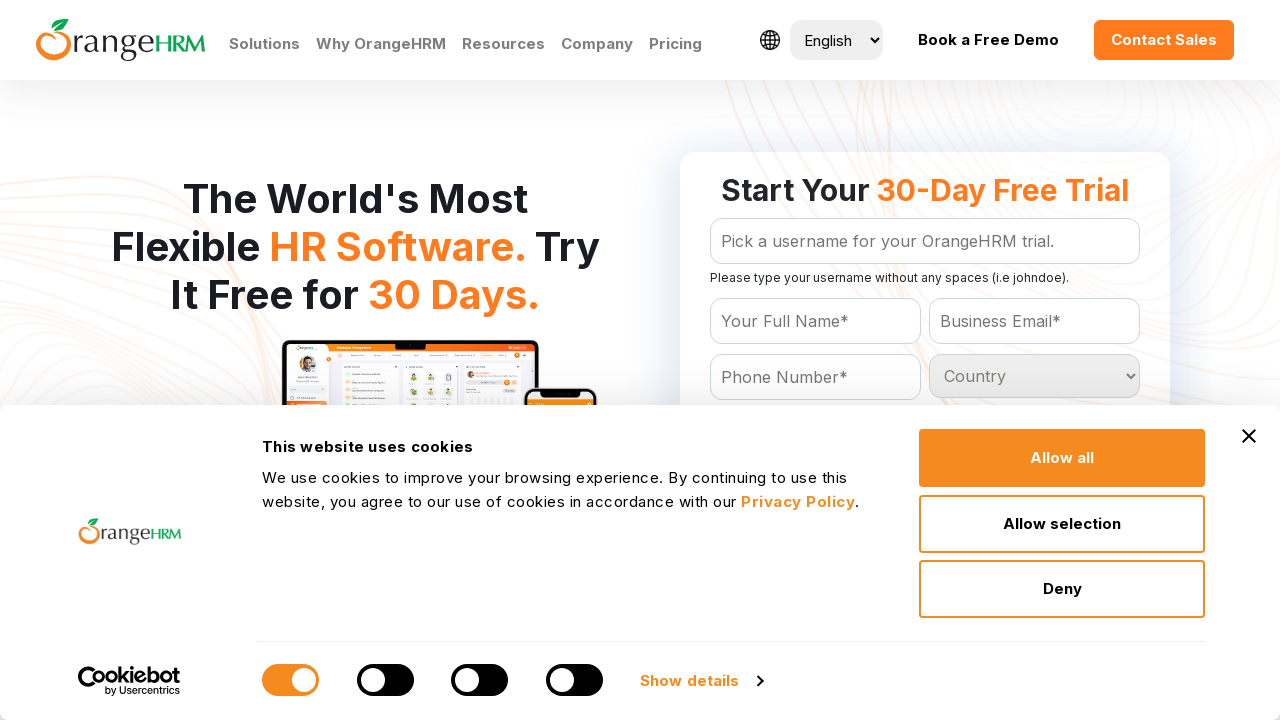

Accessed country option: Guam
	
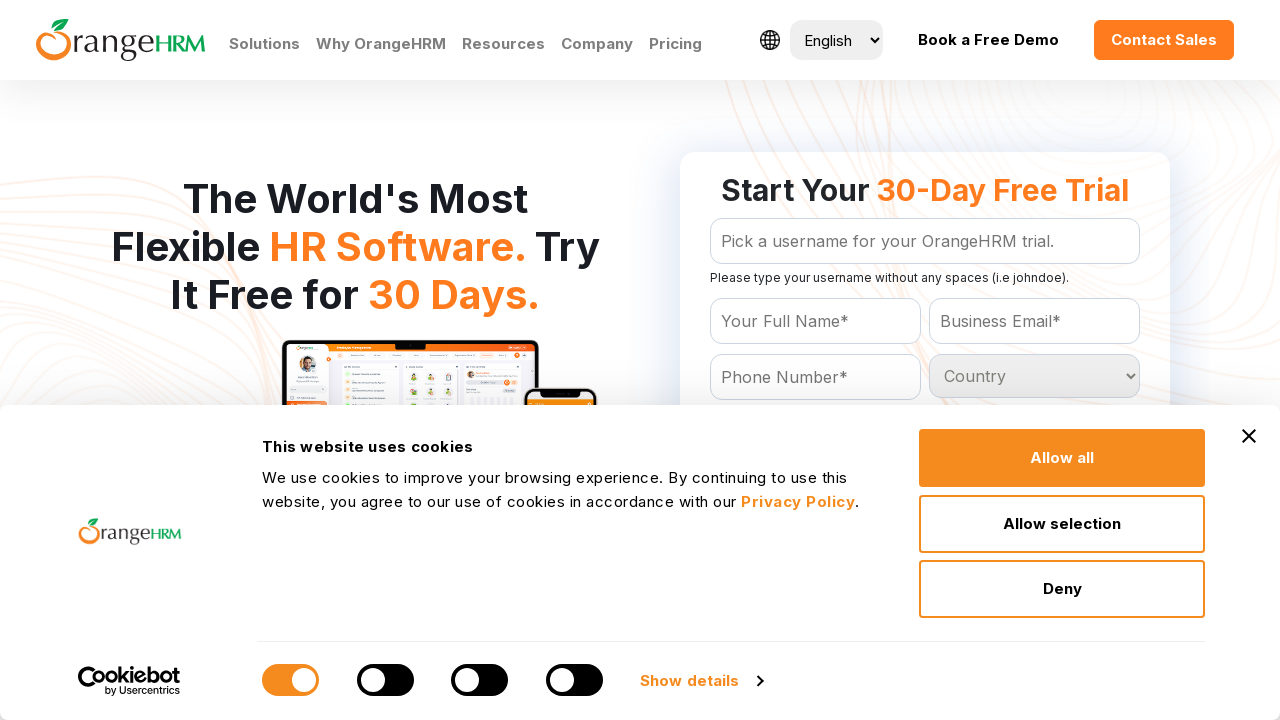

Accessed country option: Guatemala
	
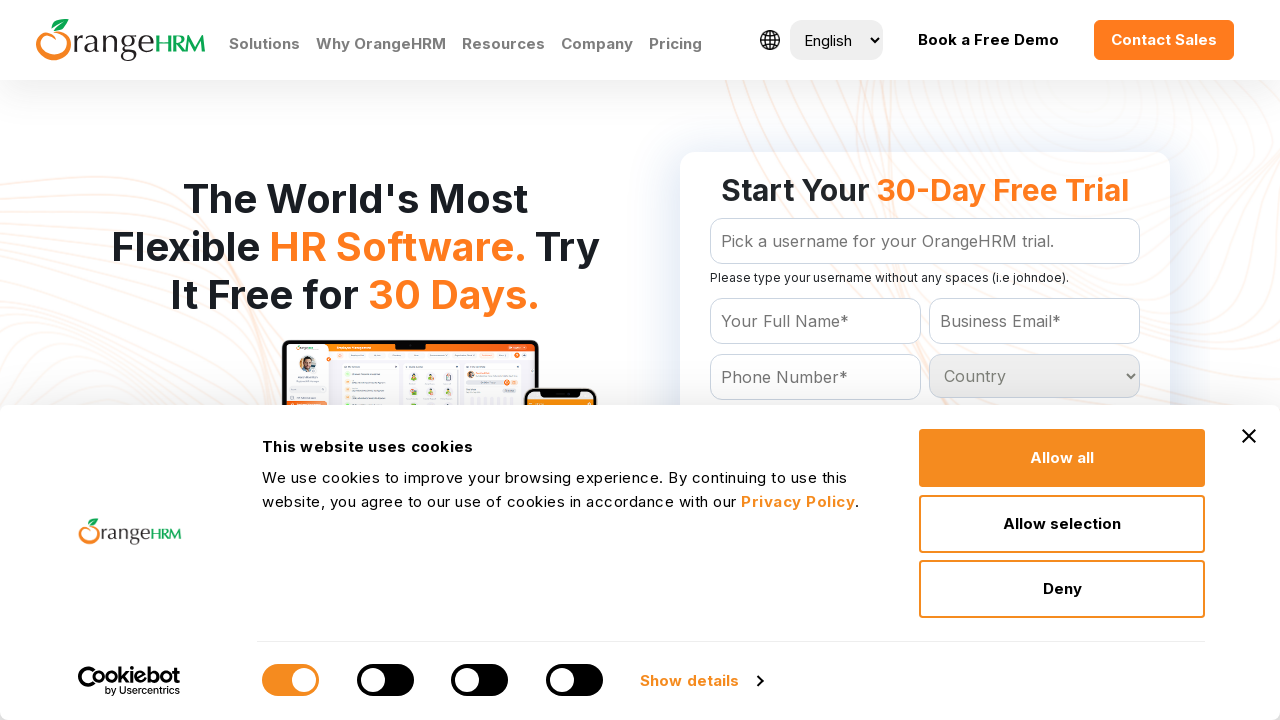

Accessed country option: Guinea
	
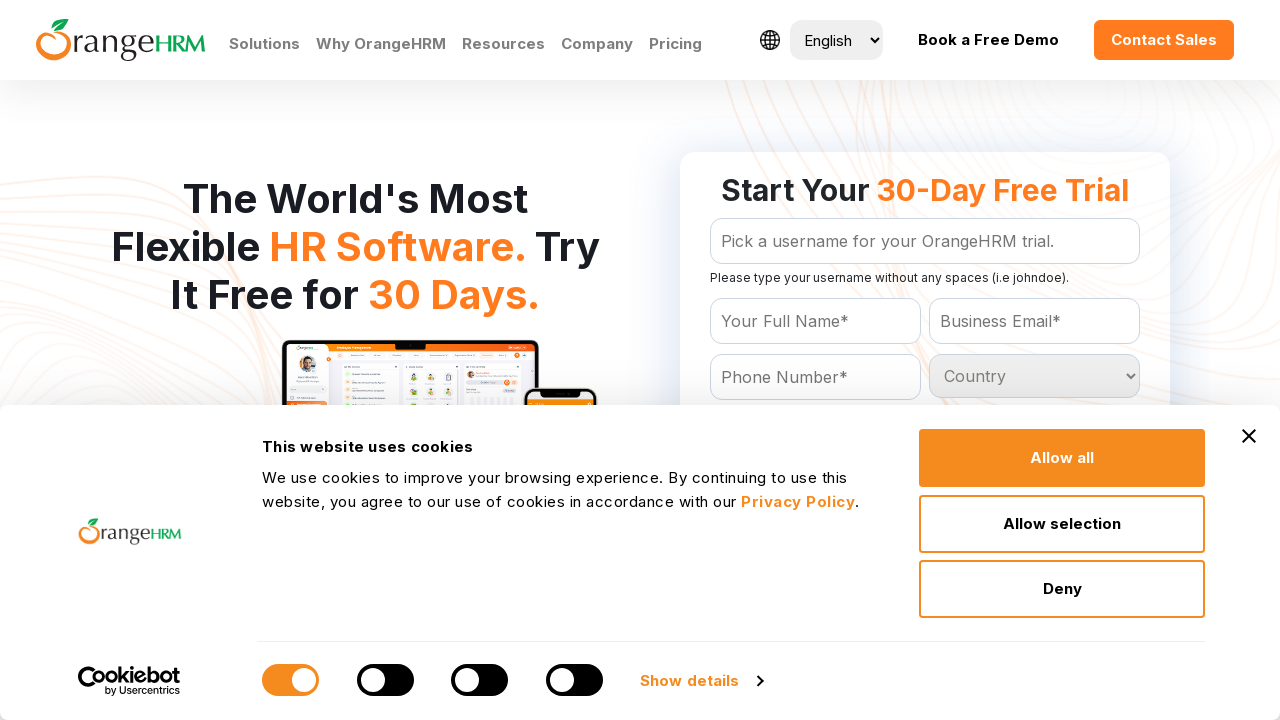

Accessed country option: Guinea-bissau
	
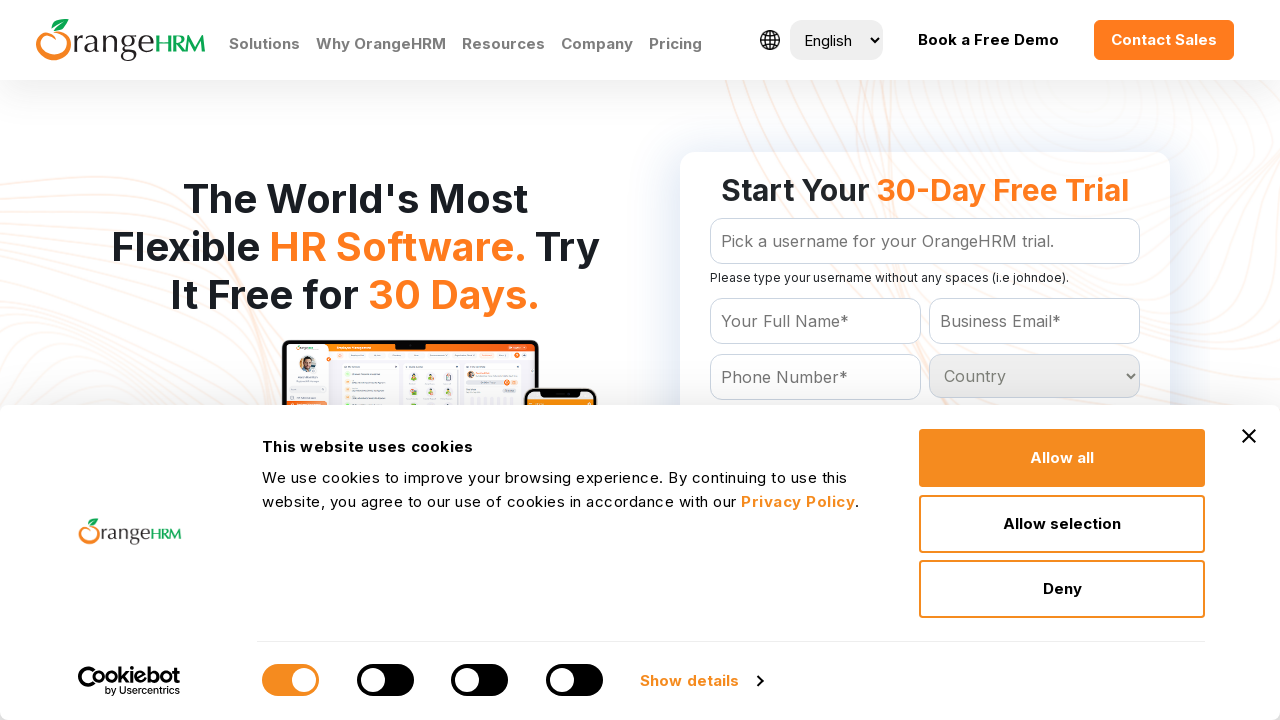

Accessed country option: Guyana
	
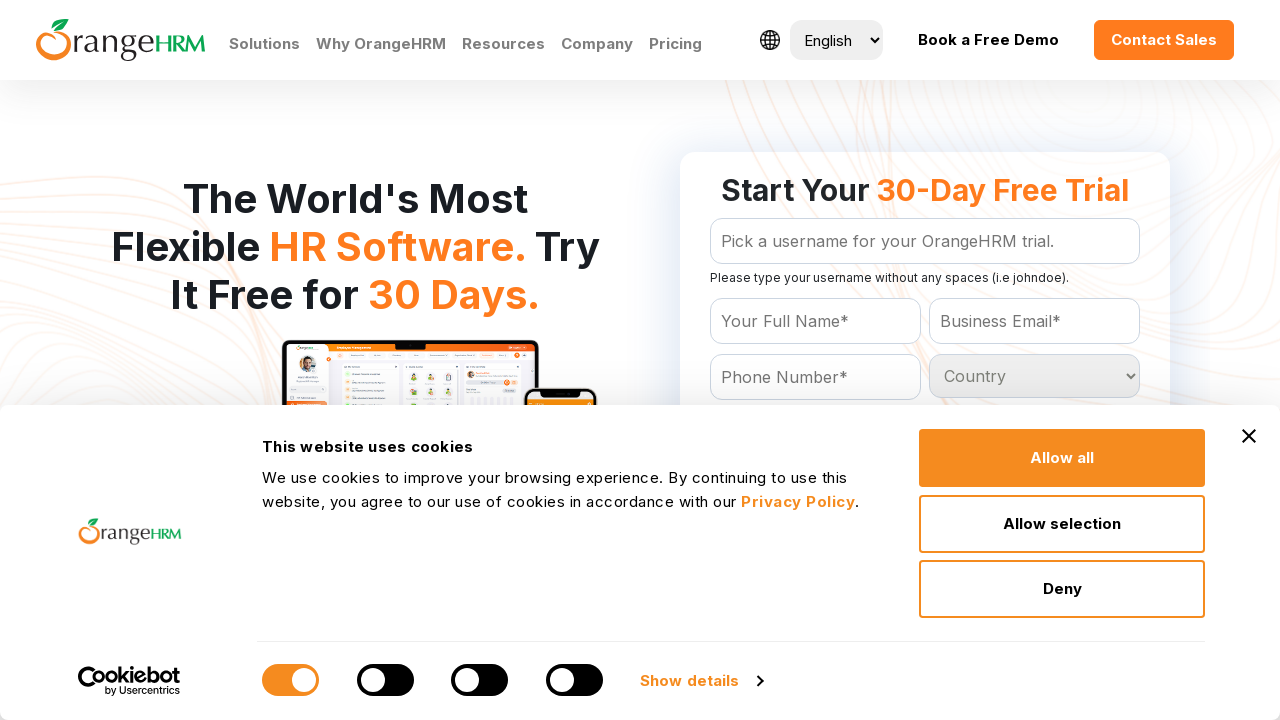

Accessed country option: Haiti
	
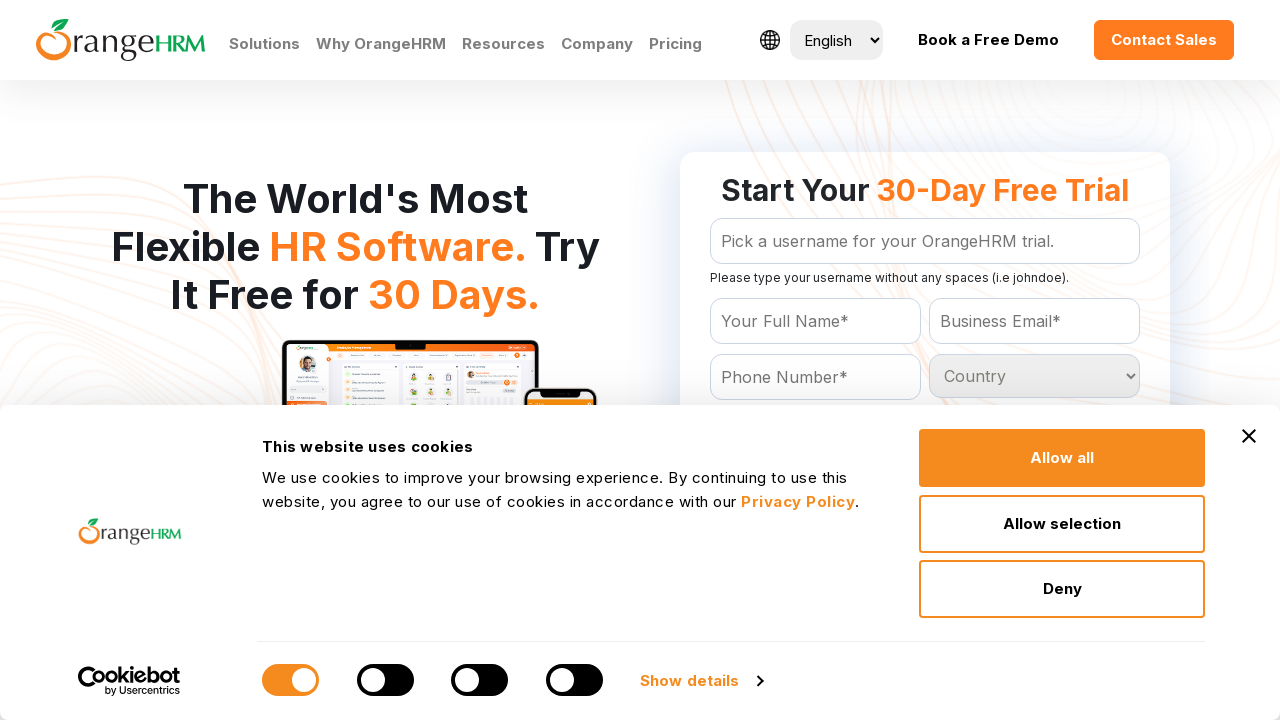

Accessed country option: Heard and Mc Donald Islands
	
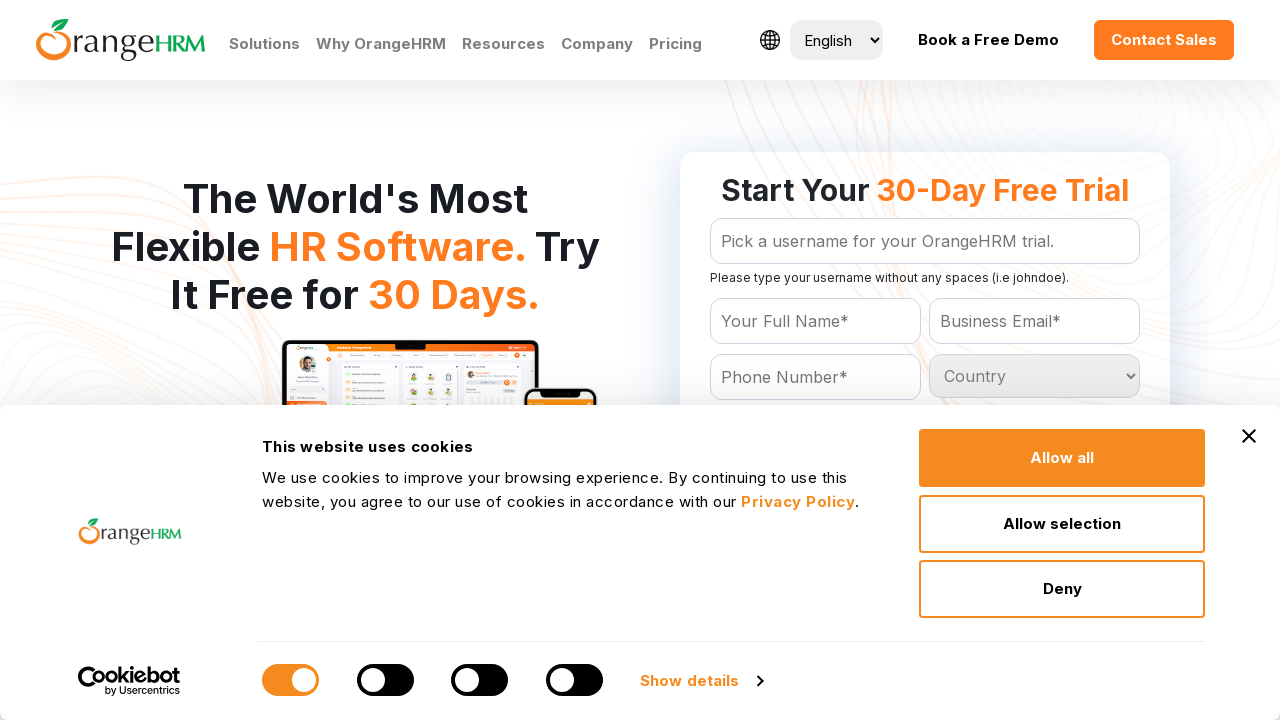

Accessed country option: Honduras
	
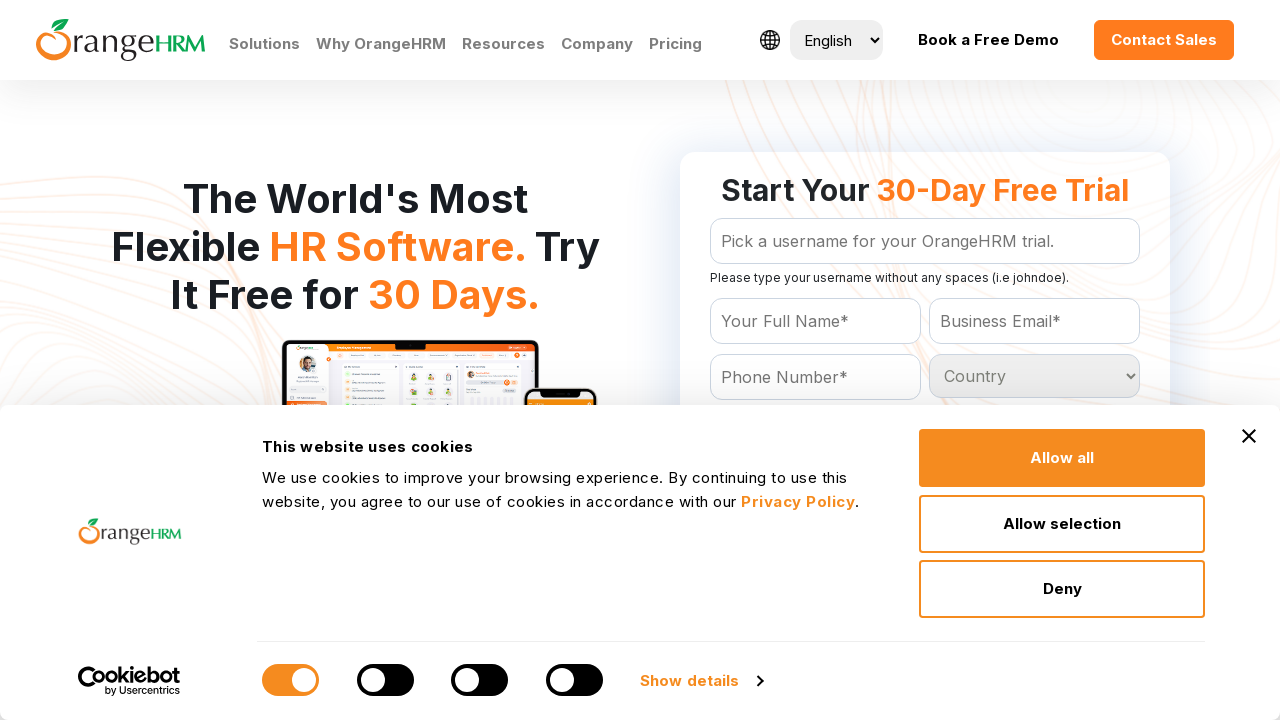

Accessed country option: Hong Kong
	
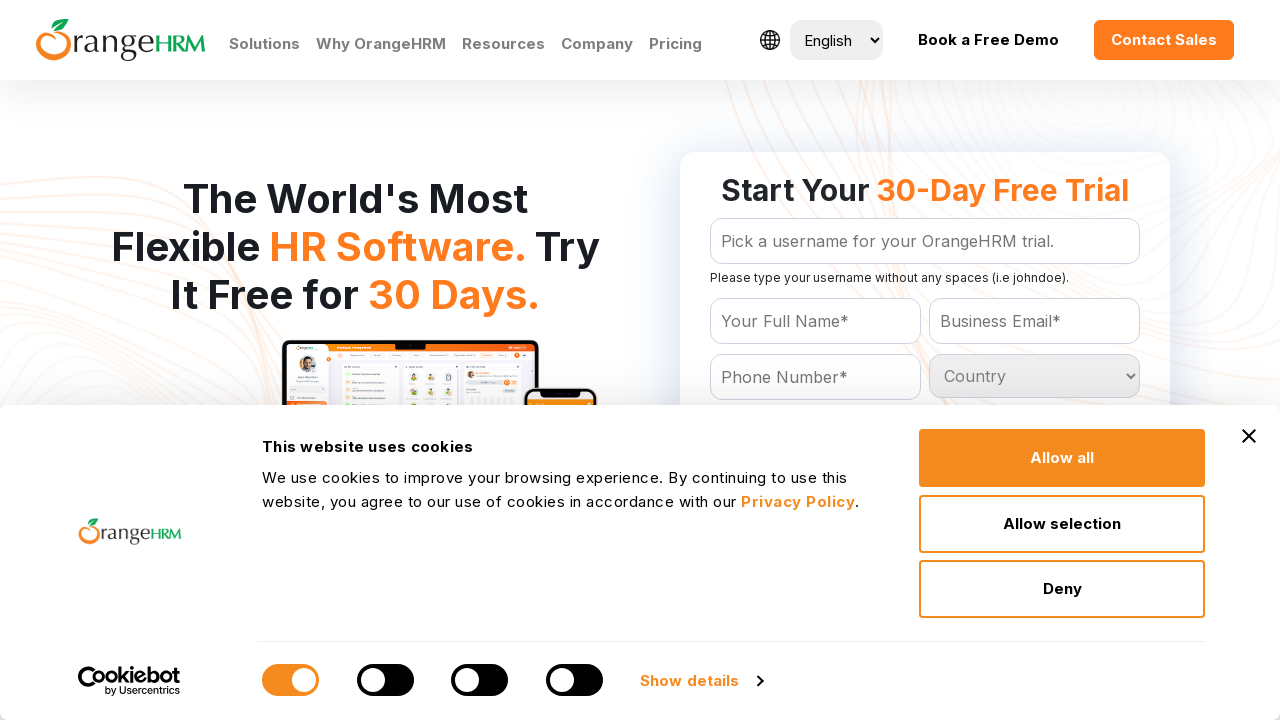

Accessed country option: Hungary
	
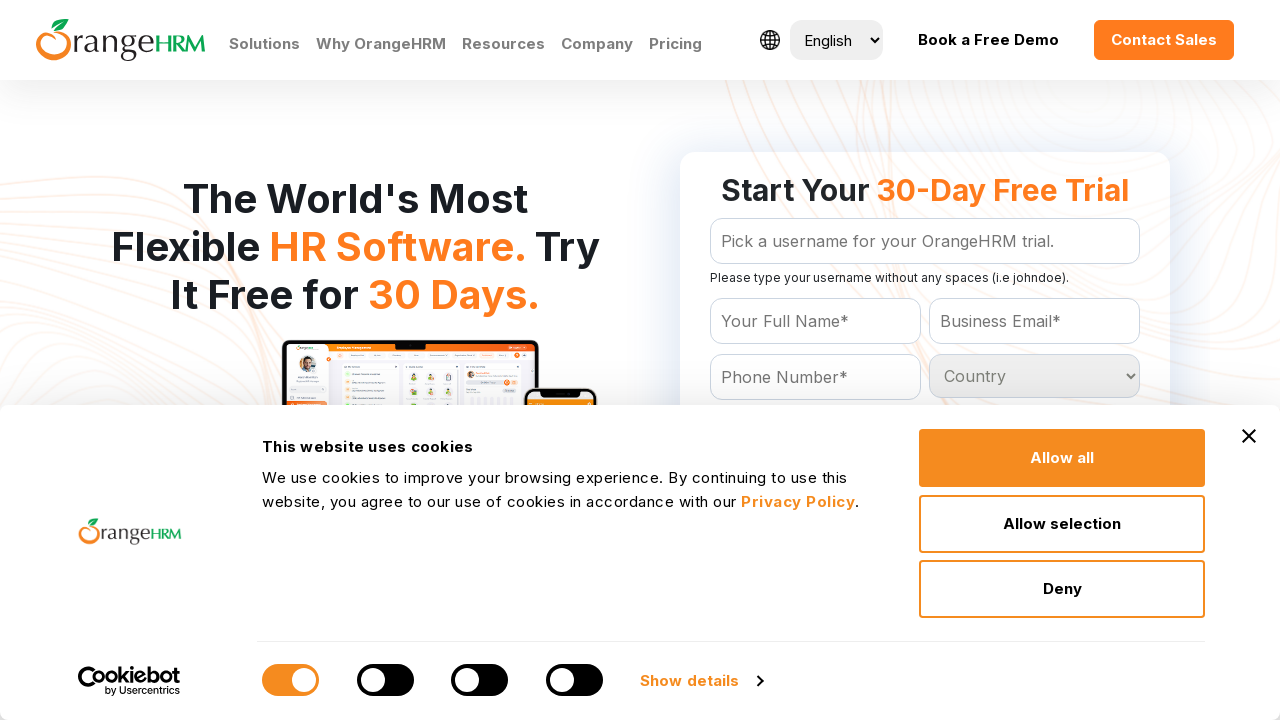

Accessed country option: Iceland
	
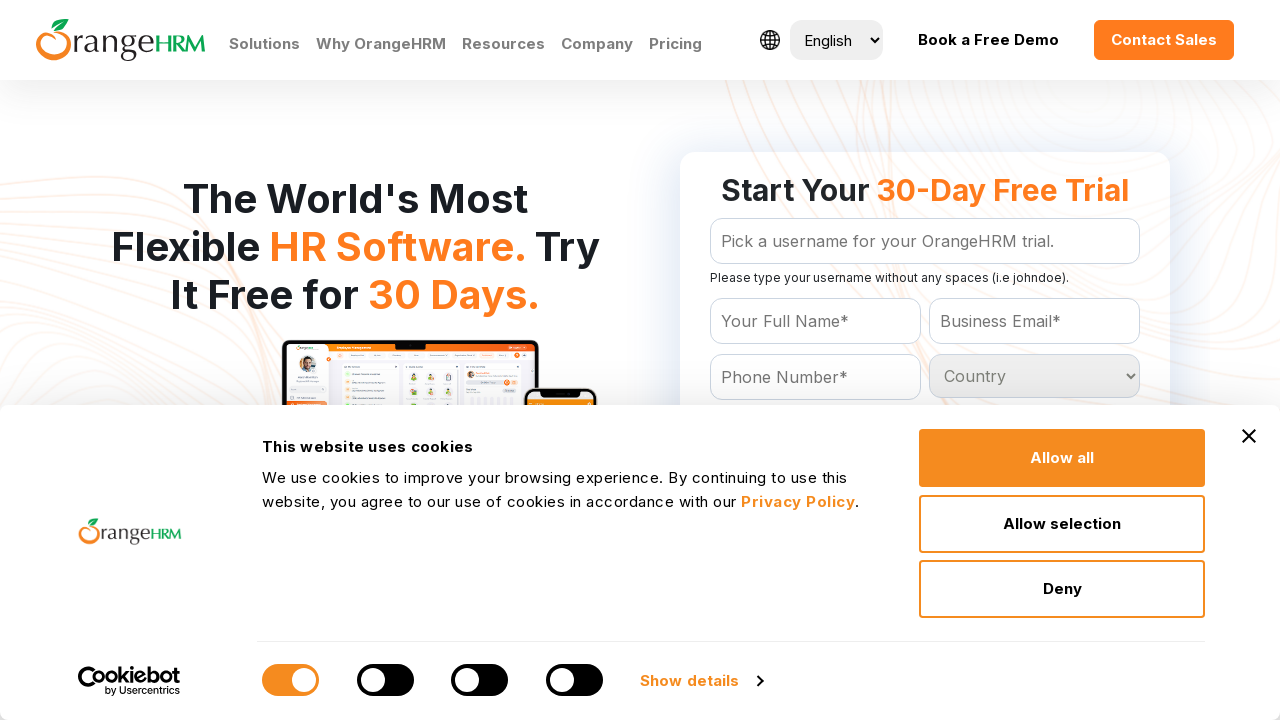

Accessed country option: India
	
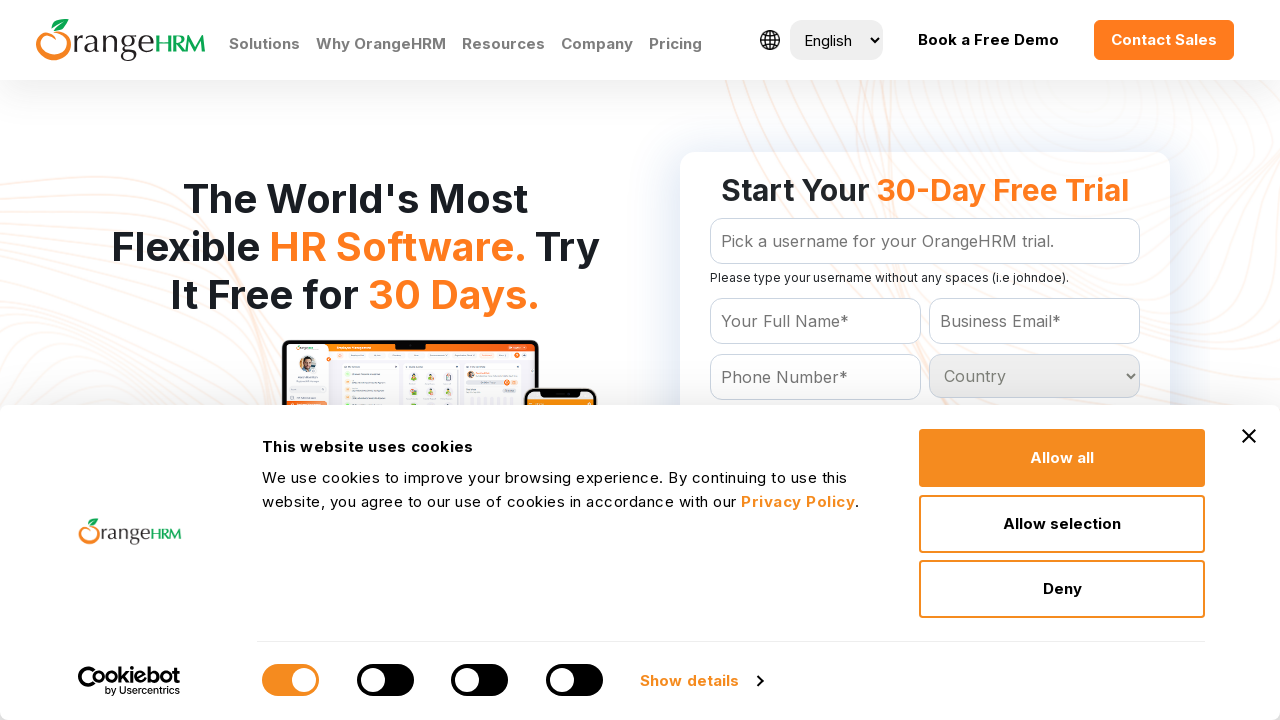

Accessed country option: Indonesia
	
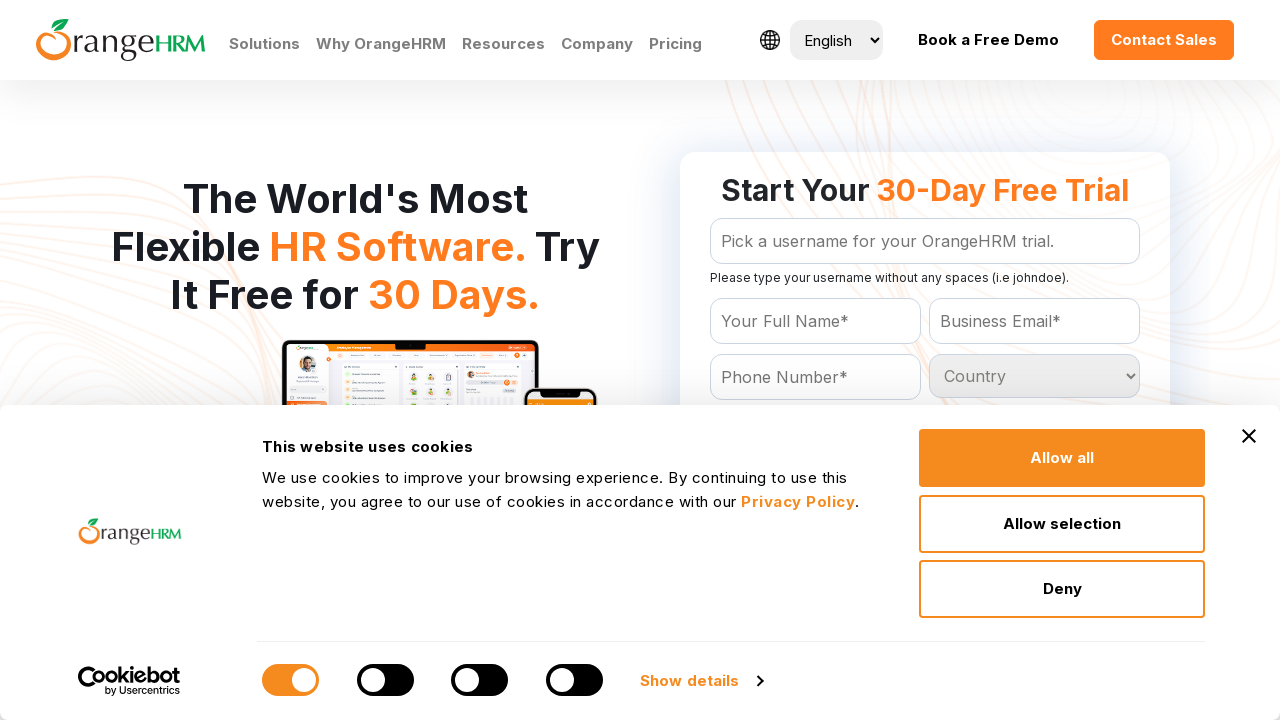

Accessed country option: Iran
	
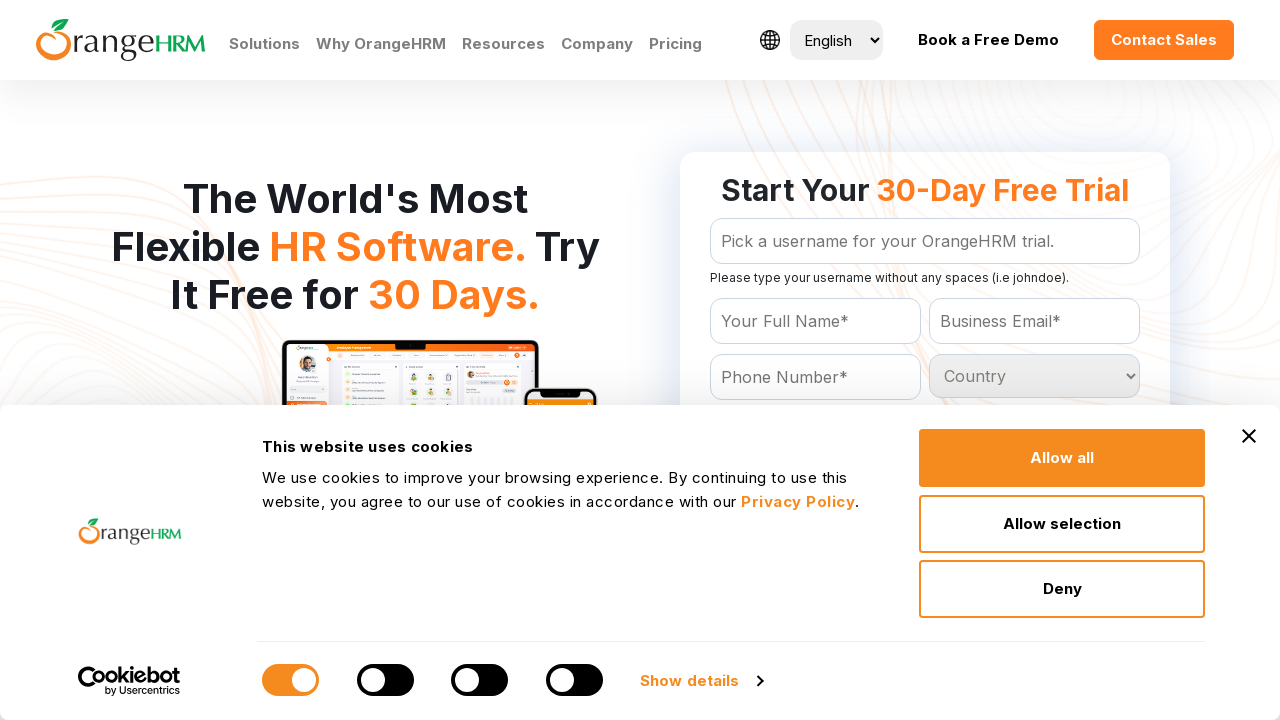

Accessed country option: Iraq
	
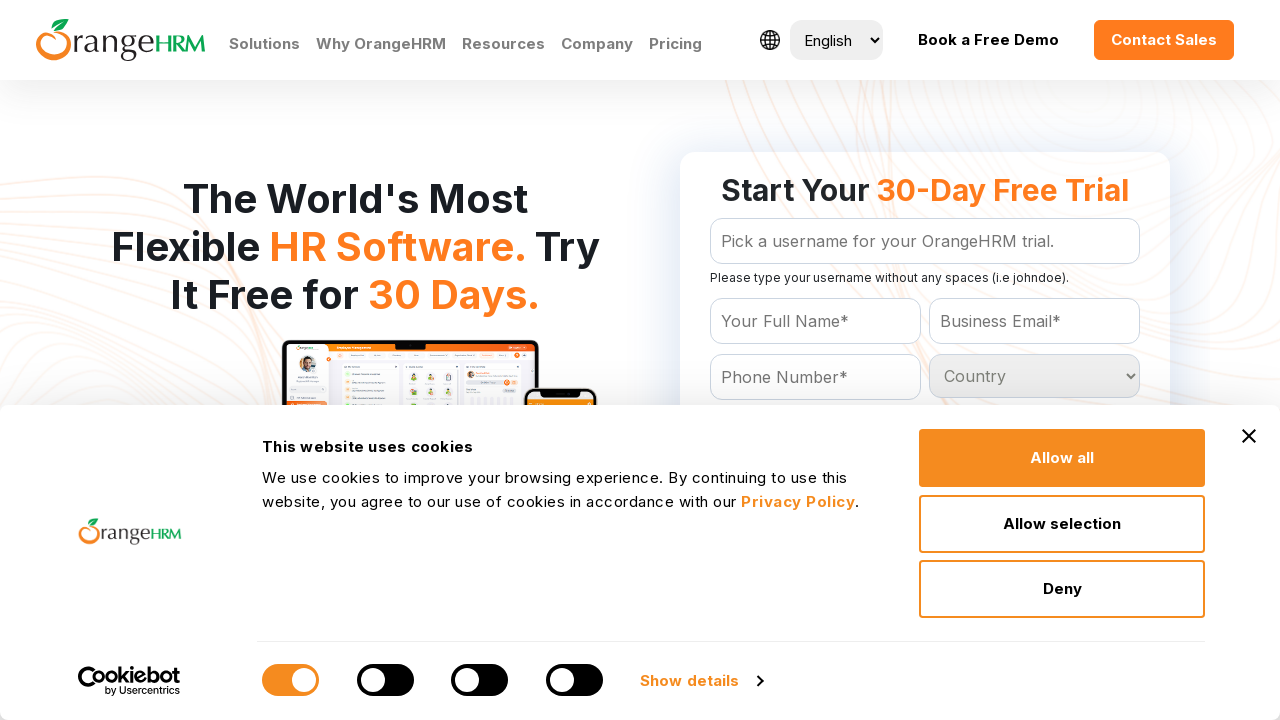

Accessed country option: Ireland
	
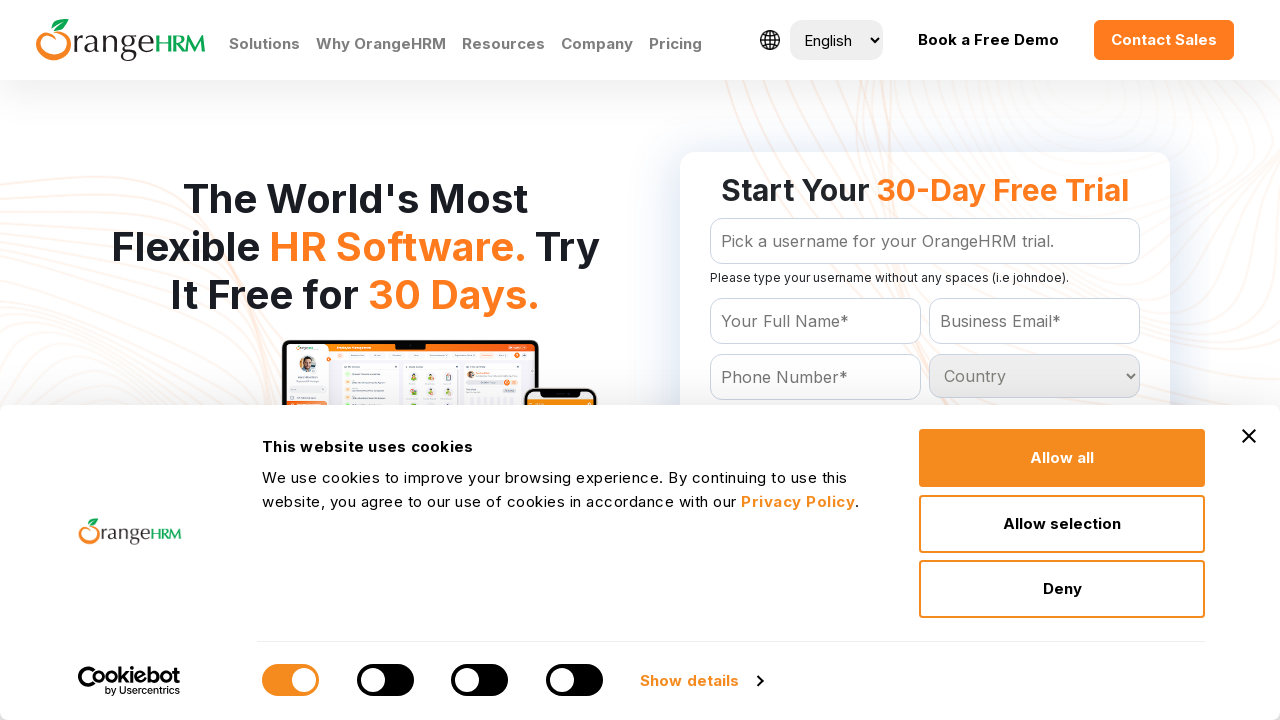

Accessed country option: Israel
	
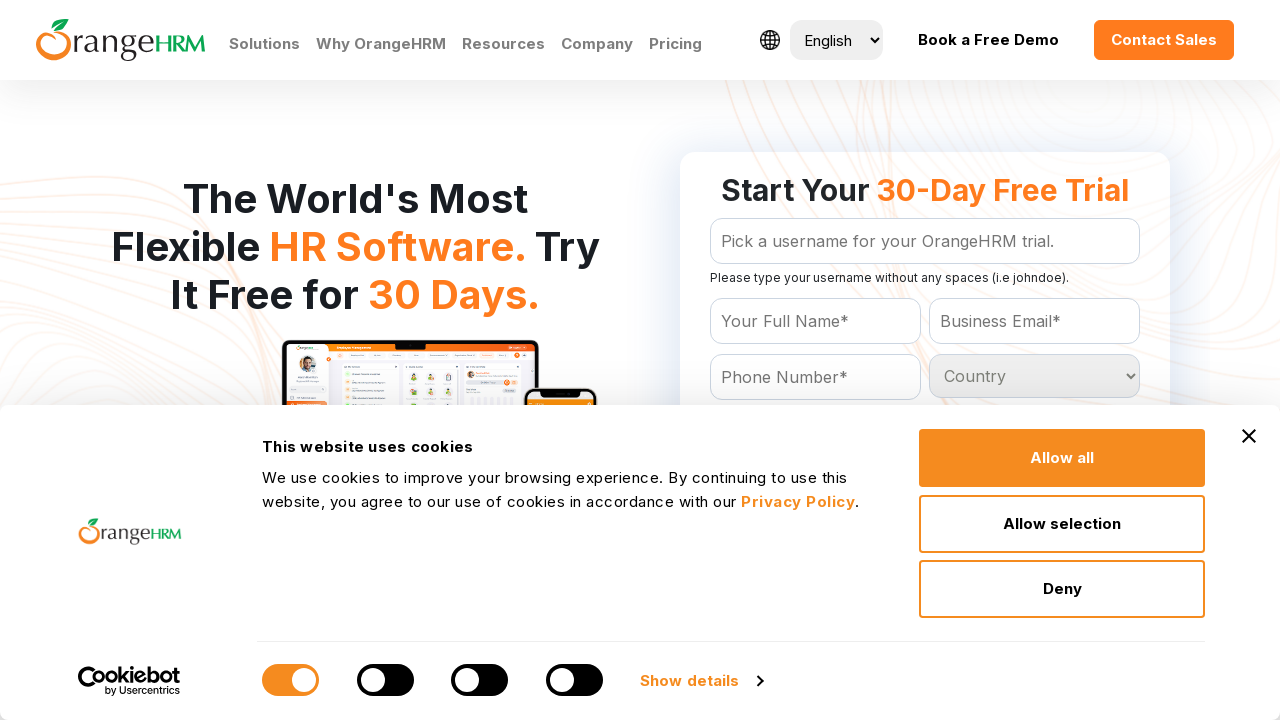

Accessed country option: Italy
	
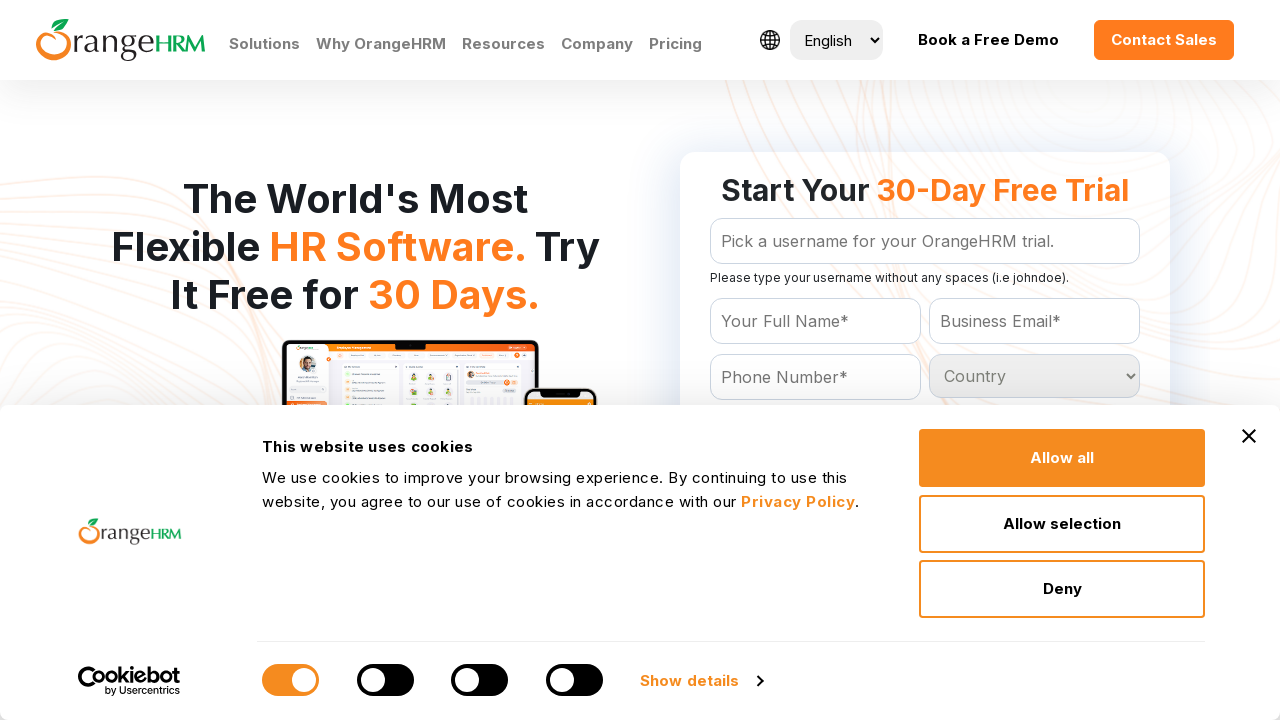

Accessed country option: Jamaica
	
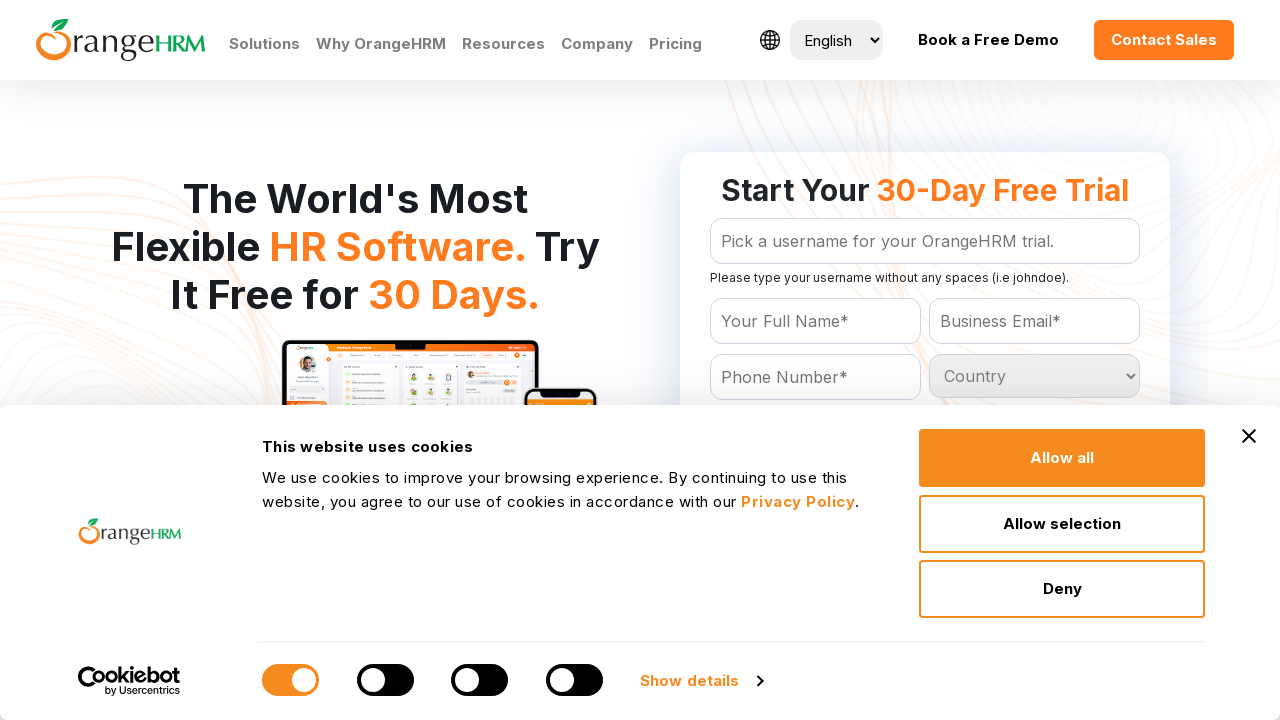

Accessed country option: Japan
	
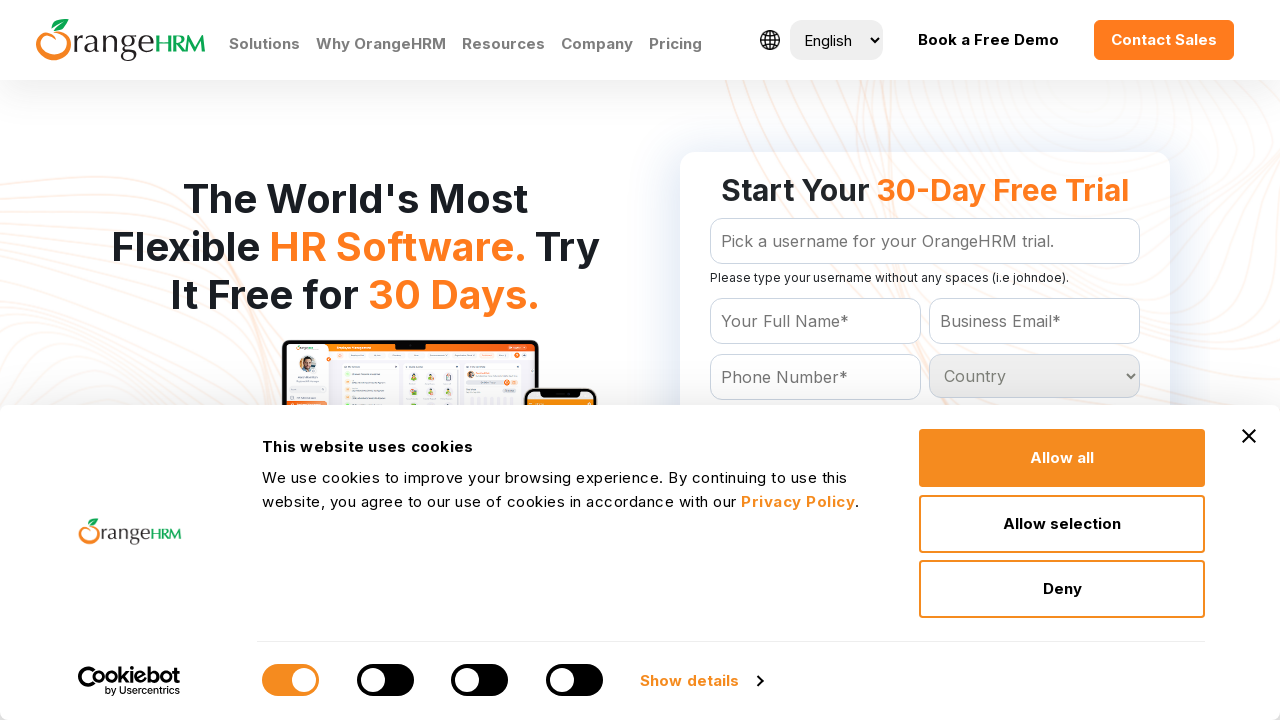

Accessed country option: Jordan
	
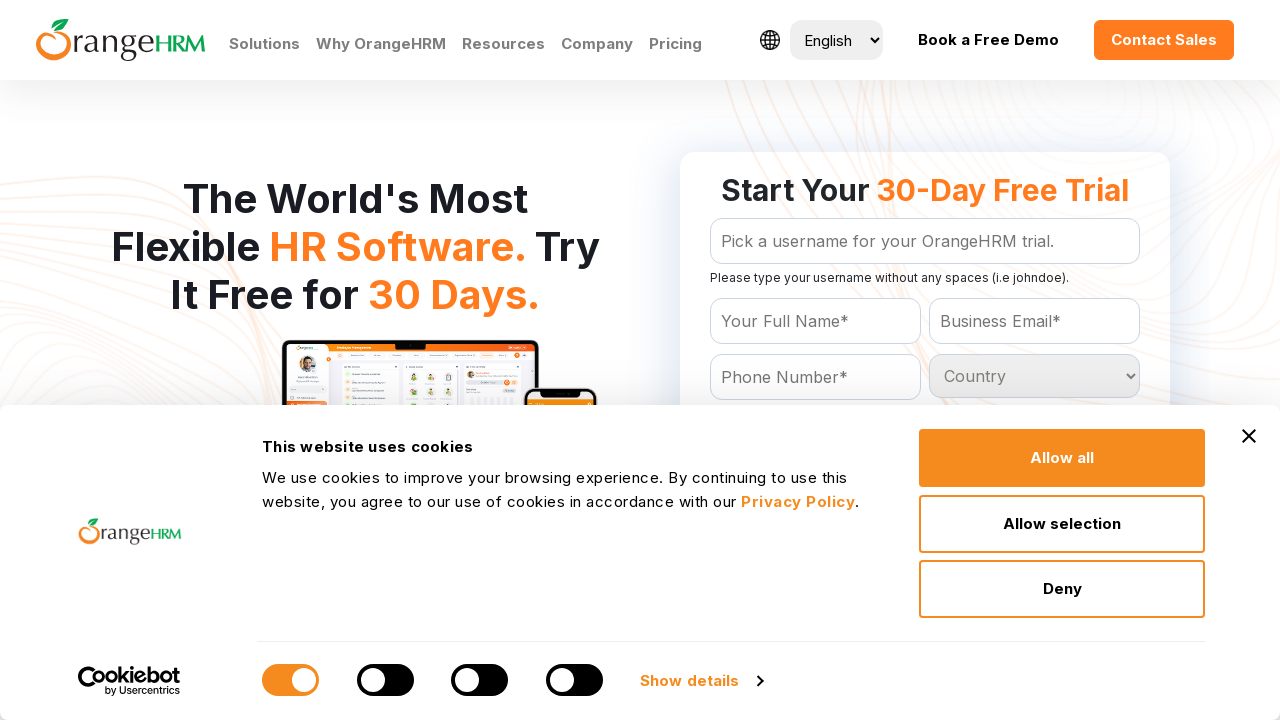

Accessed country option: Kazakhstan
	
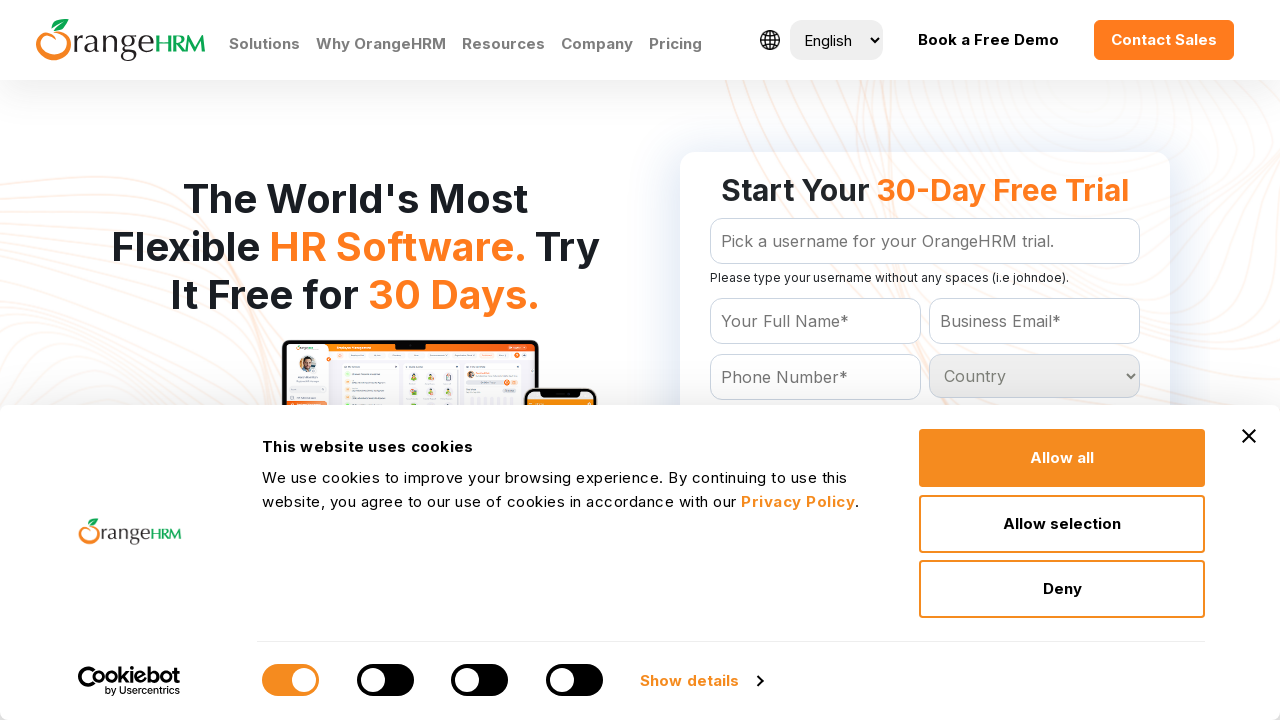

Accessed country option: Kenya
	
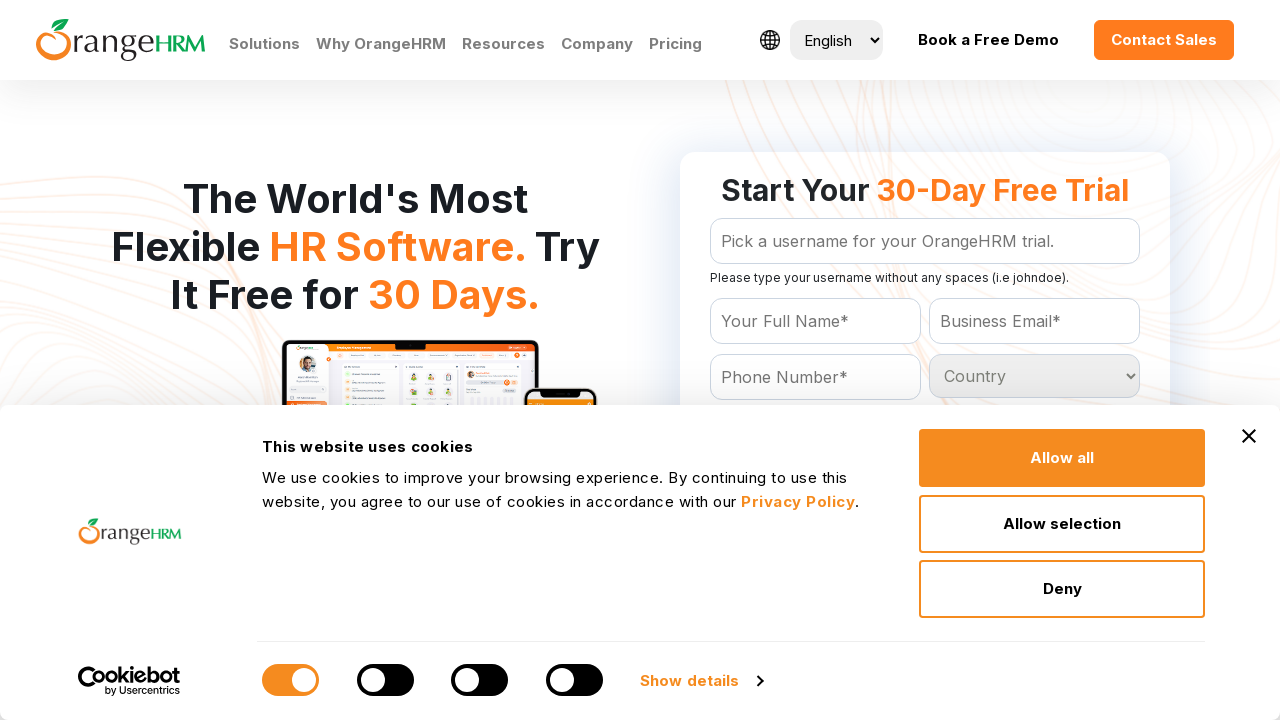

Accessed country option: Kiribati
	
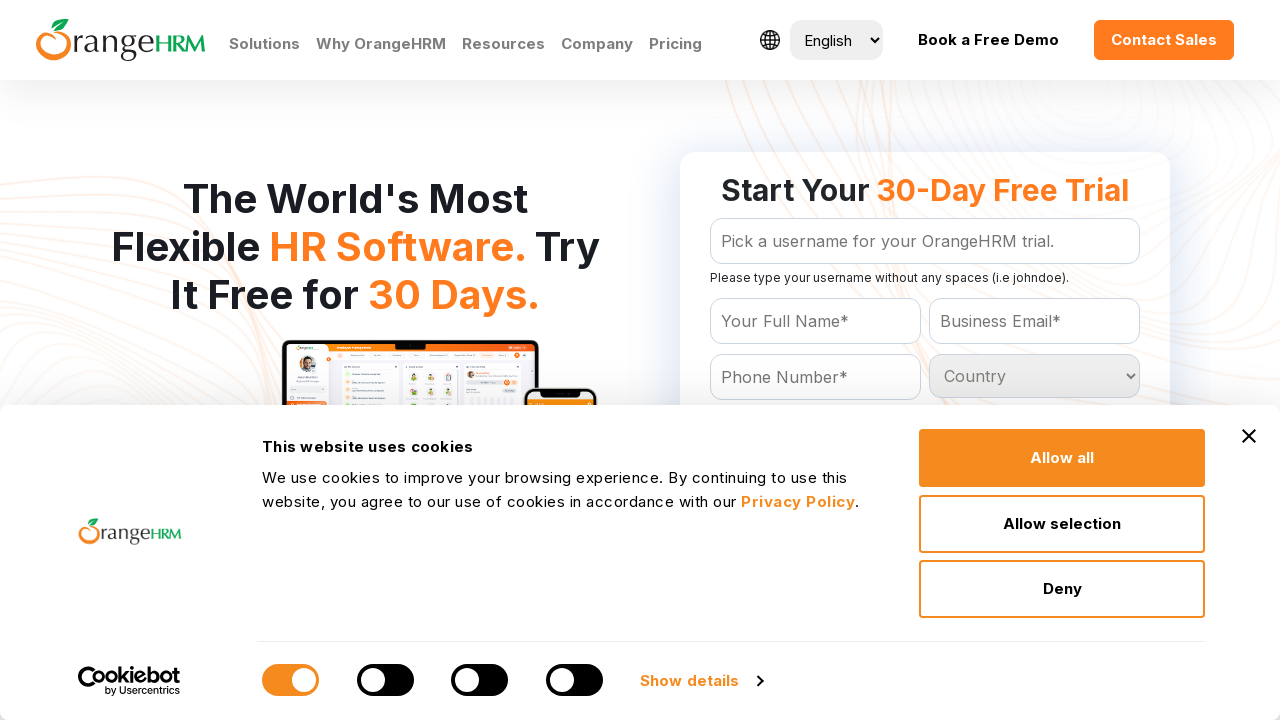

Accessed country option: North Korea
	
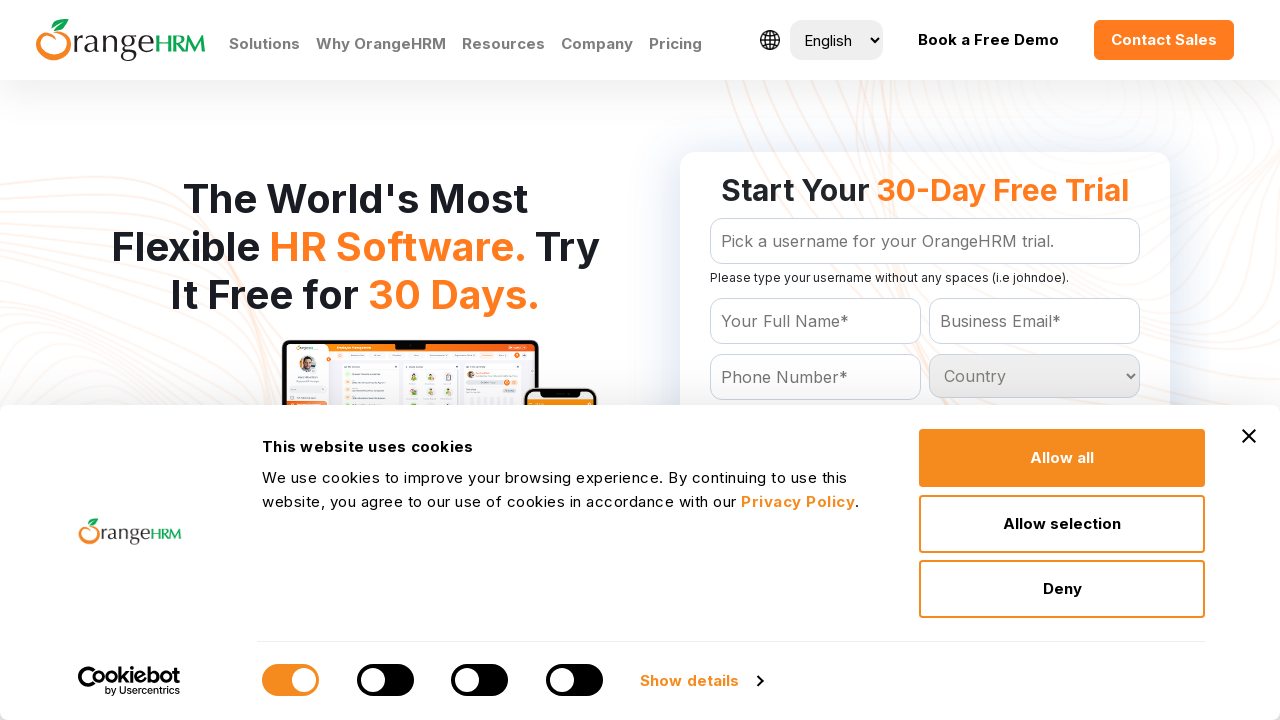

Accessed country option: South Korea
	
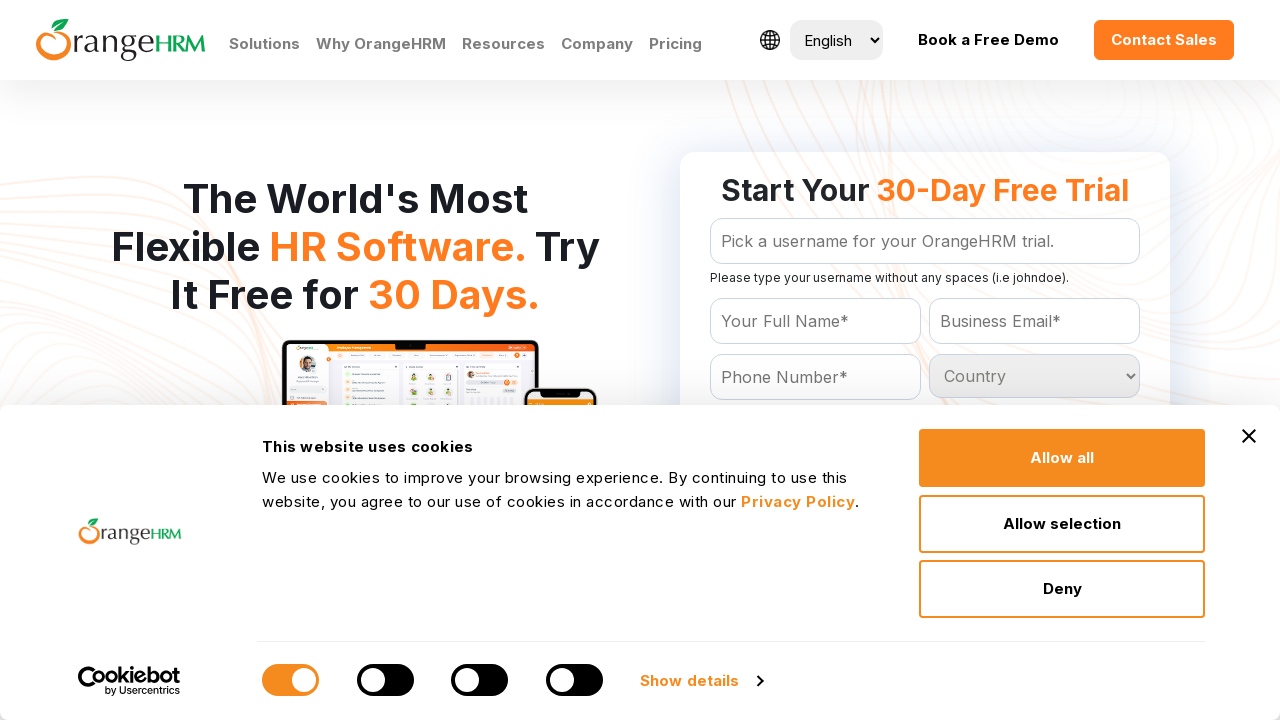

Accessed country option: Kuwait
	
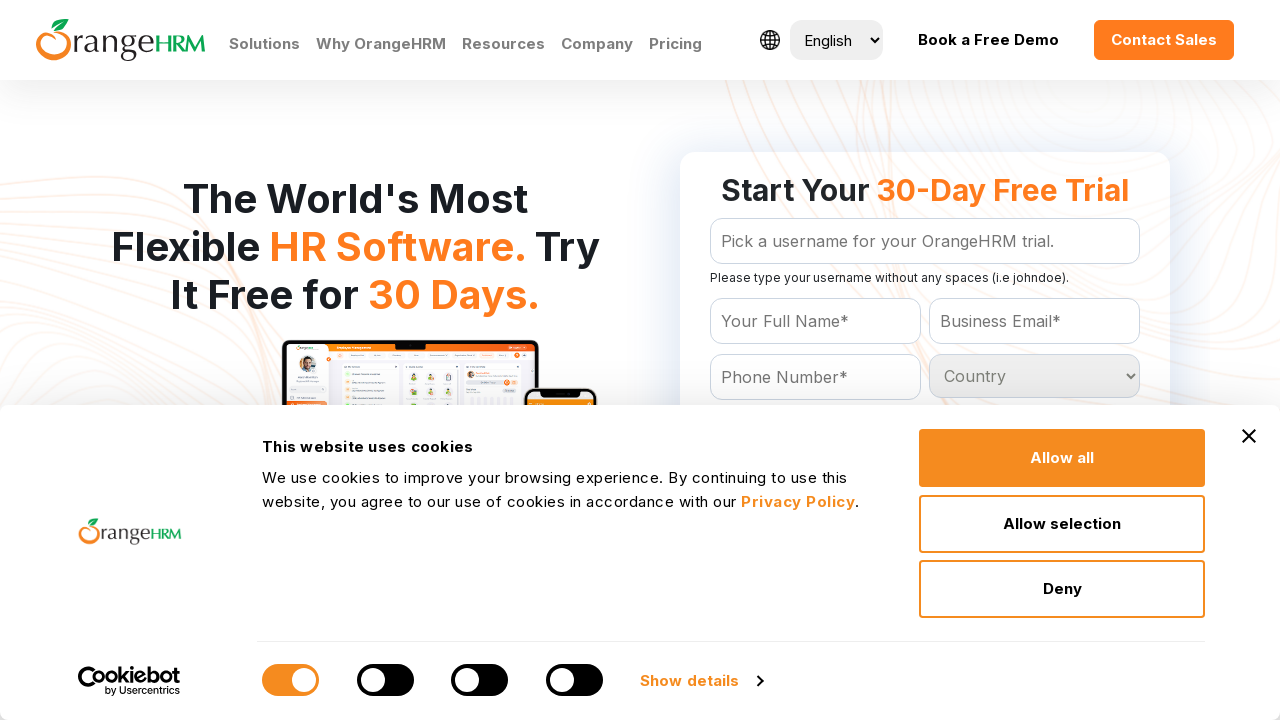

Accessed country option: Kyrgyzstan
	
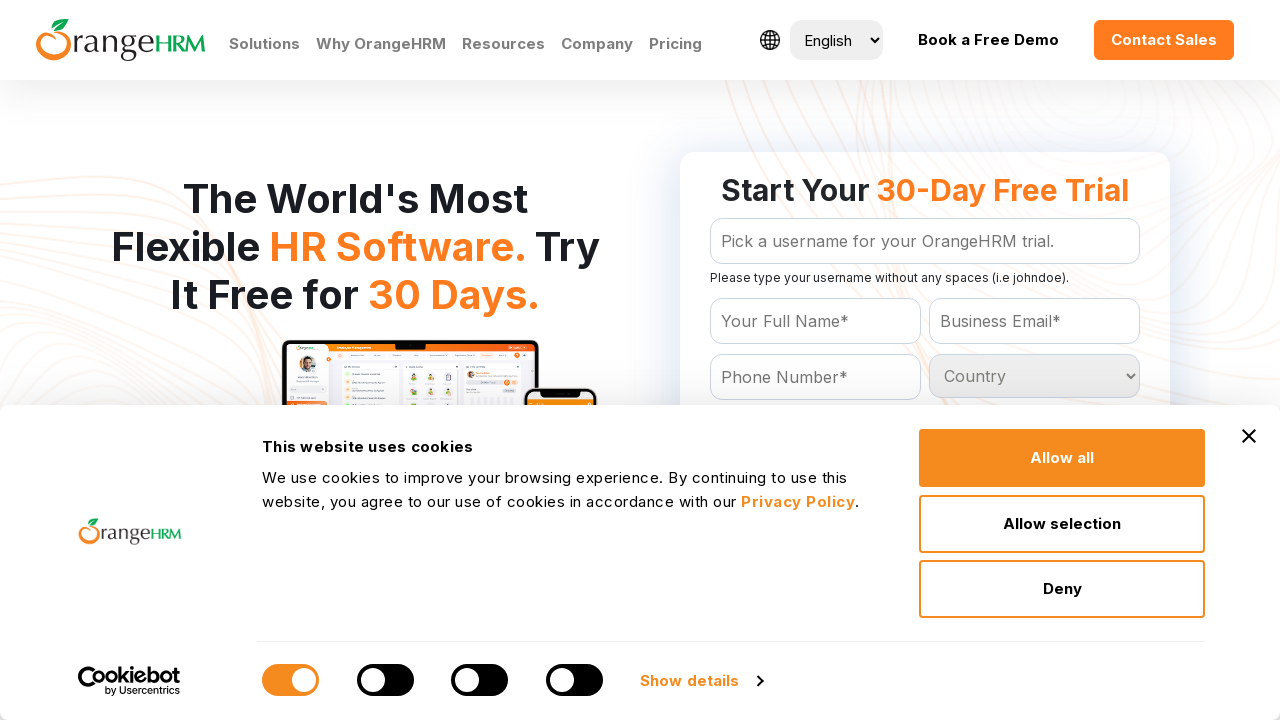

Accessed country option: Laos
	
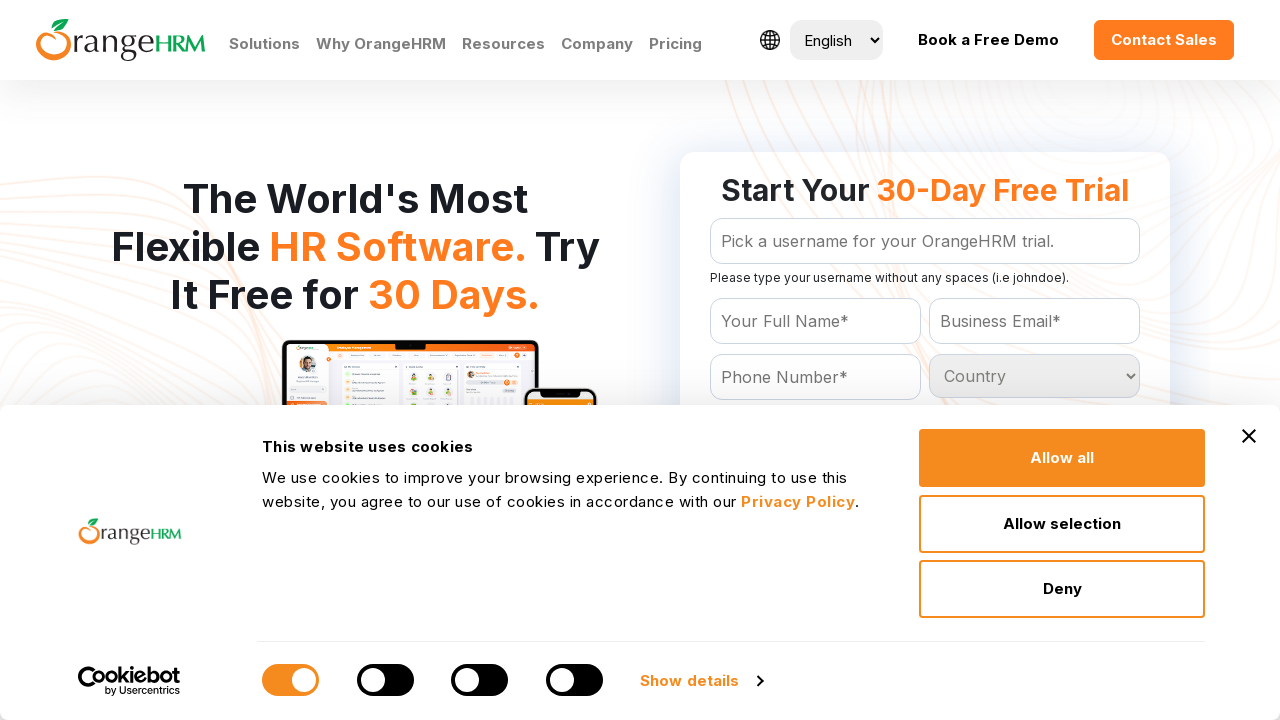

Accessed country option: Latvia
	
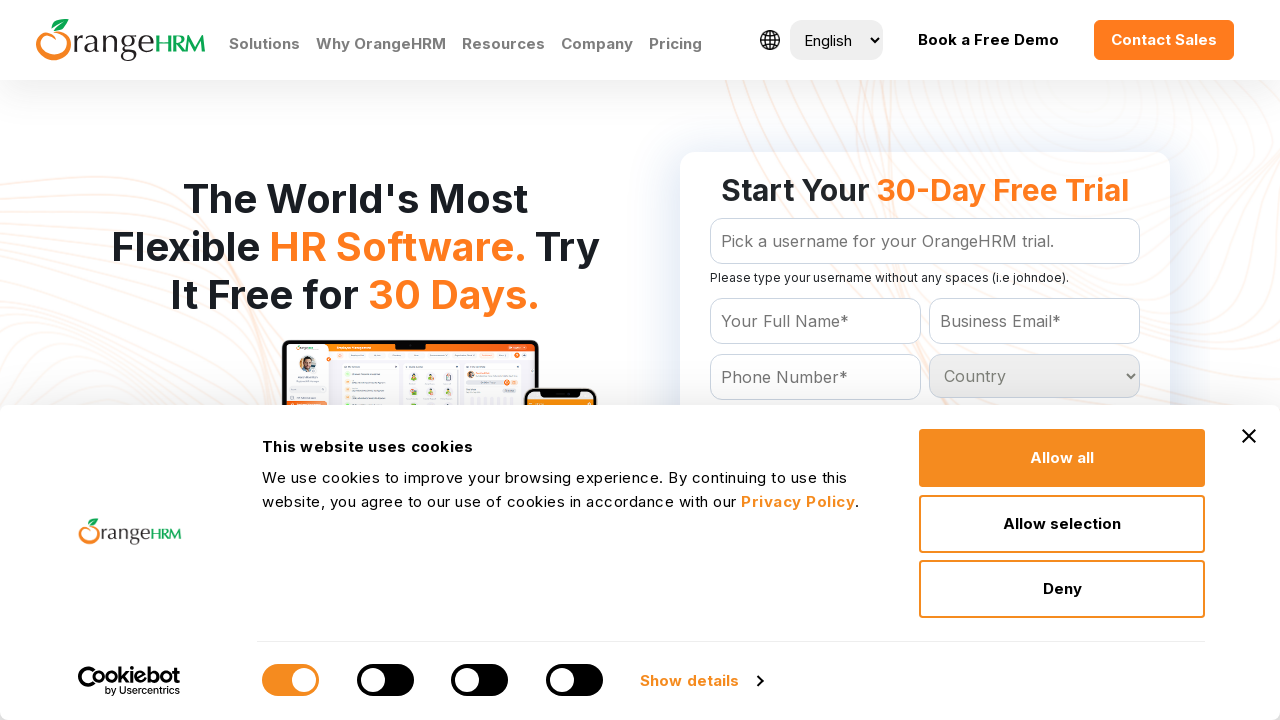

Accessed country option: Lebanon
	
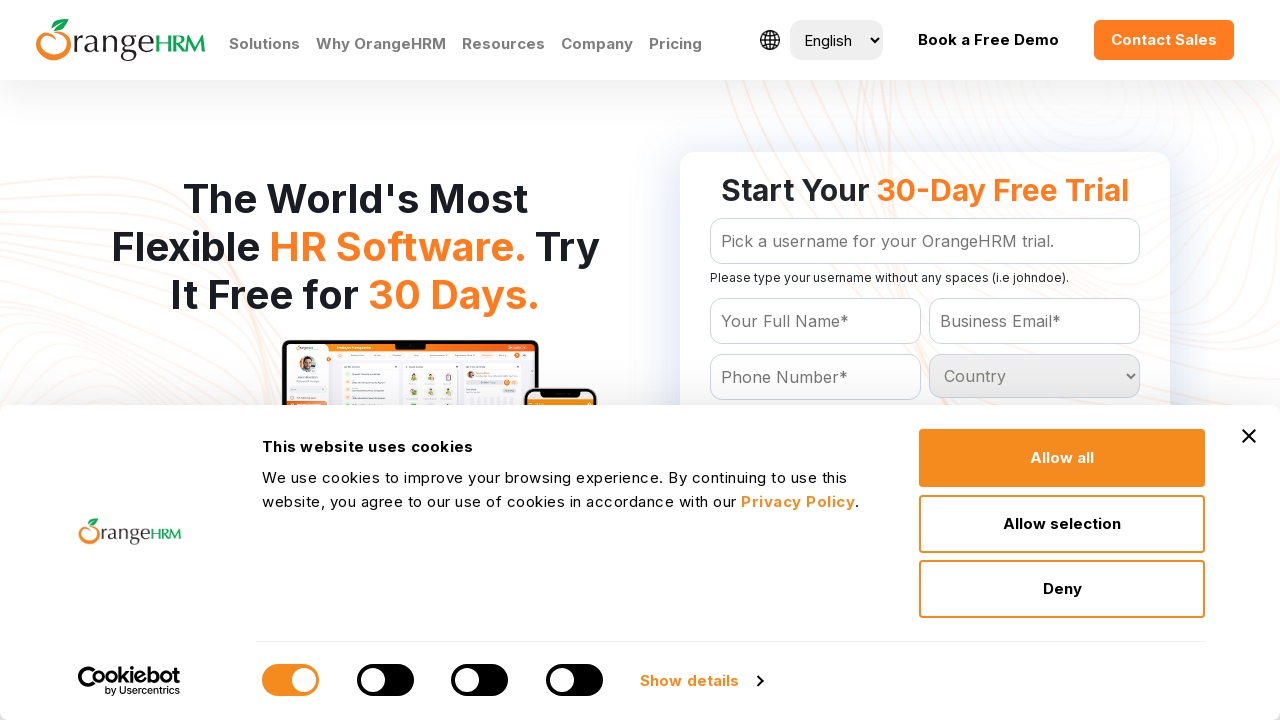

Accessed country option: Lesotho
	
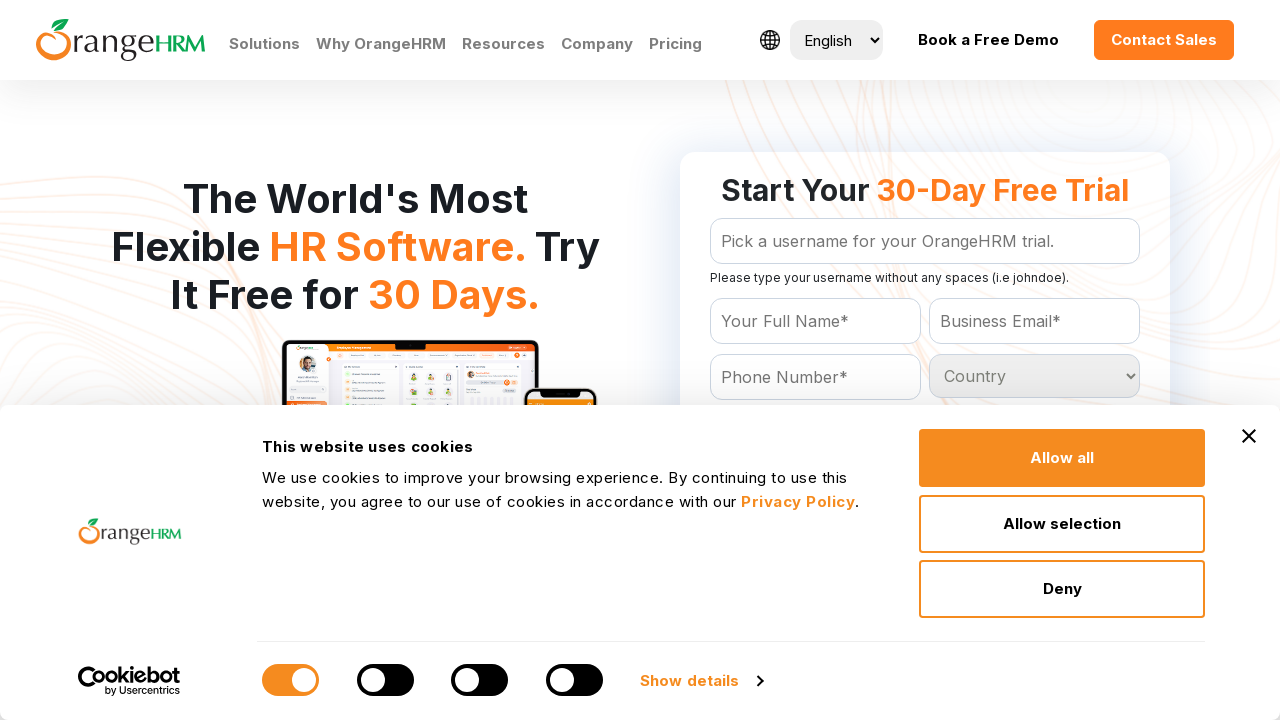

Accessed country option: Liberia
	
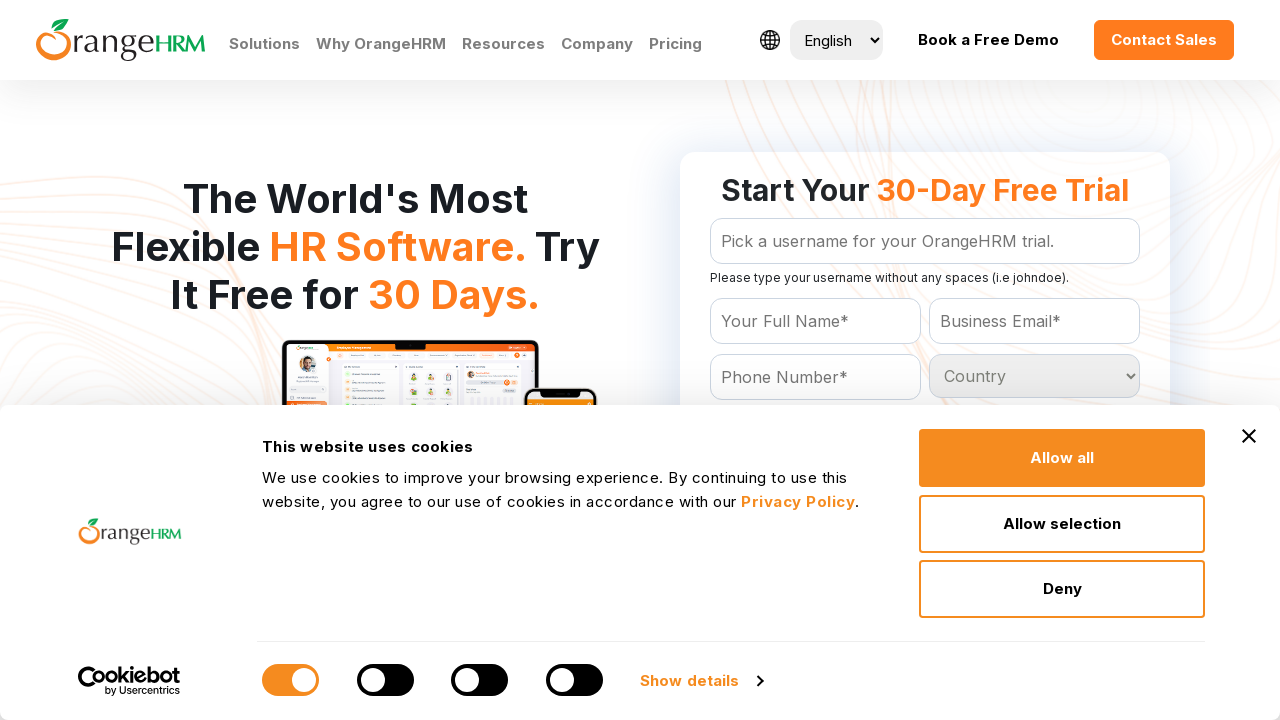

Accessed country option: Libya
	
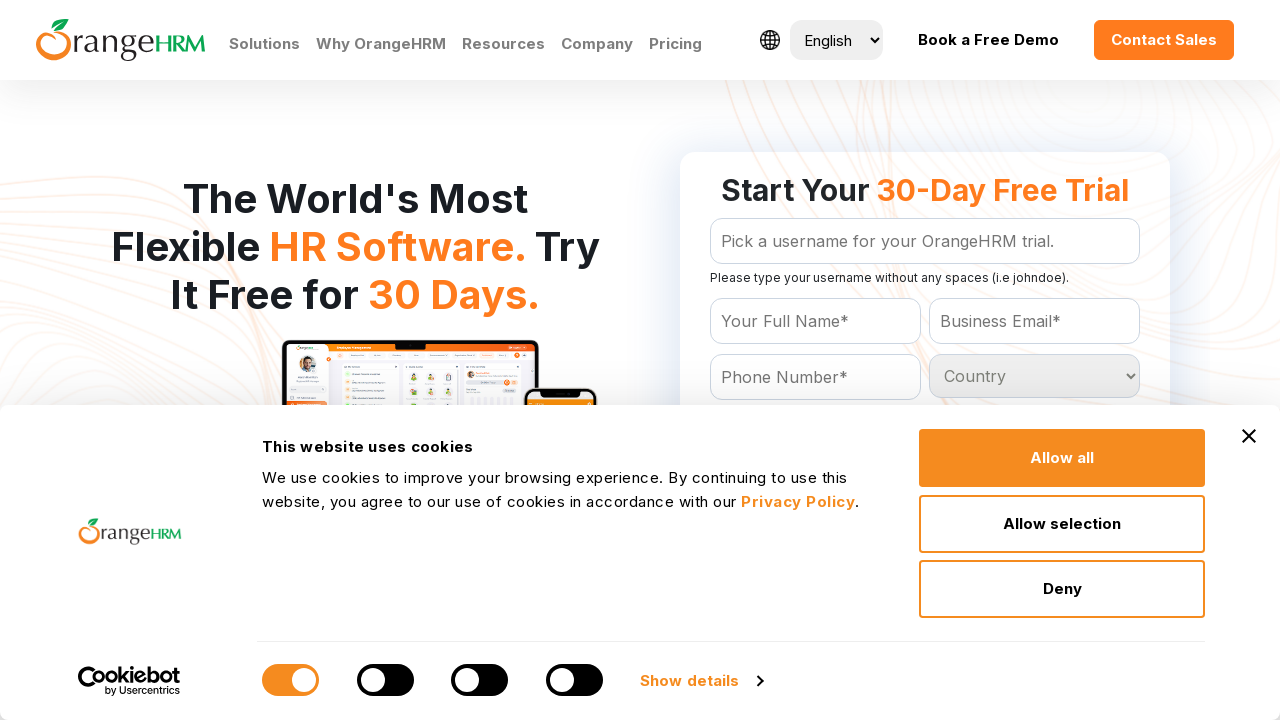

Accessed country option: Liechtenstein
	
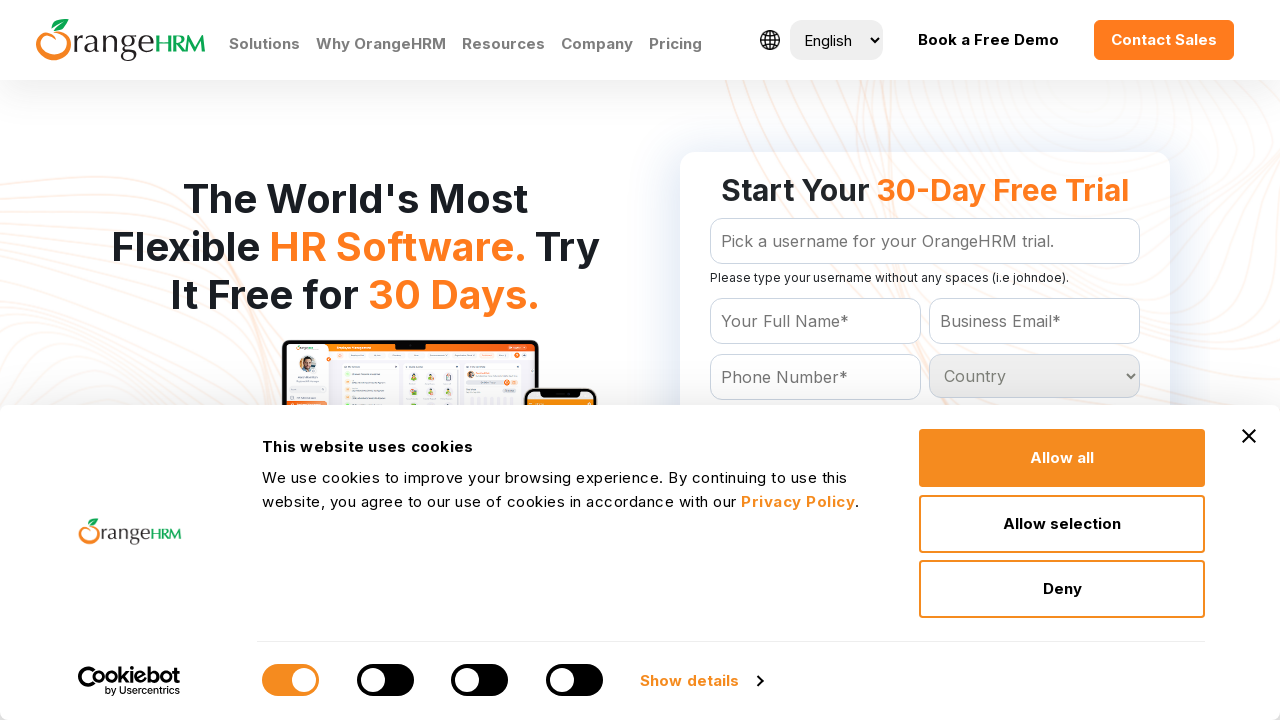

Accessed country option: Lithuania
	
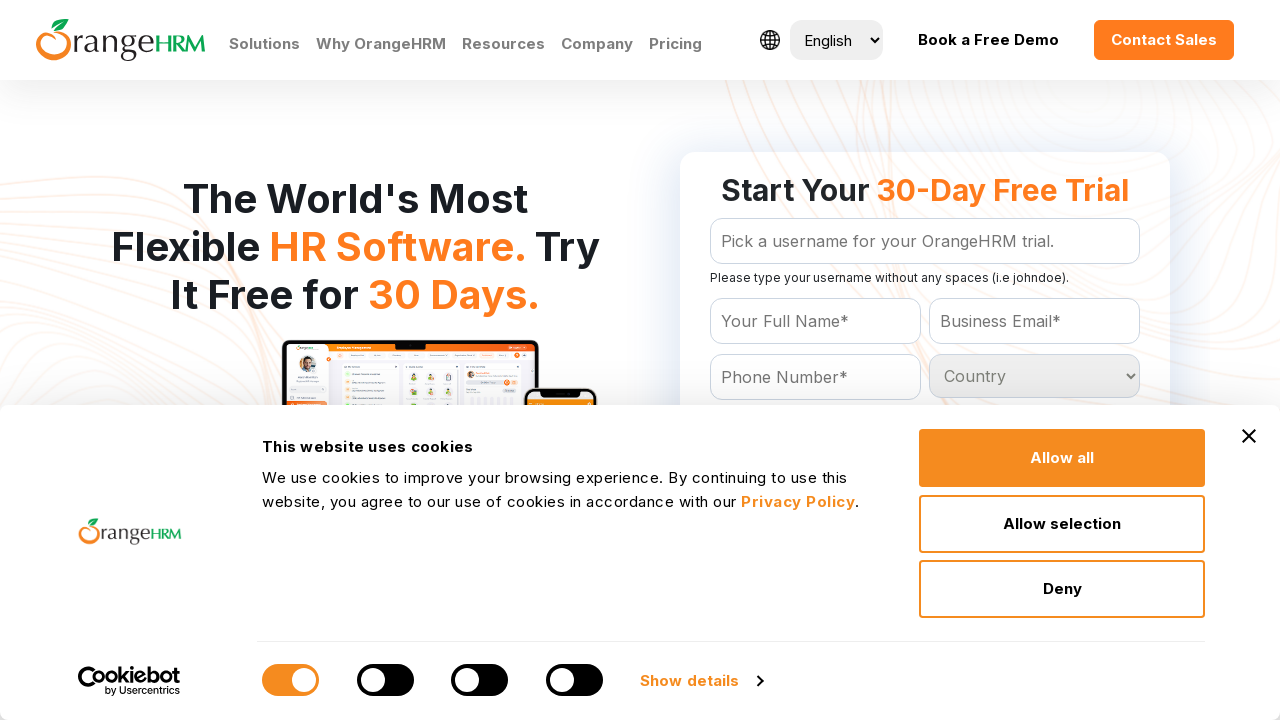

Accessed country option: Luxembourg
	
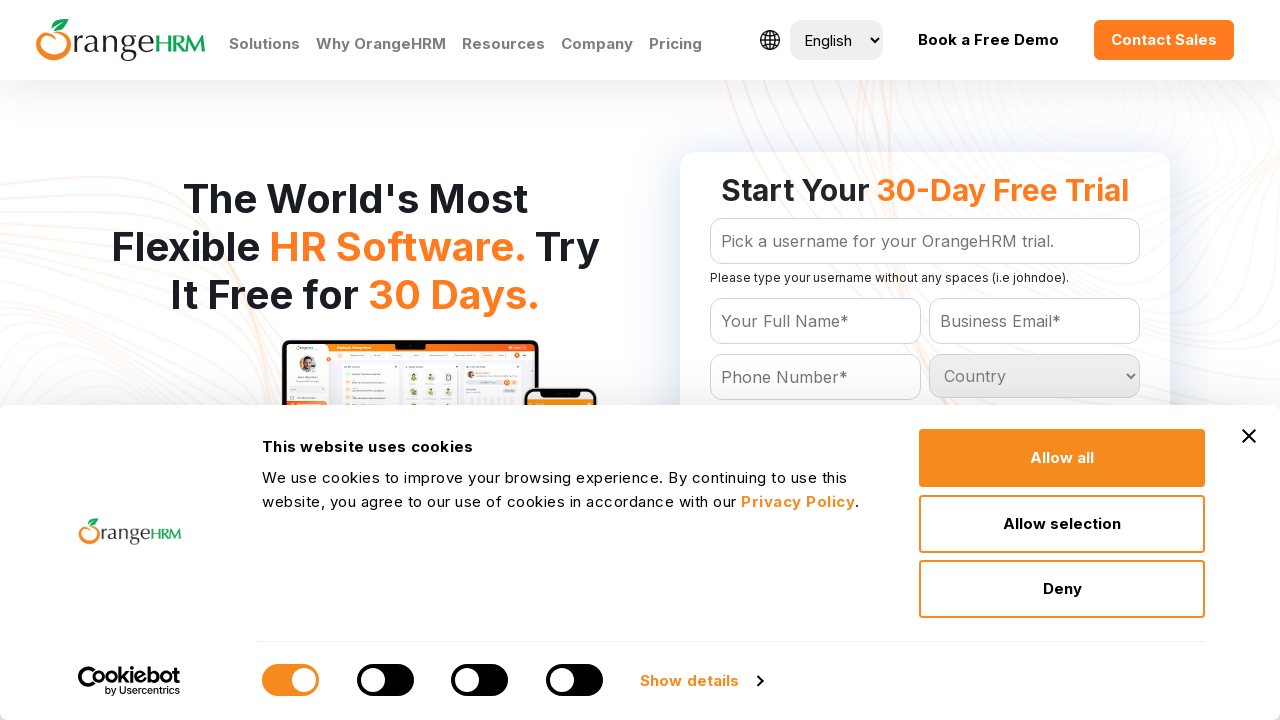

Accessed country option: Macau
	
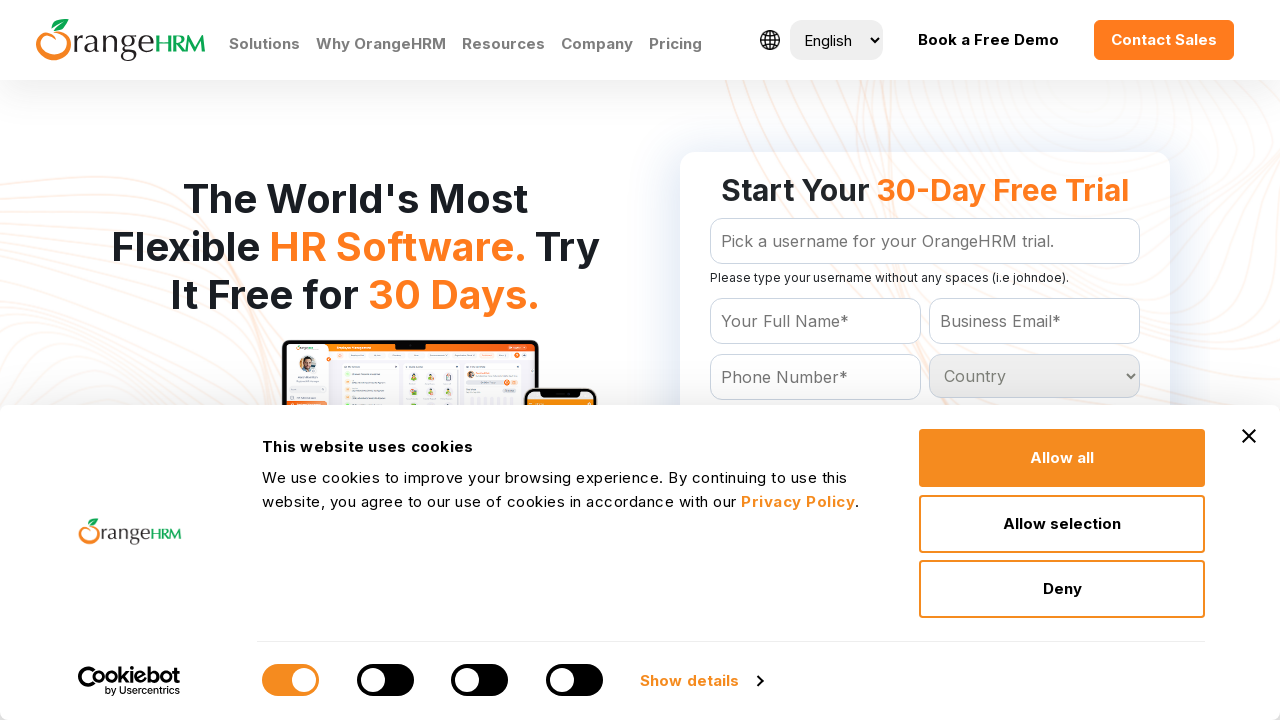

Accessed country option: Macedonia
	
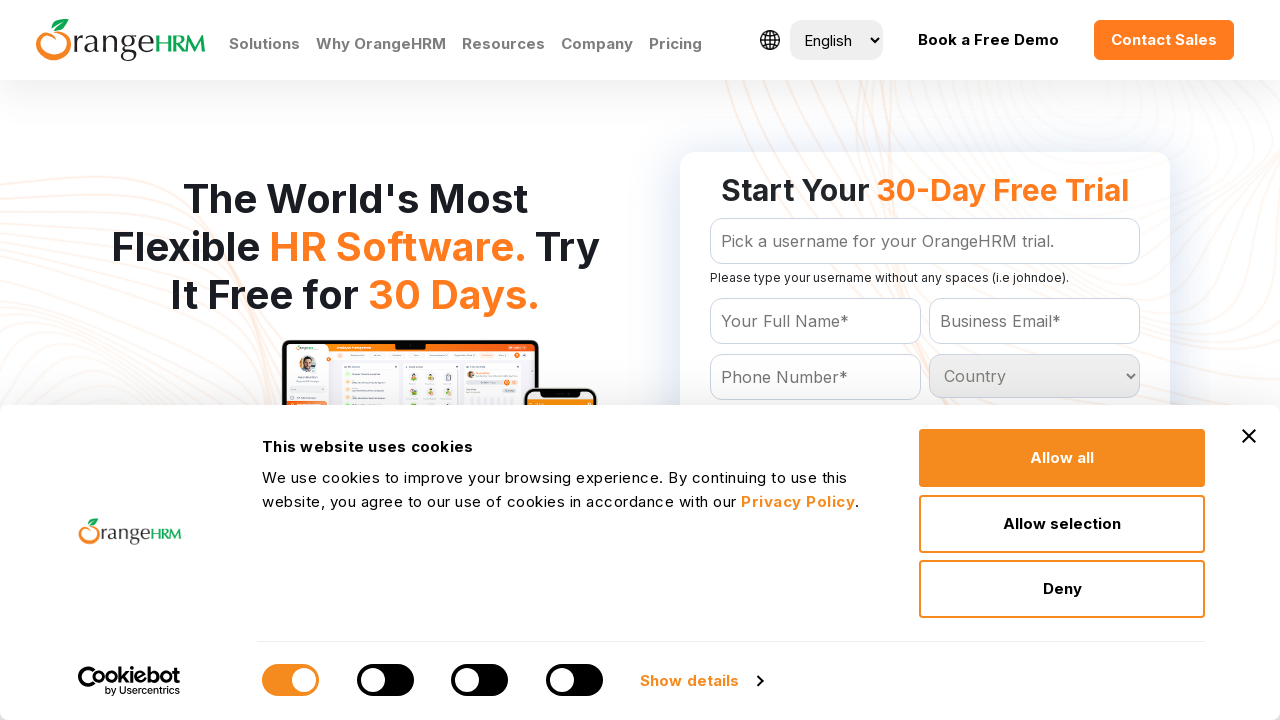

Accessed country option: Madagascar
	
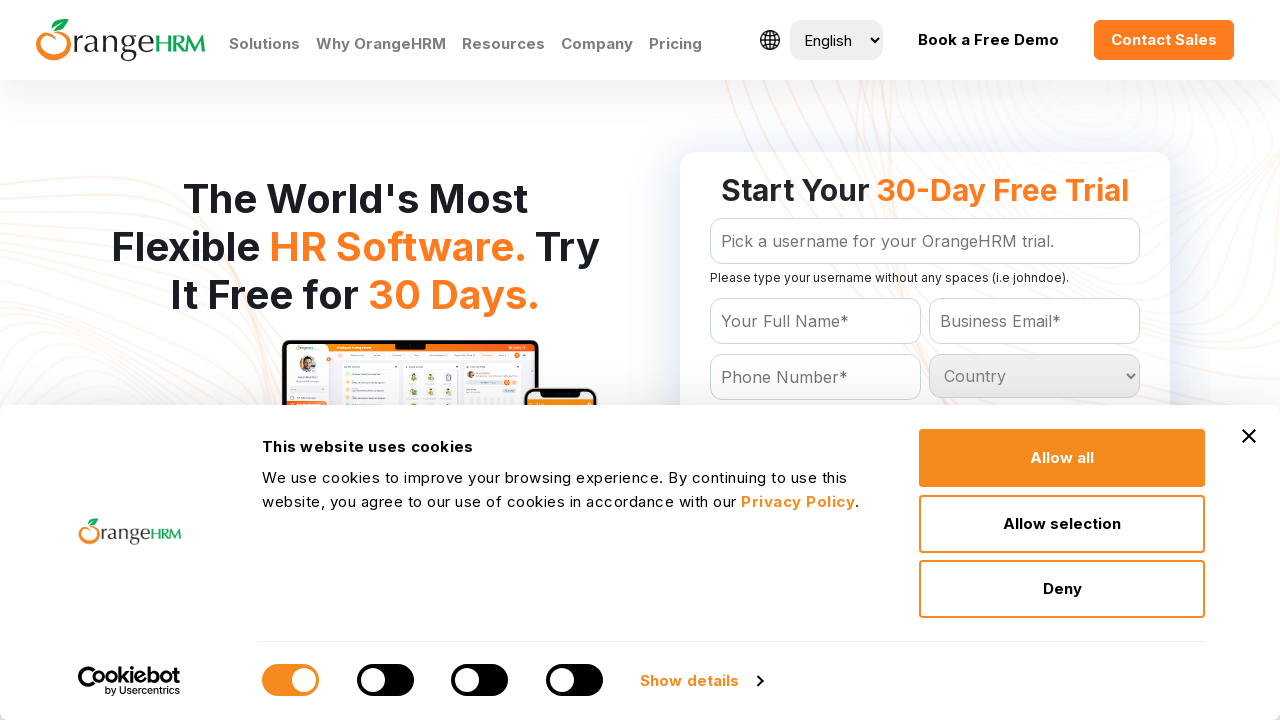

Accessed country option: Malawi
	
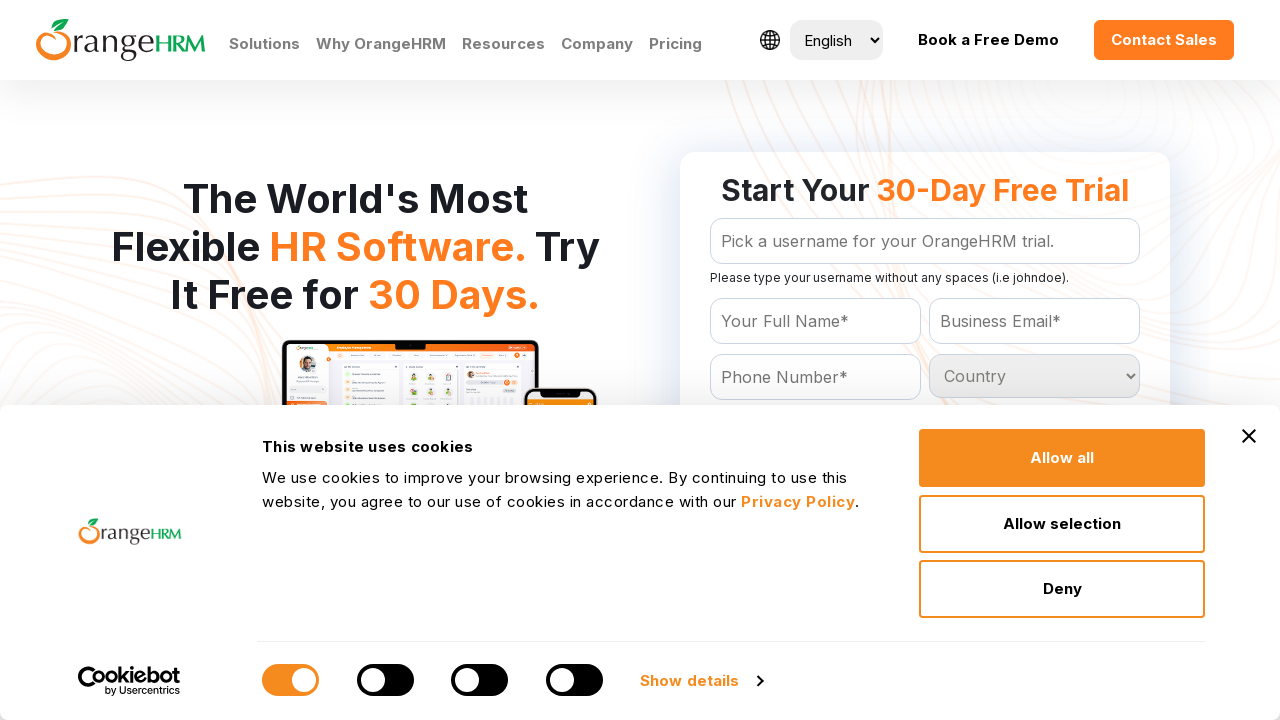

Accessed country option: Malaysia
	
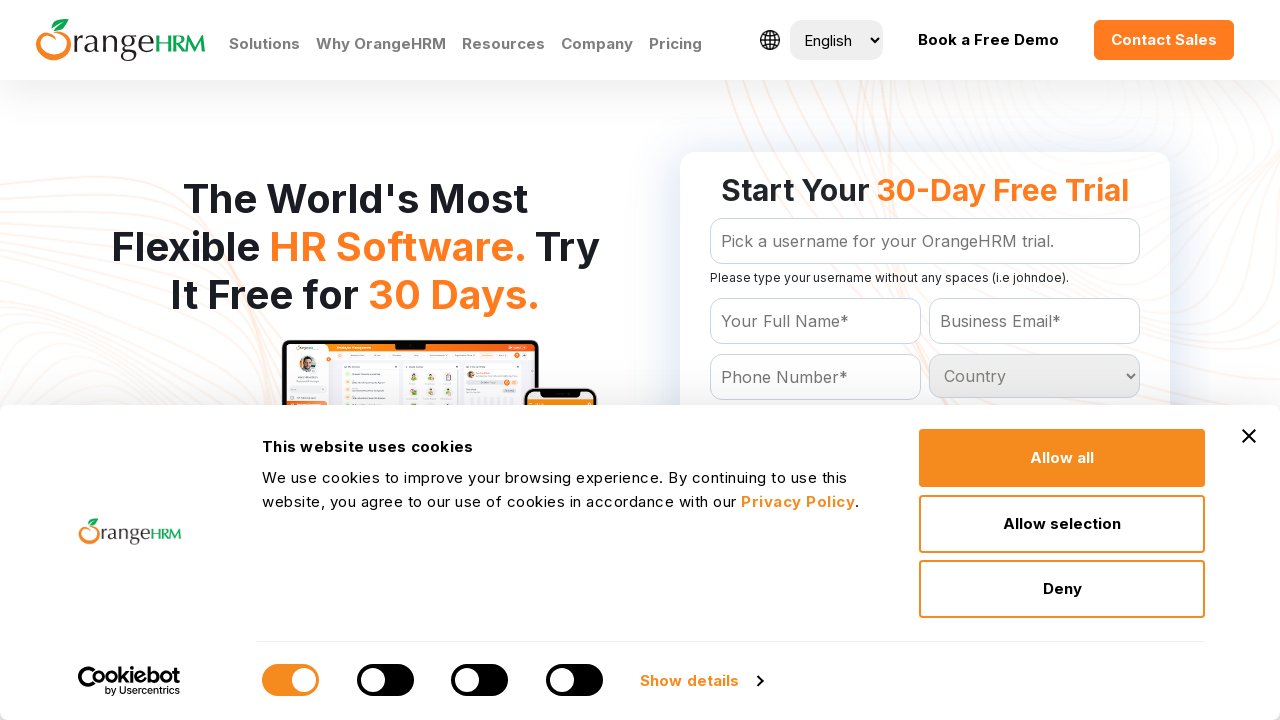

Accessed country option: Maldives
	
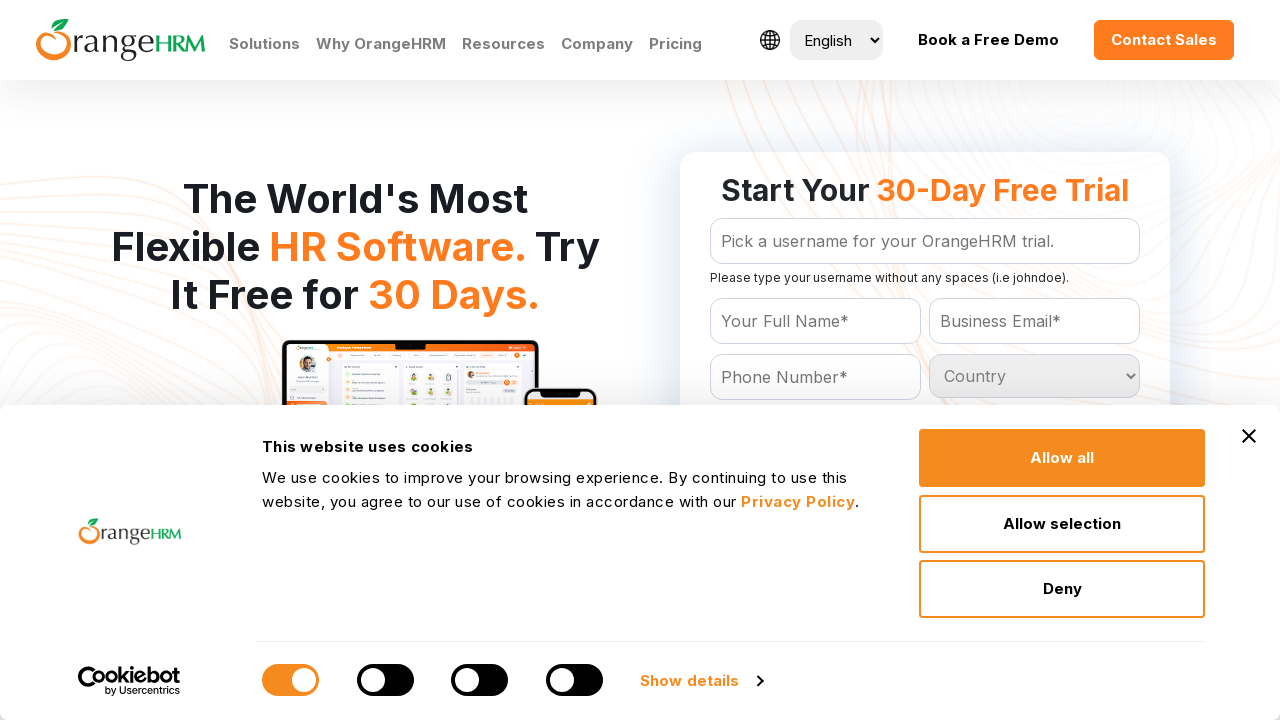

Accessed country option: Mali
	
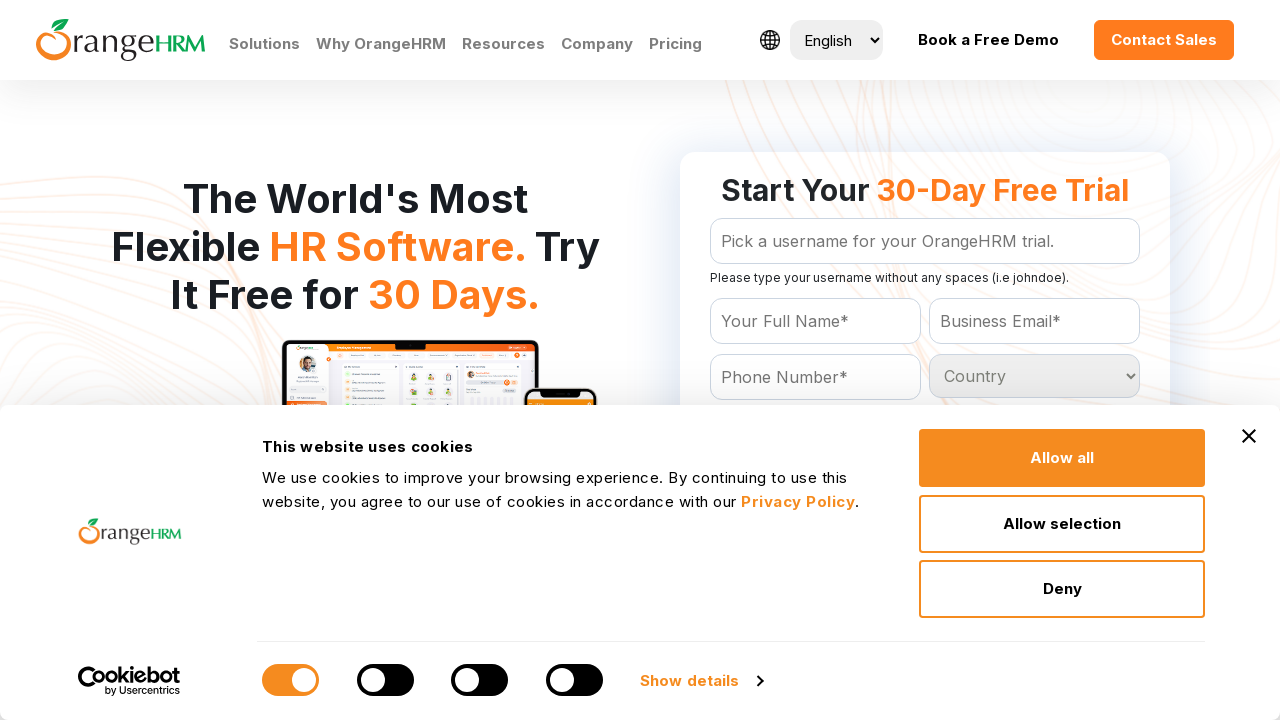

Accessed country option: Malta
	
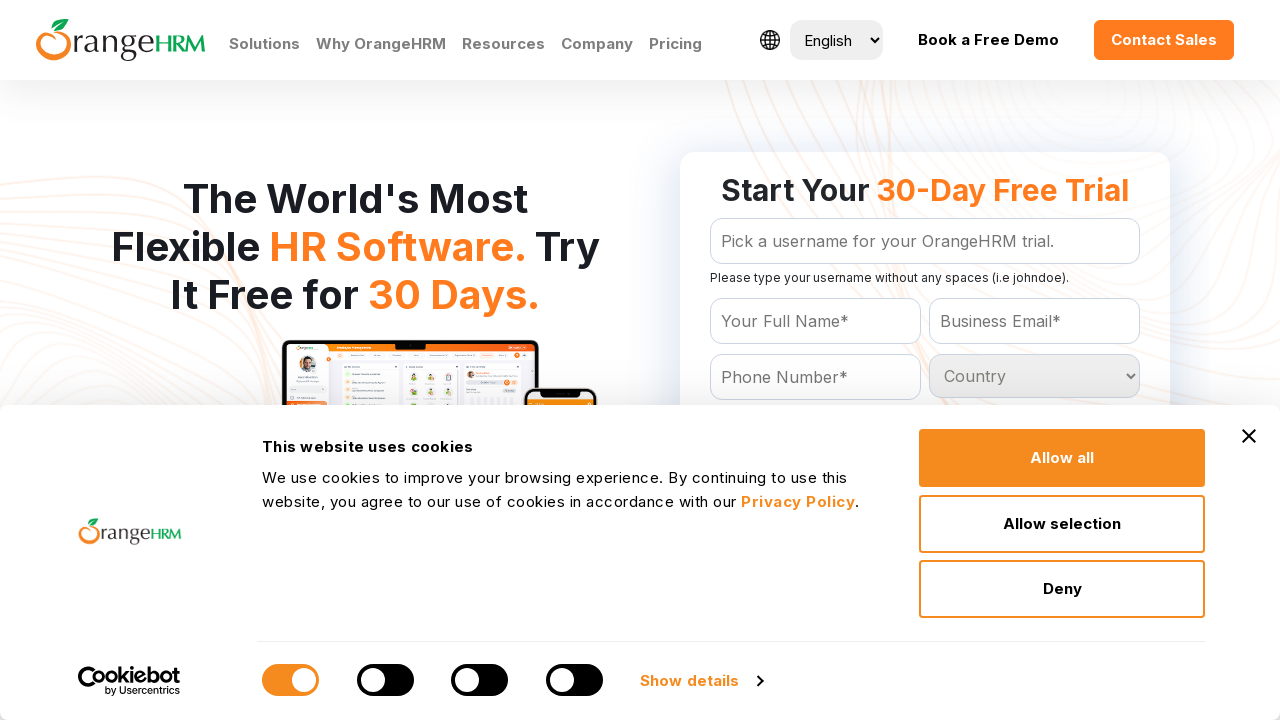

Accessed country option: Marshall Islands
	
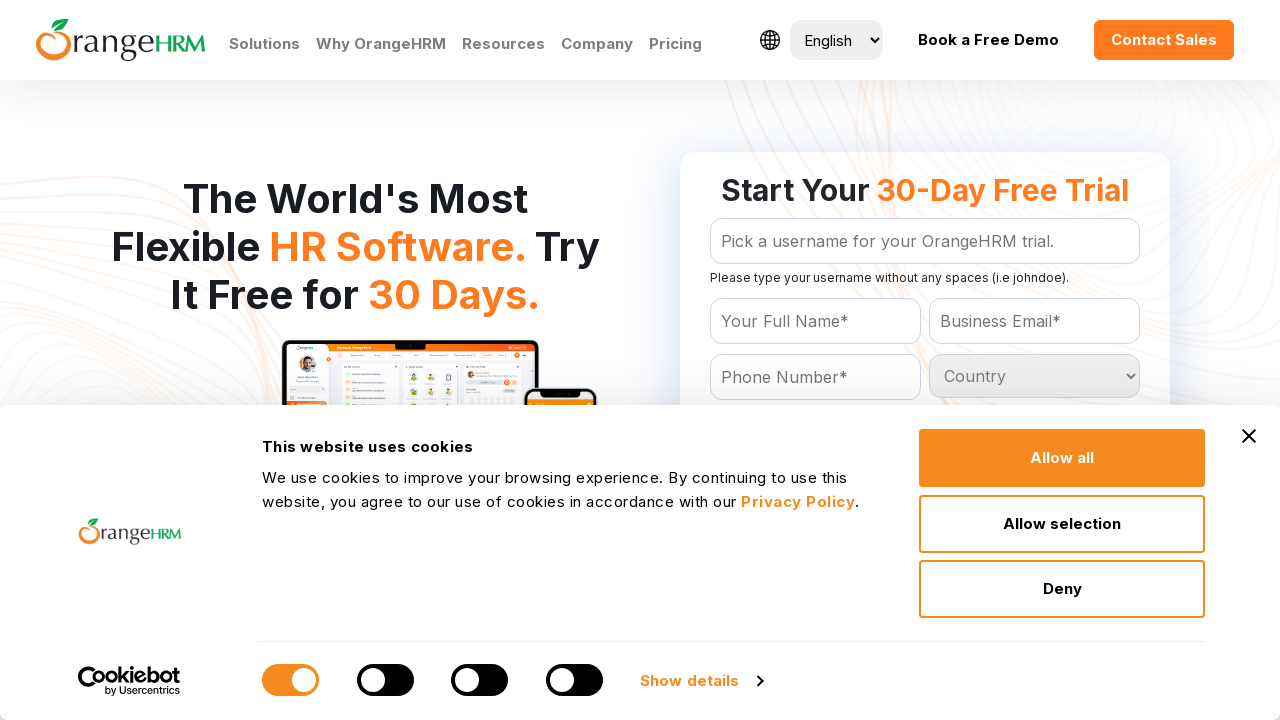

Accessed country option: Martinique
	
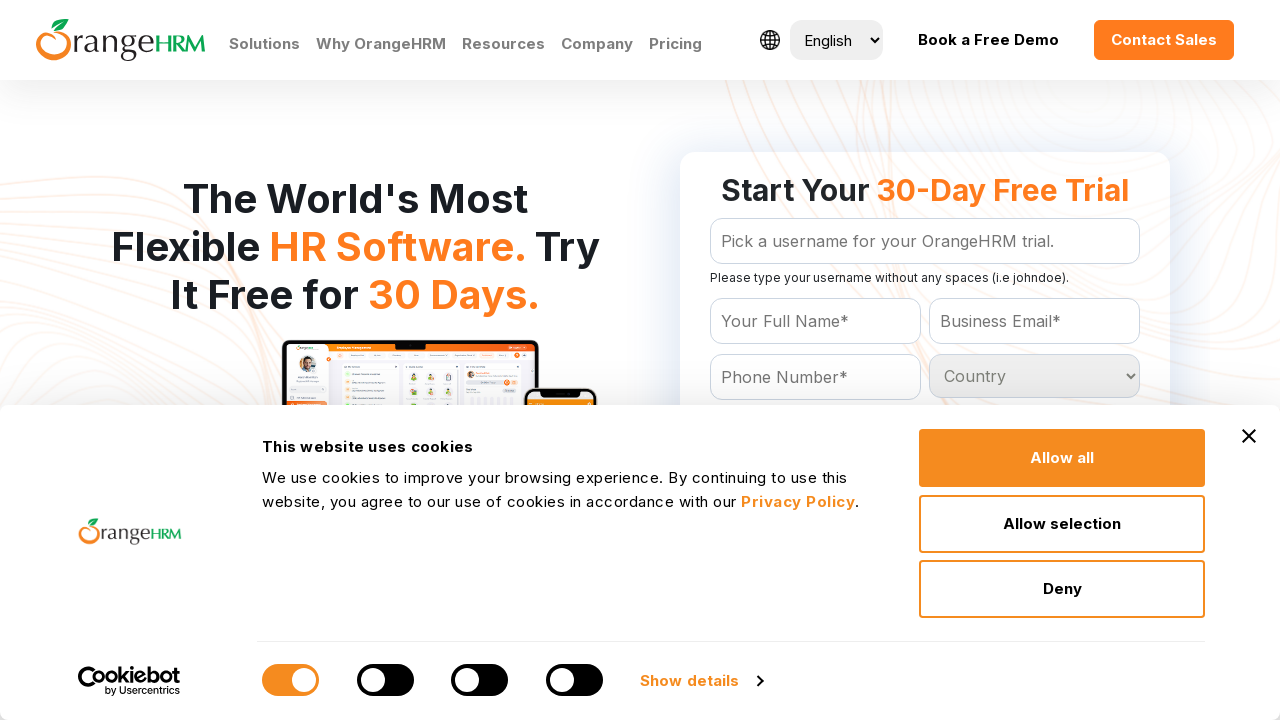

Accessed country option: Mauritania
	
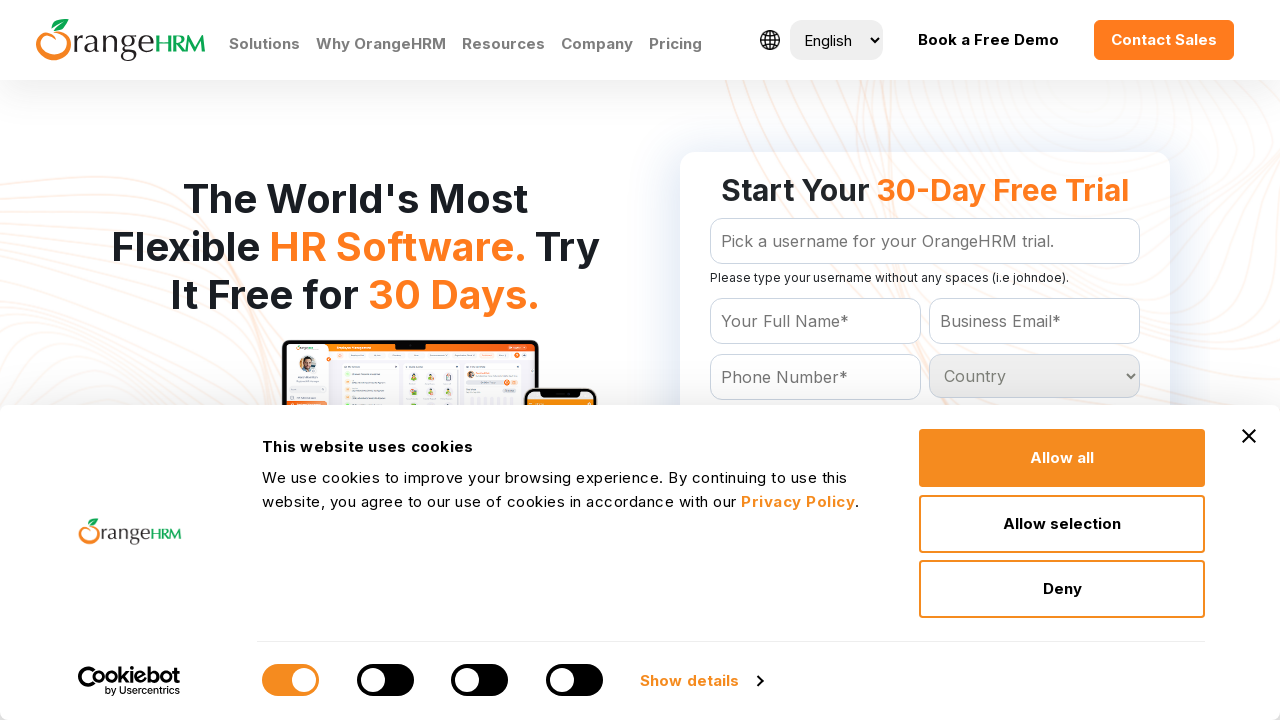

Accessed country option: Mauritius
	
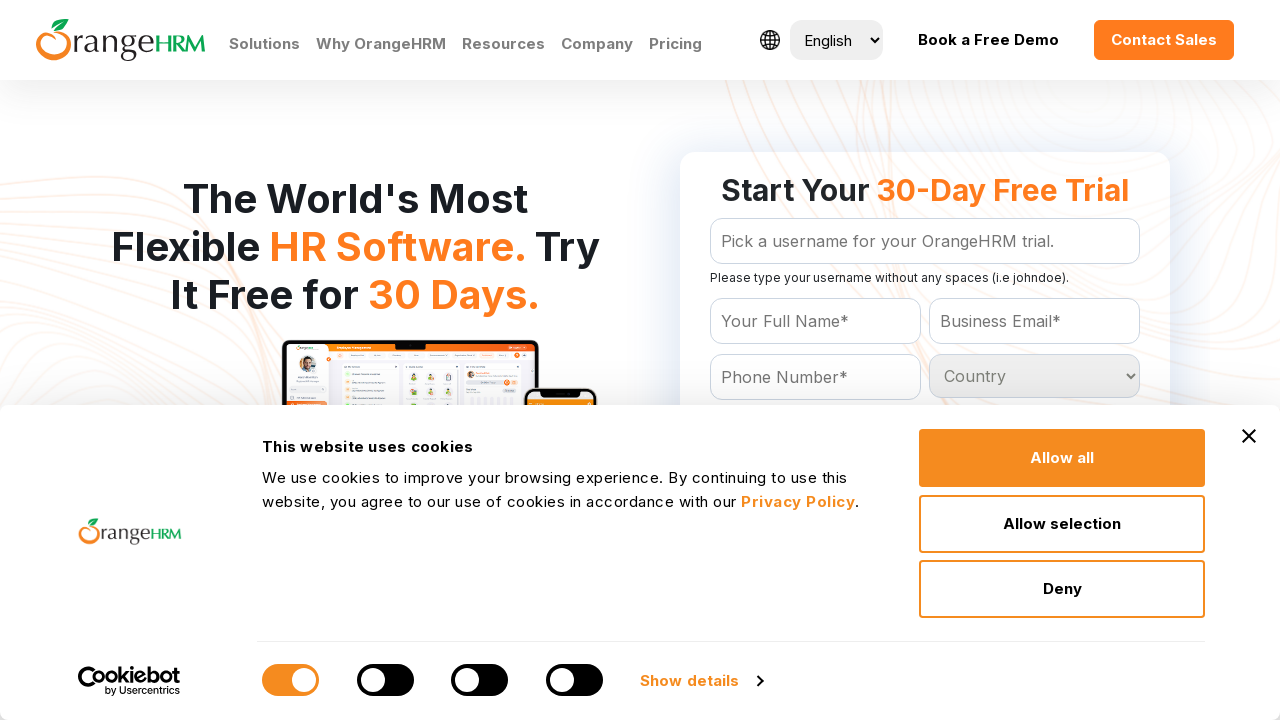

Accessed country option: Mayotte
	
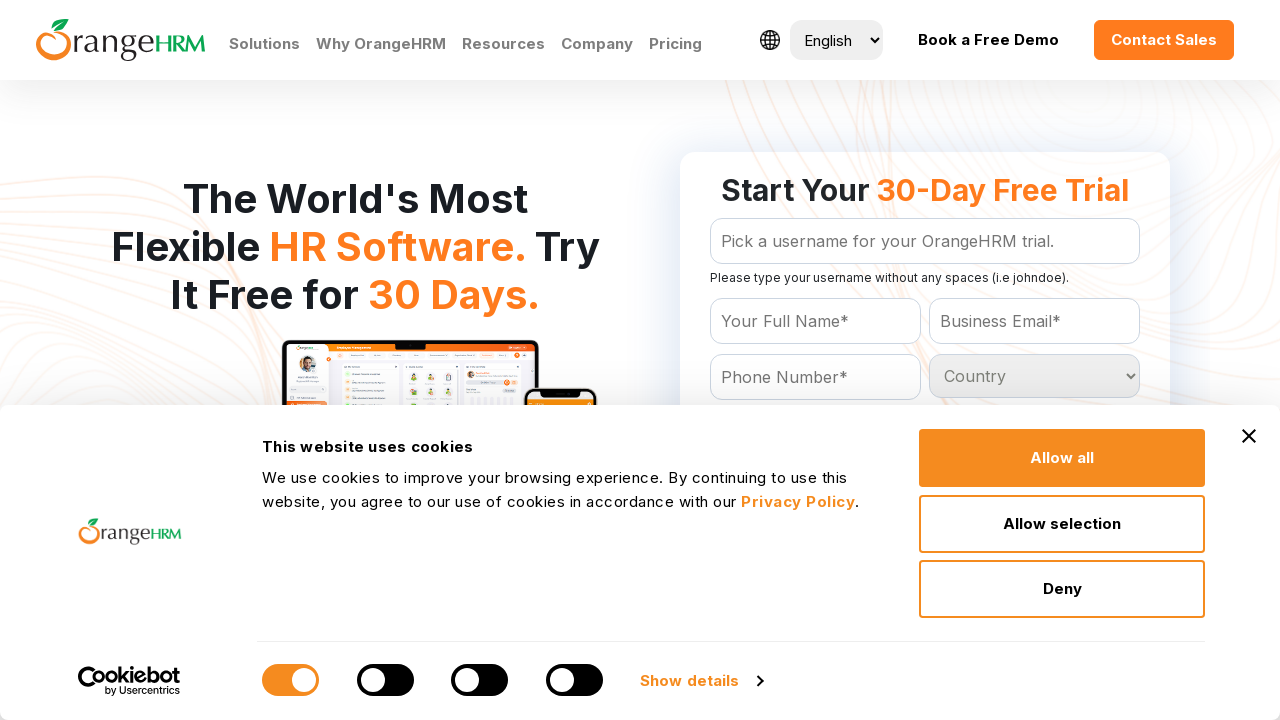

Accessed country option: Mexico
	
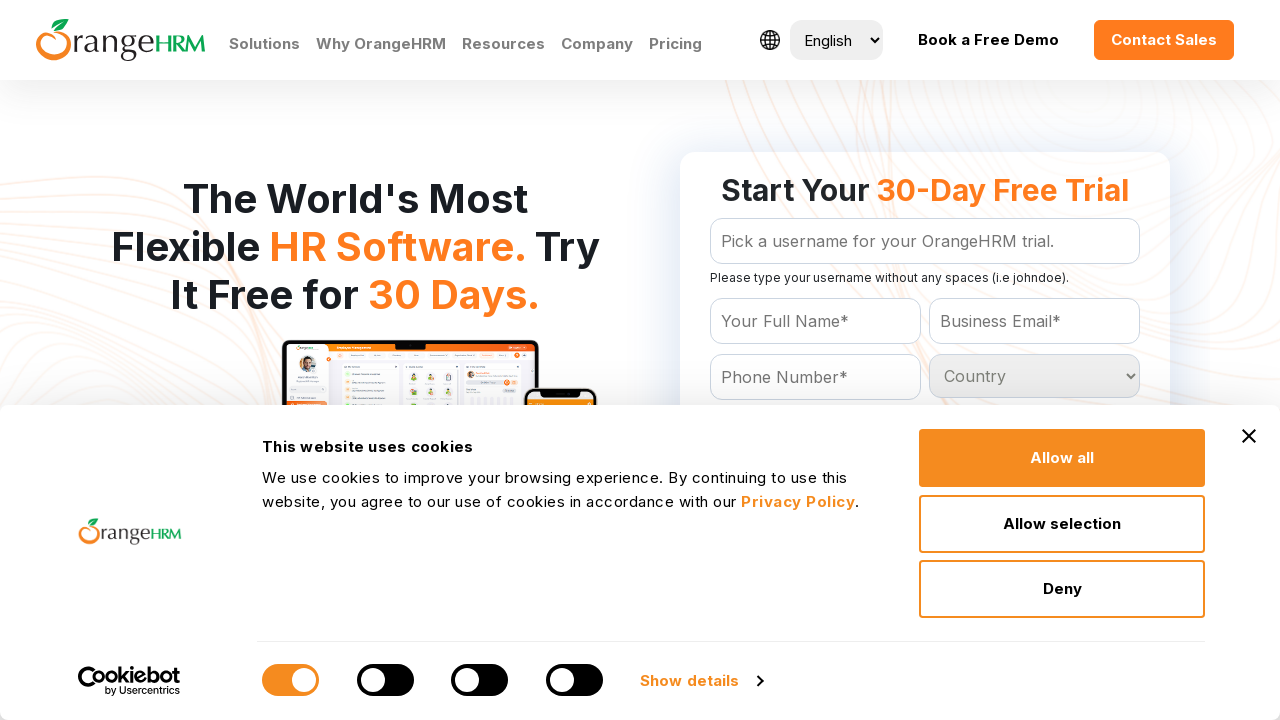

Accessed country option: Moldova
	
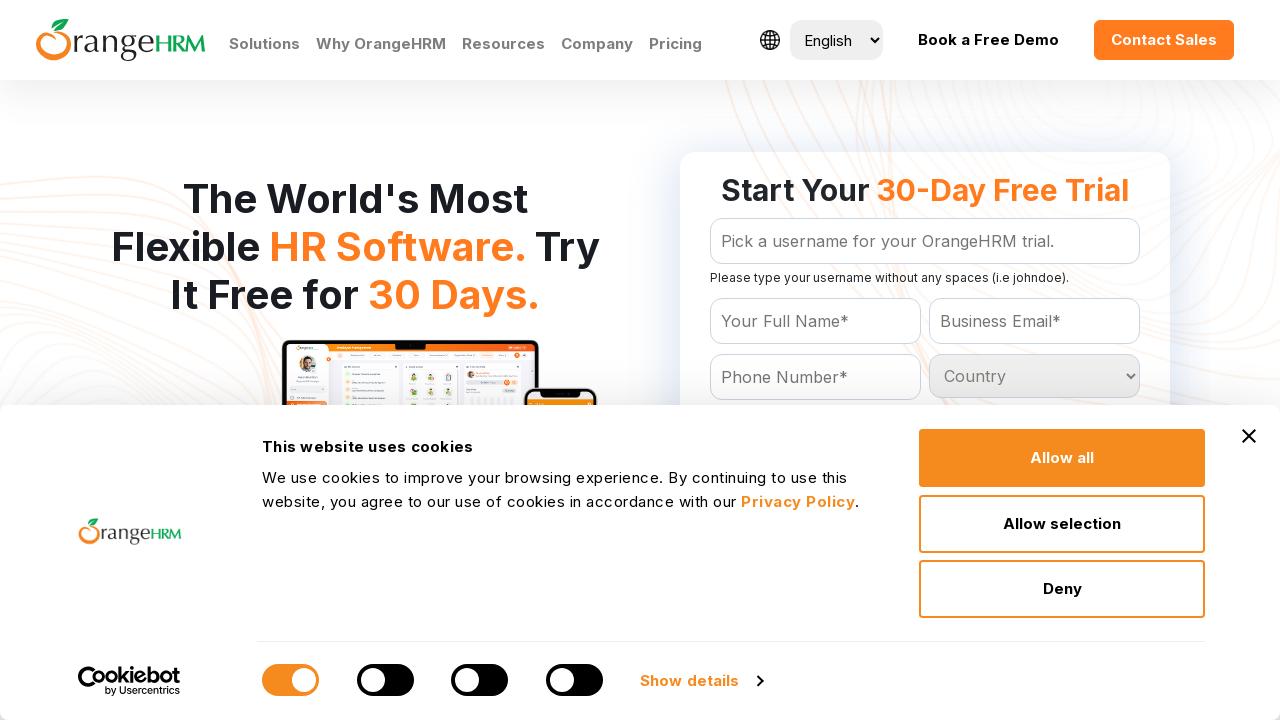

Accessed country option: Monaco
	
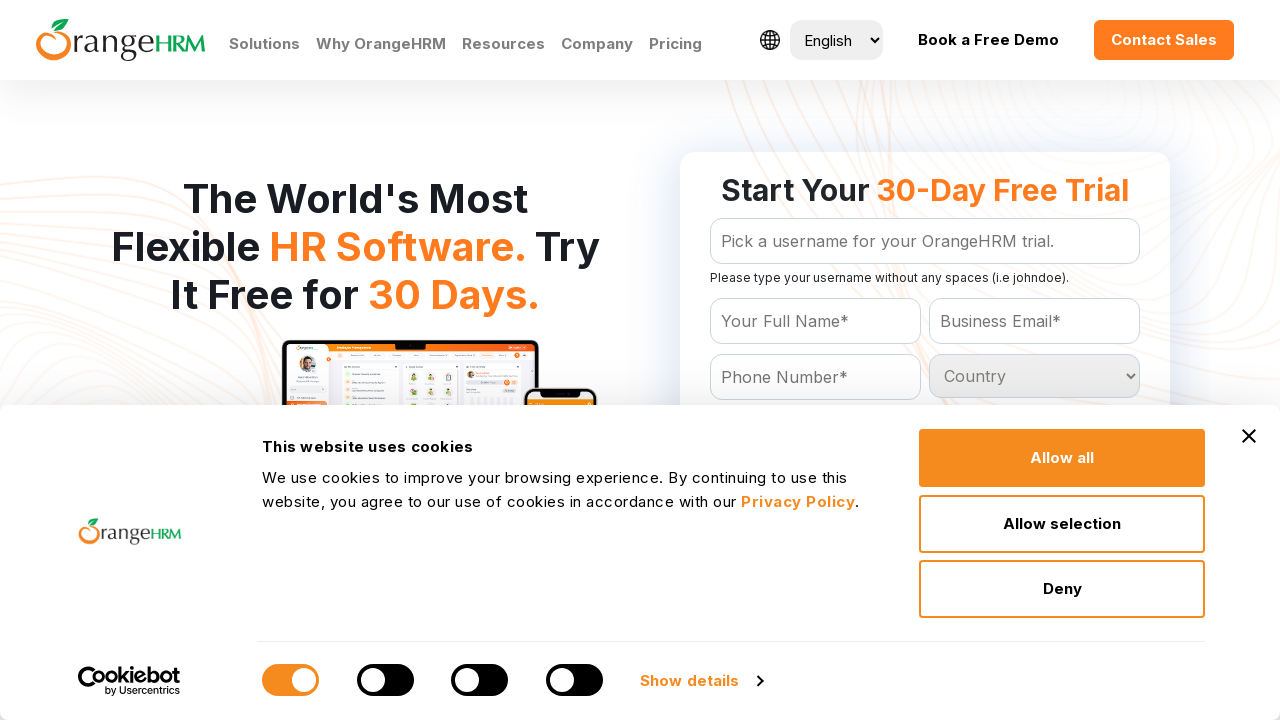

Accessed country option: Montenegro
	
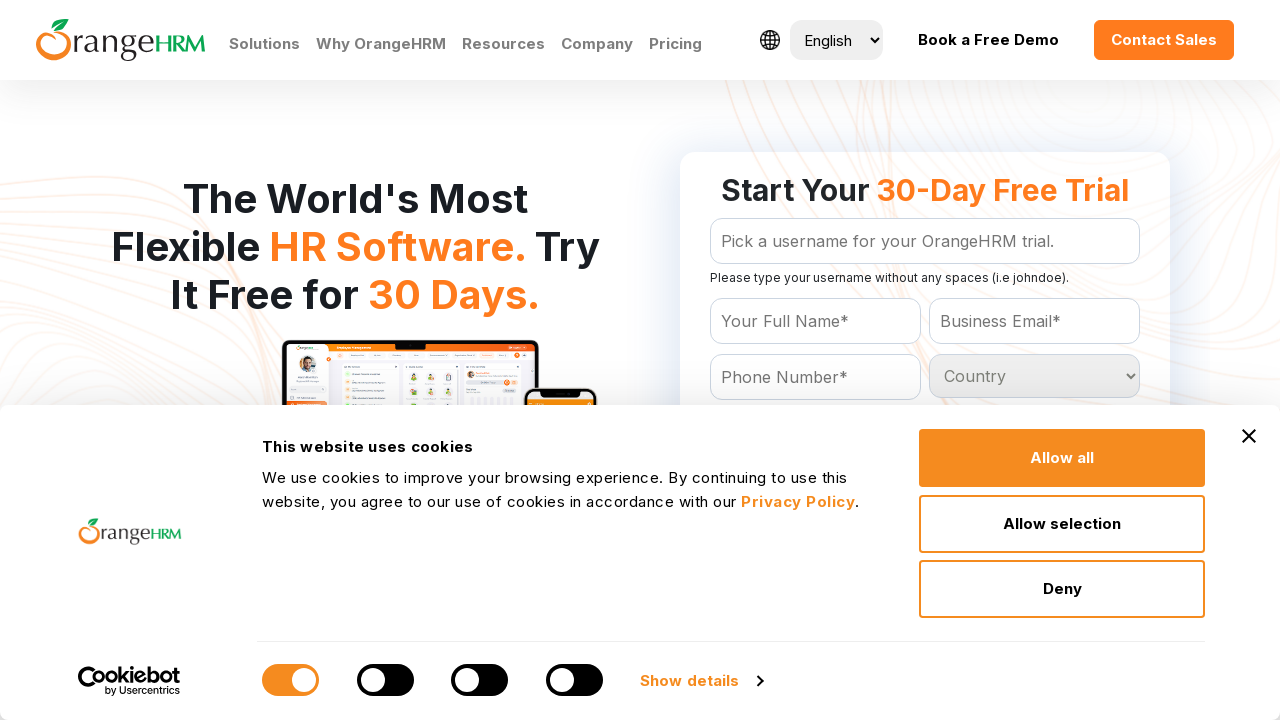

Accessed country option: Mongolia
	
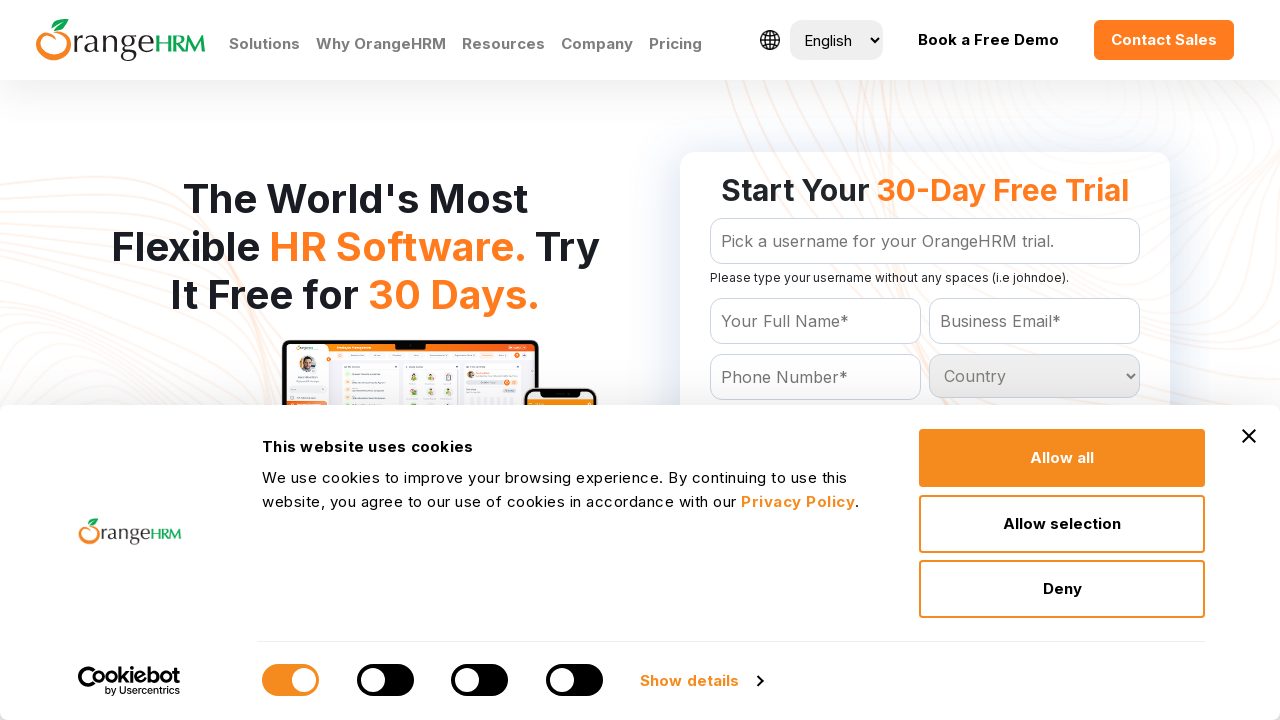

Accessed country option: Morocco
	
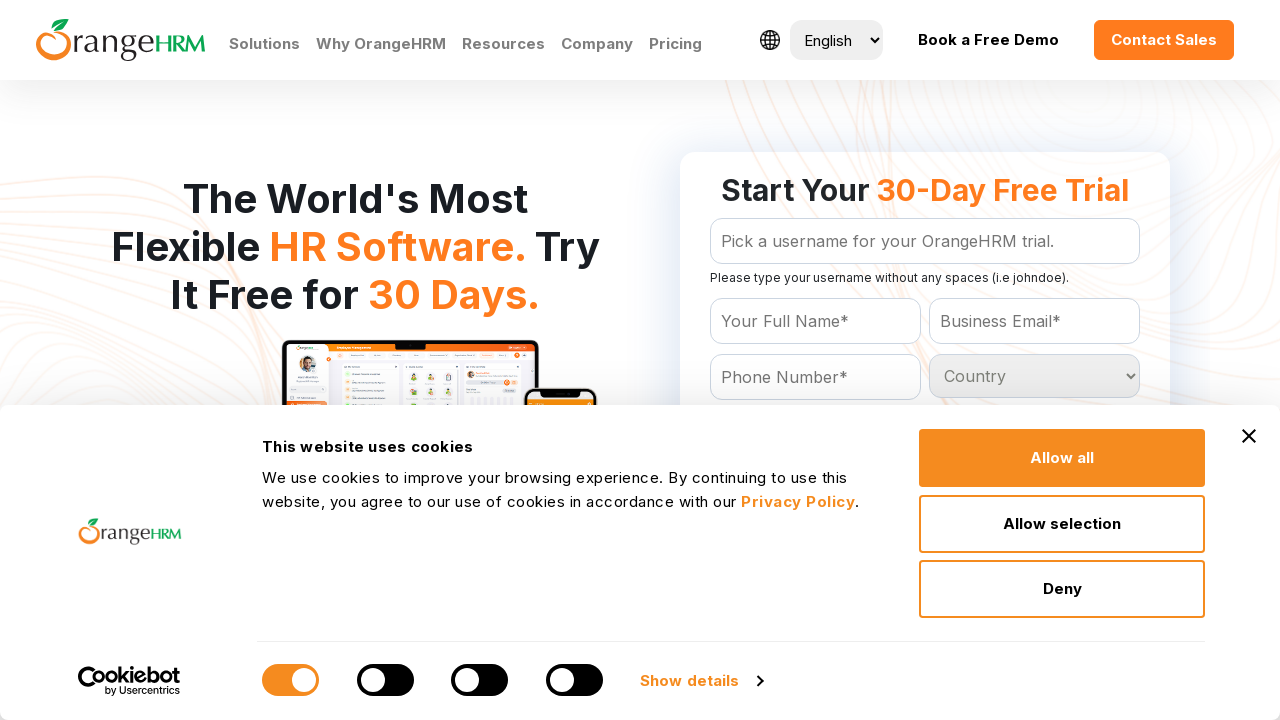

Accessed country option: Mozambique
	
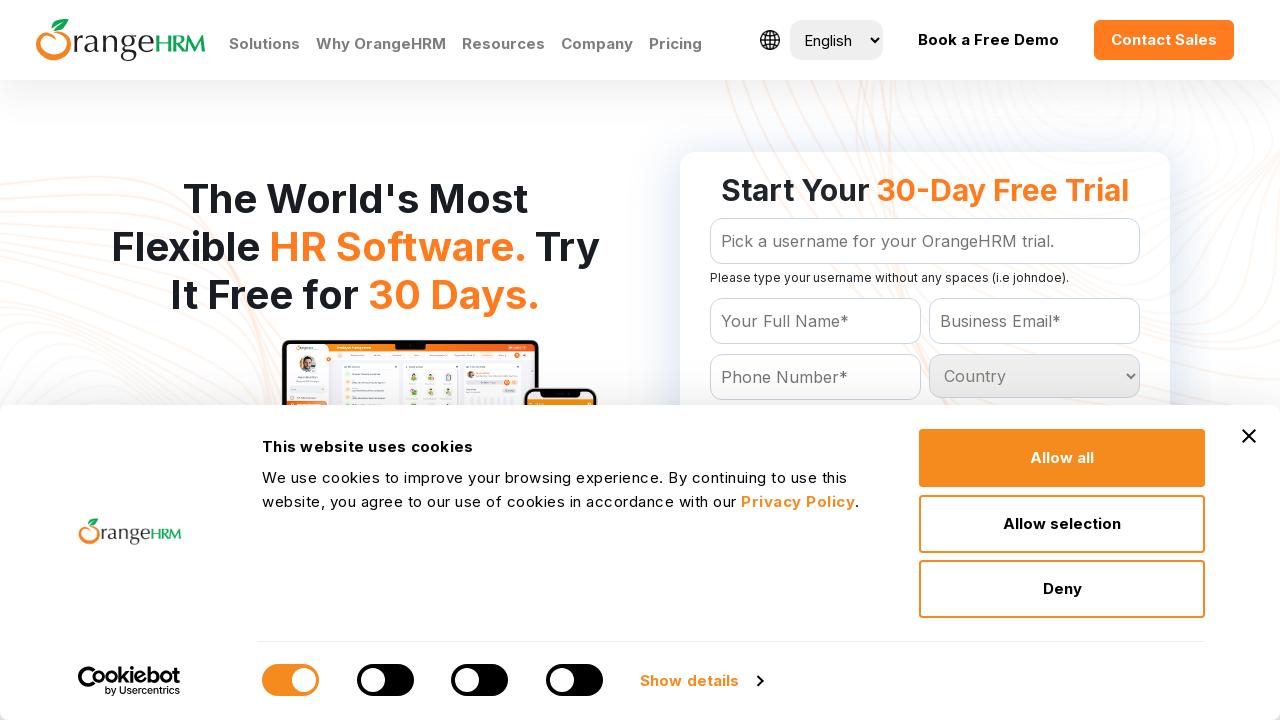

Accessed country option: Myanmar
	
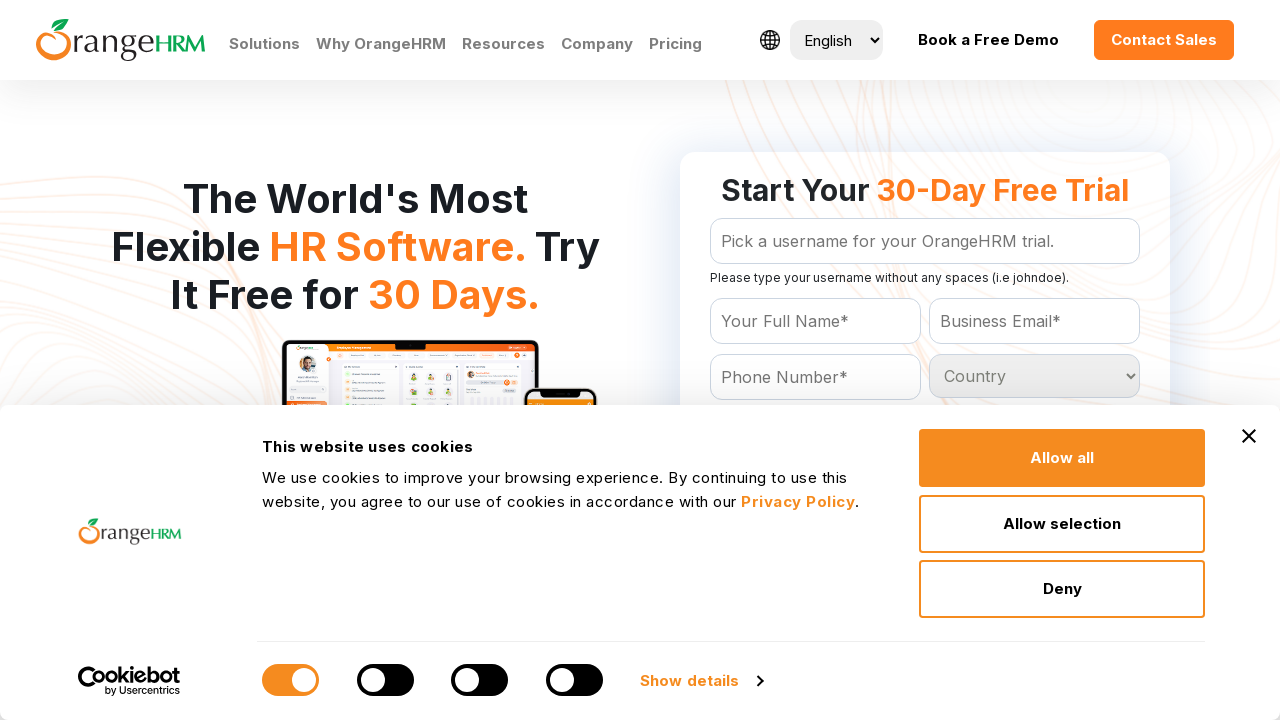

Accessed country option: Namibia
	
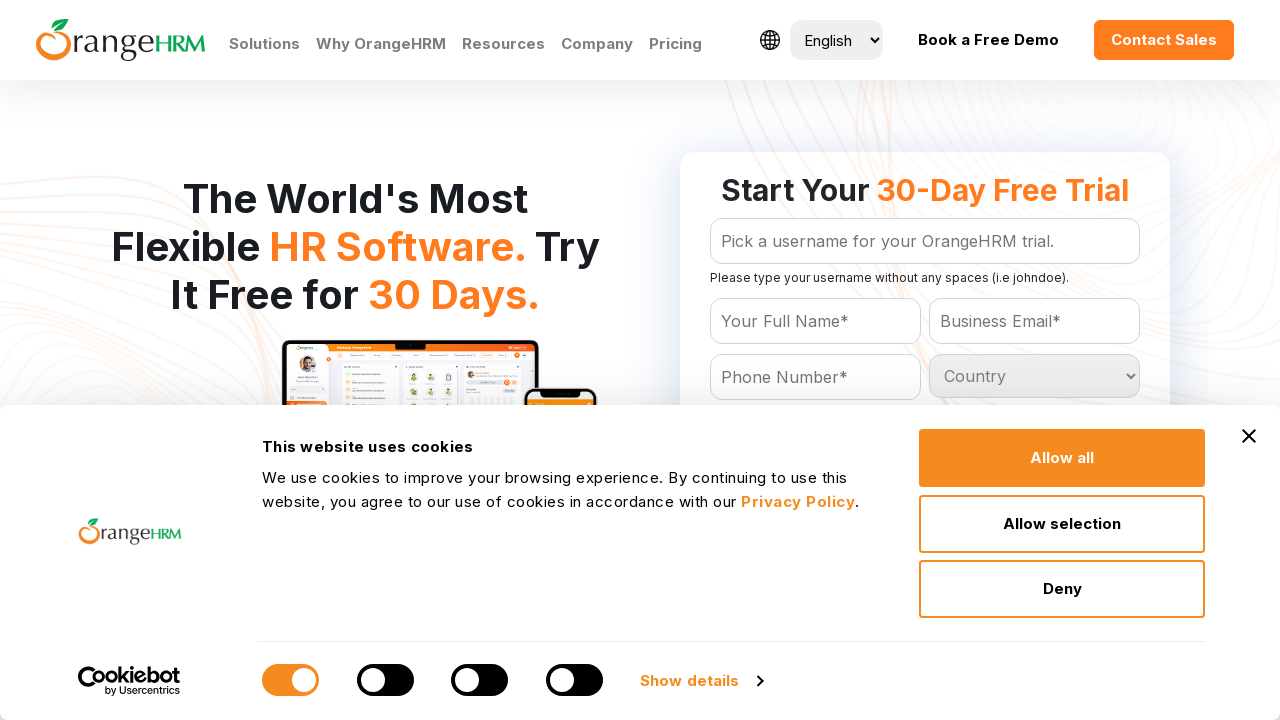

Accessed country option: Nauru
	
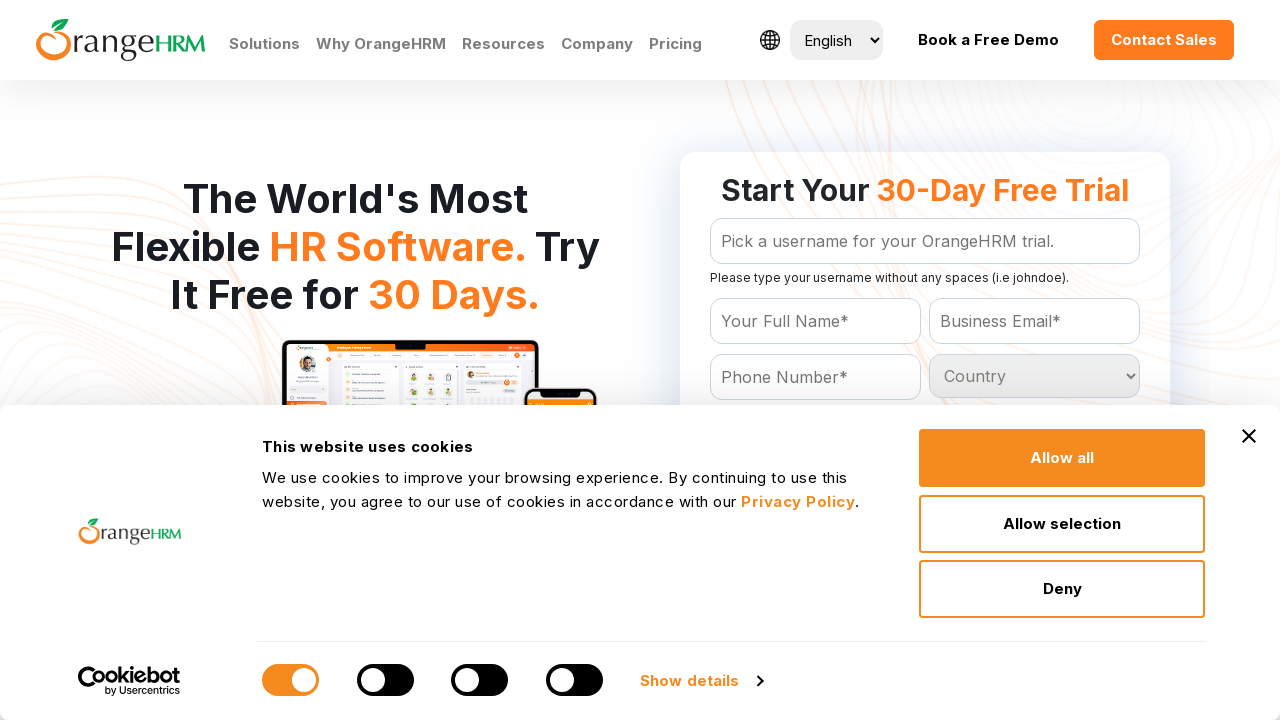

Accessed country option: Nepal
	
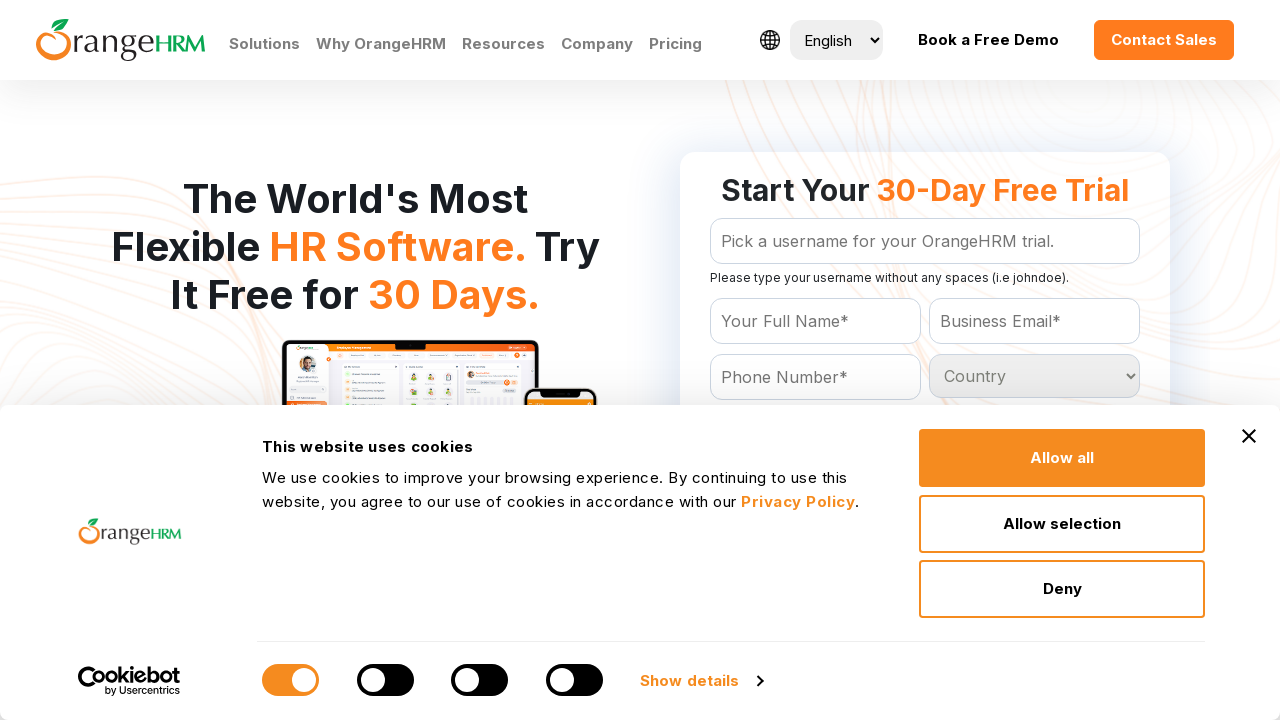

Accessed country option: Netherlands
	
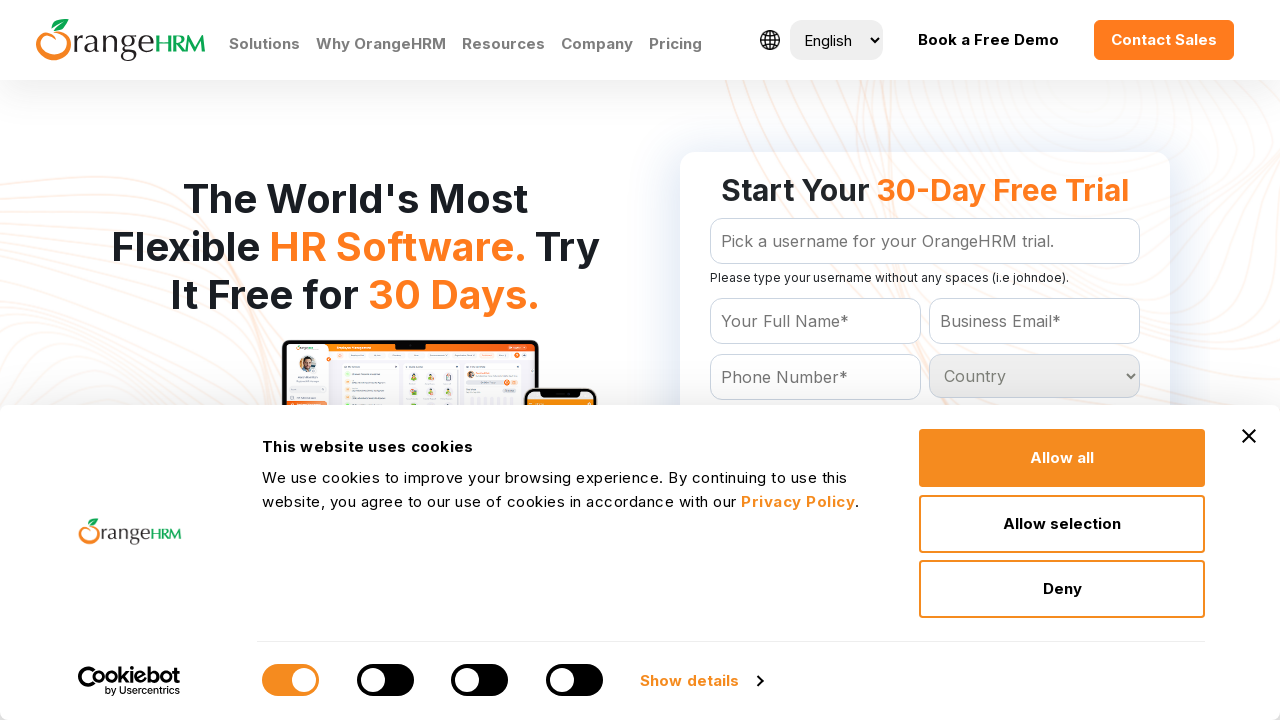

Accessed country option: Netherlands Antilles
	
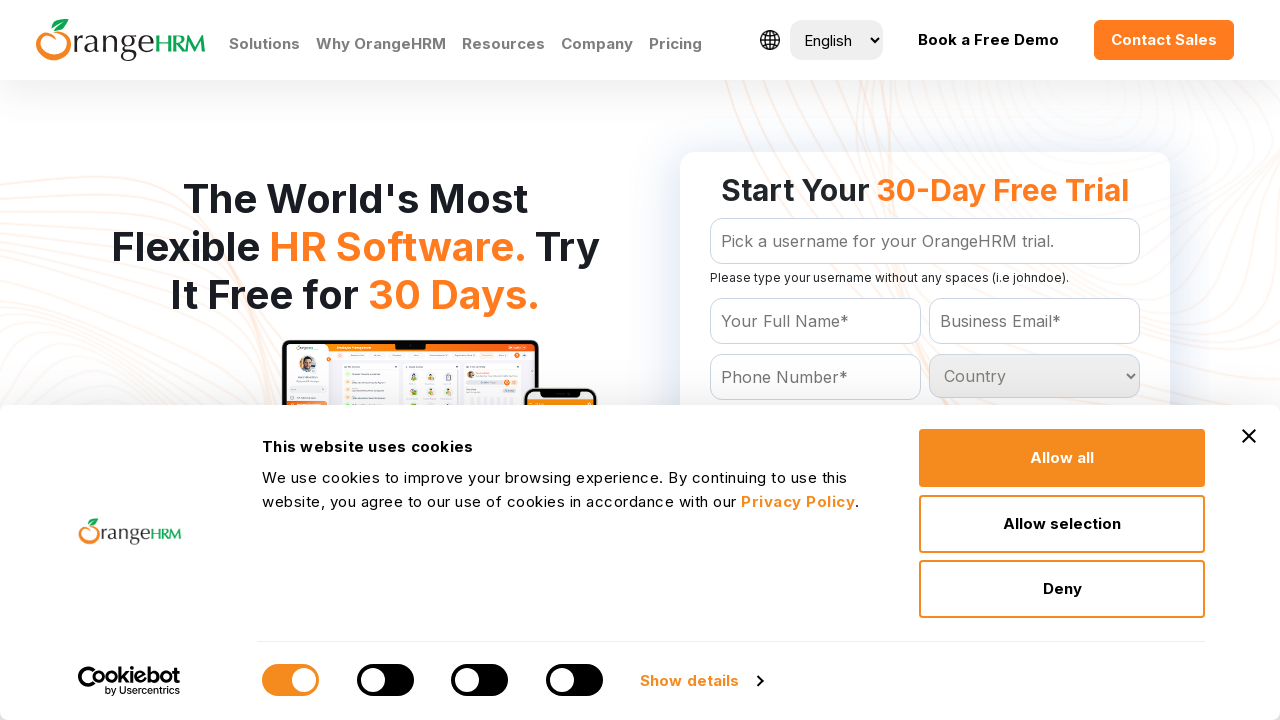

Accessed country option: New Caledonia
	
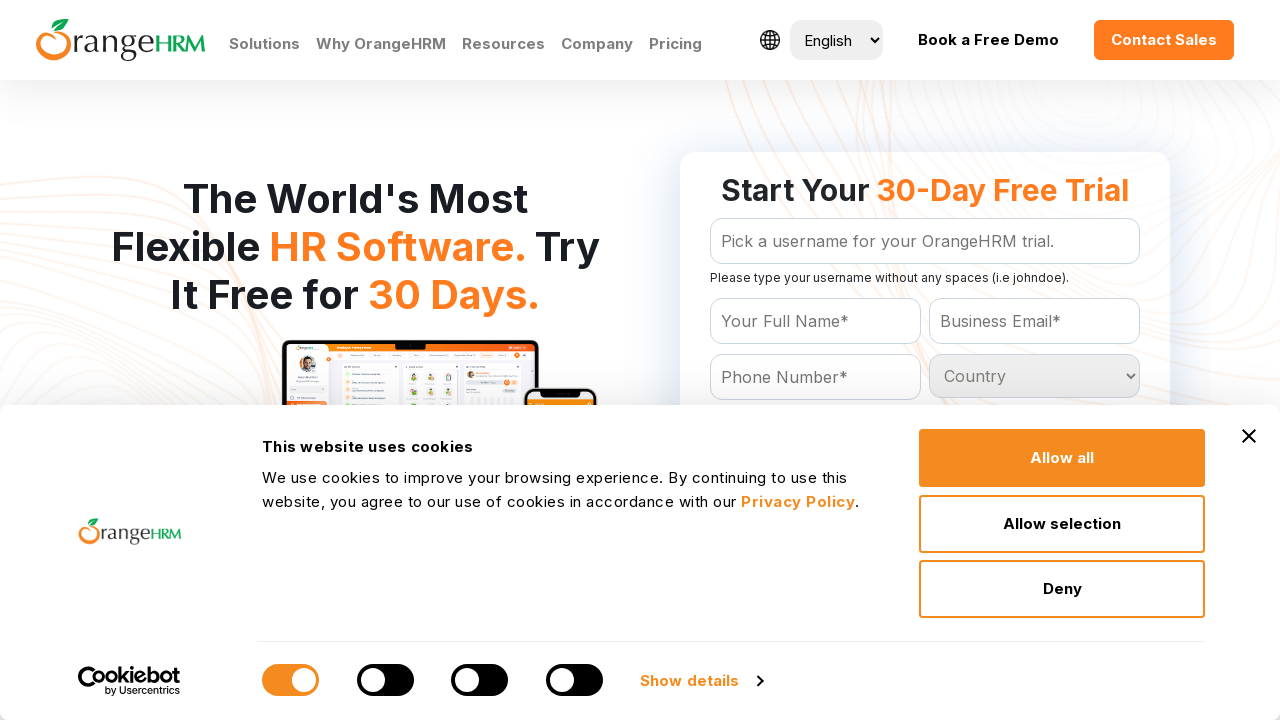

Accessed country option: New Zealand
	
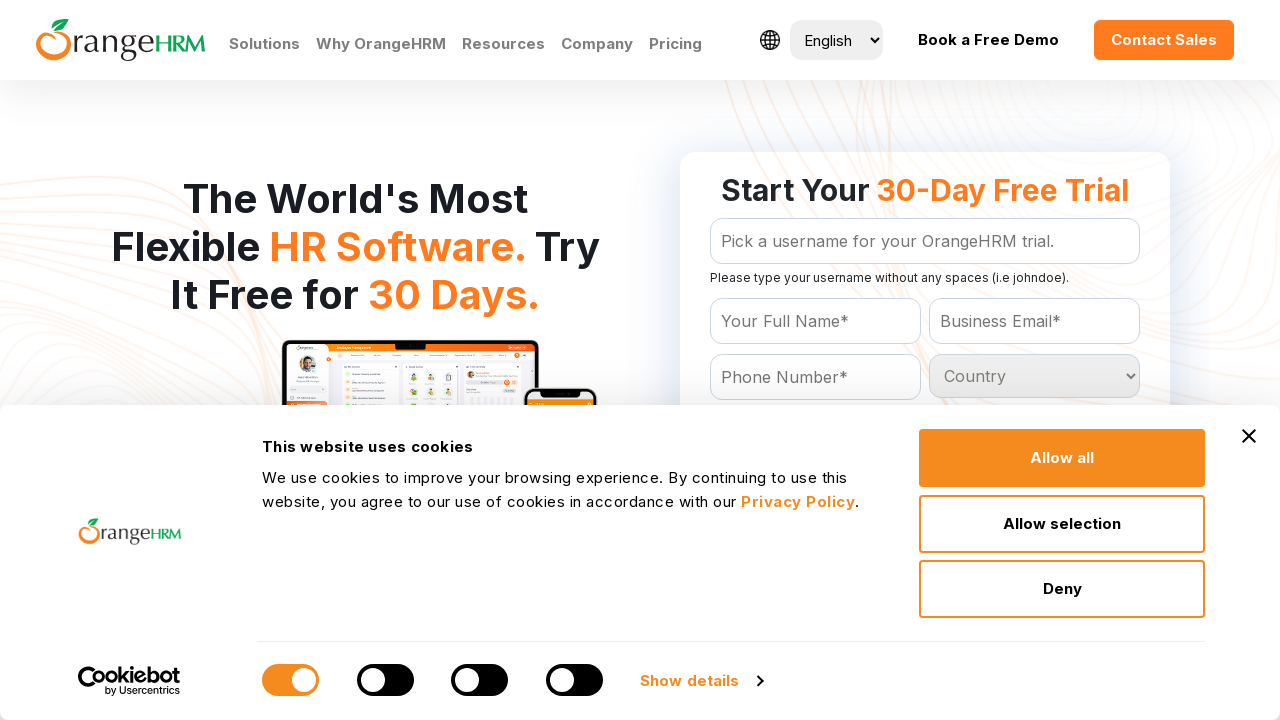

Accessed country option: Nicaragua
	
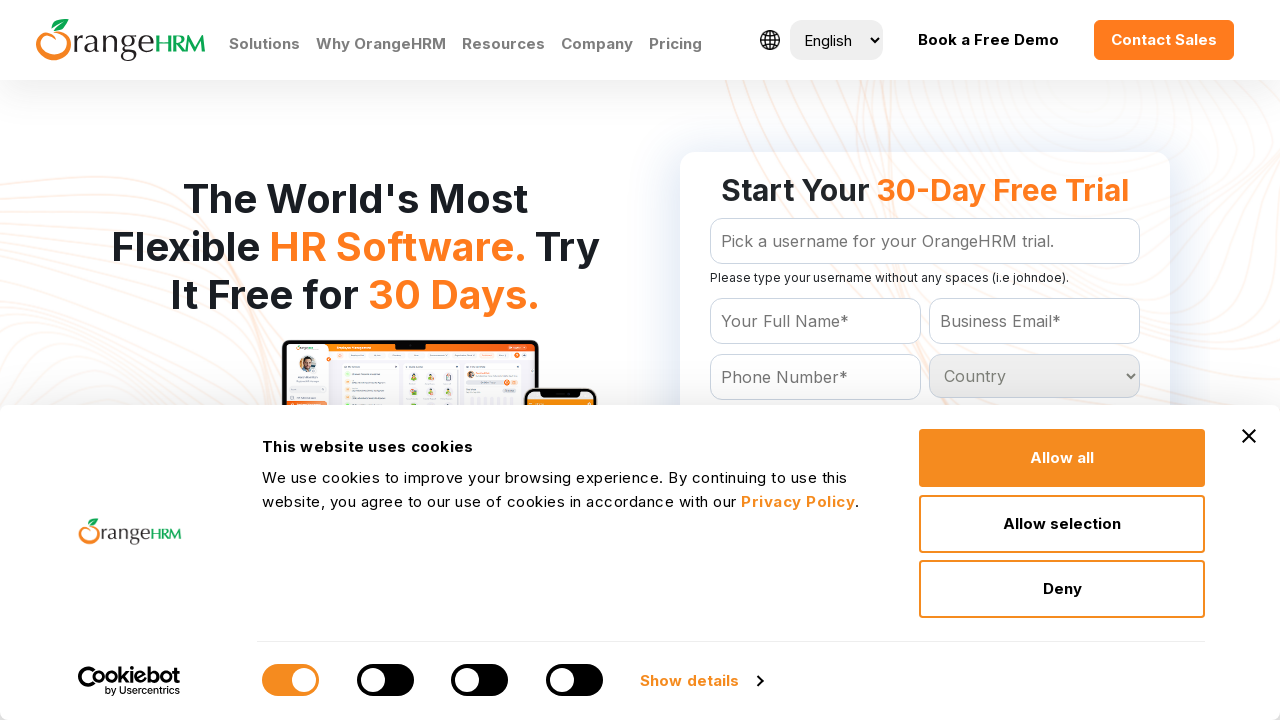

Accessed country option: Niger
	
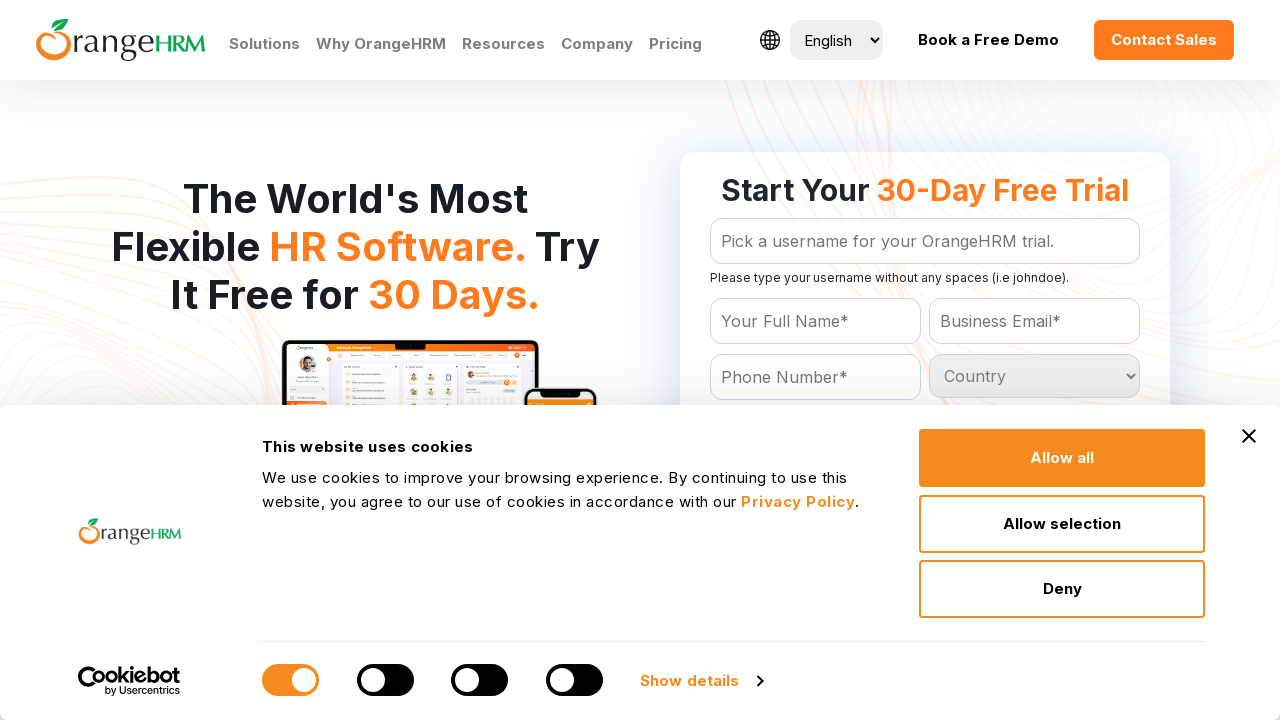

Accessed country option: Nigeria
	
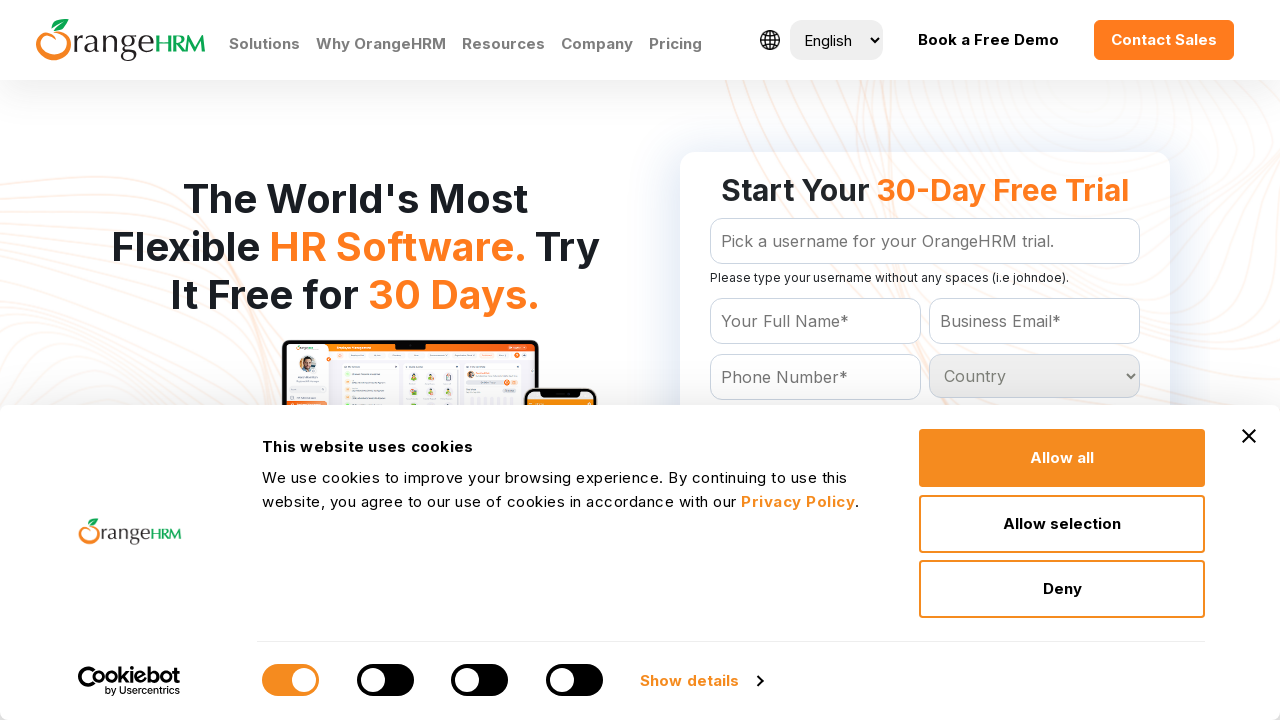

Accessed country option: Niue
	
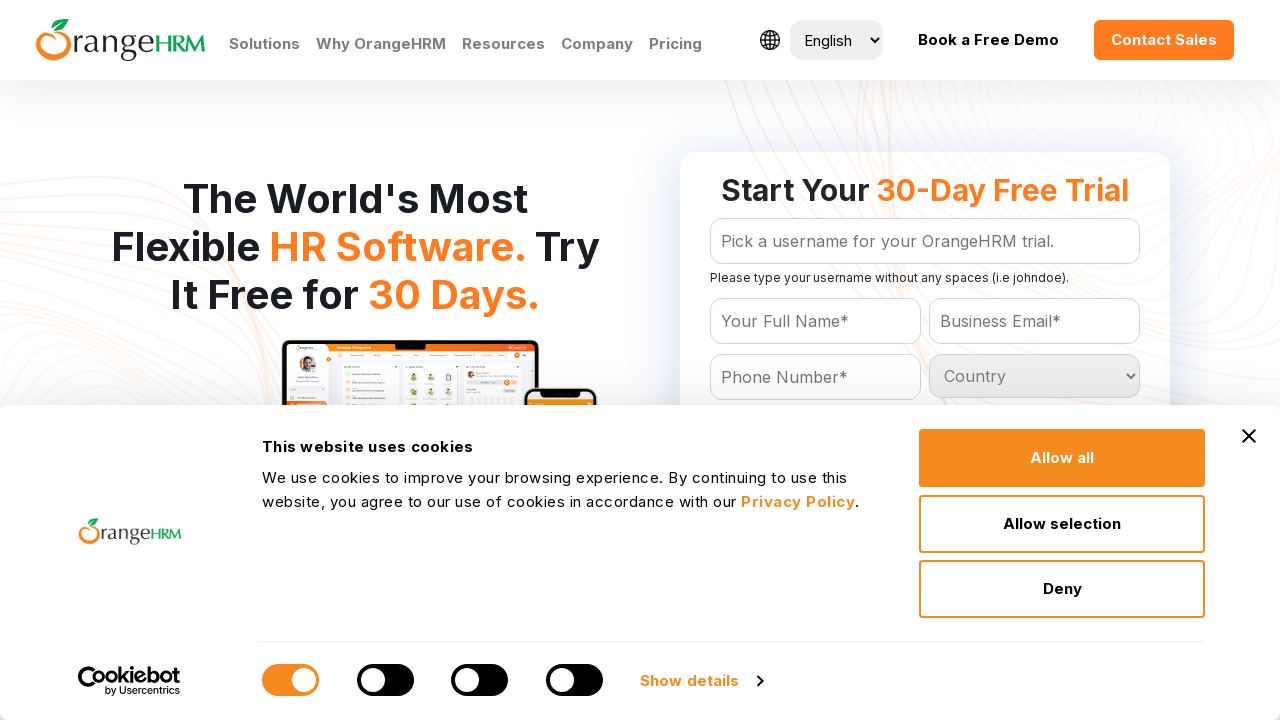

Accessed country option: Norfolk Island
	
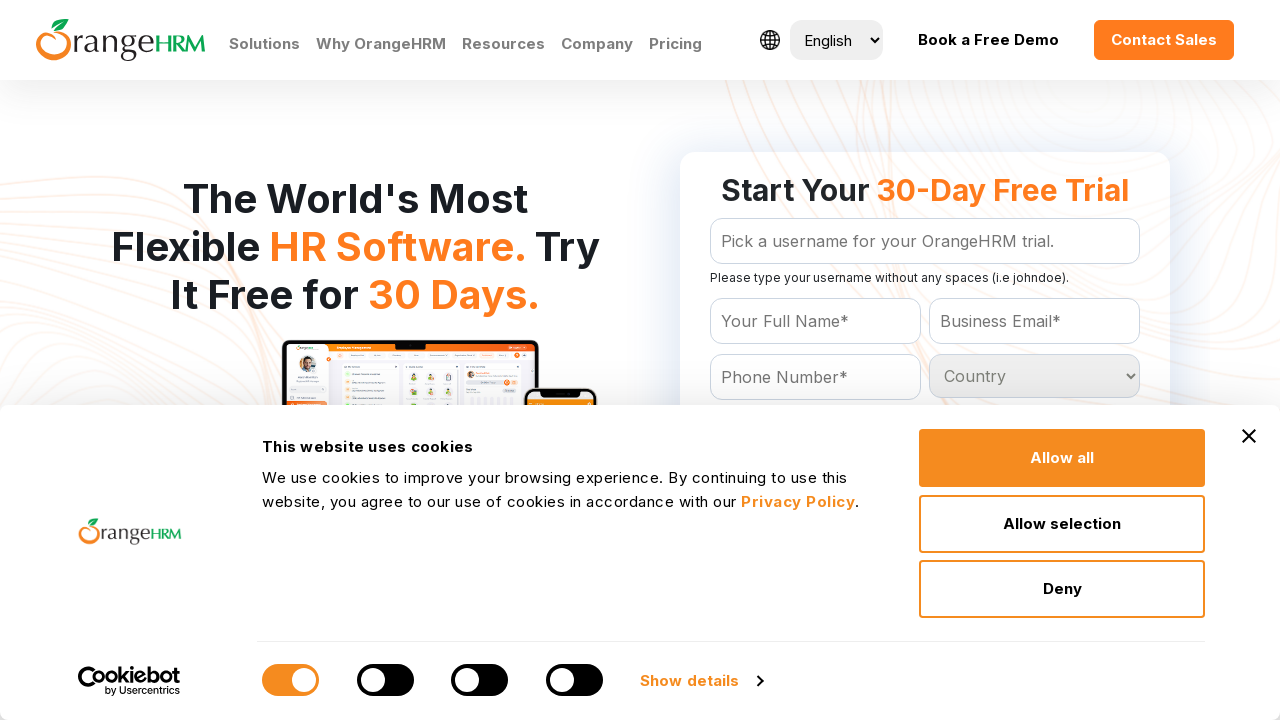

Accessed country option: Northern Mariana Islands
	
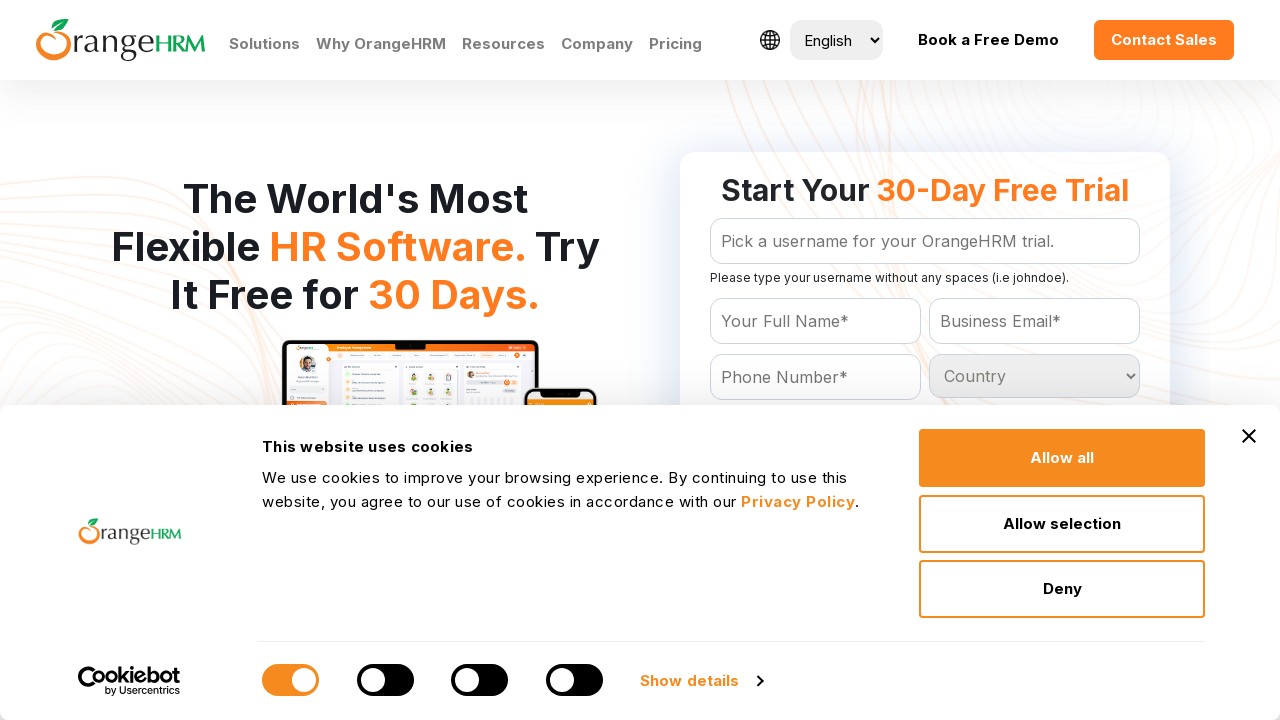

Accessed country option: Norway
	
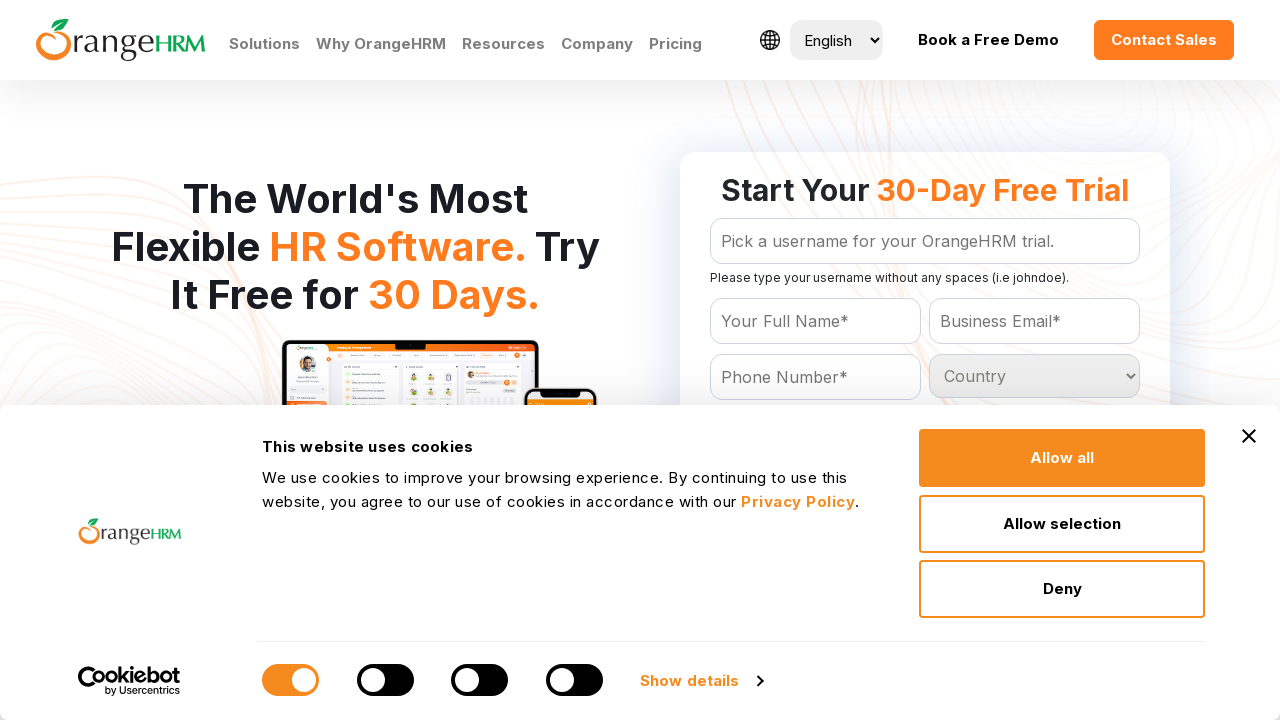

Accessed country option: Oman
	
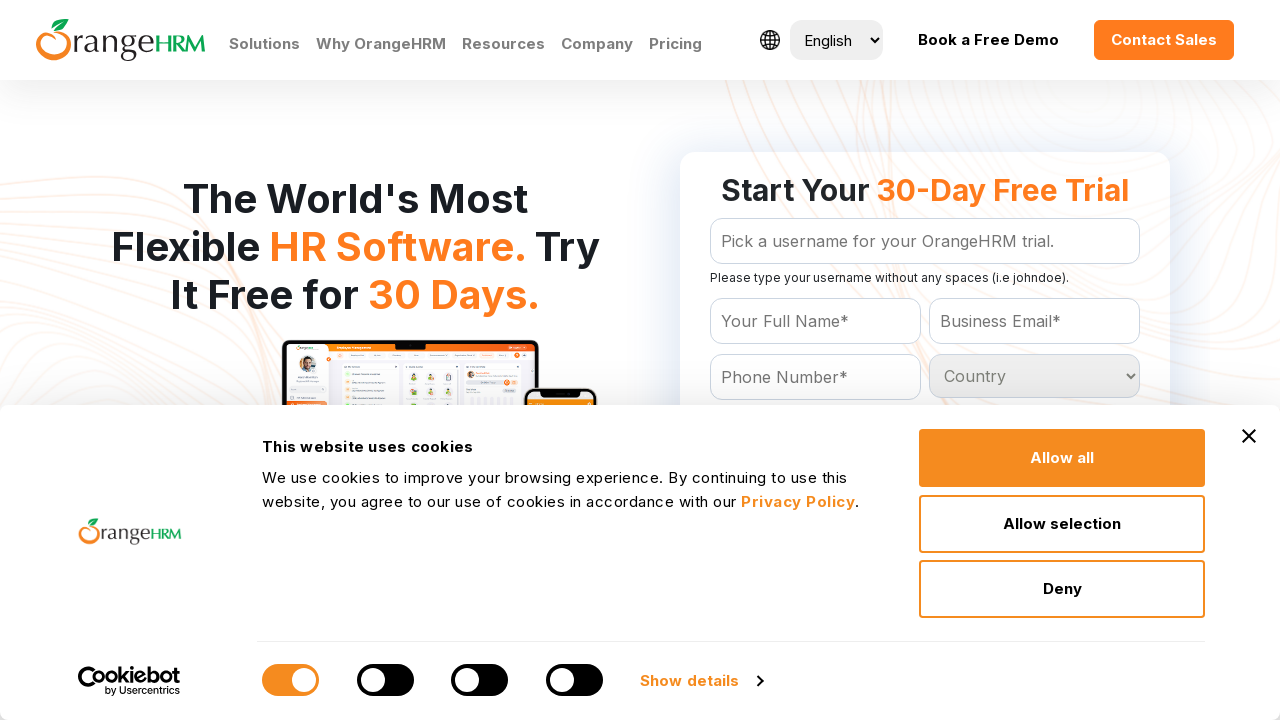

Accessed country option: Pakistan
	
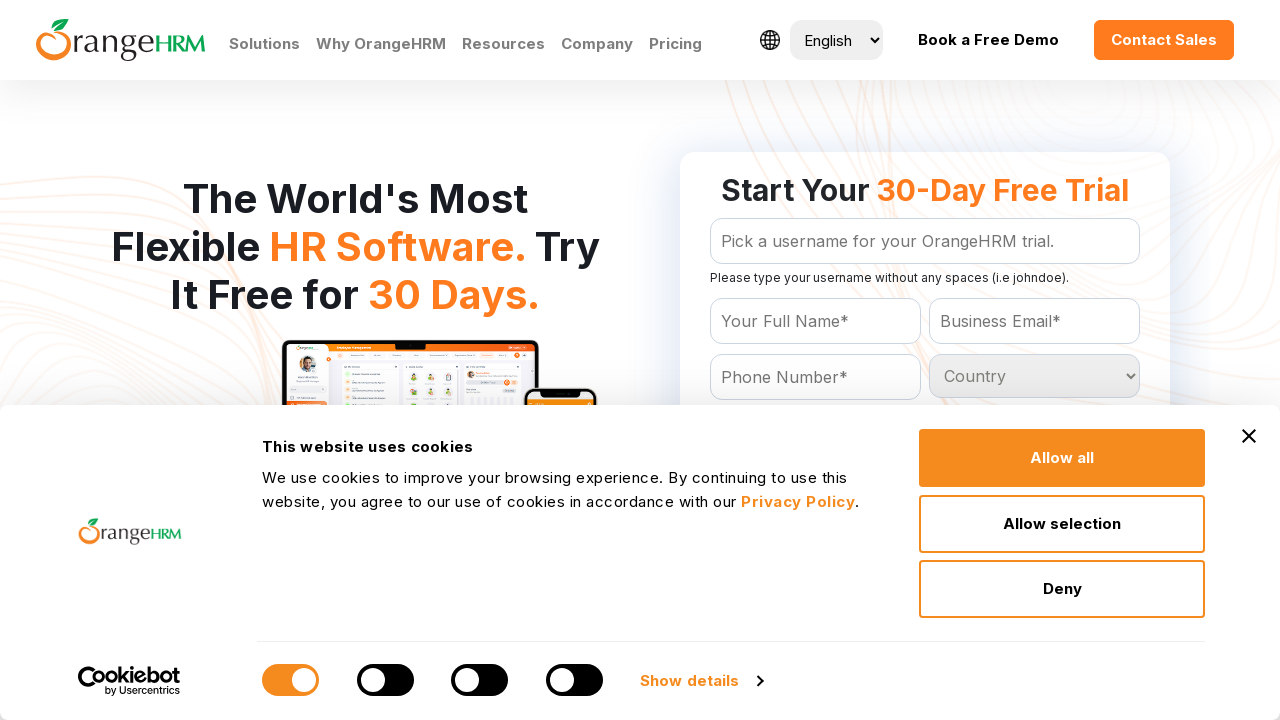

Accessed country option: Palau
	
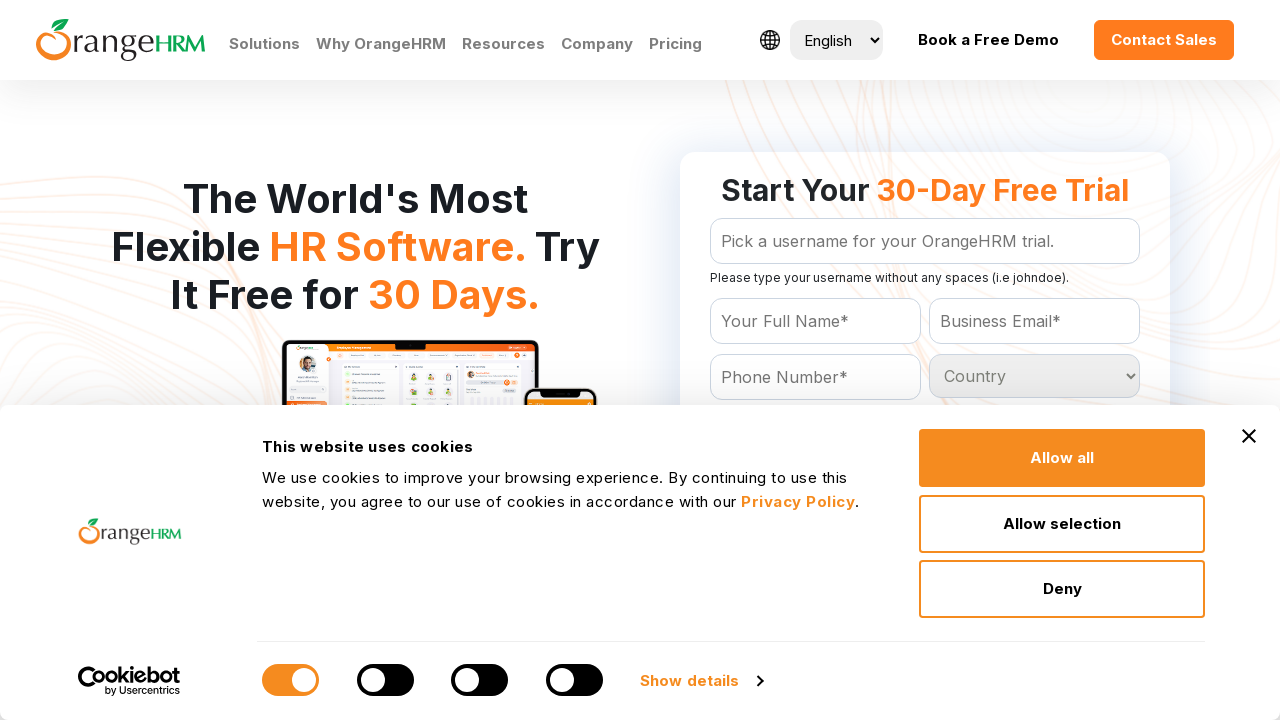

Accessed country option: Panama
	
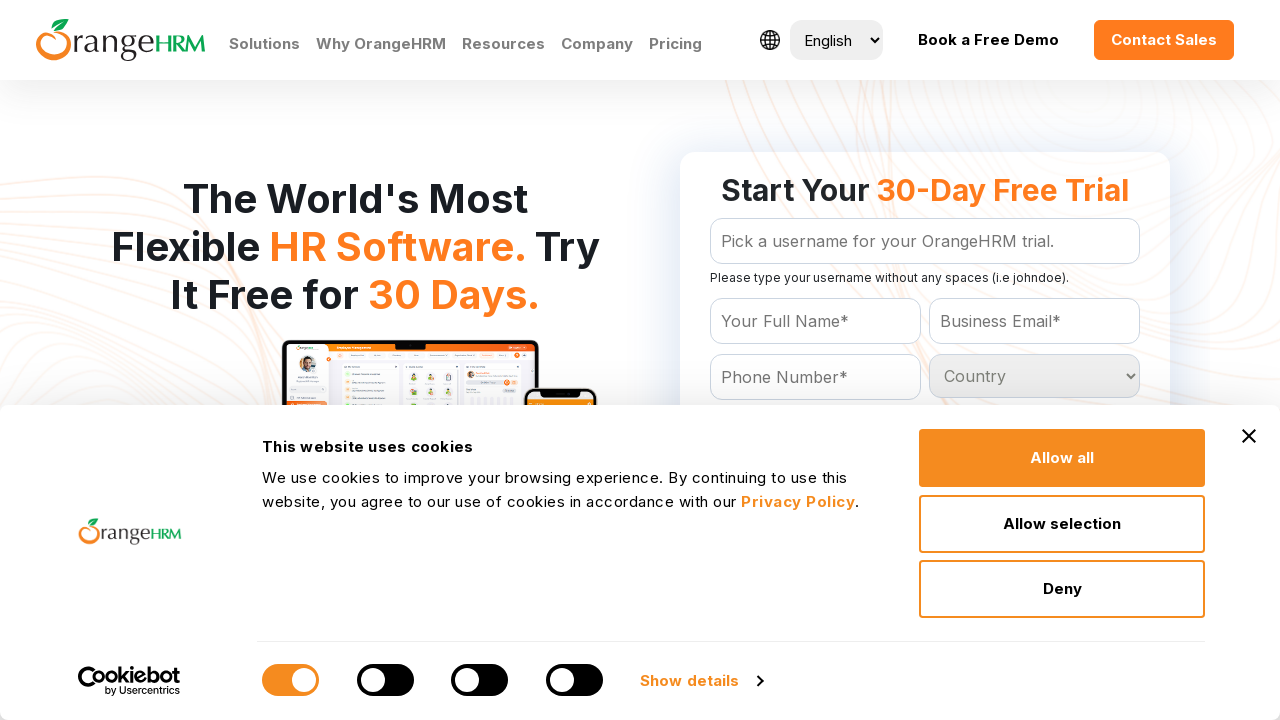

Accessed country option: Papua New Guinea
	
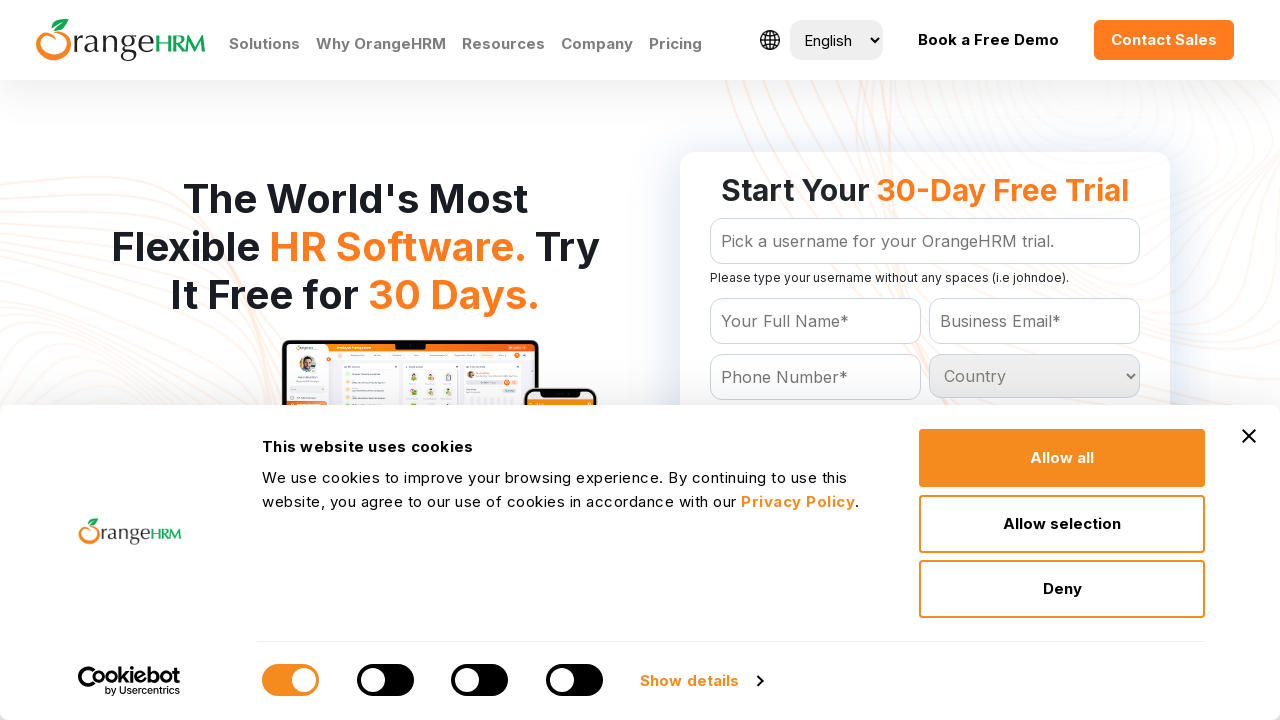

Accessed country option: Paraguay
	
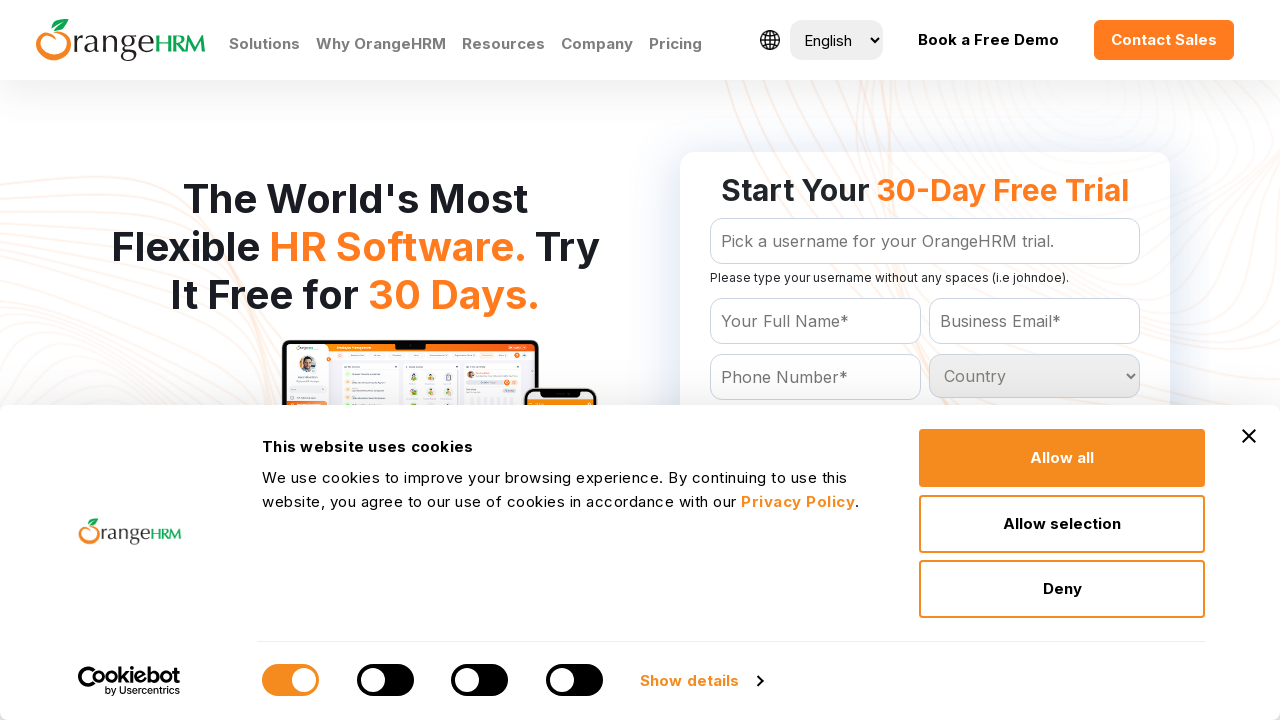

Accessed country option: Peru
	
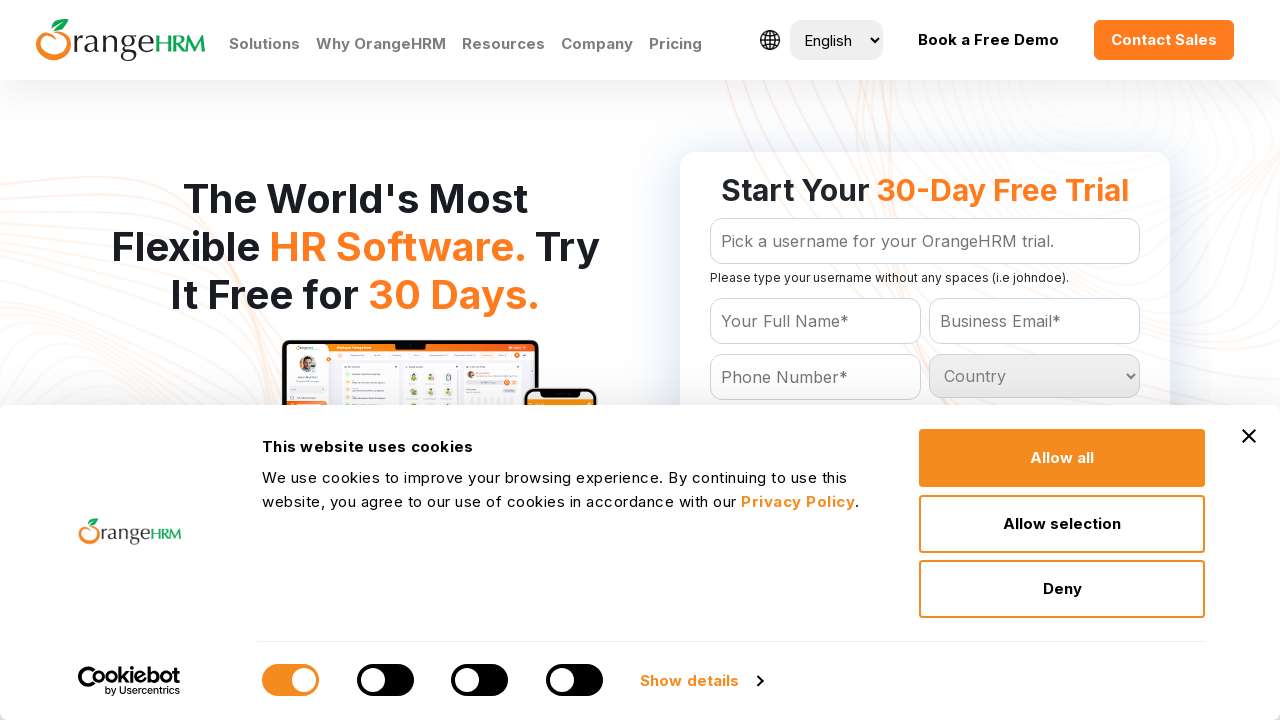

Accessed country option: Philippines
	
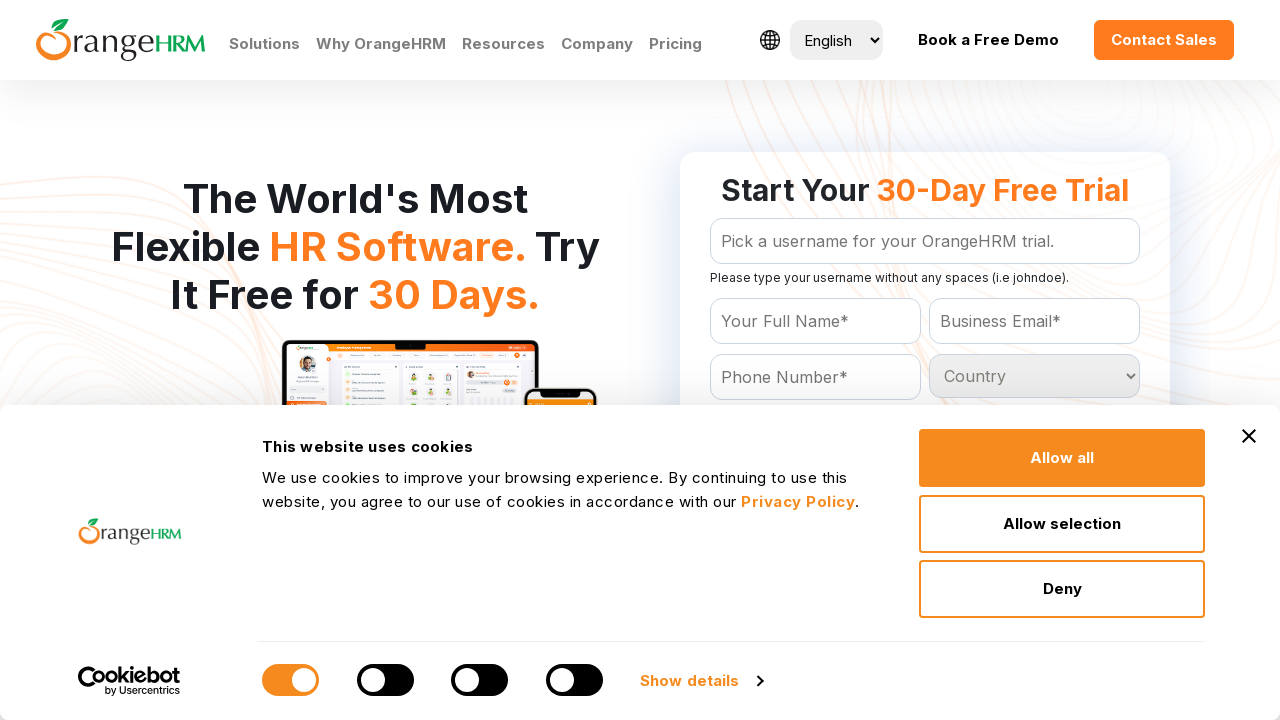

Accessed country option: Poland
	
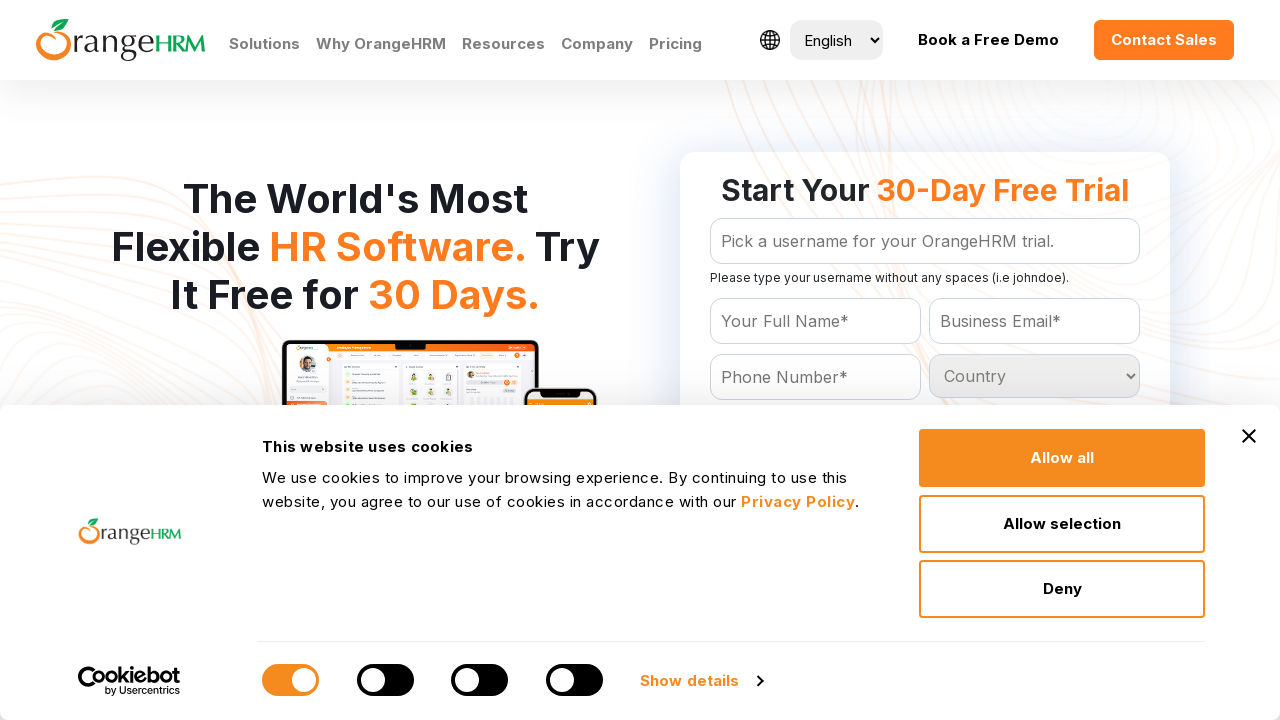

Accessed country option: Portugal
	
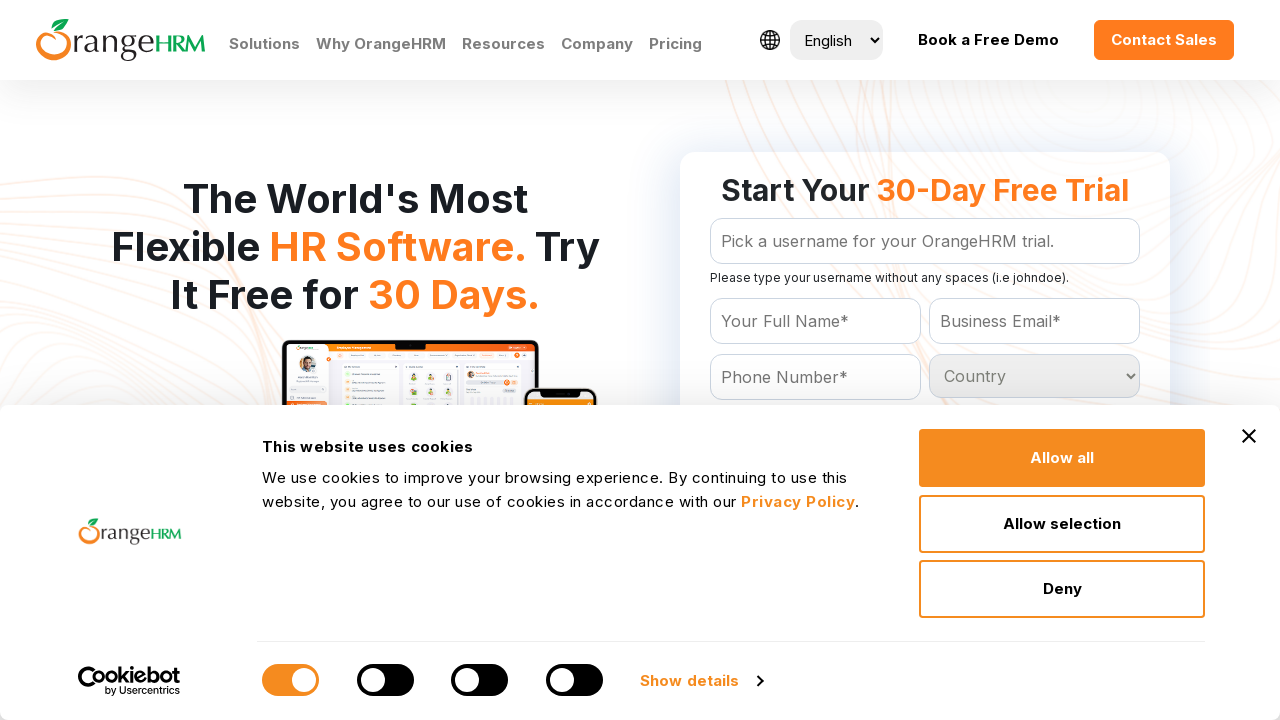

Accessed country option: Puerto Rico
	
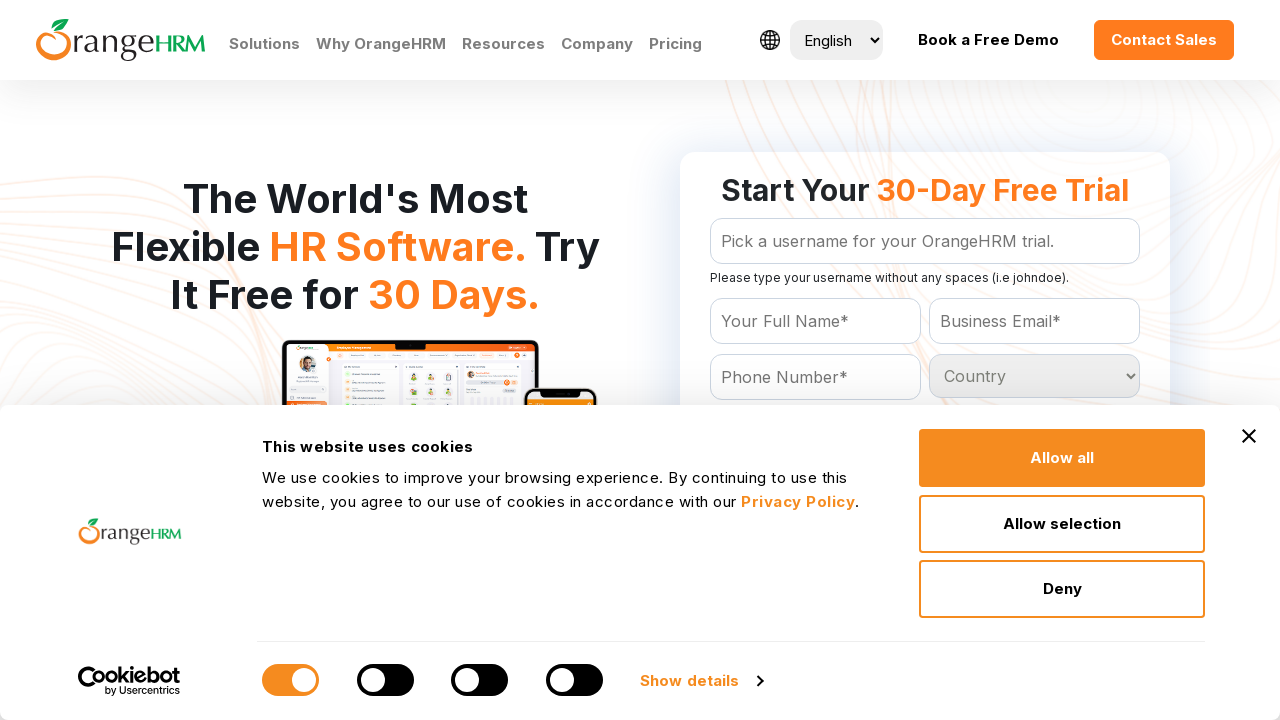

Accessed country option: Qatar
	
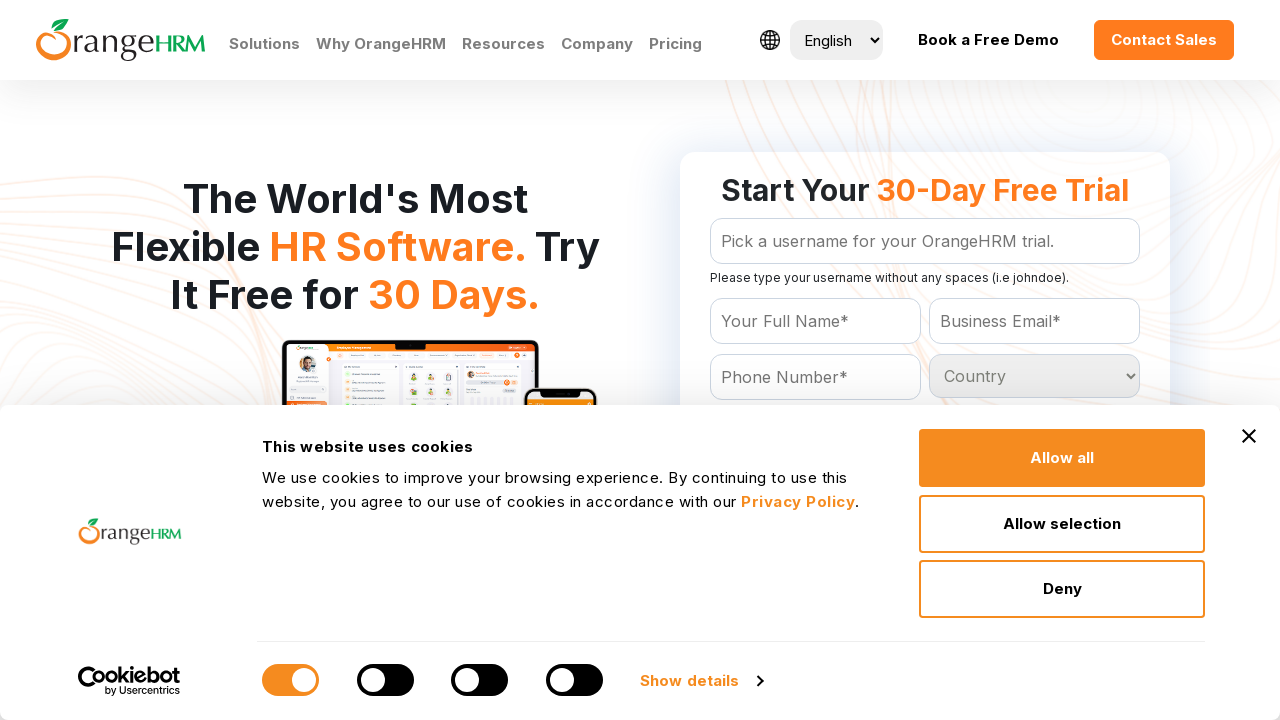

Accessed country option: Reunion
	
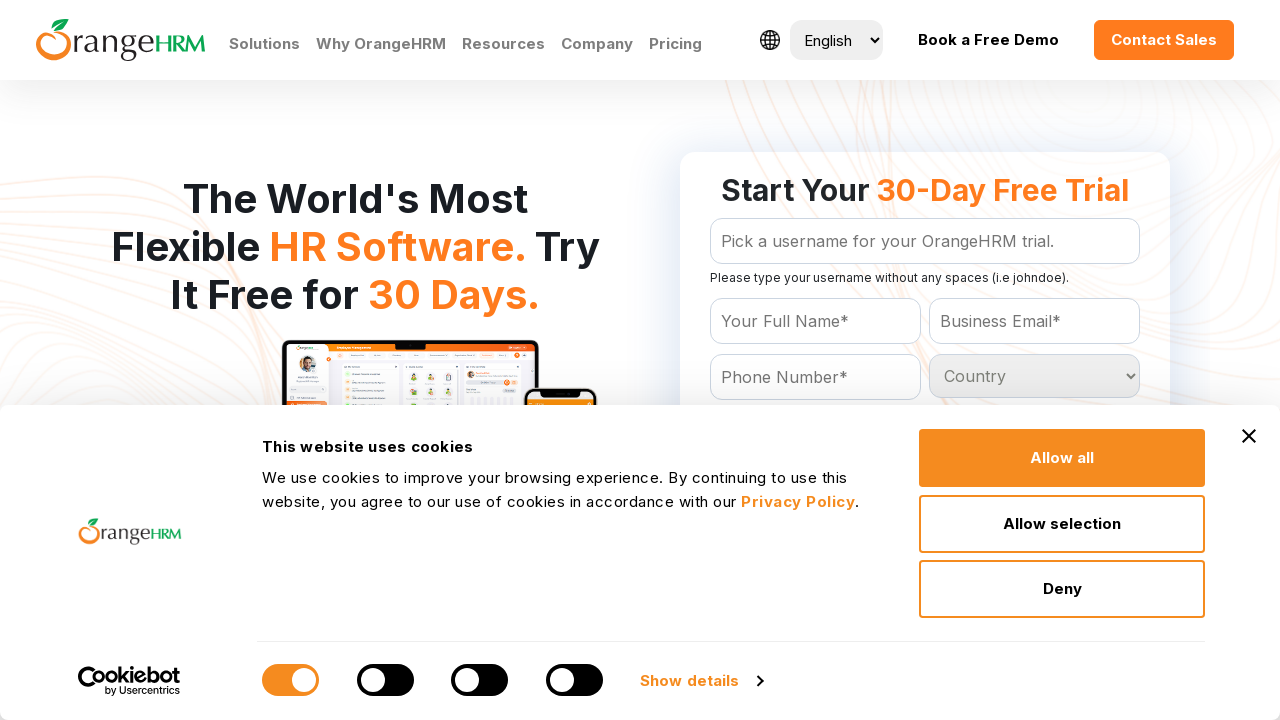

Accessed country option: Romania
	
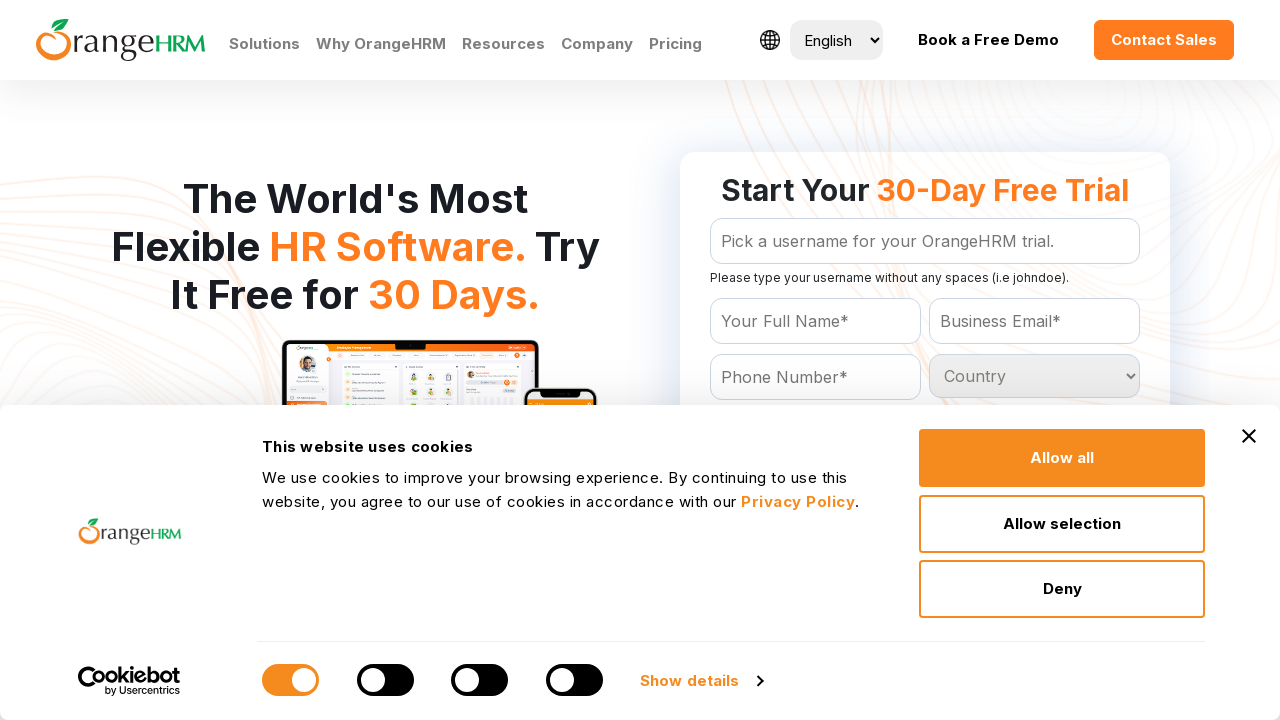

Accessed country option: Russian Federation
	
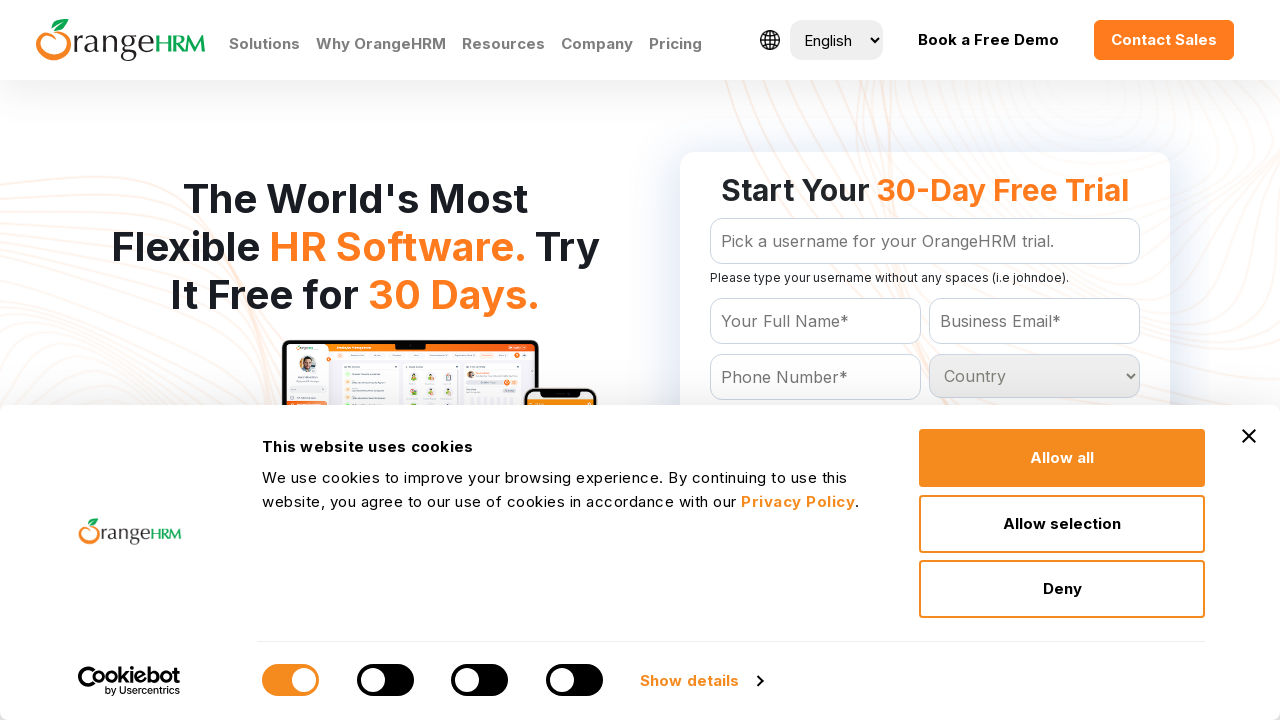

Accessed country option: Rwanda
	
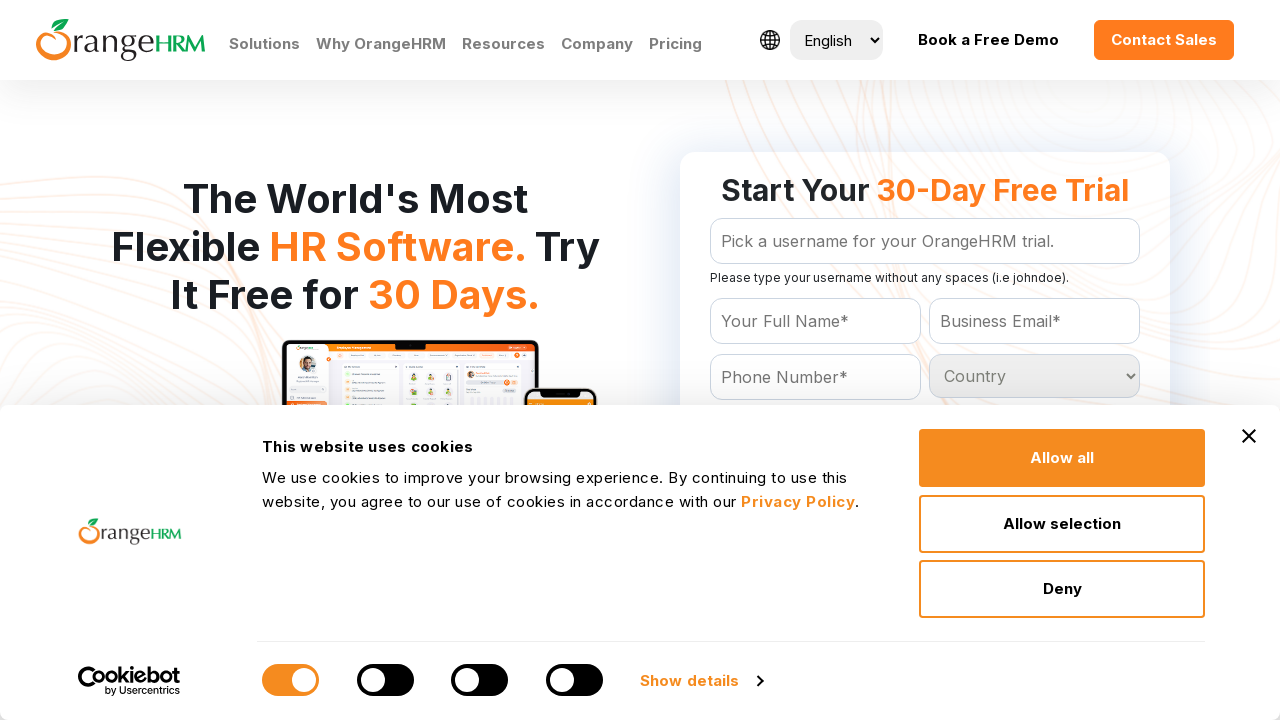

Accessed country option: St Kitts and Nevis
	
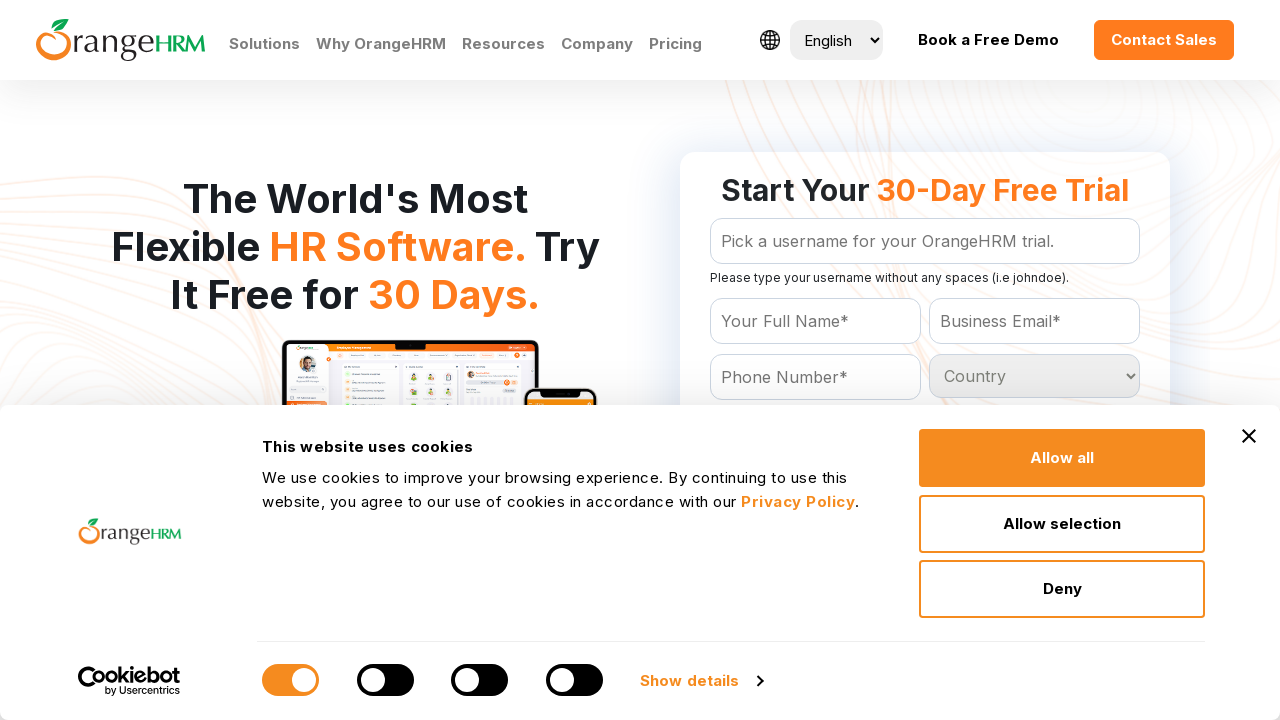

Accessed country option: St Lucia
	
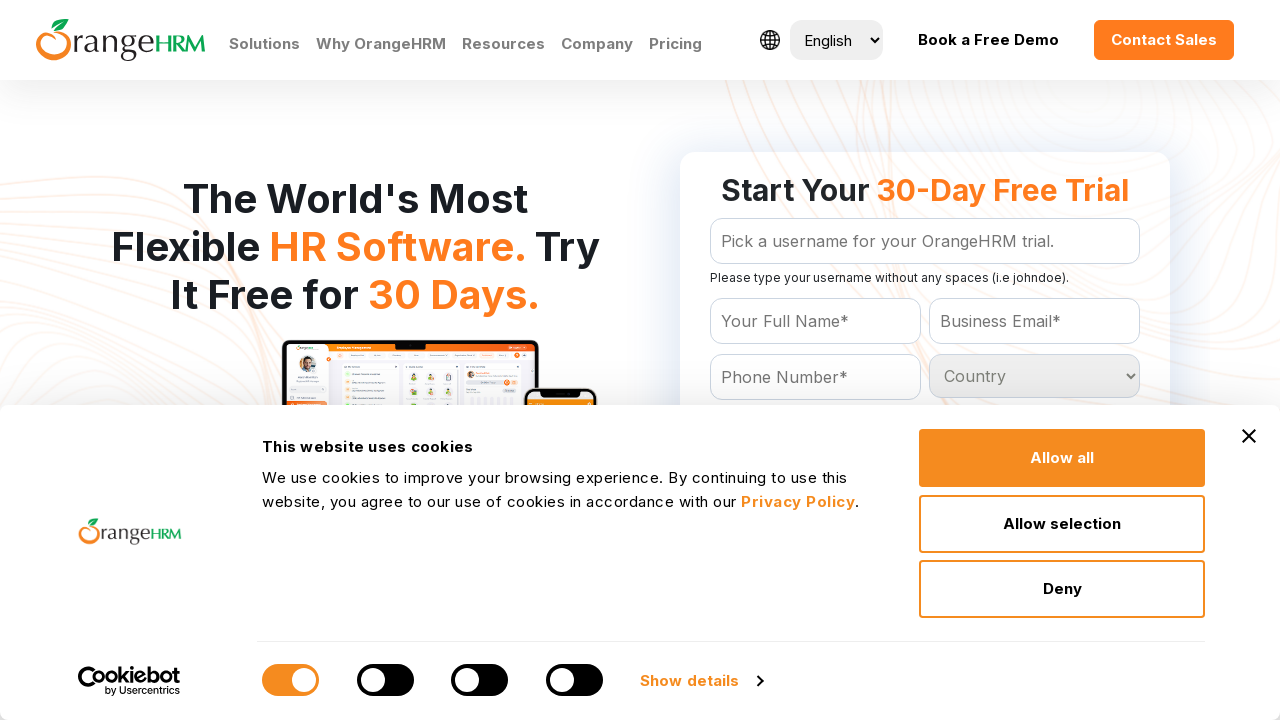

Accessed country option: St Vincent and the Grenadines
	
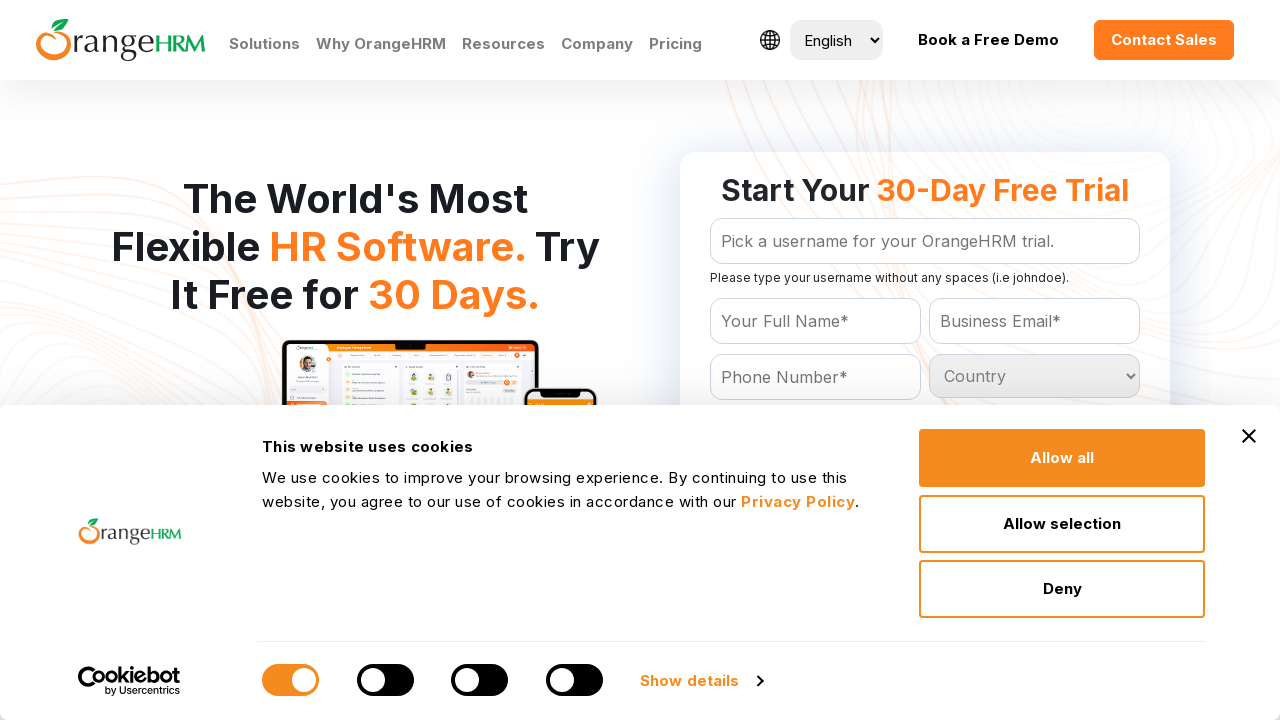

Accessed country option: Samoa
	
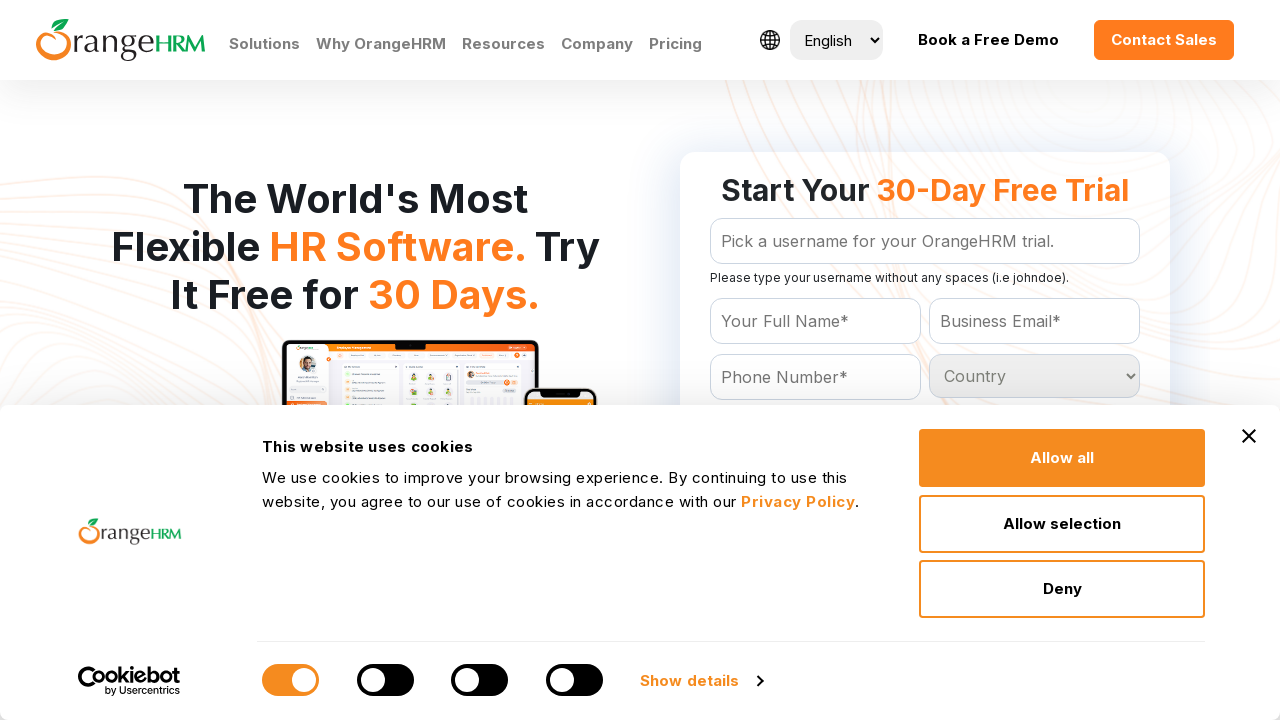

Accessed country option: San Marino
	
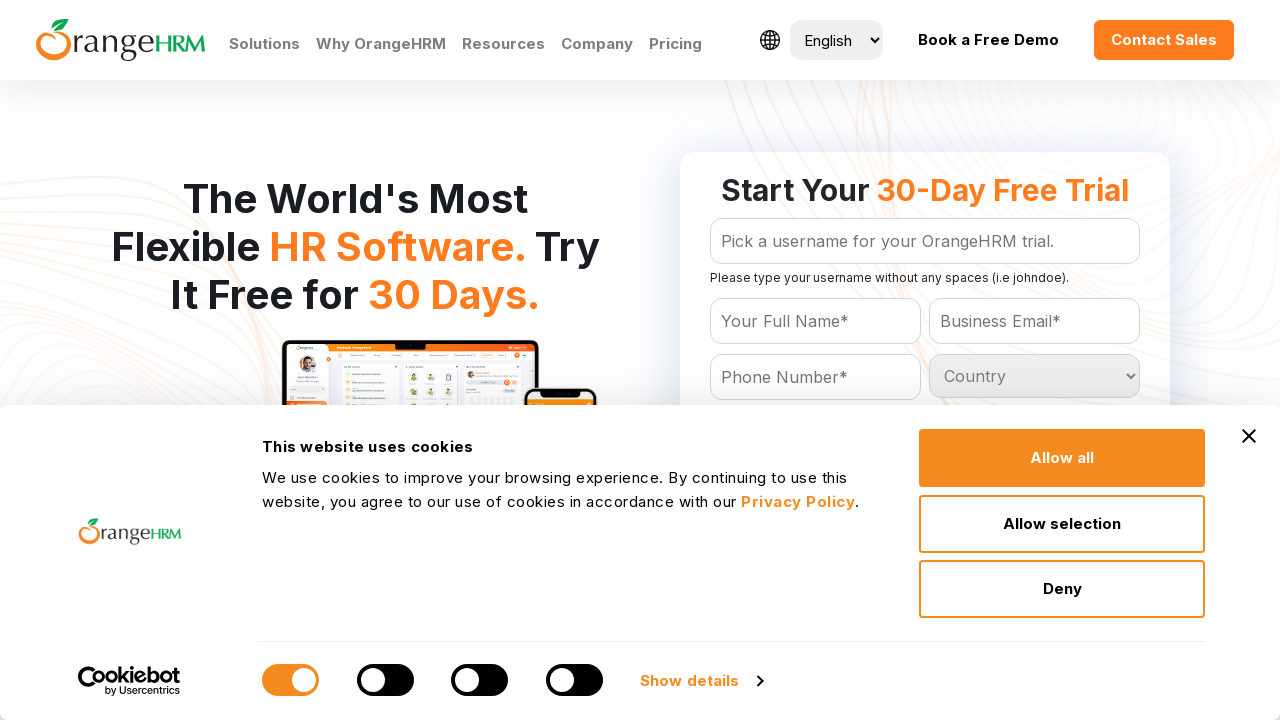

Accessed country option: Sao Tome and Principe
	
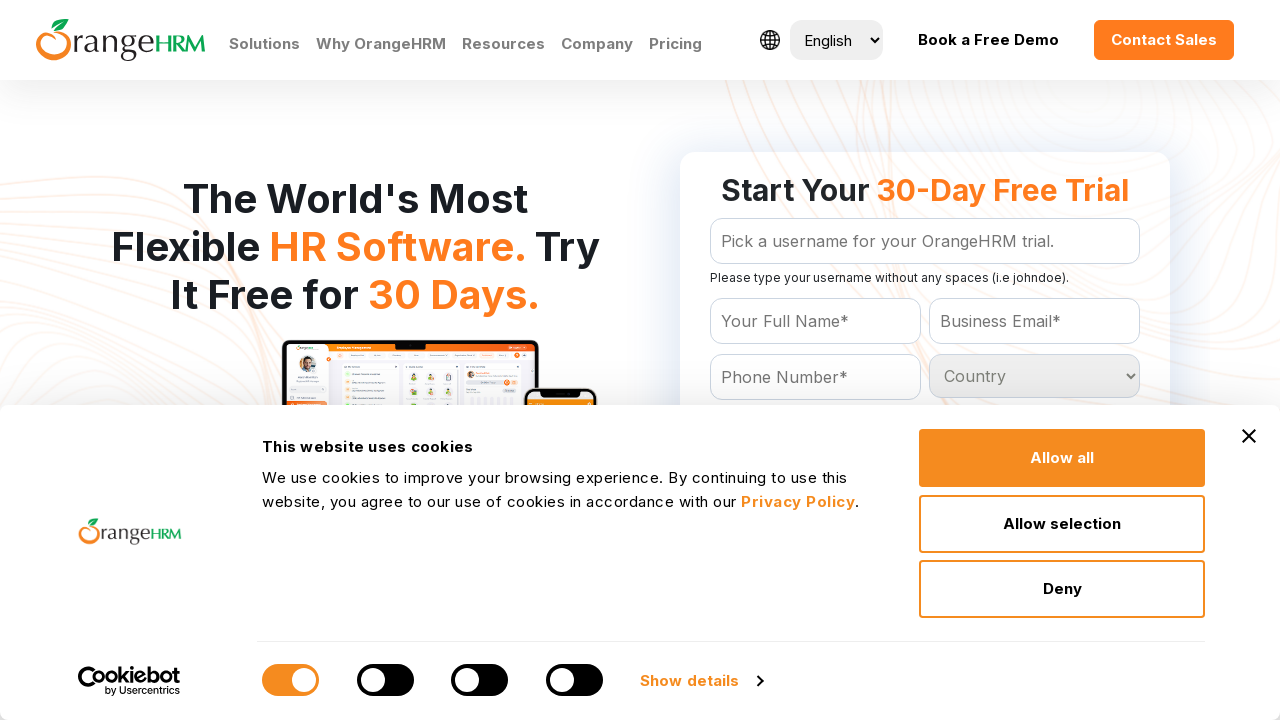

Accessed country option: Saudi Arabia
	
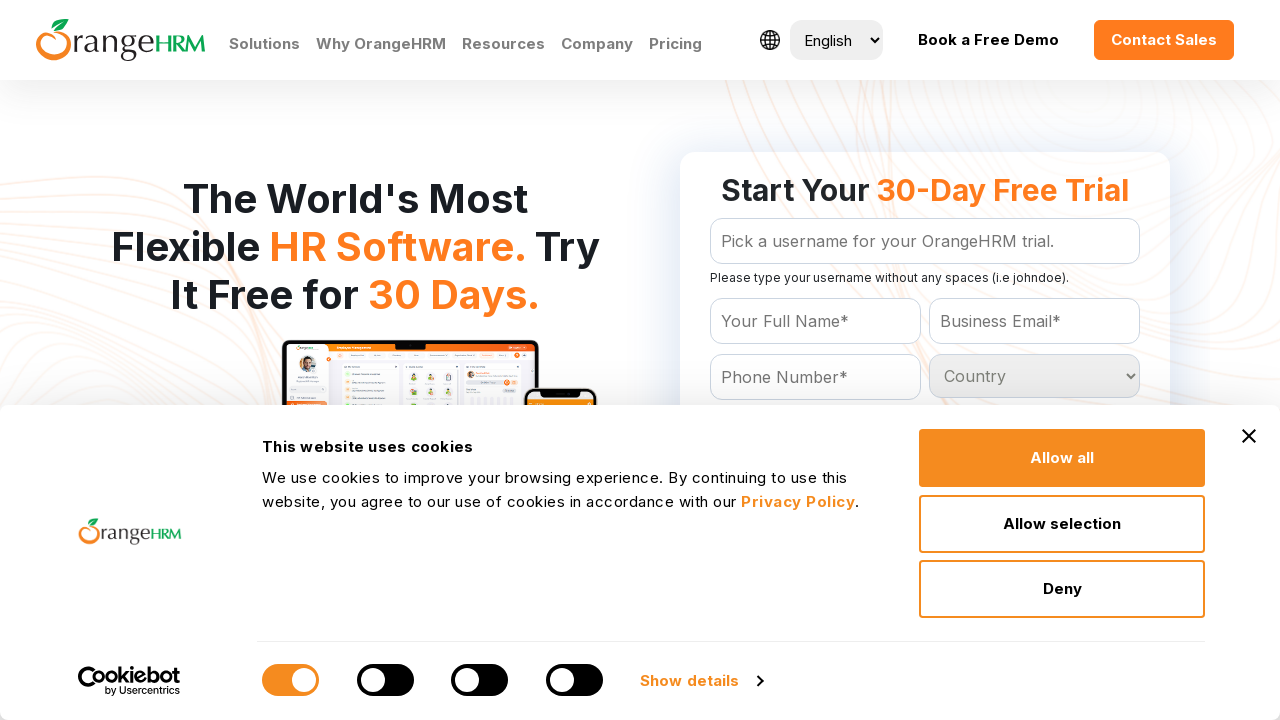

Accessed country option: Senegal
	
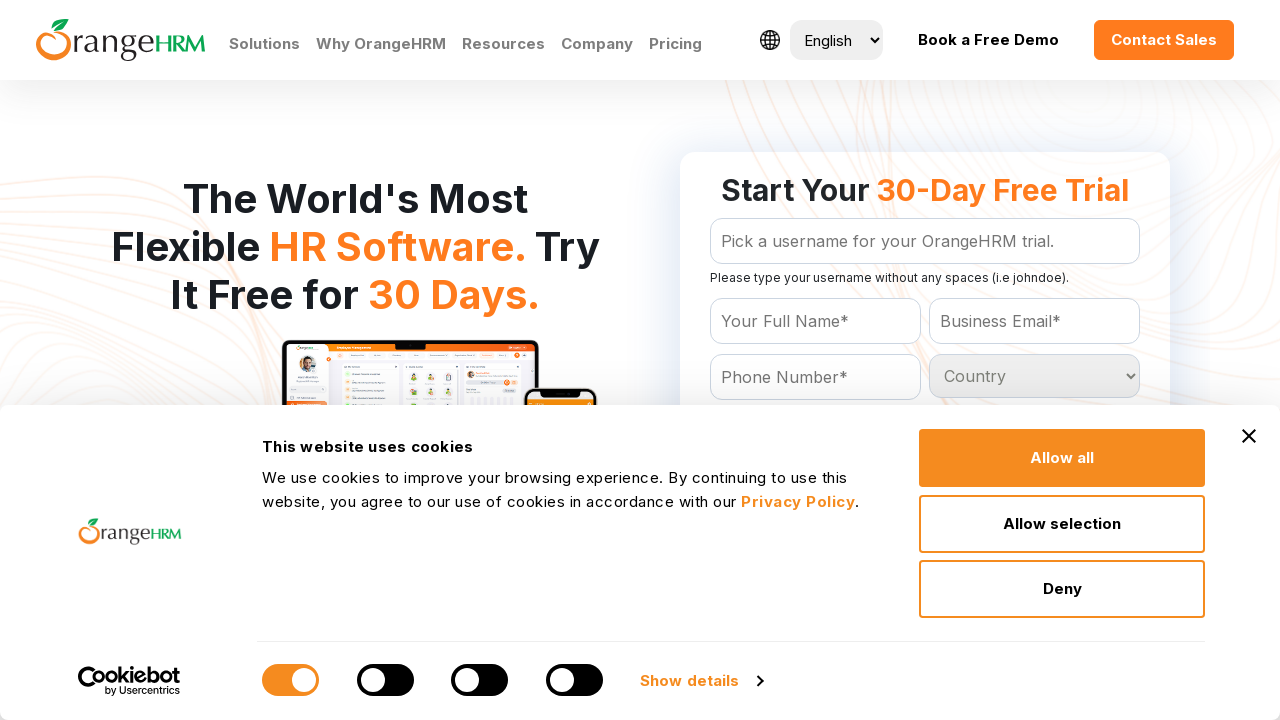

Accessed country option: Serbia
	
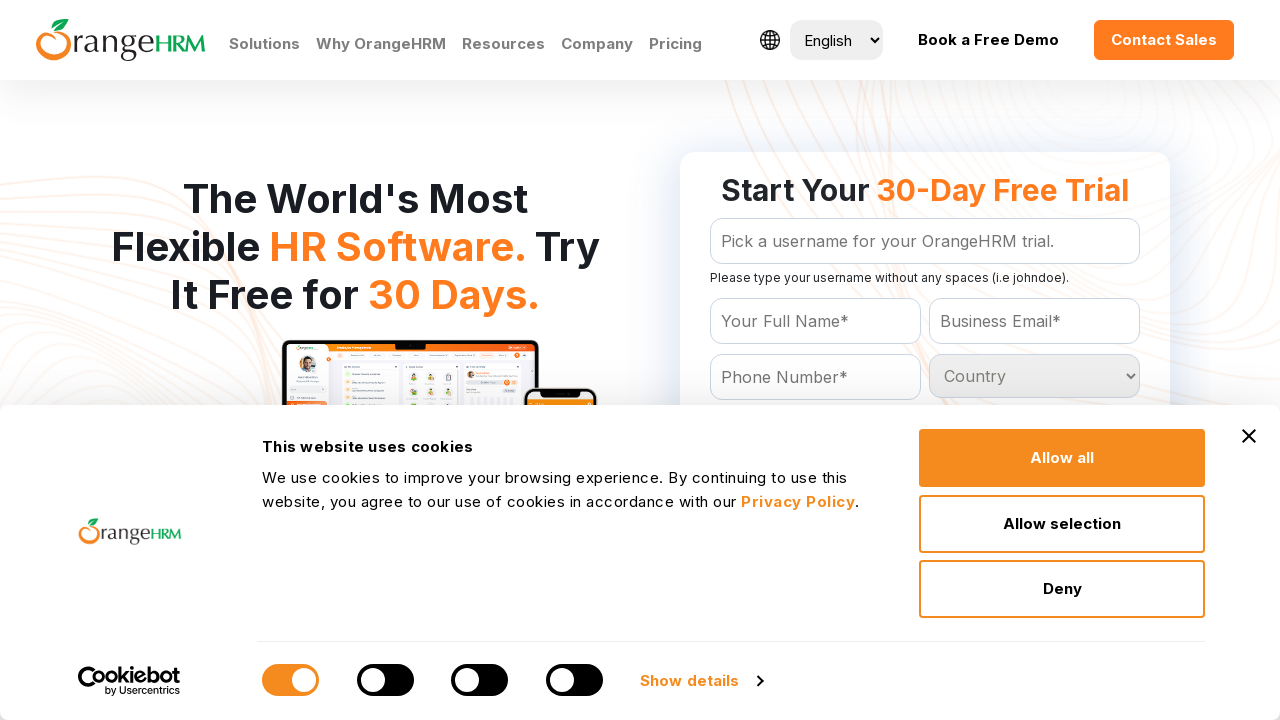

Accessed country option: Seychelles
	
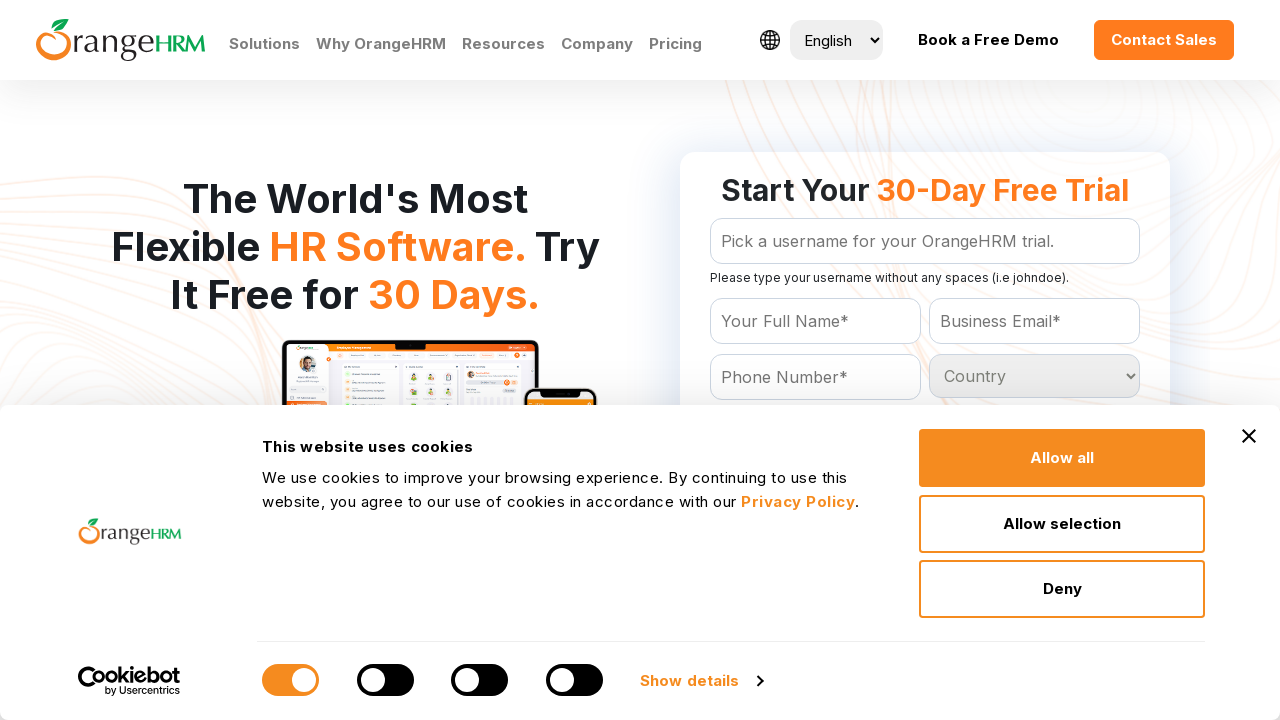

Accessed country option: Sierra Leone
	
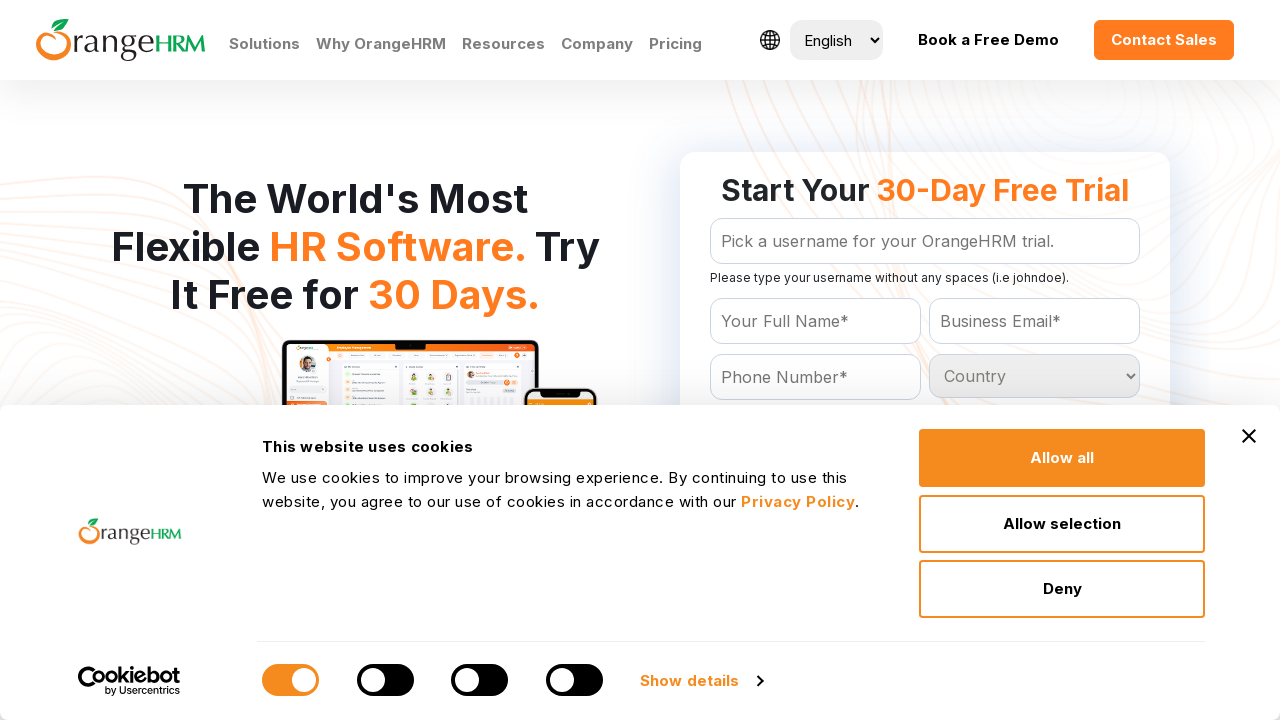

Accessed country option: Singapore
	
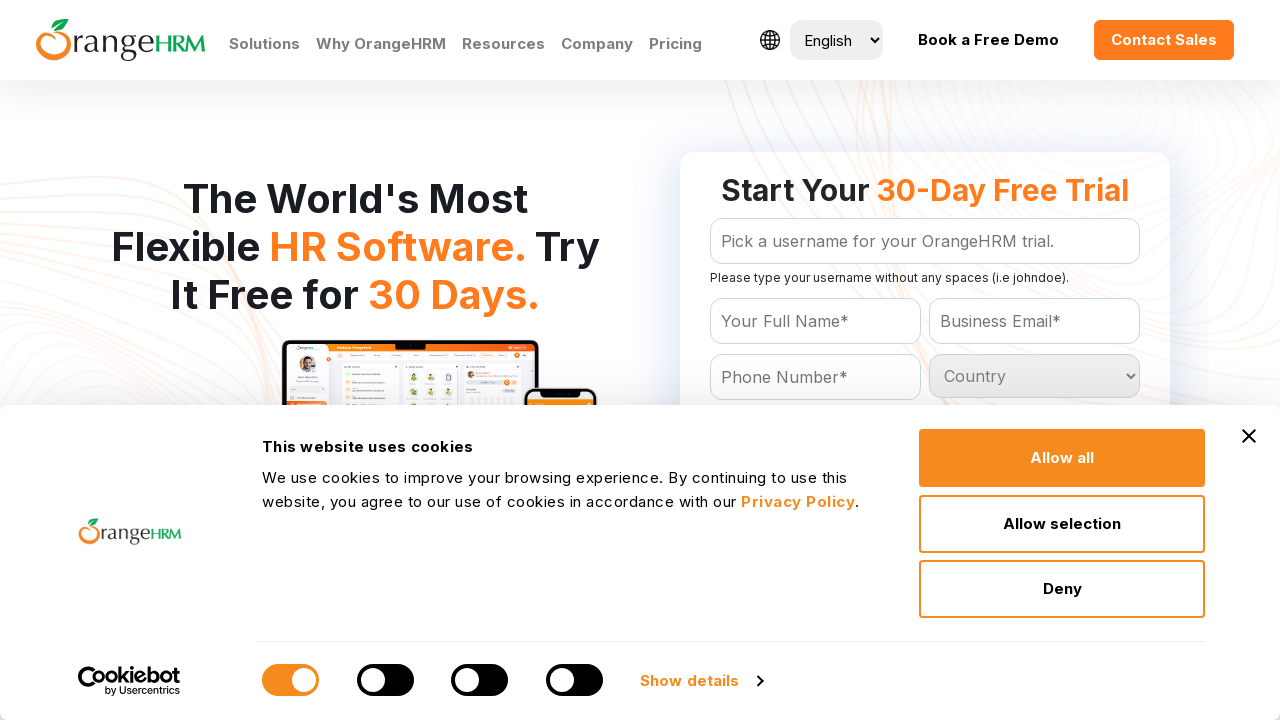

Accessed country option: Slovakia
	
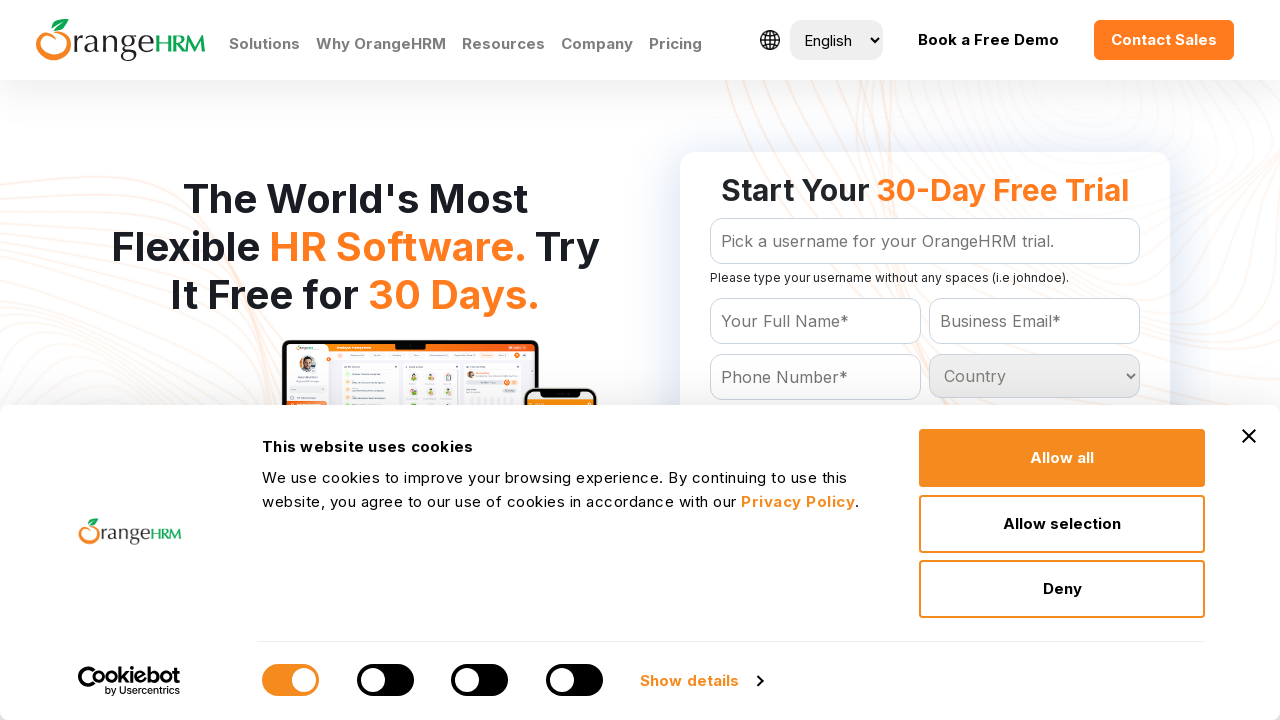

Accessed country option: Slovenia
	
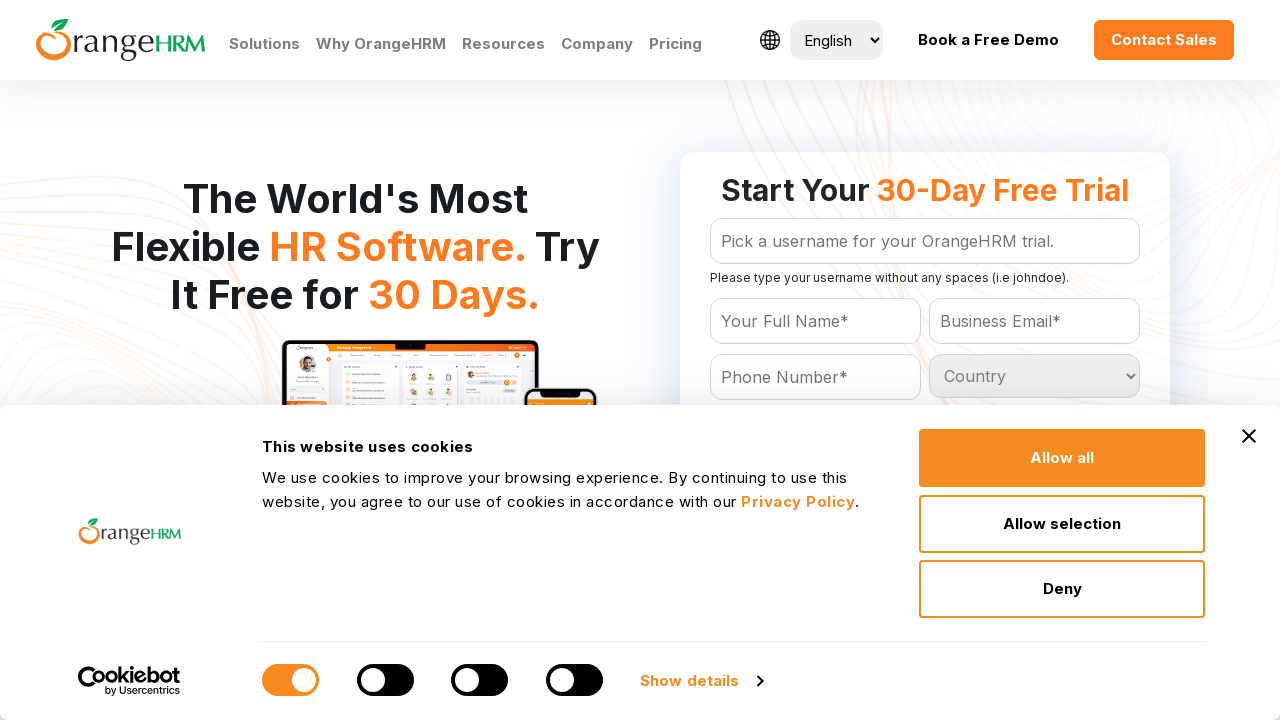

Accessed country option: Solomon Islands
	
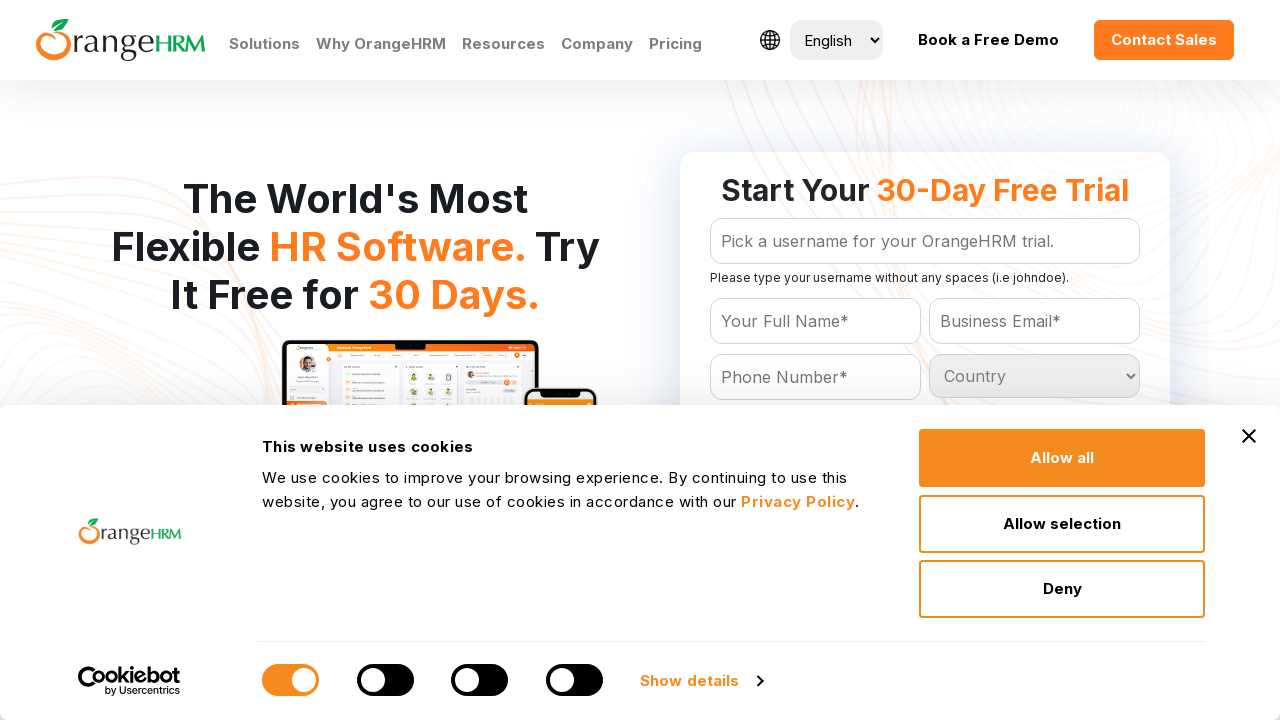

Accessed country option: Somalia
	
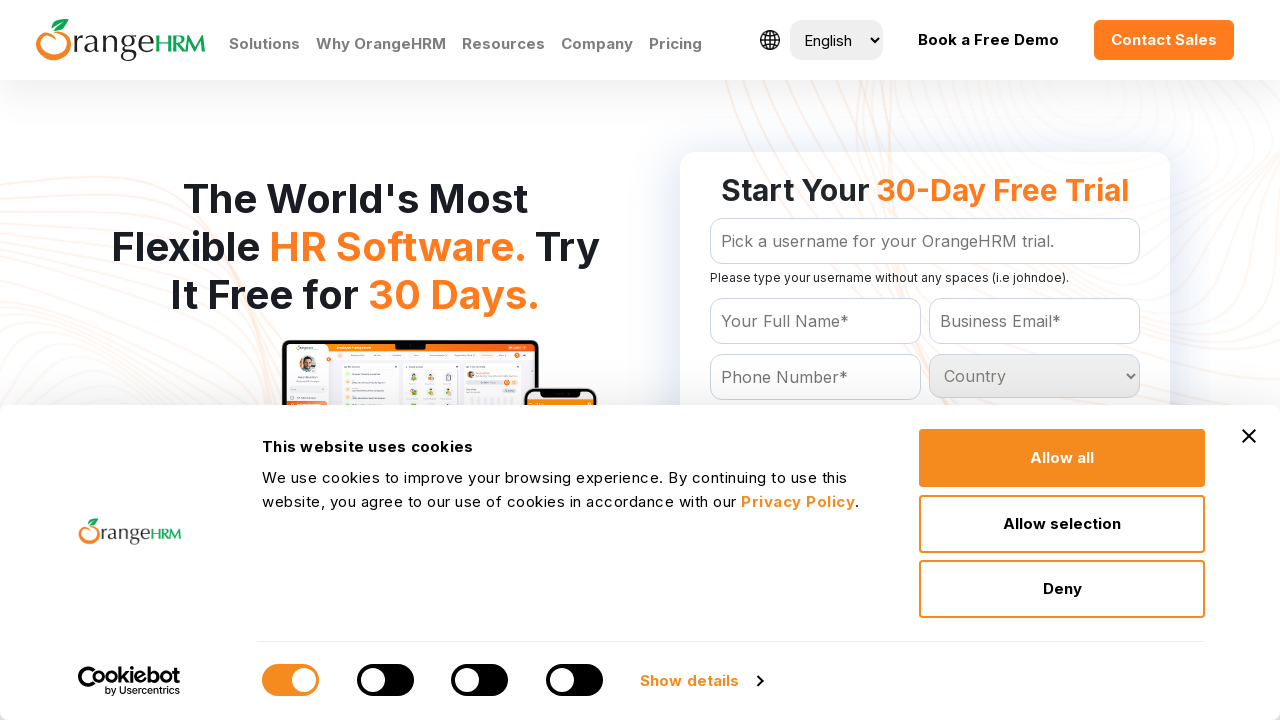

Accessed country option: South Africa
	
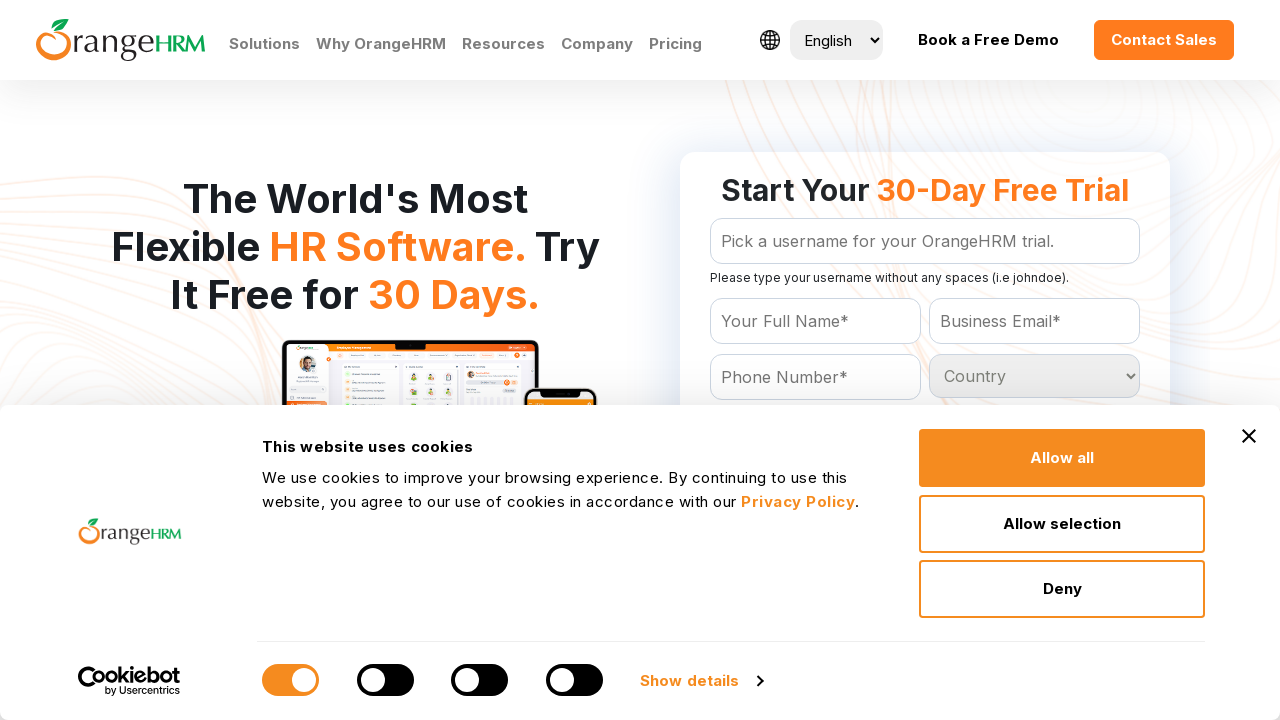

Accessed country option: South Georgia
	
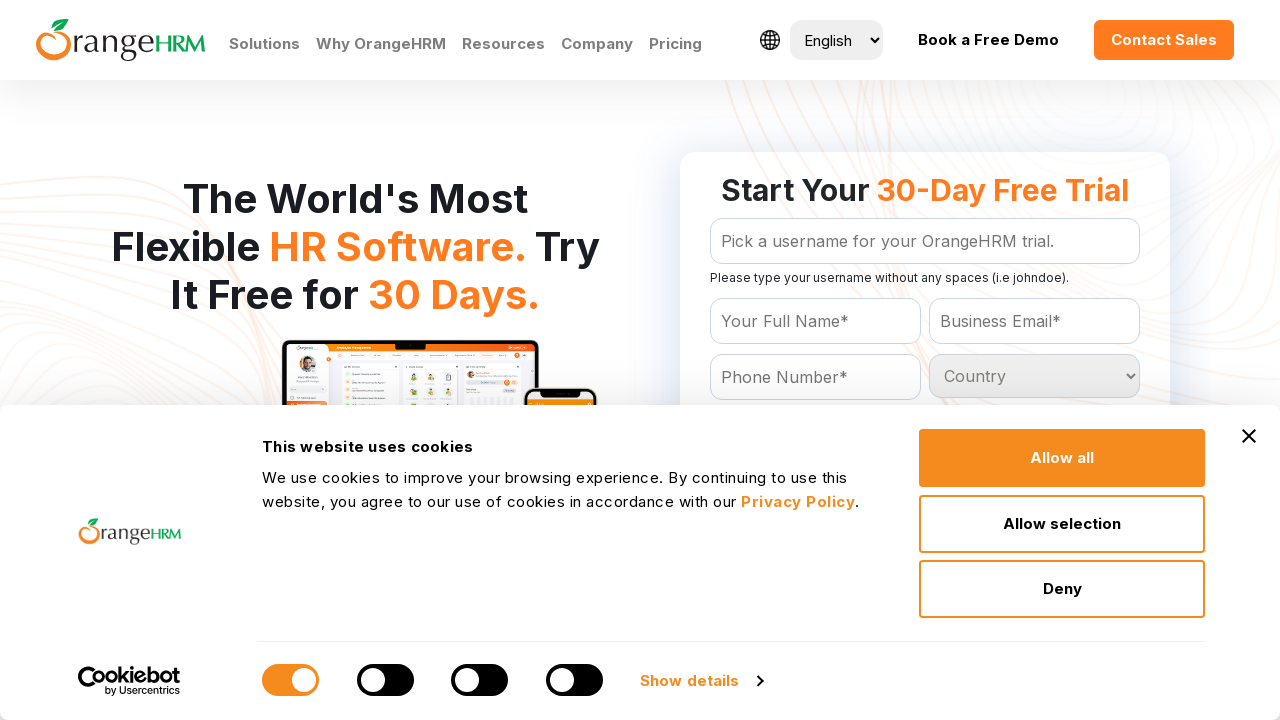

Accessed country option: Spain
	
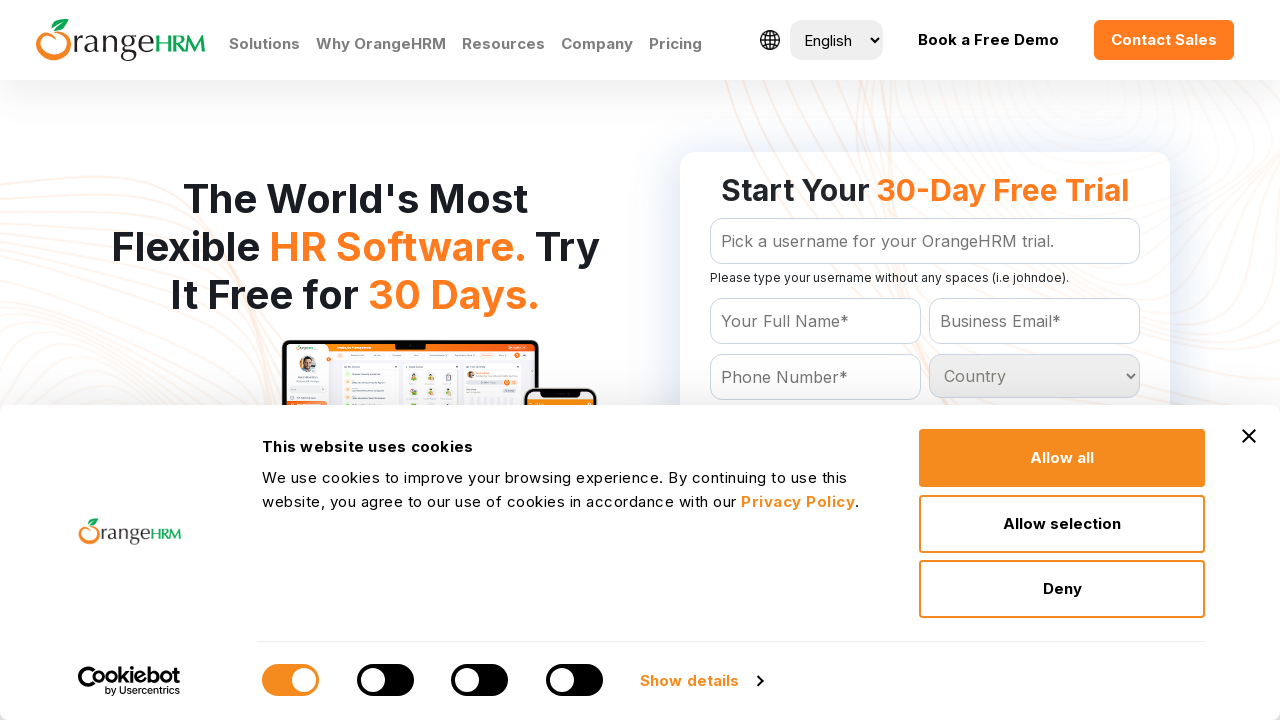

Accessed country option: Sri Lanka
	
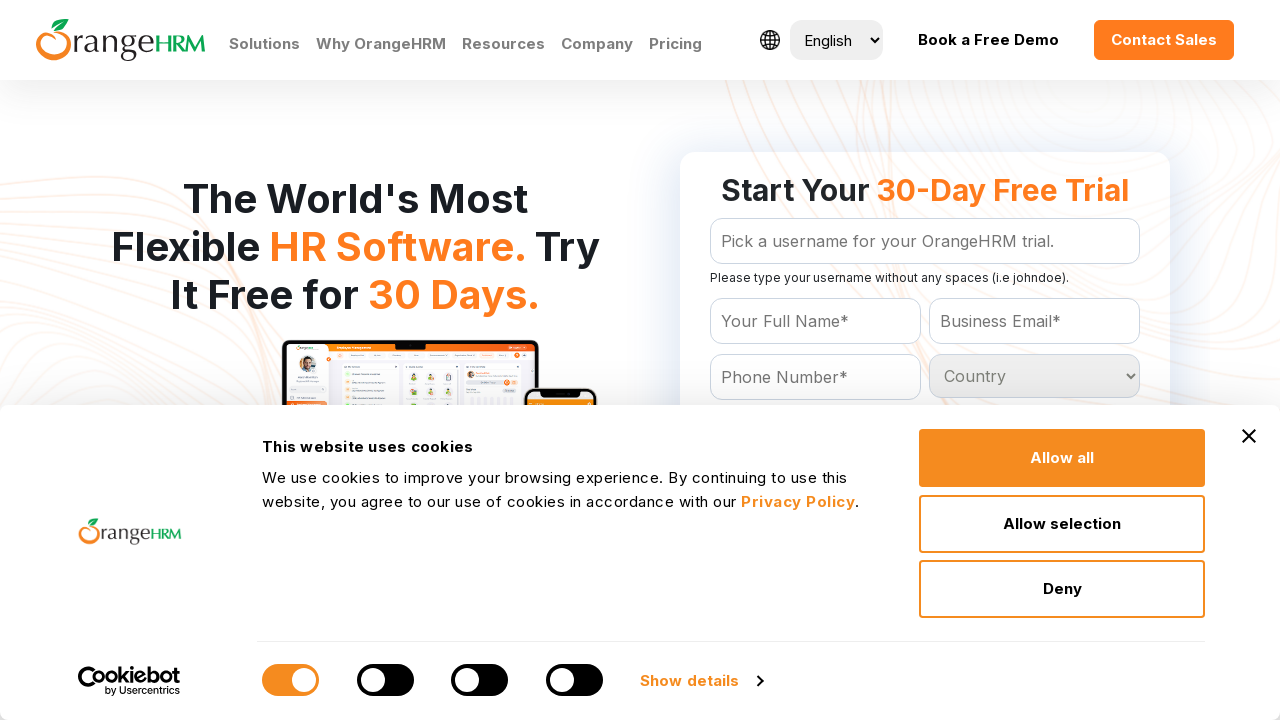

Accessed country option: Sudan
	
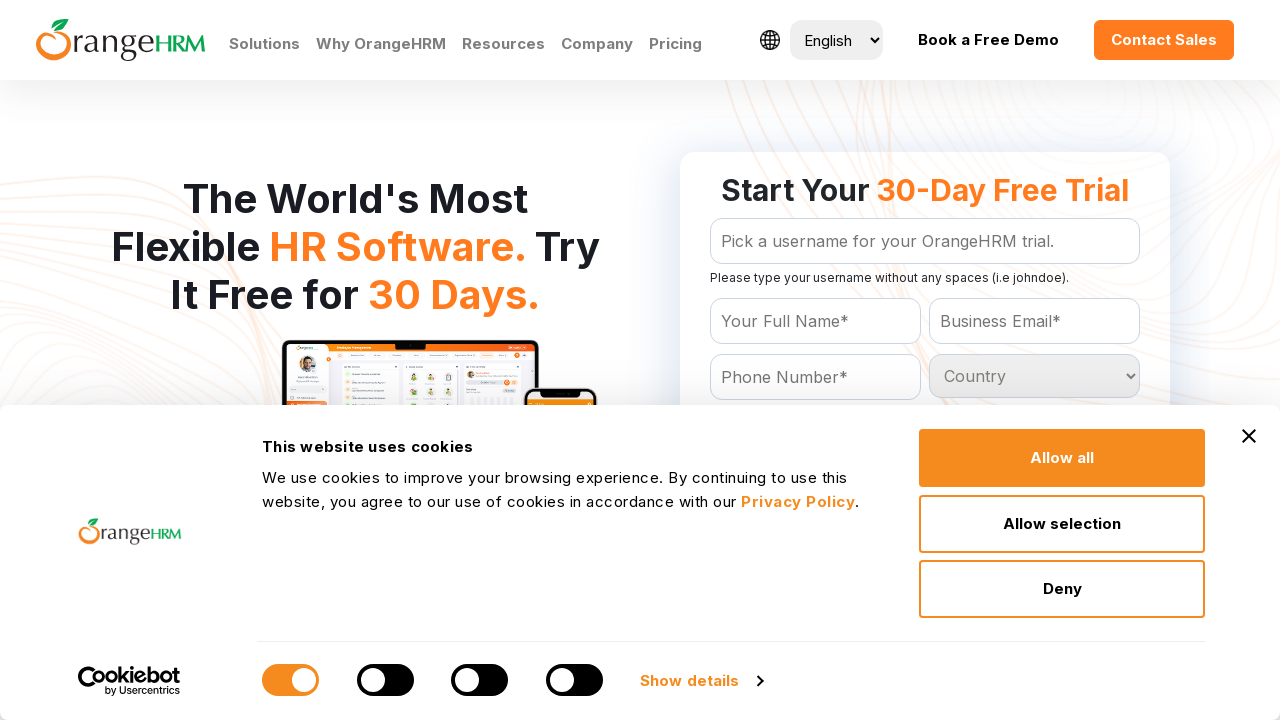

Accessed country option: Suriname
	
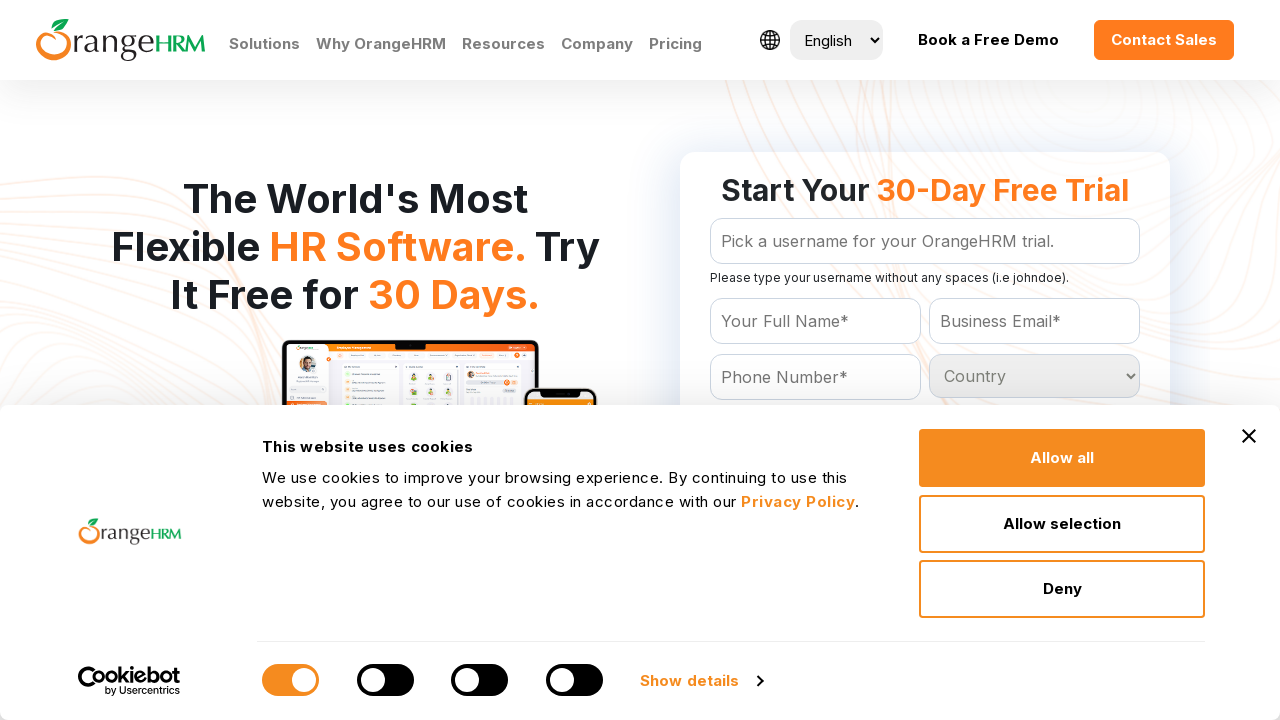

Accessed country option: Swaziland
	
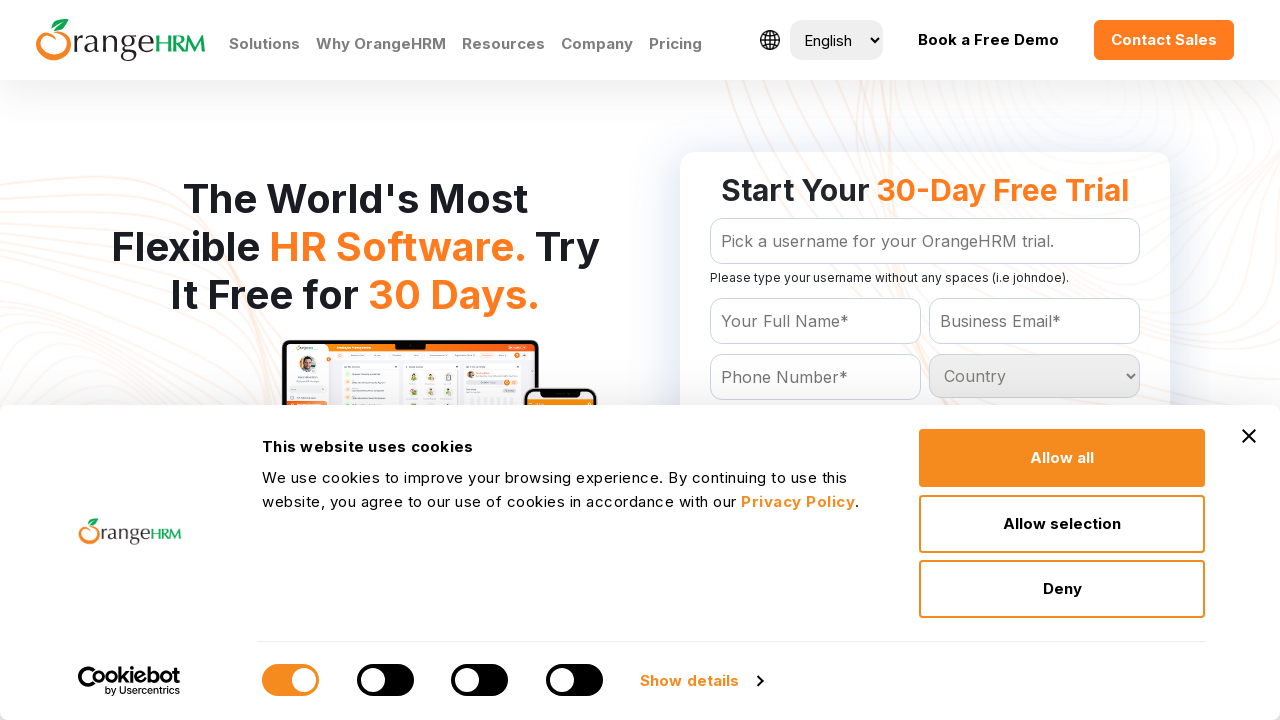

Accessed country option: Sweden
	
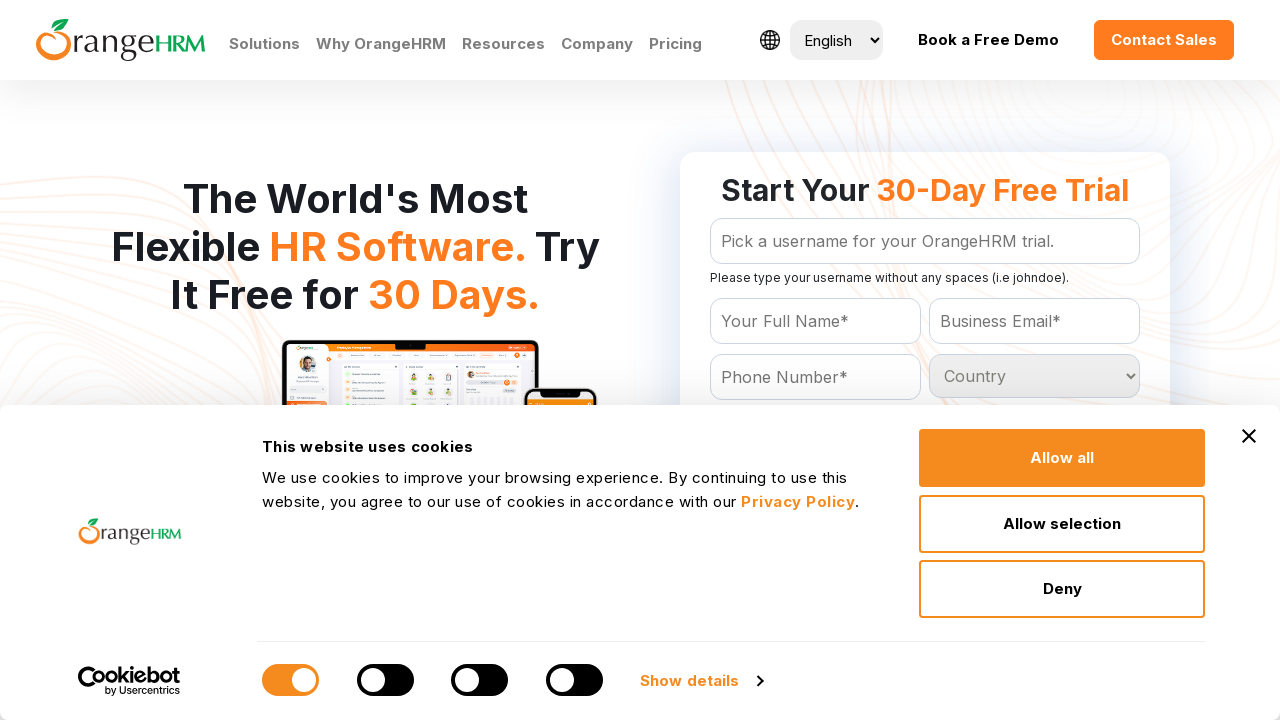

Accessed country option: Switzerland
	
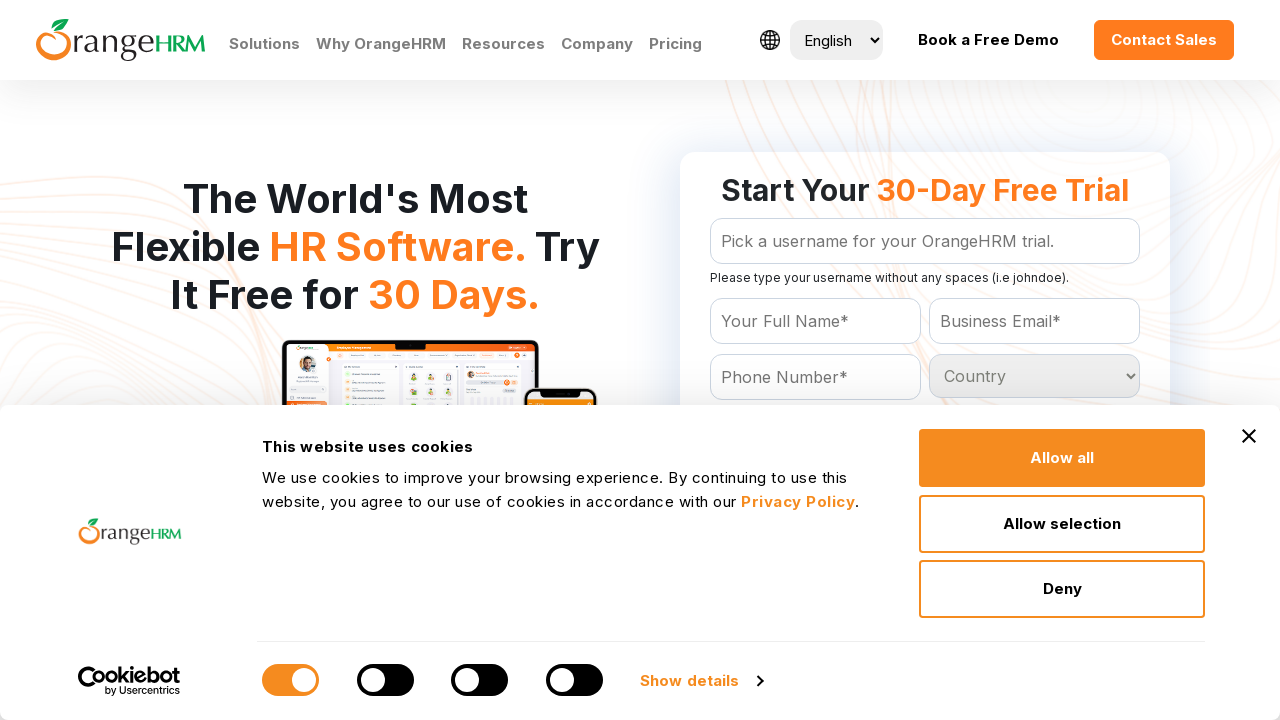

Accessed country option: Syrian Arab Republic
	
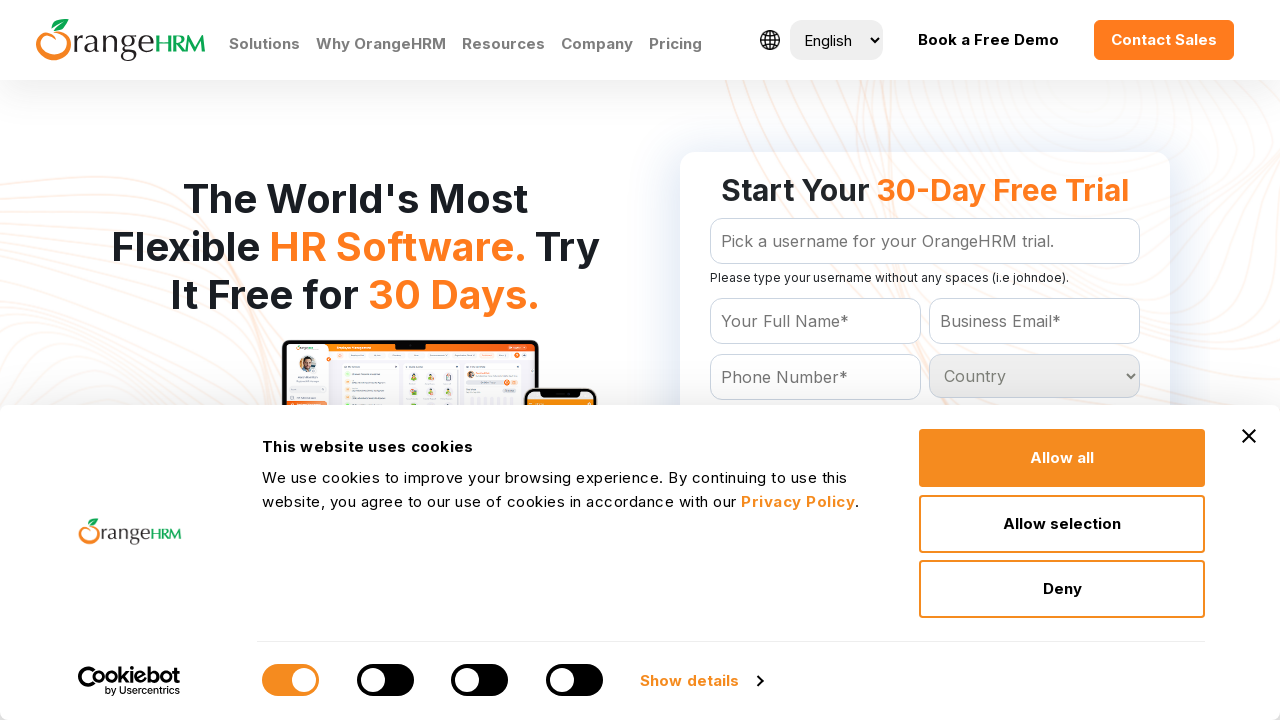

Accessed country option: Taiwan
	
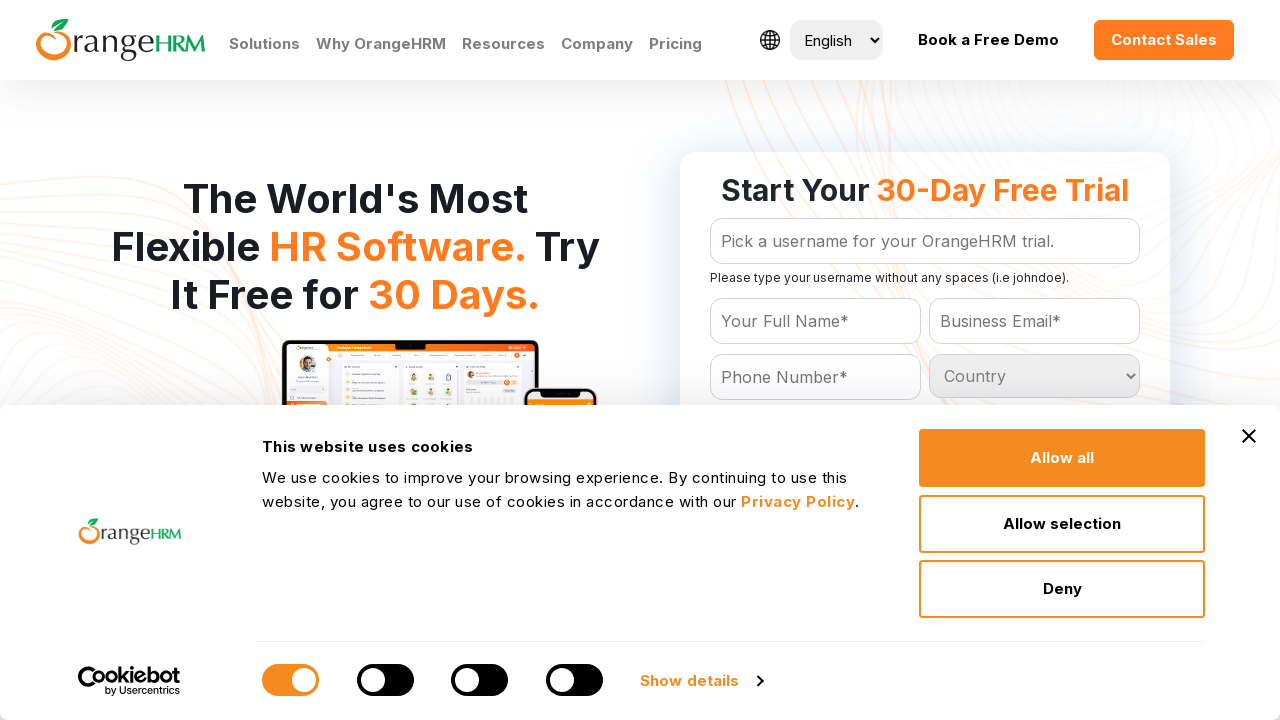

Accessed country option: Tajikistan
	
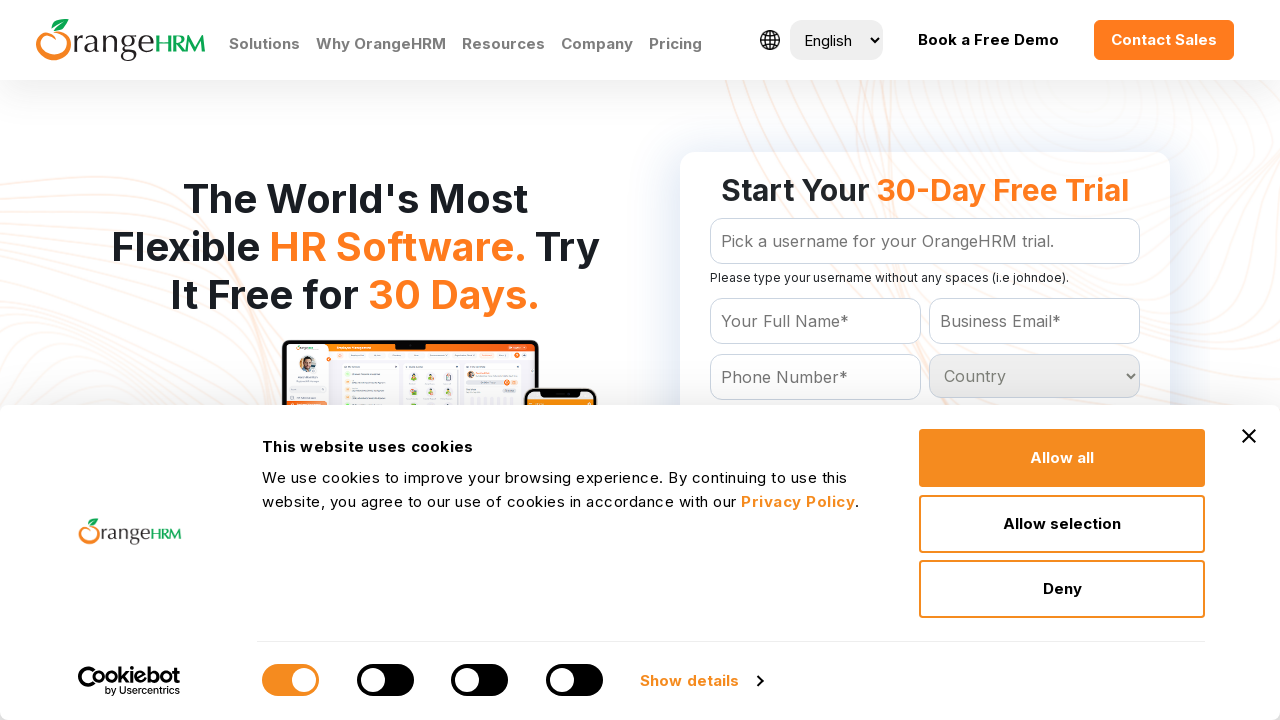

Accessed country option: Tanzania
	
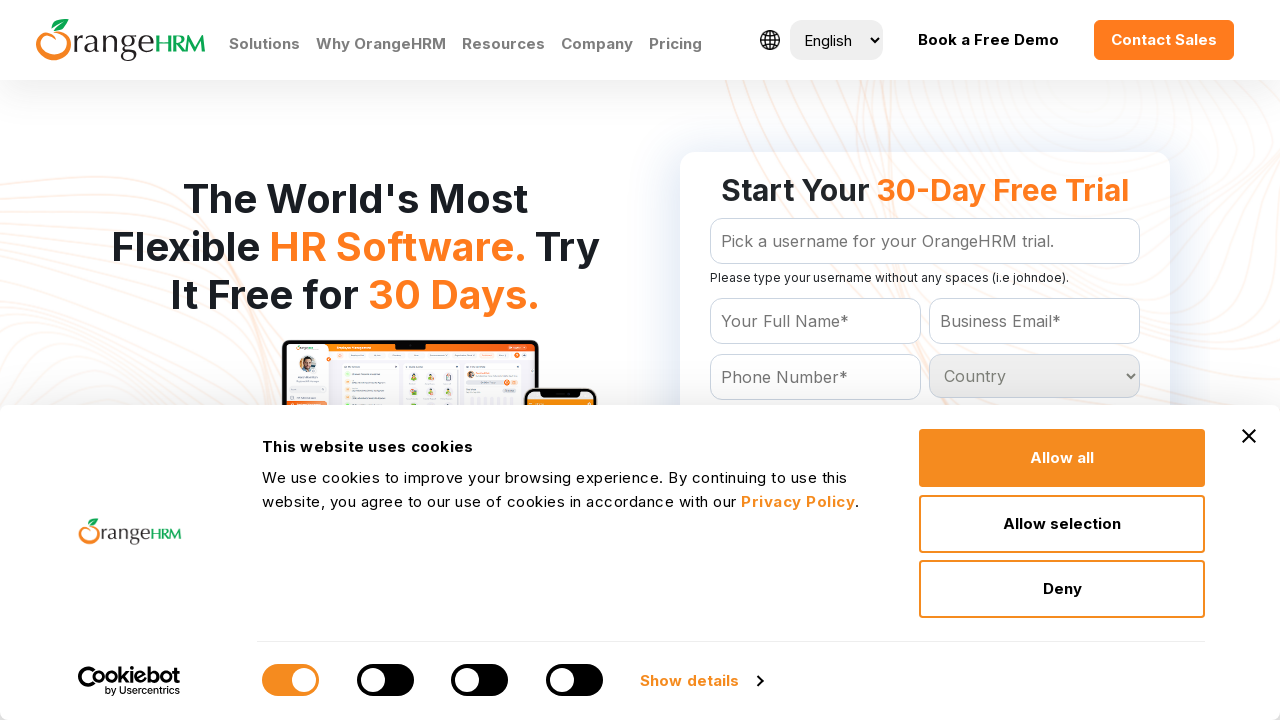

Accessed country option: Thailand
	
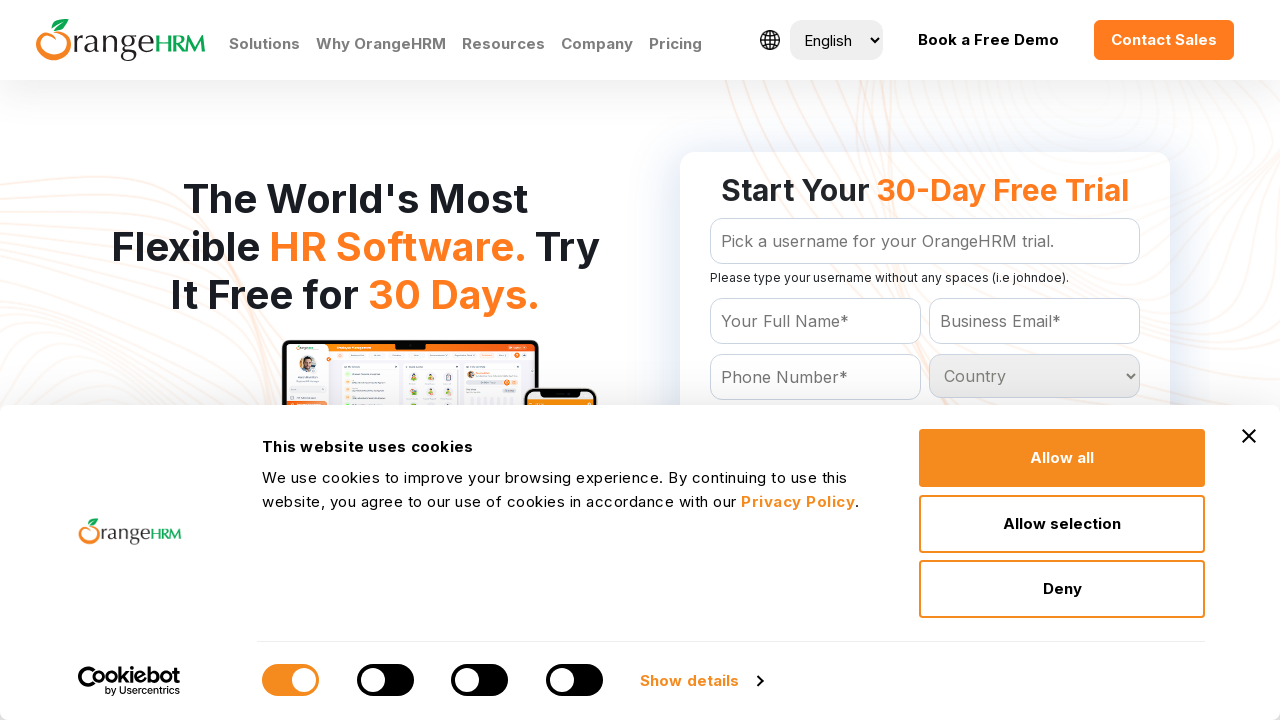

Accessed country option: Togo
	
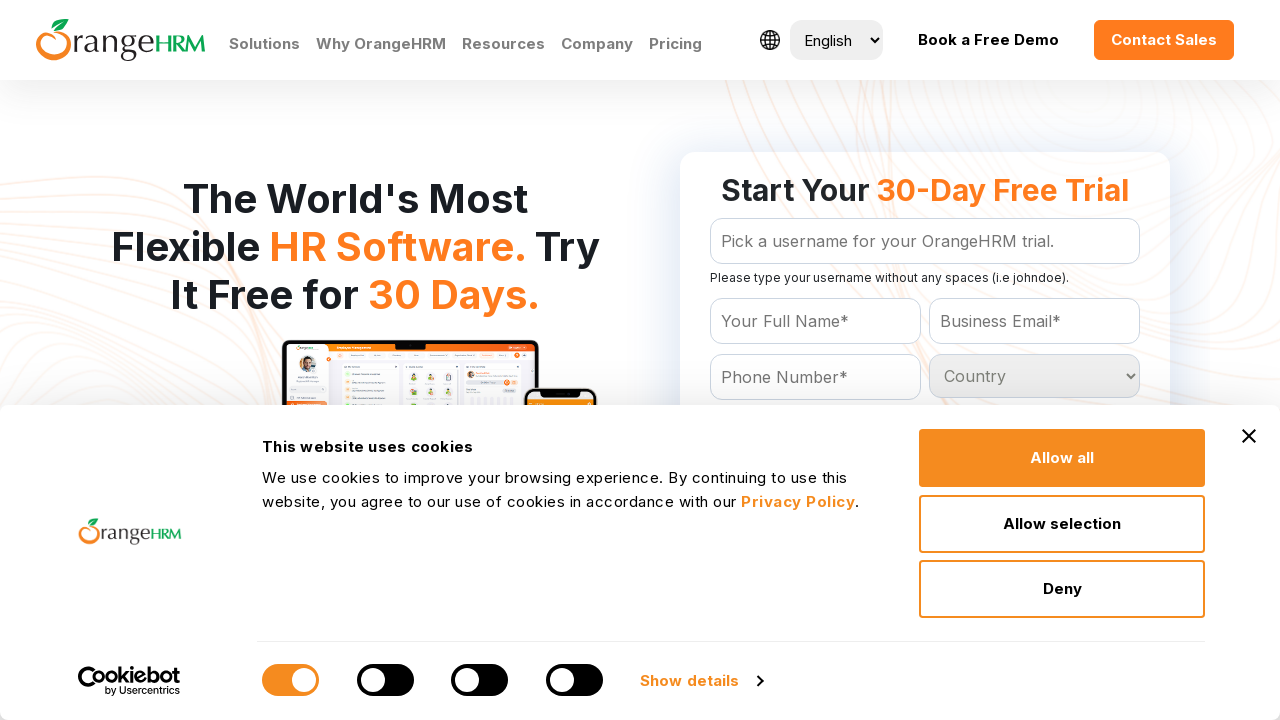

Accessed country option: Tokelau
	
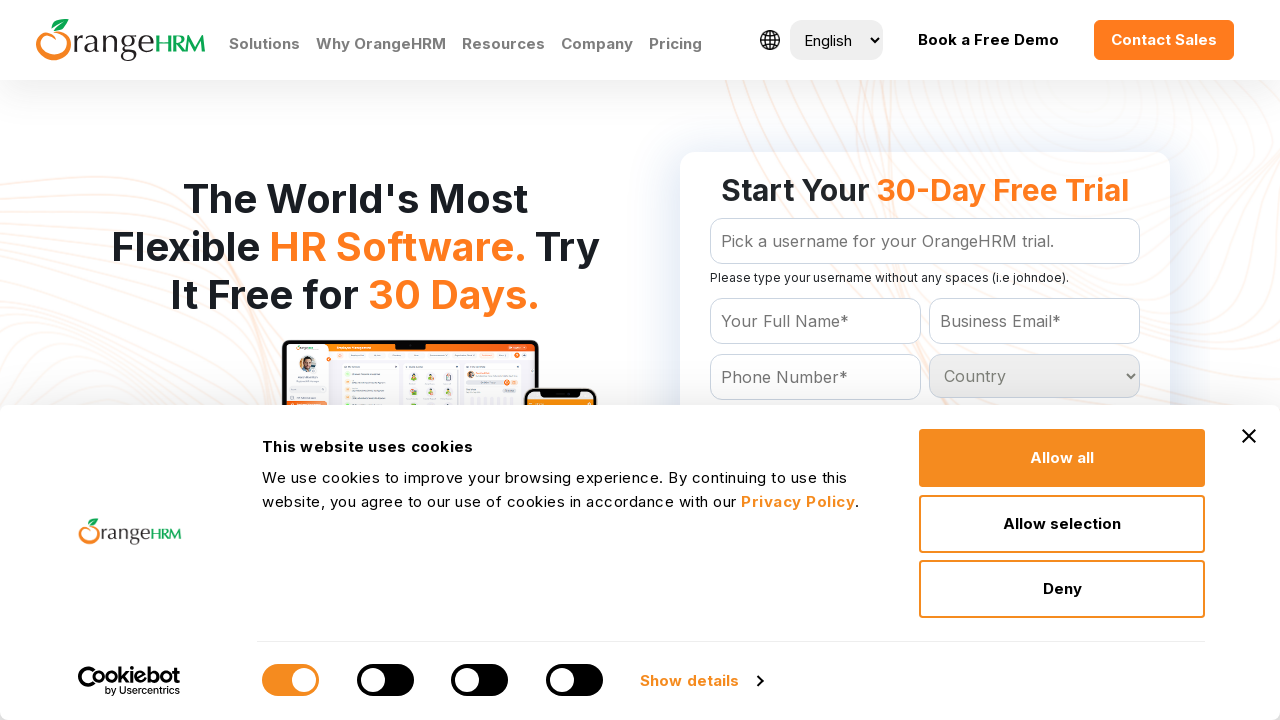

Accessed country option: Tonga
	
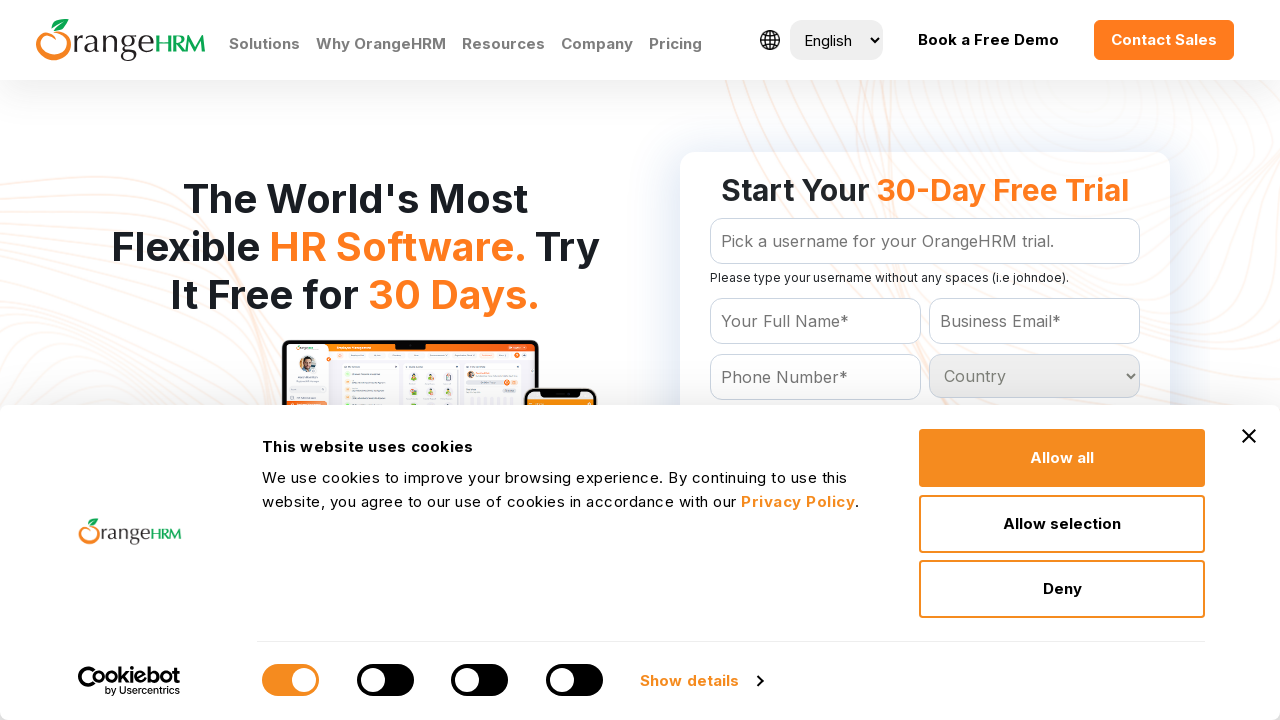

Accessed country option: Trinidad and Tobago
	
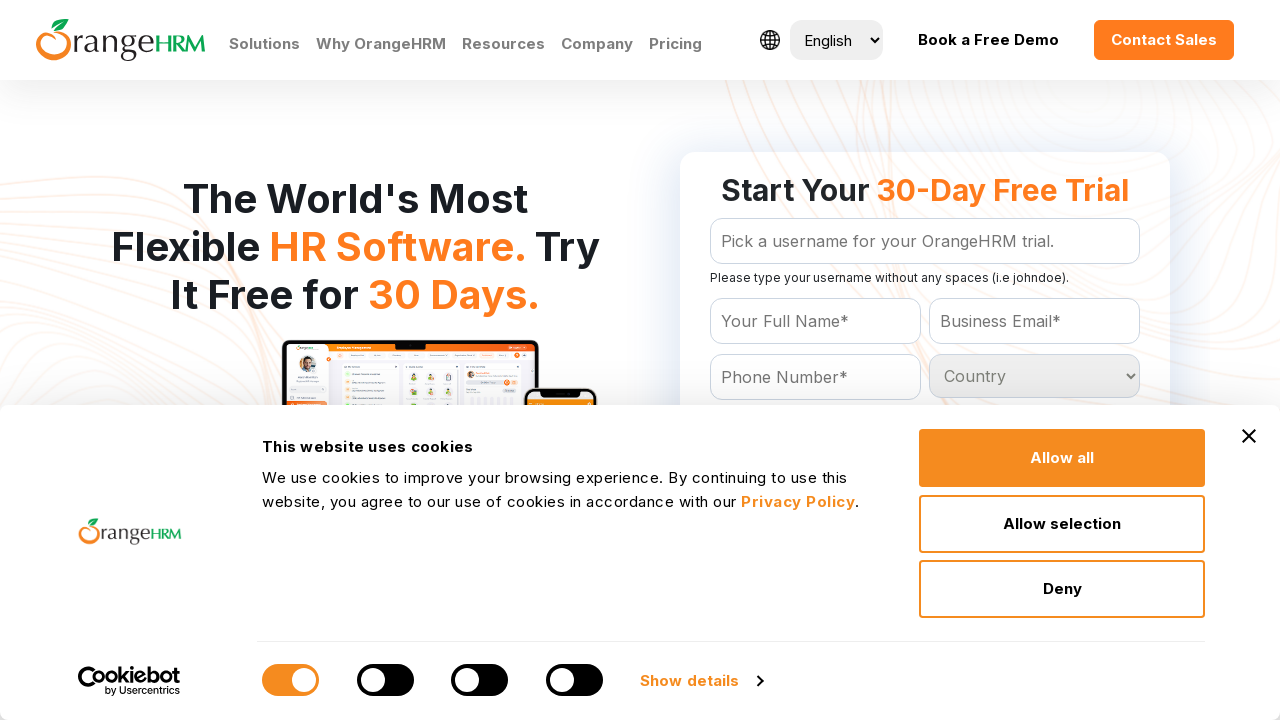

Accessed country option: Tunisia
	
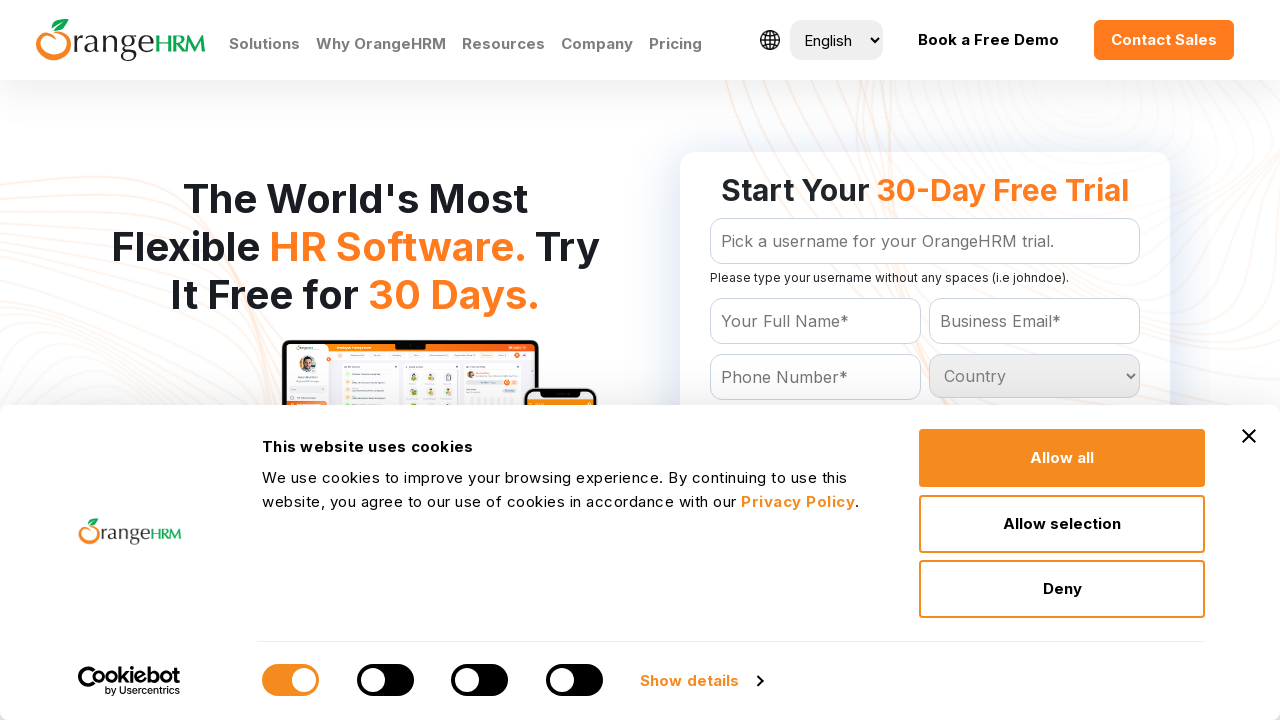

Accessed country option: Turkey
	
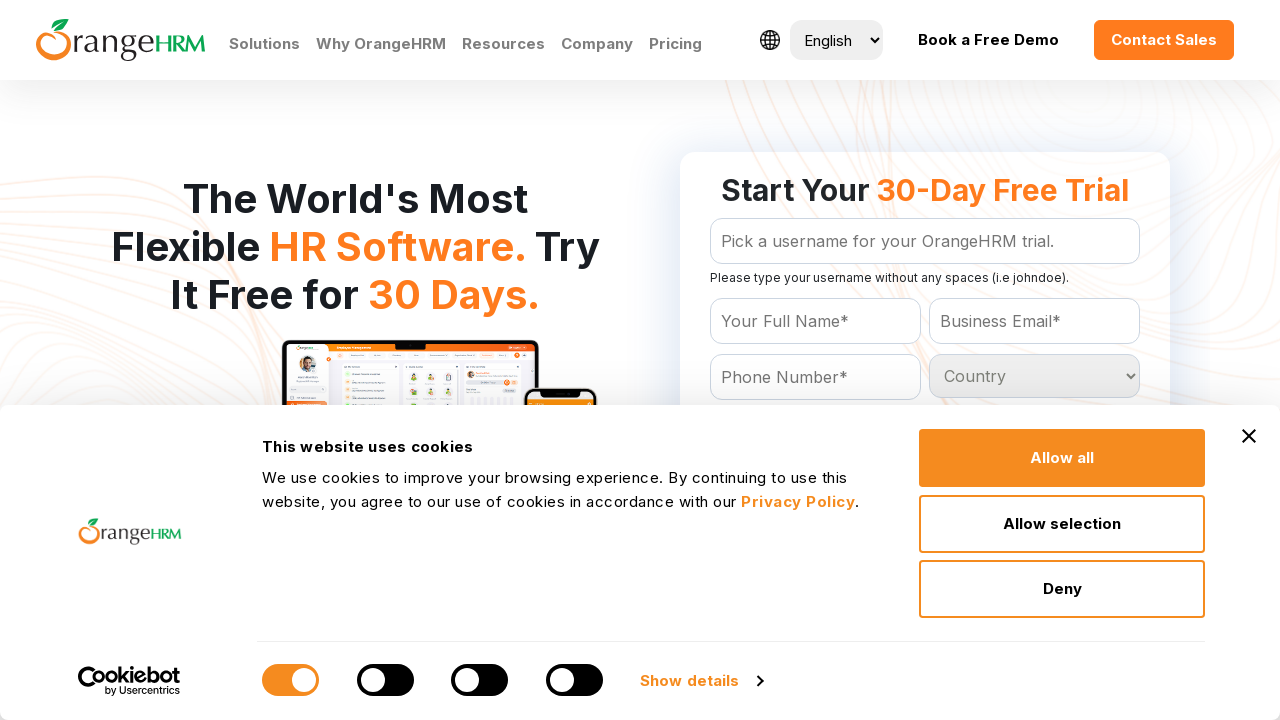

Accessed country option: Turkmenistan
	
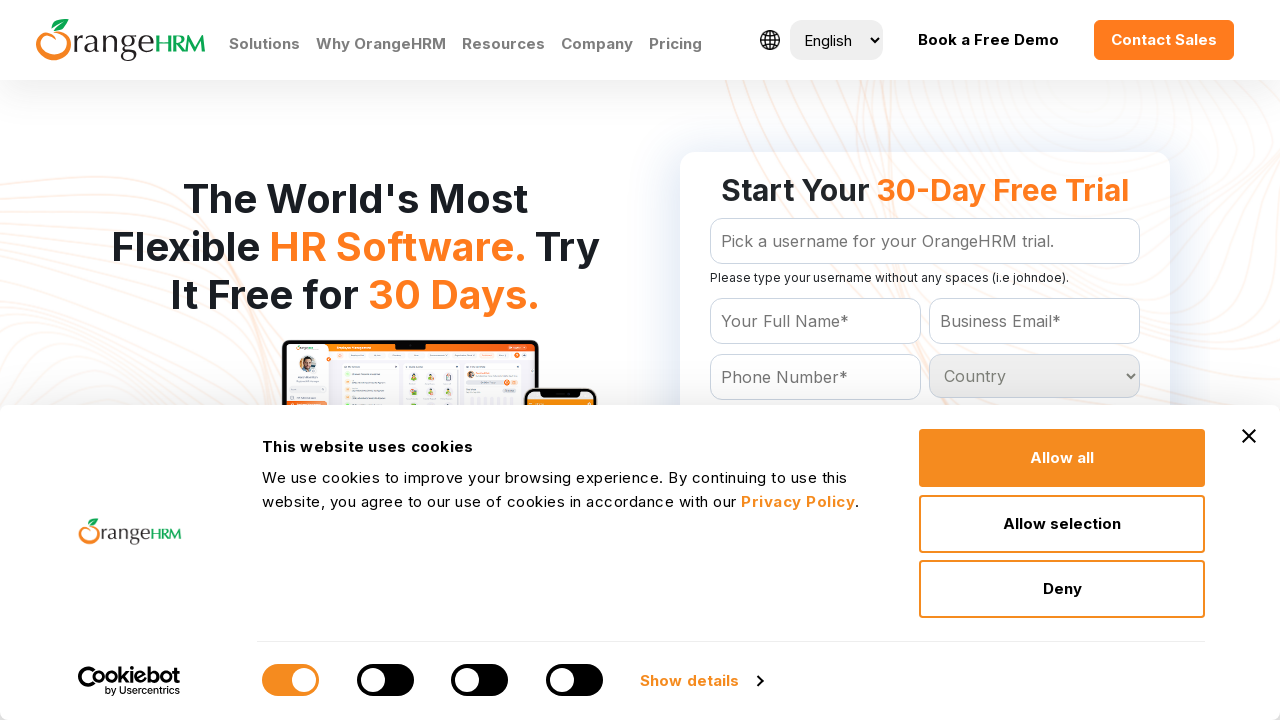

Accessed country option: Turks and Caicos Islands
	
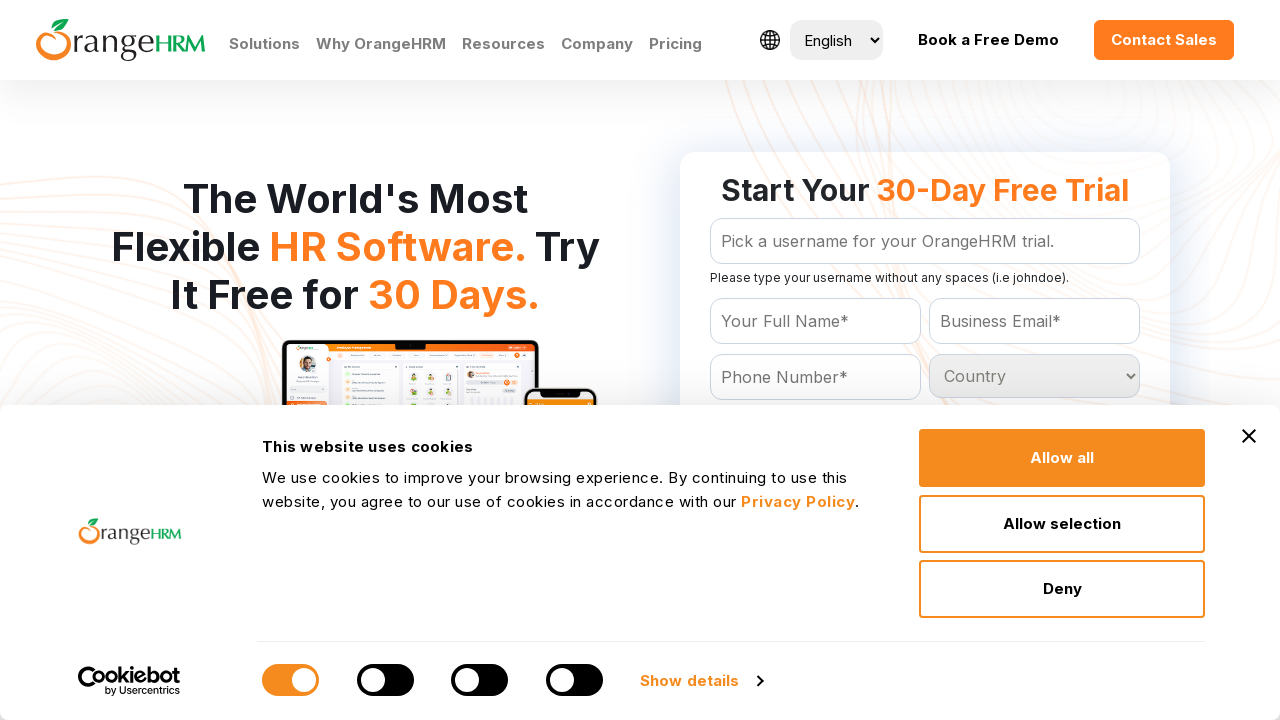

Accessed country option: Tuvalu
	
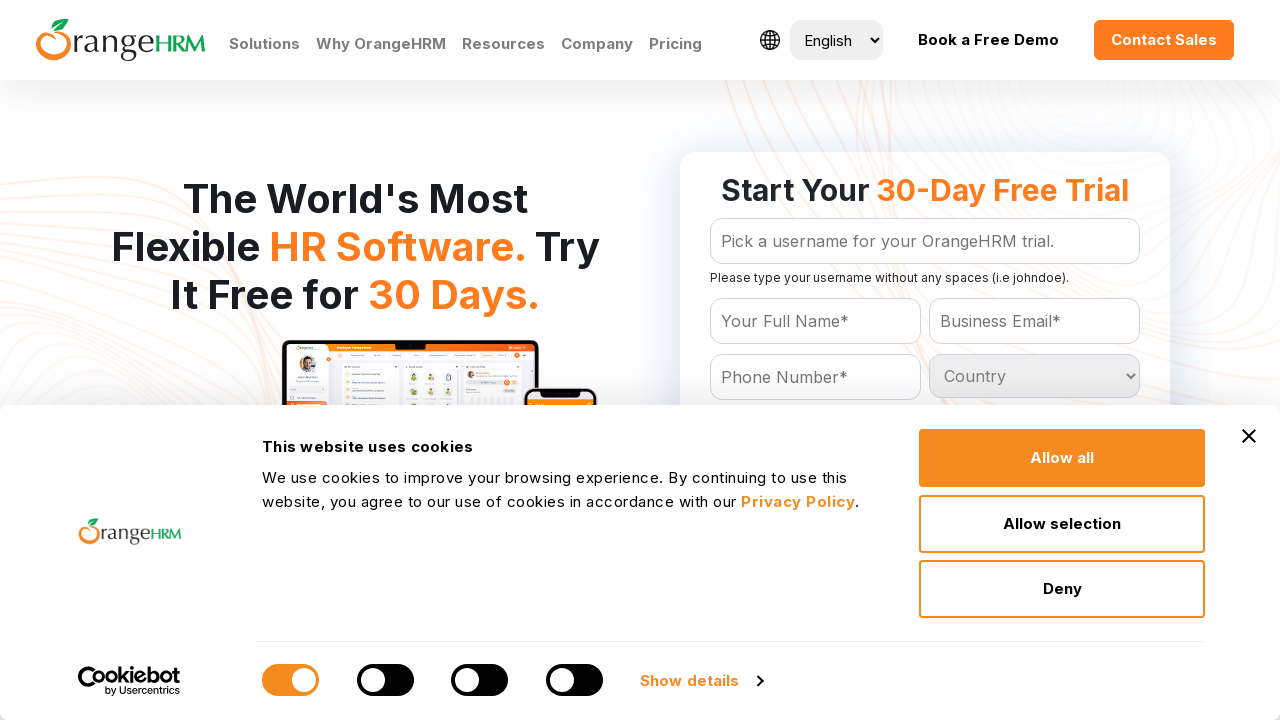

Accessed country option: Uganda
	
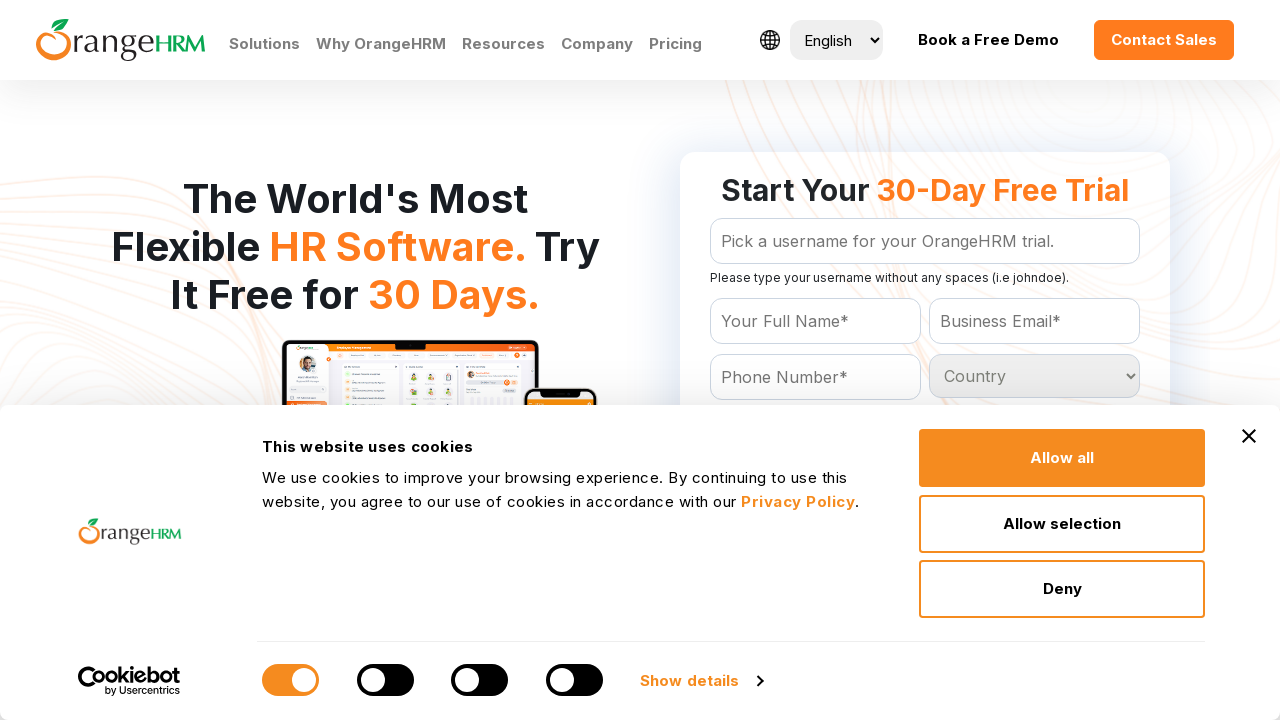

Accessed country option: Ukraine
	
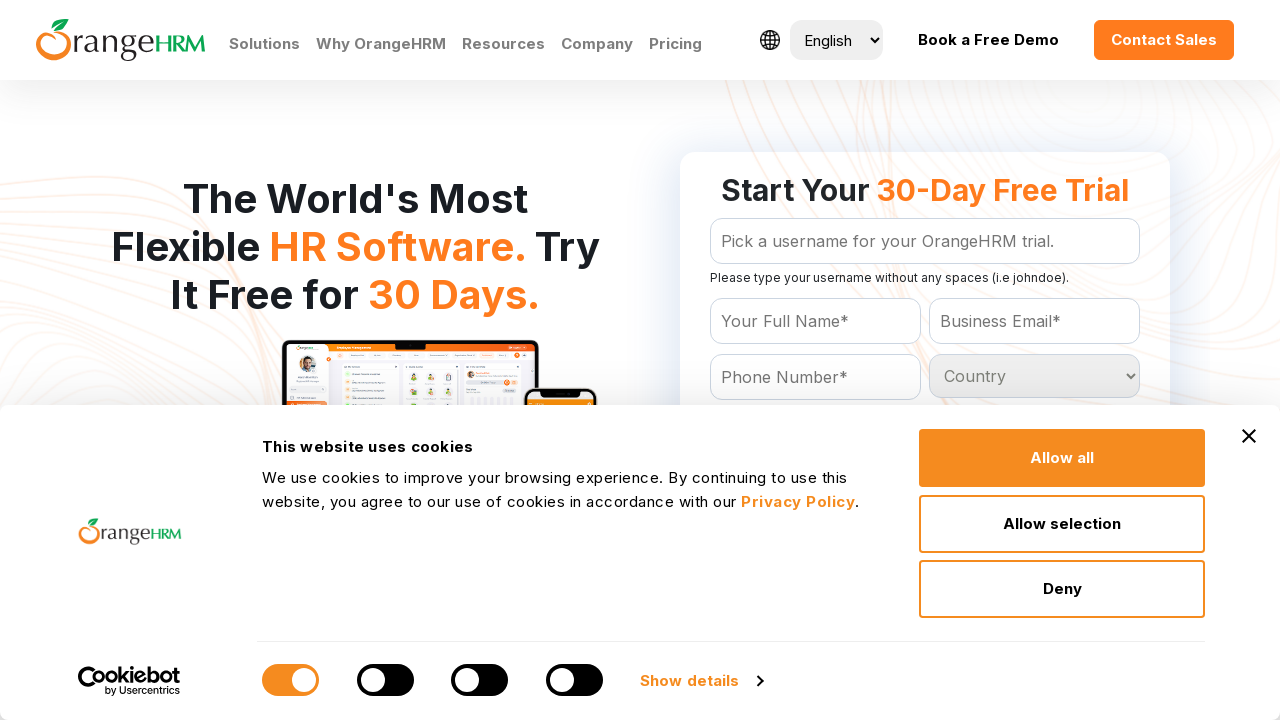

Accessed country option: United Arab Emirates
	
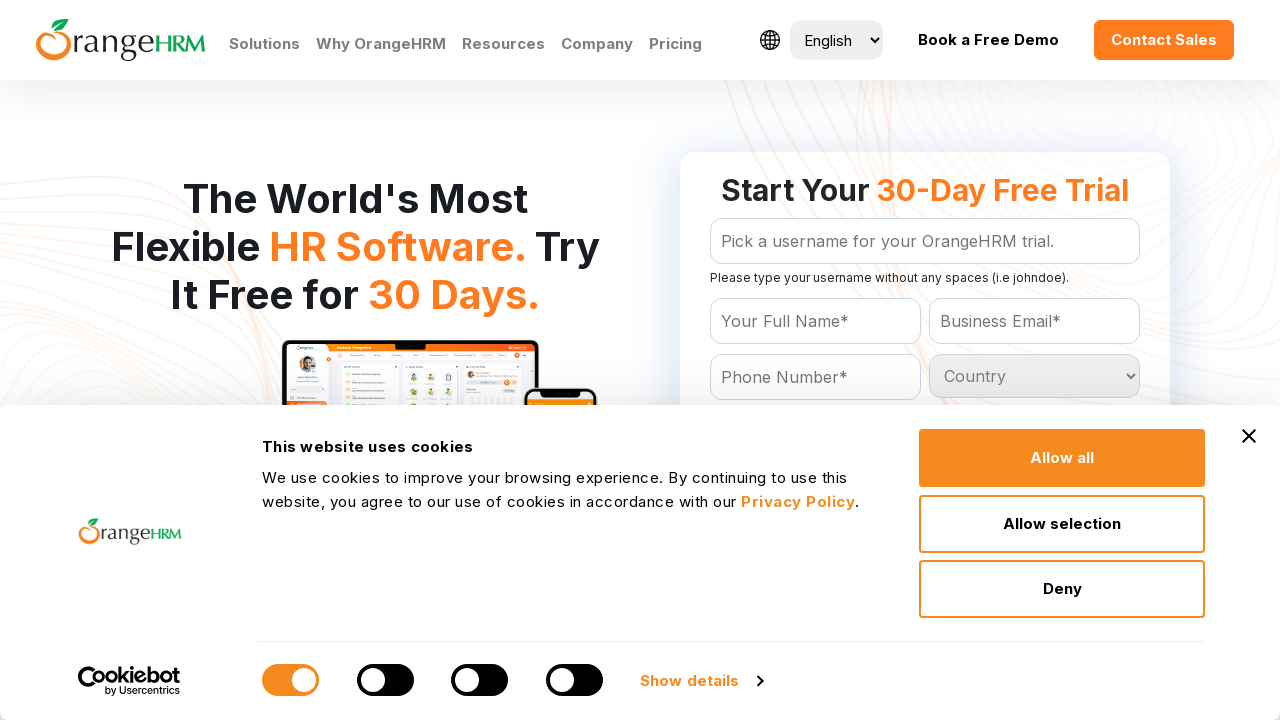

Accessed country option: United Kingdom
	
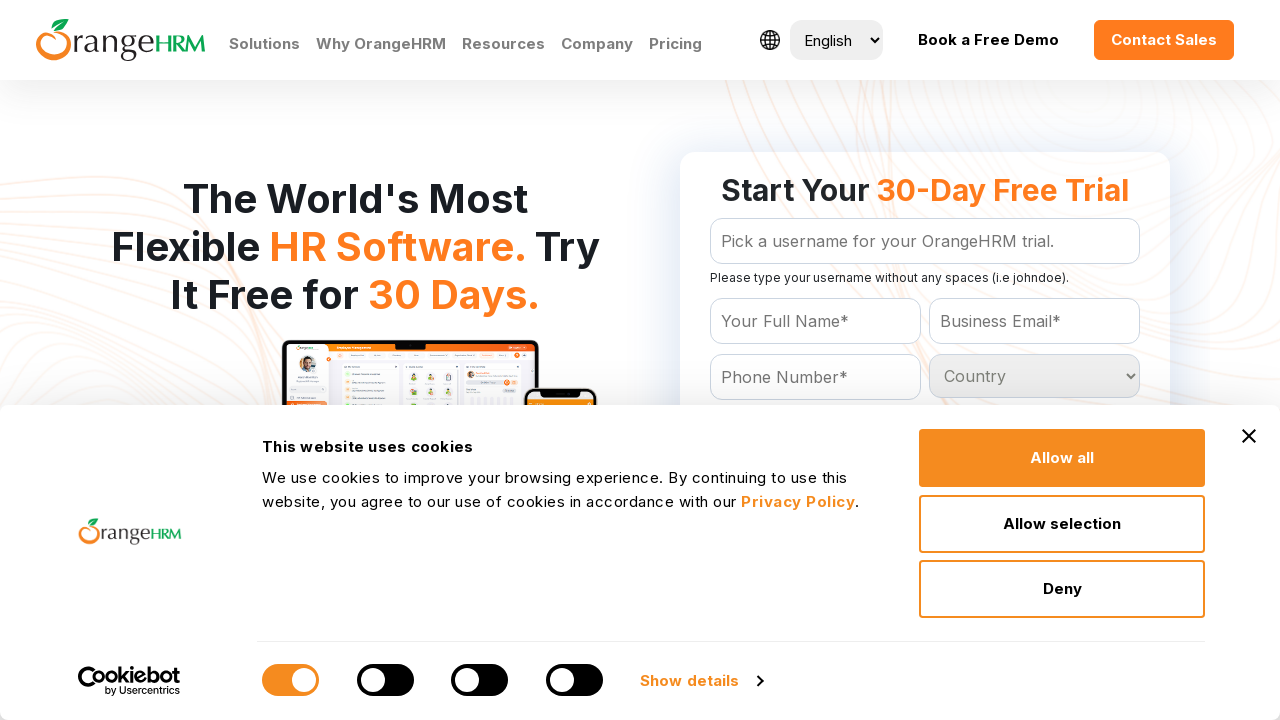

Accessed country option: United States
	
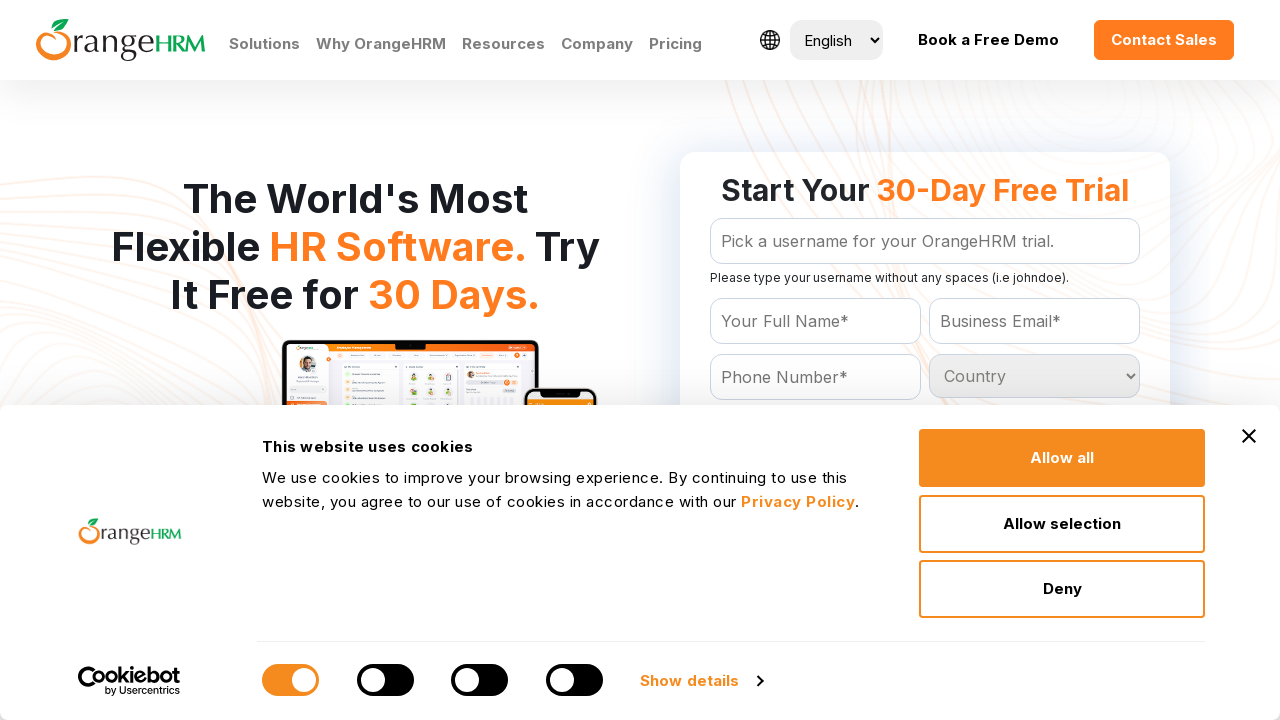

Accessed country option: Uruguay
	
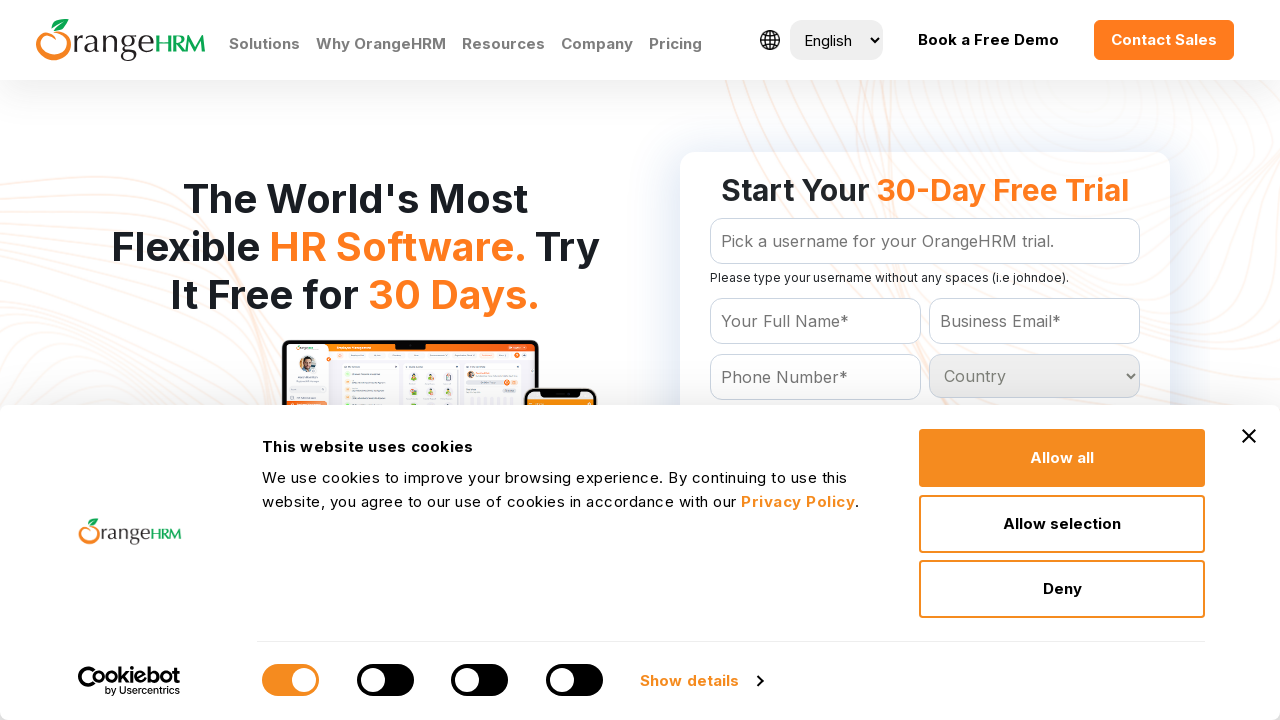

Accessed country option: Uzbekistan
	
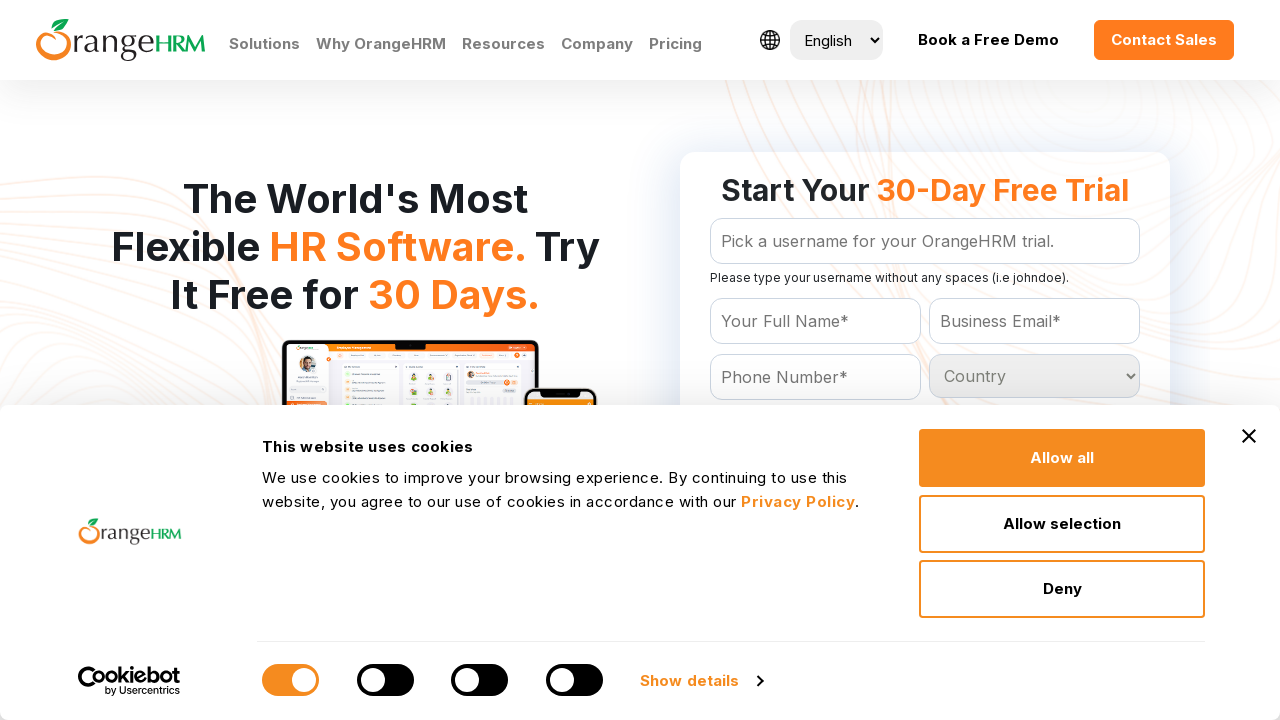

Accessed country option: Vanuatu
	
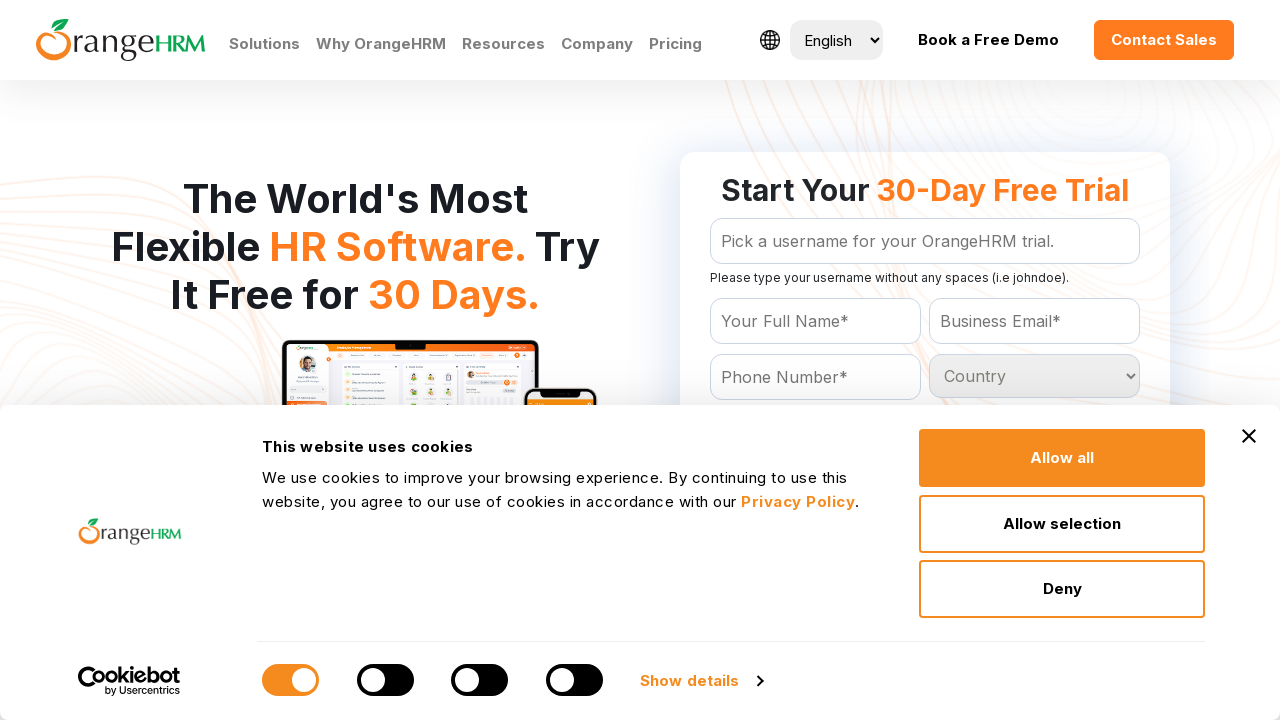

Accessed country option: Venezuela
	
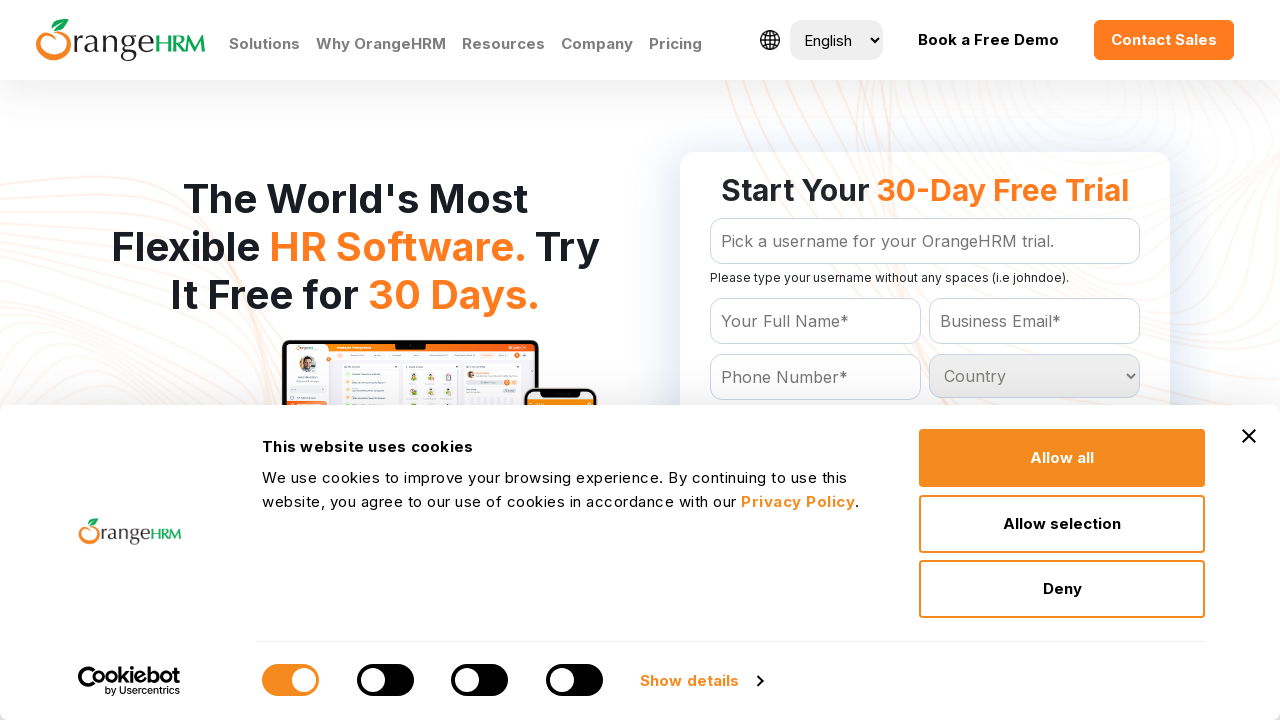

Accessed country option: Vietnam
	
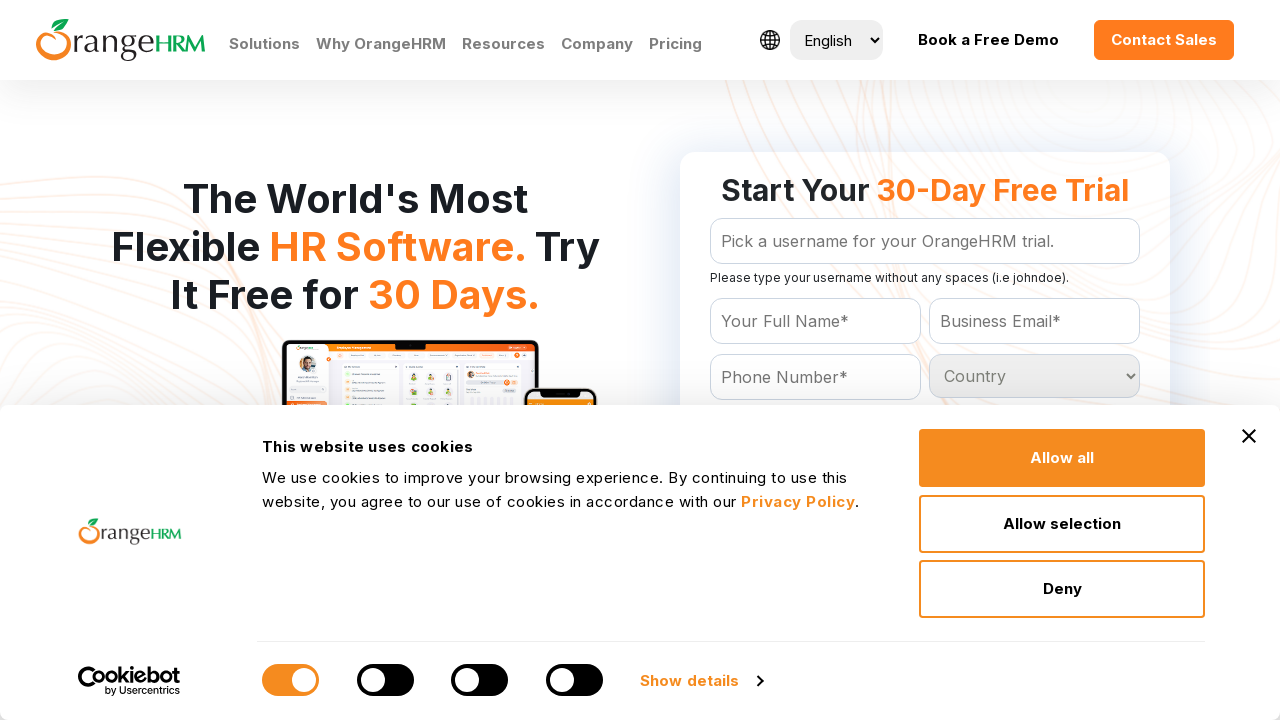

Accessed country option: Virgin Islands
	
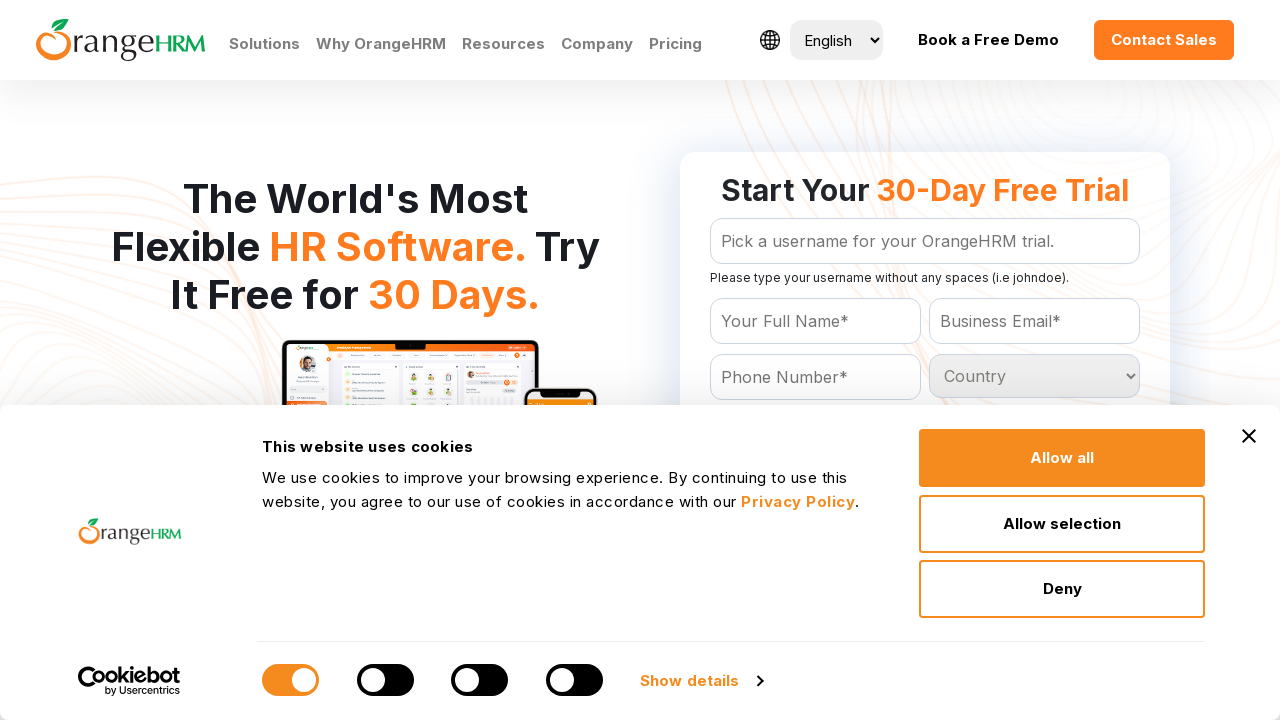

Accessed country option: Western Sahara
	
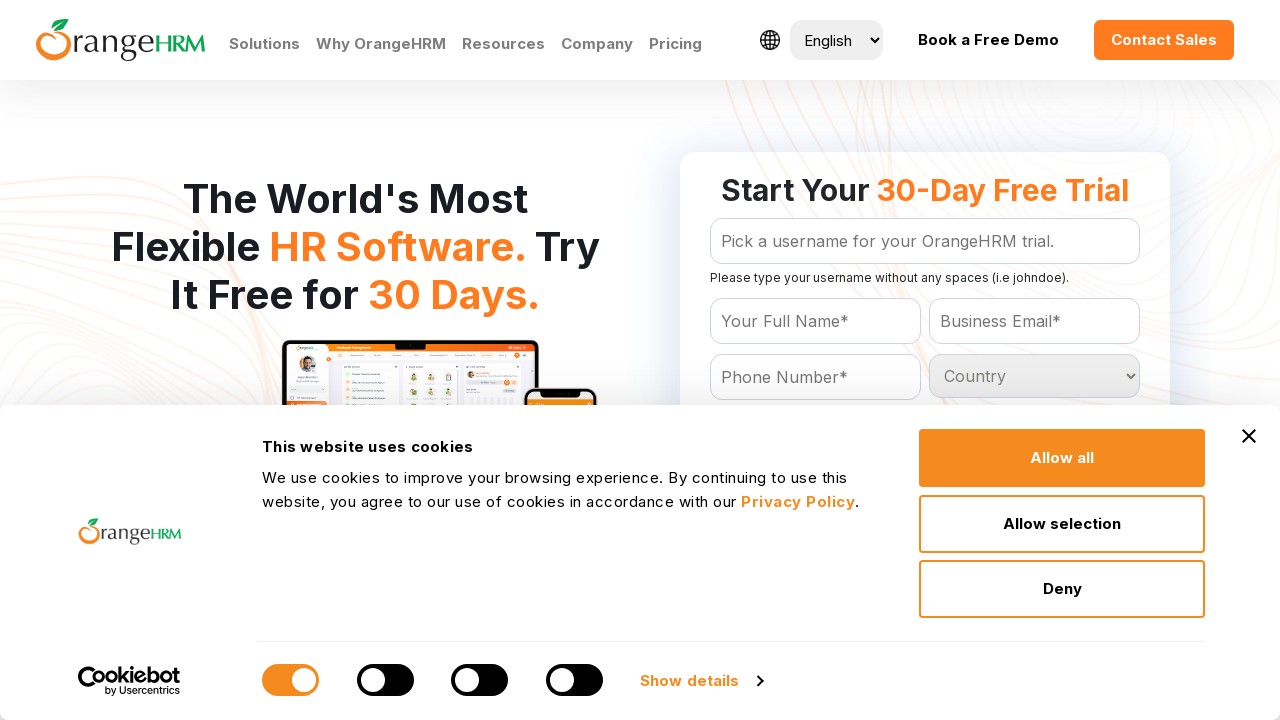

Accessed country option: Yemen
	
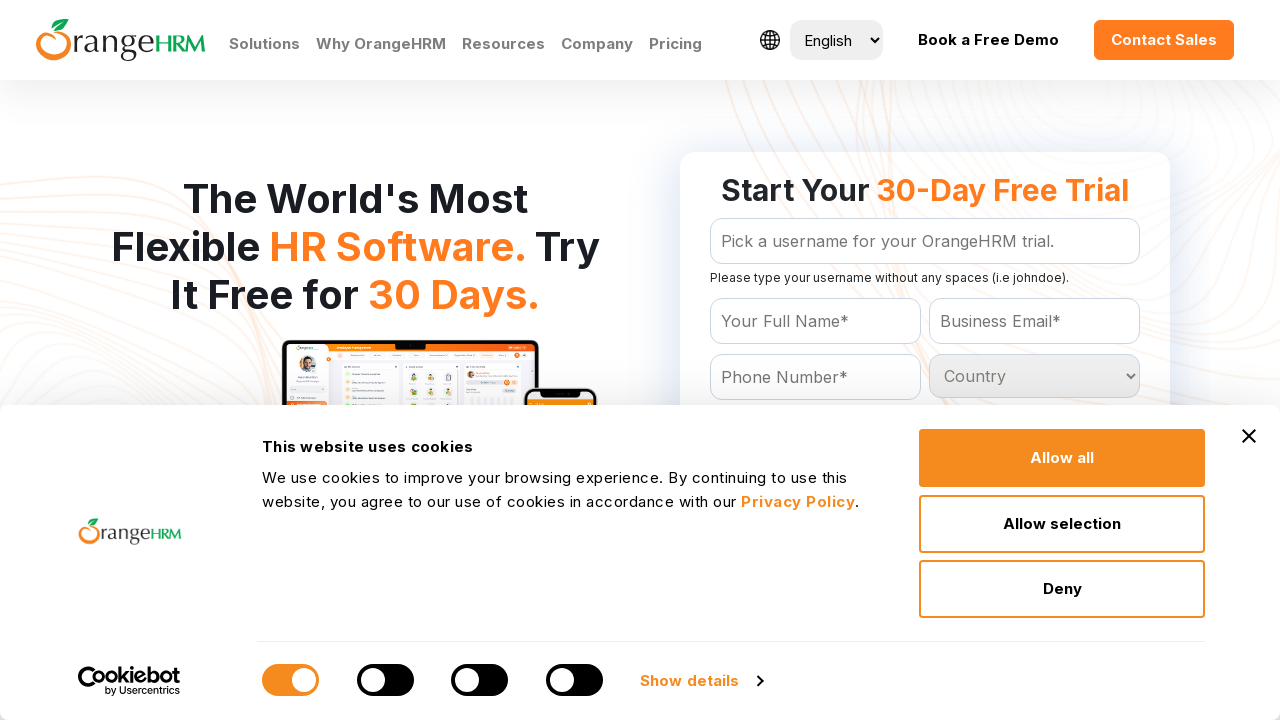

Accessed country option: Zambia
	
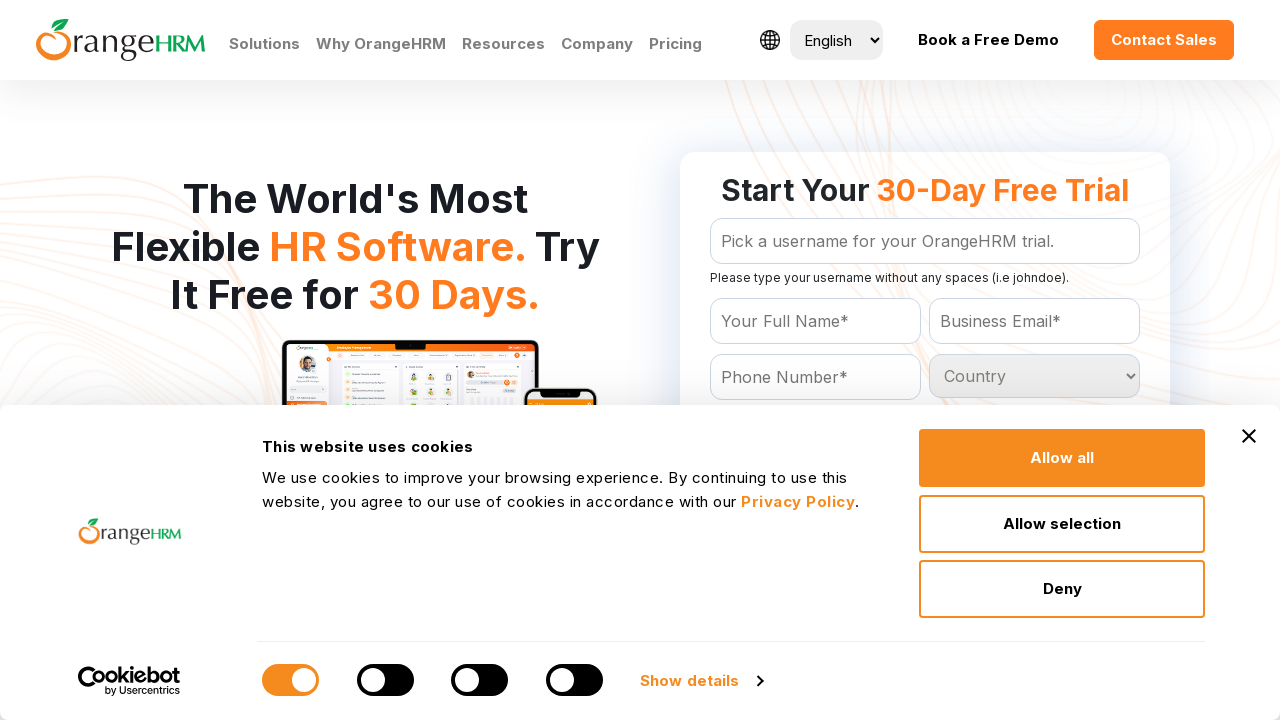

Accessed country option: Zimbabwe
	
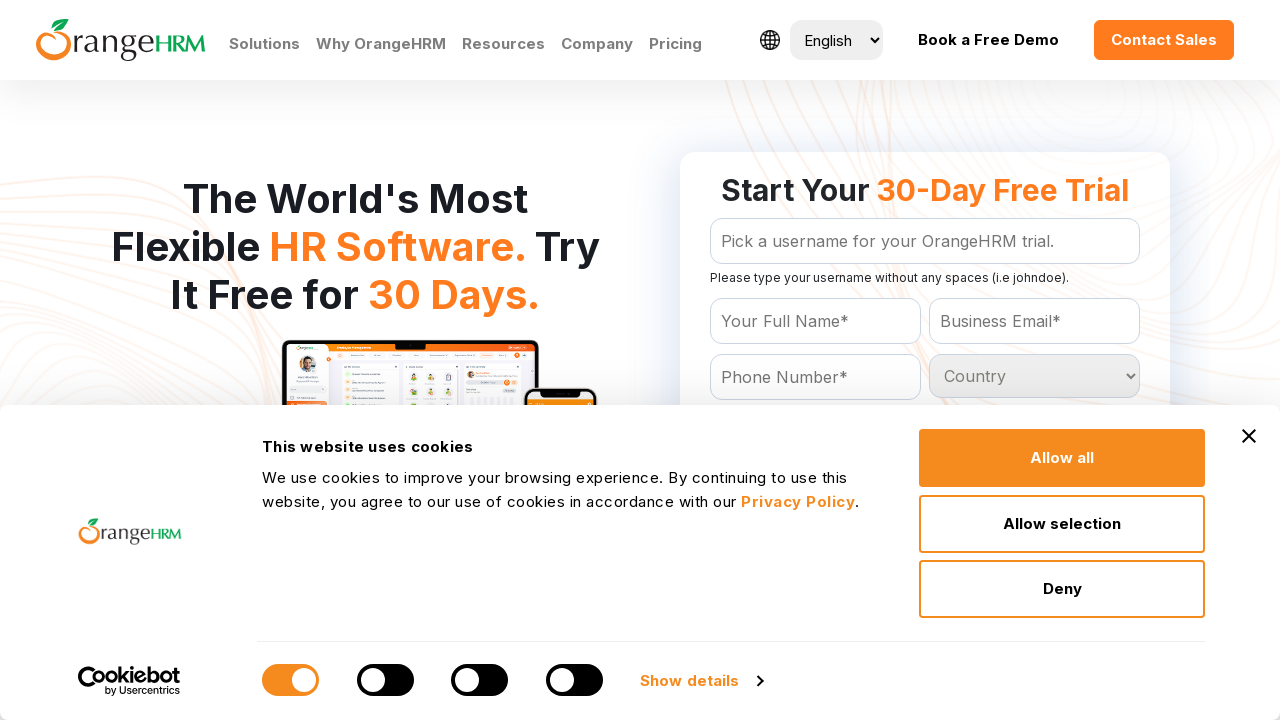

Accessed country option: South Sandwich Islands
	
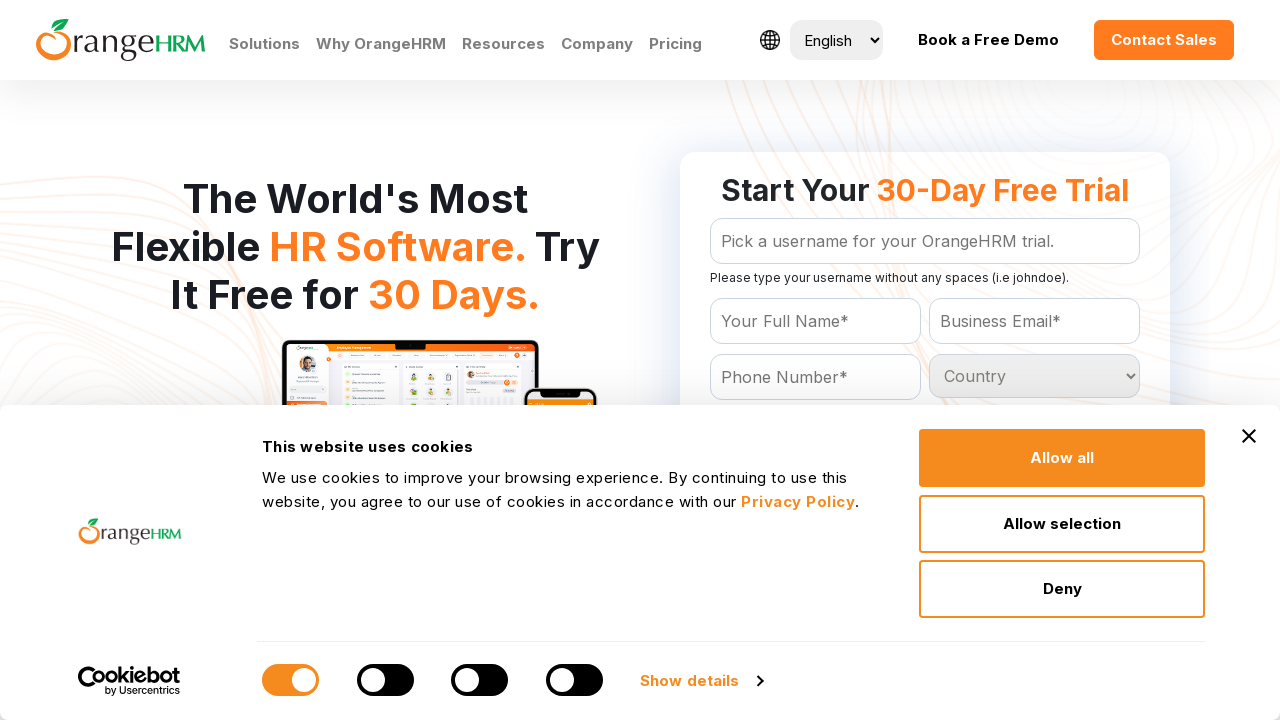

Accessed country option: St Helena
	
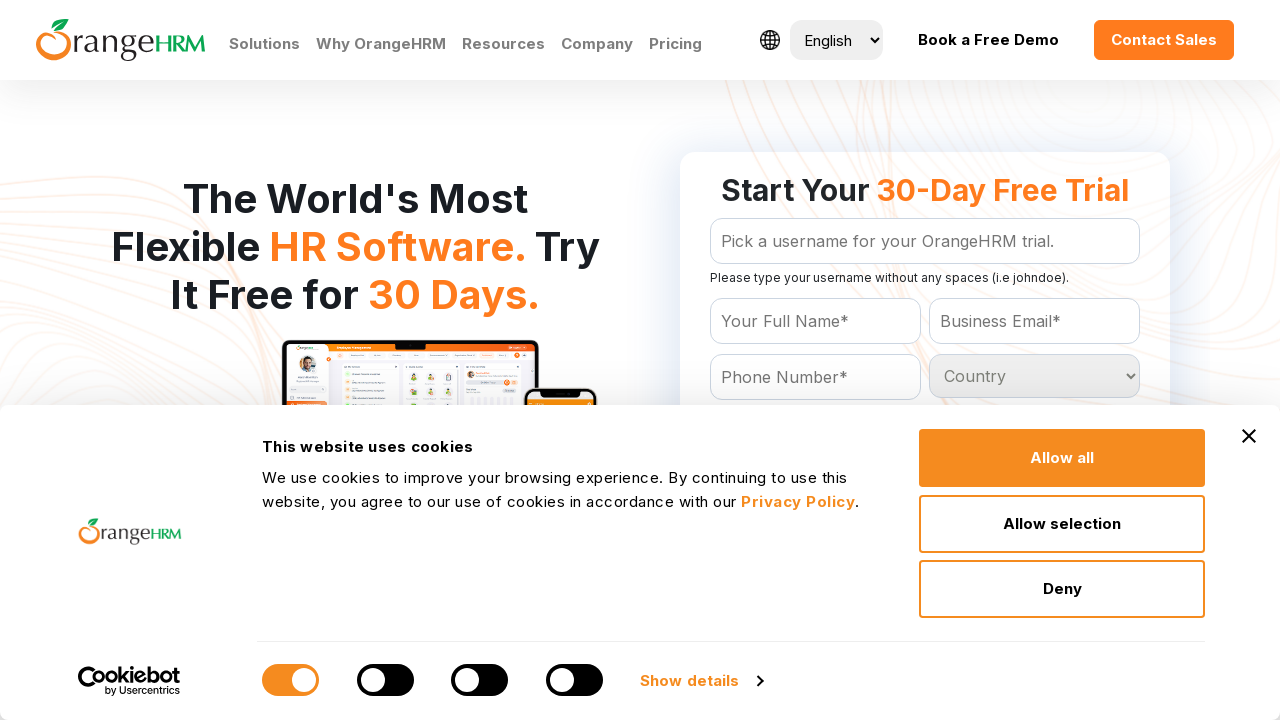

Accessed country option: St Pierre and Miquelon
	
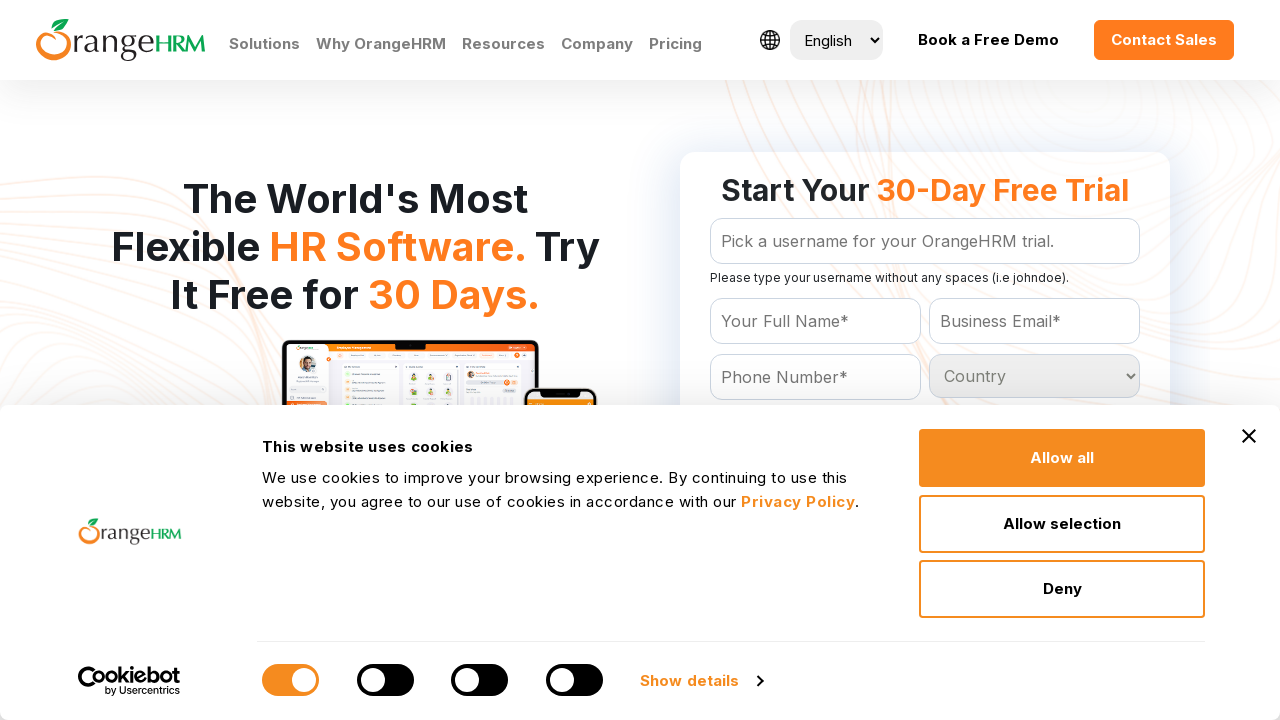

Accessed country option: Vatican City
	
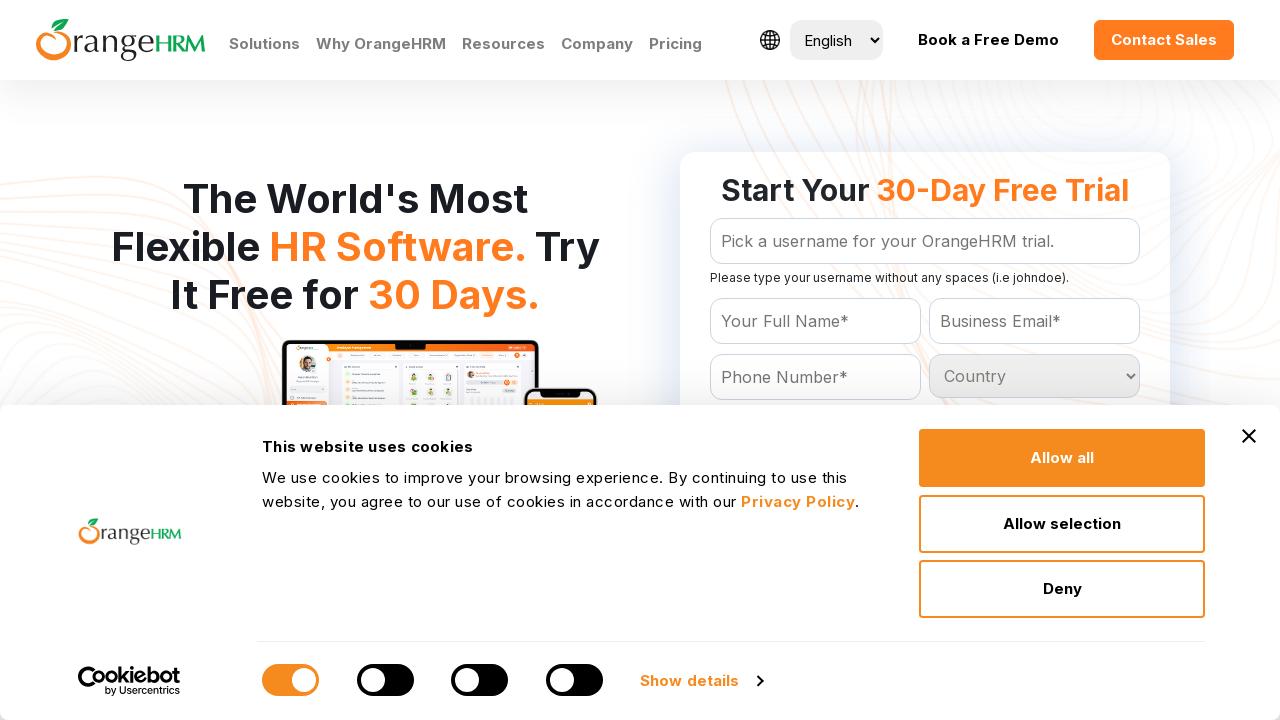

Accessed country option: Wallis and Futuna Islands
	
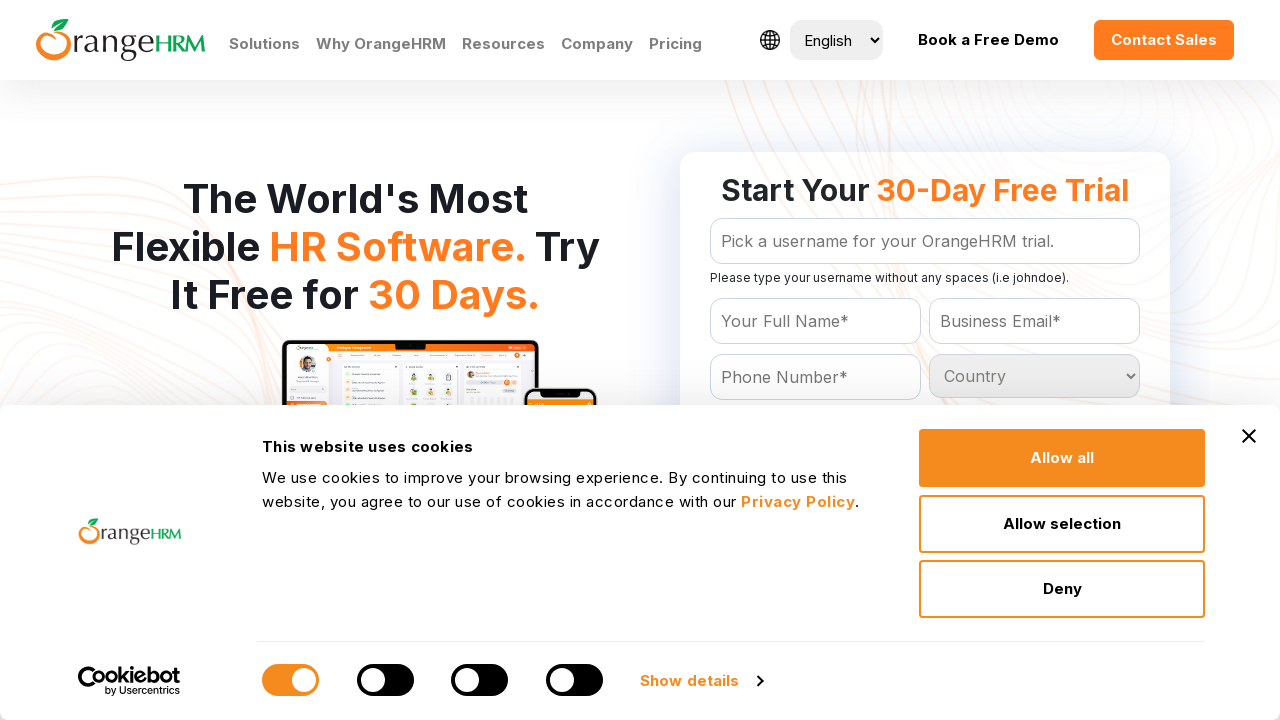

Accessed country option: Zaire
	
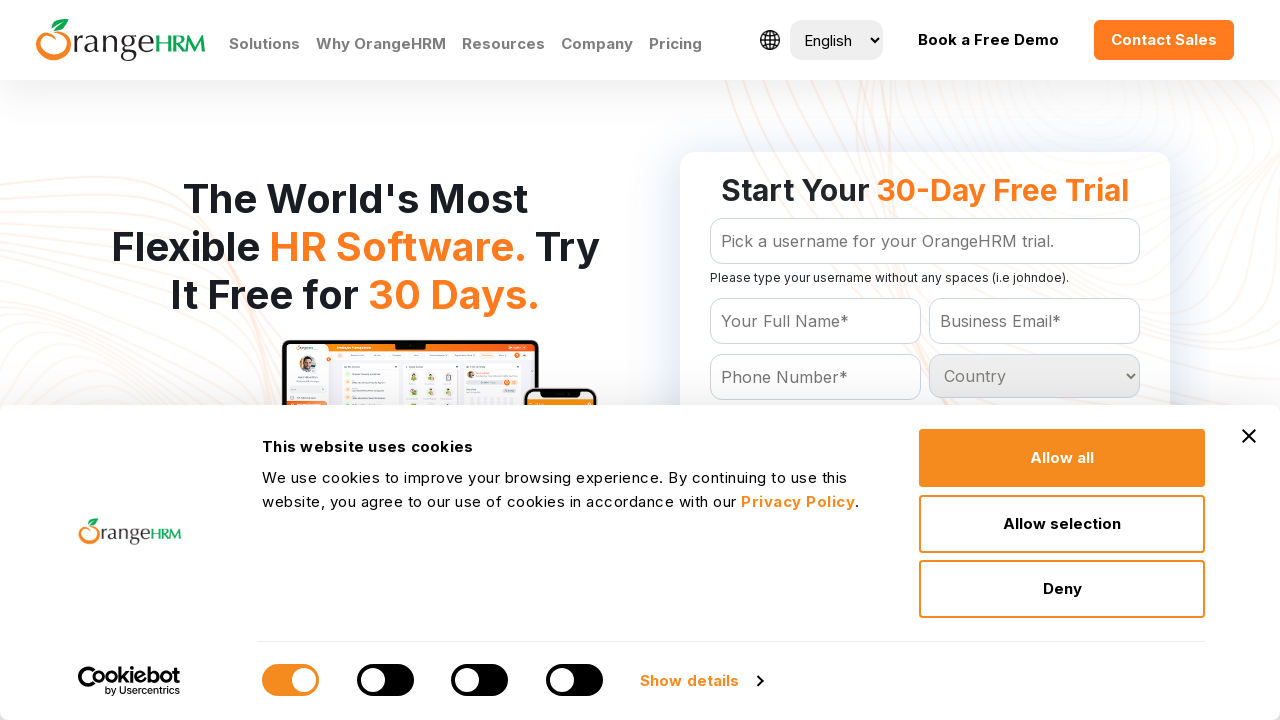

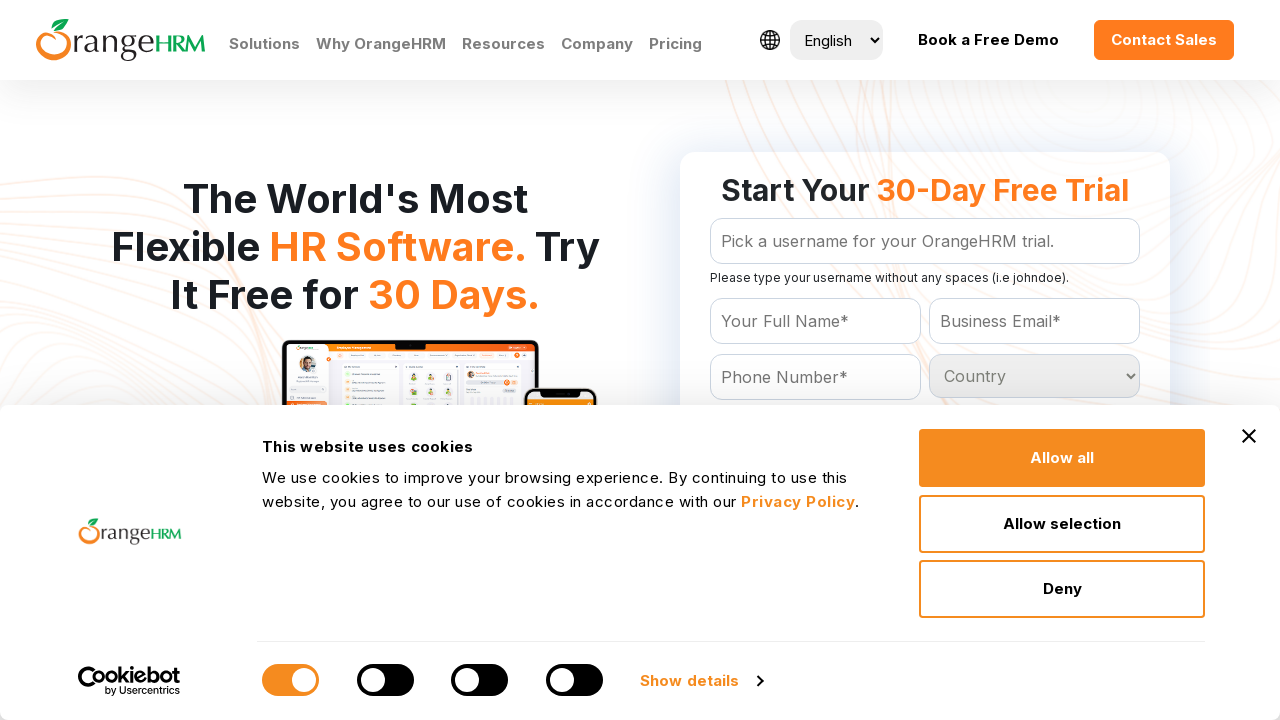